Automates an RPA challenge by clicking the start button, gathering target numbers from badges, then hovering over checkboxes to reveal their numbers and clicking those that match the target numbers.

Starting URL: https://showdownspace-rpa-challenge.vercel.app/challenge-hunting-fed83d58/

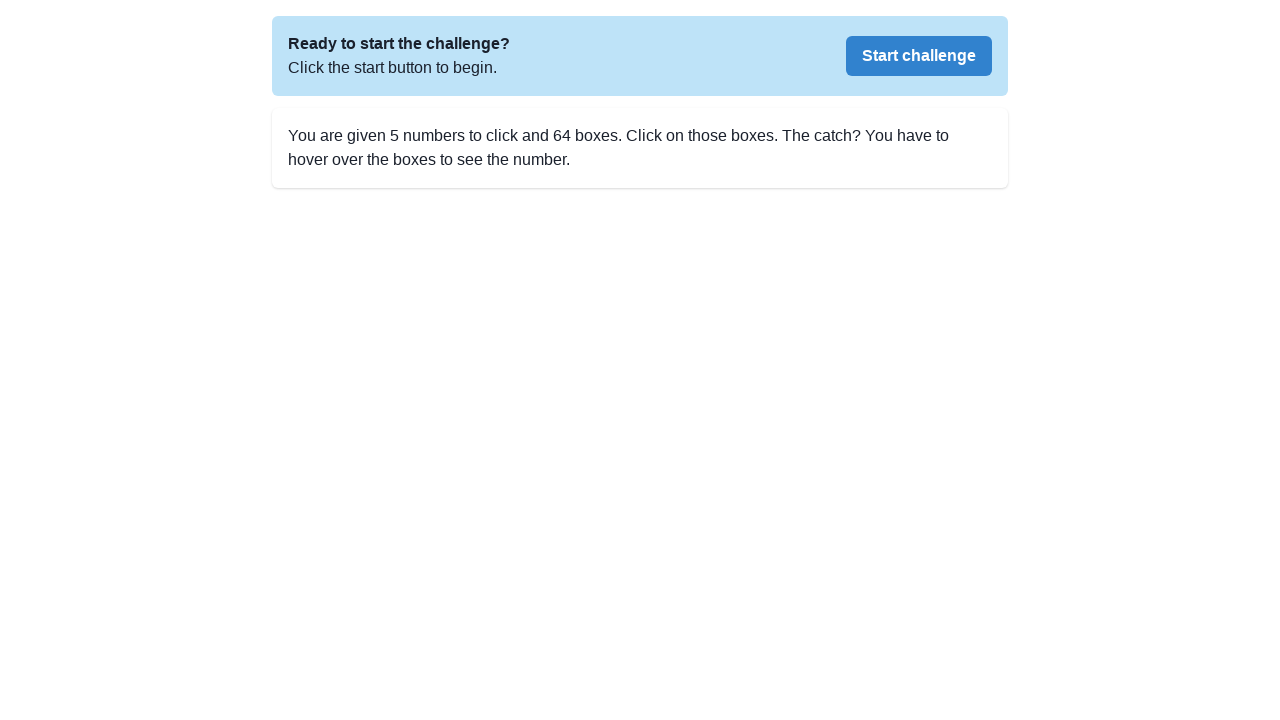

Clicked the Start challenge button at (919, 56) on internal:role=button[name="Start challenge"i]
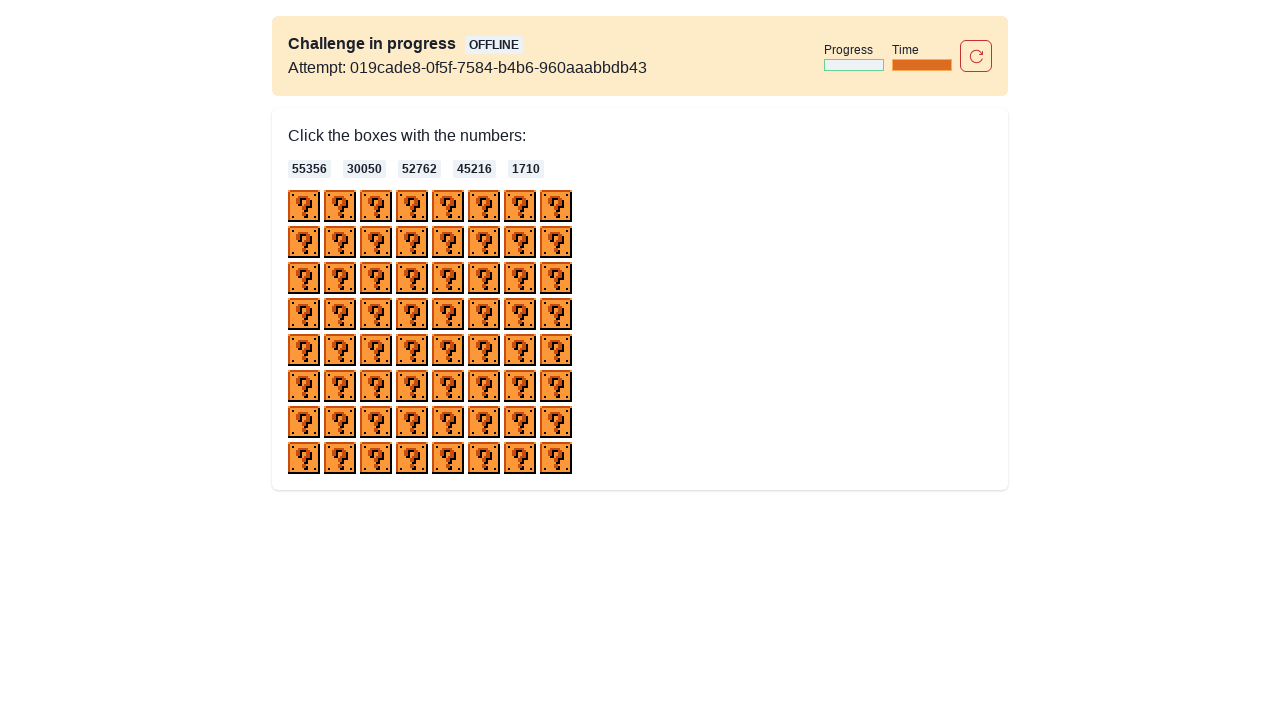

Waited for badges to appear
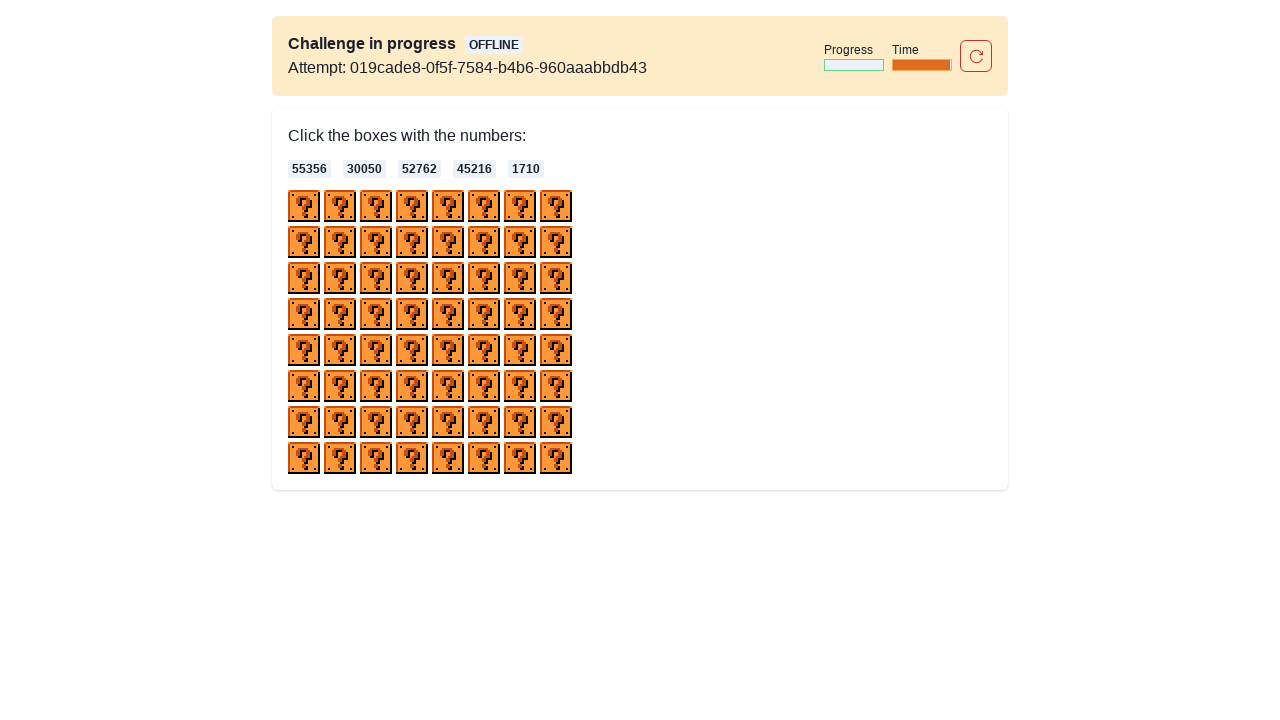

Located all badge elements
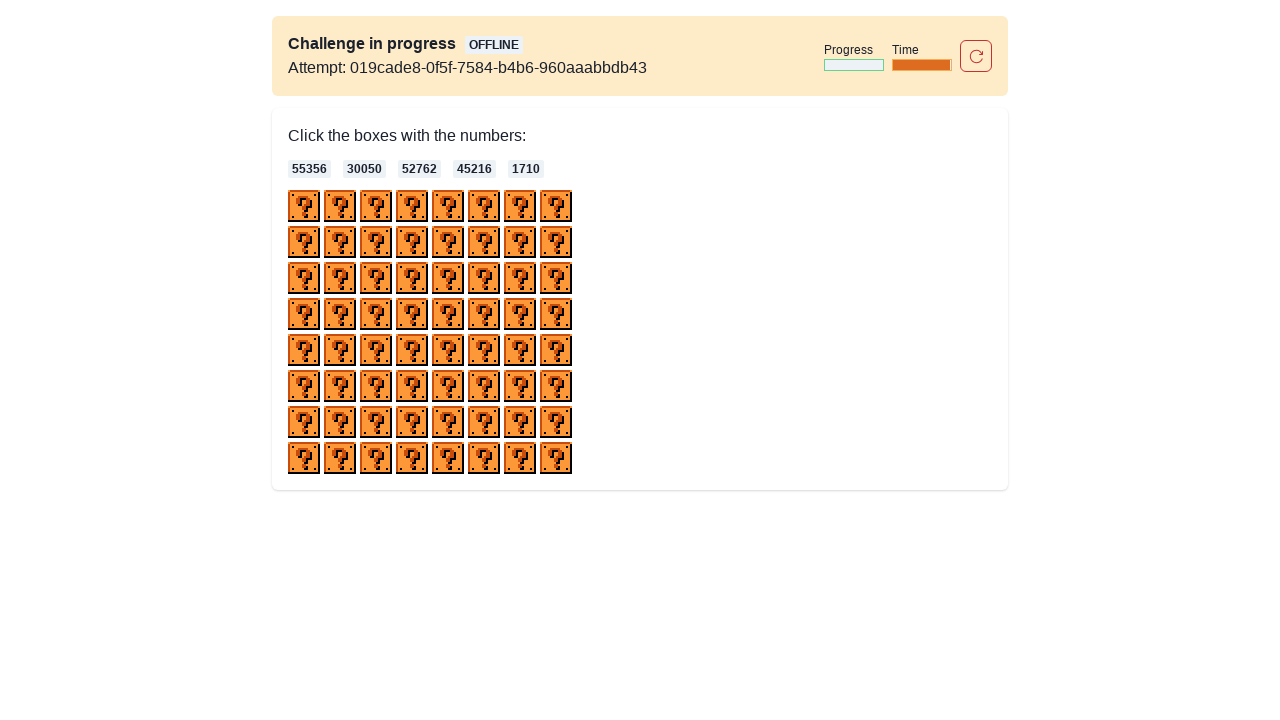

Gathered target numbers from badges: ['OFFLINE', '55356', '30050', '52762', '45216', '1710']
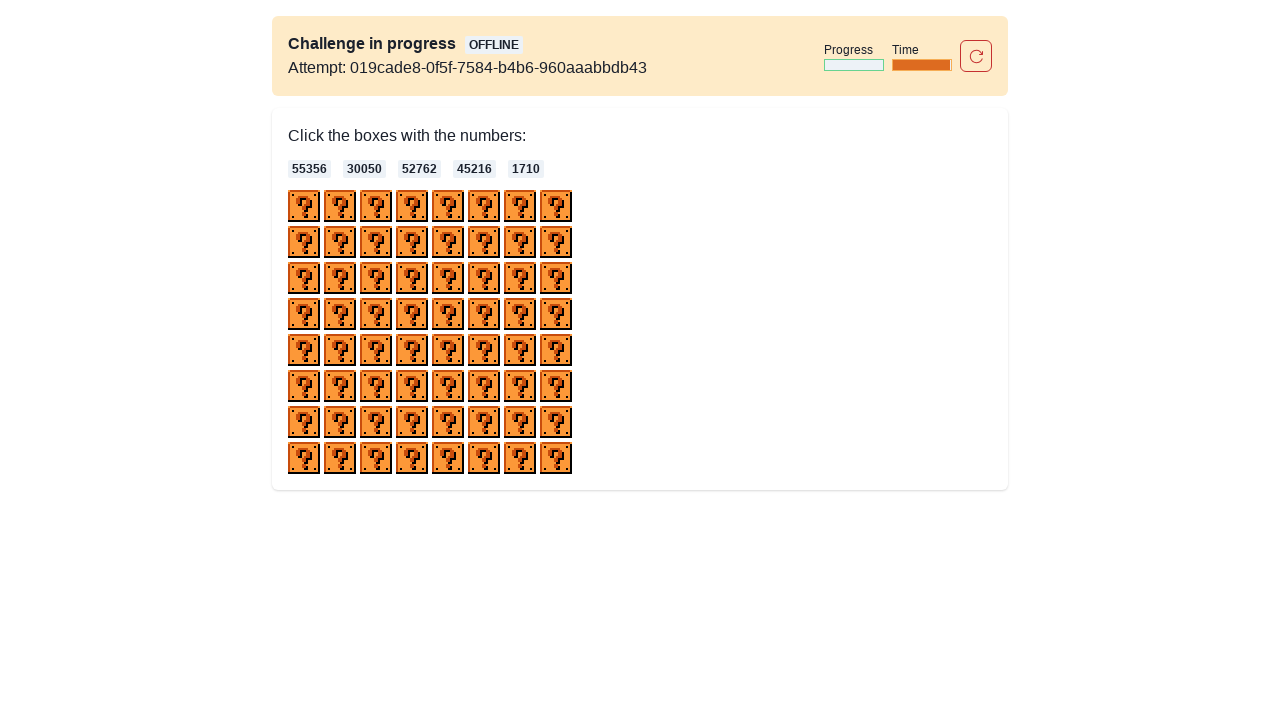

Located all checkbox images (64 total)
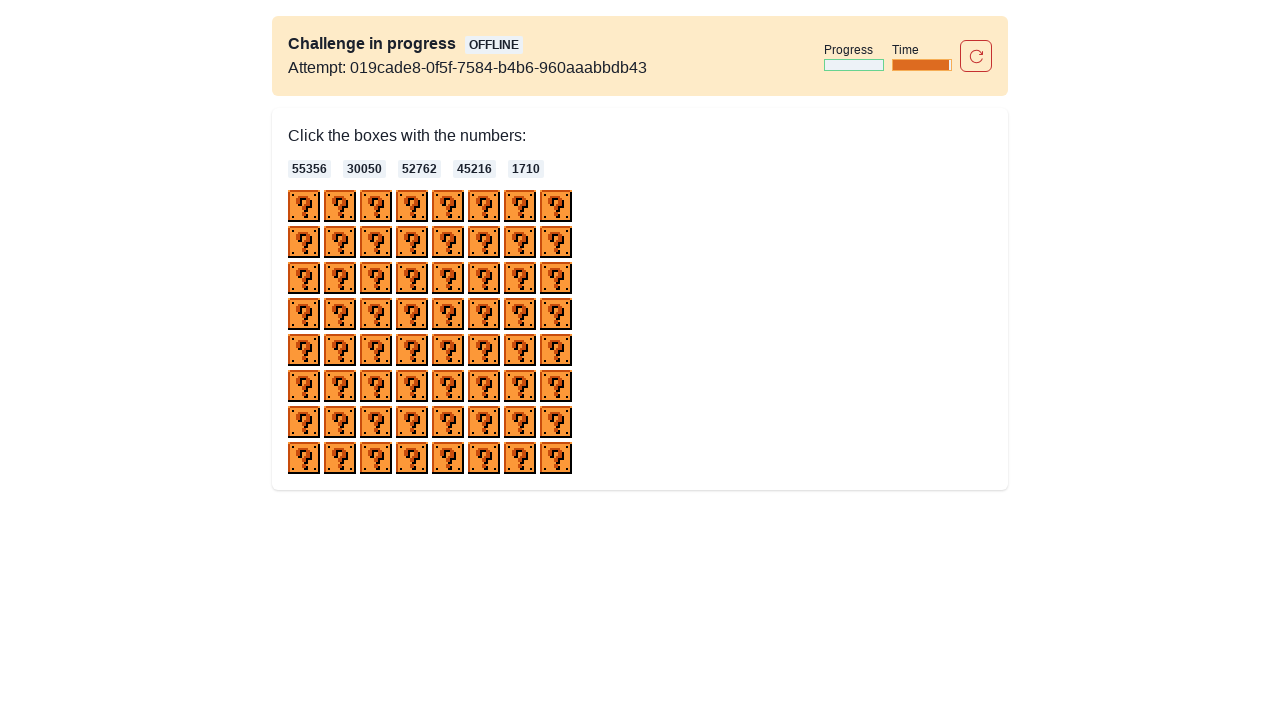

Hovered over checkbox 0 to reveal the number at (304, 206) on div > img >> nth=0
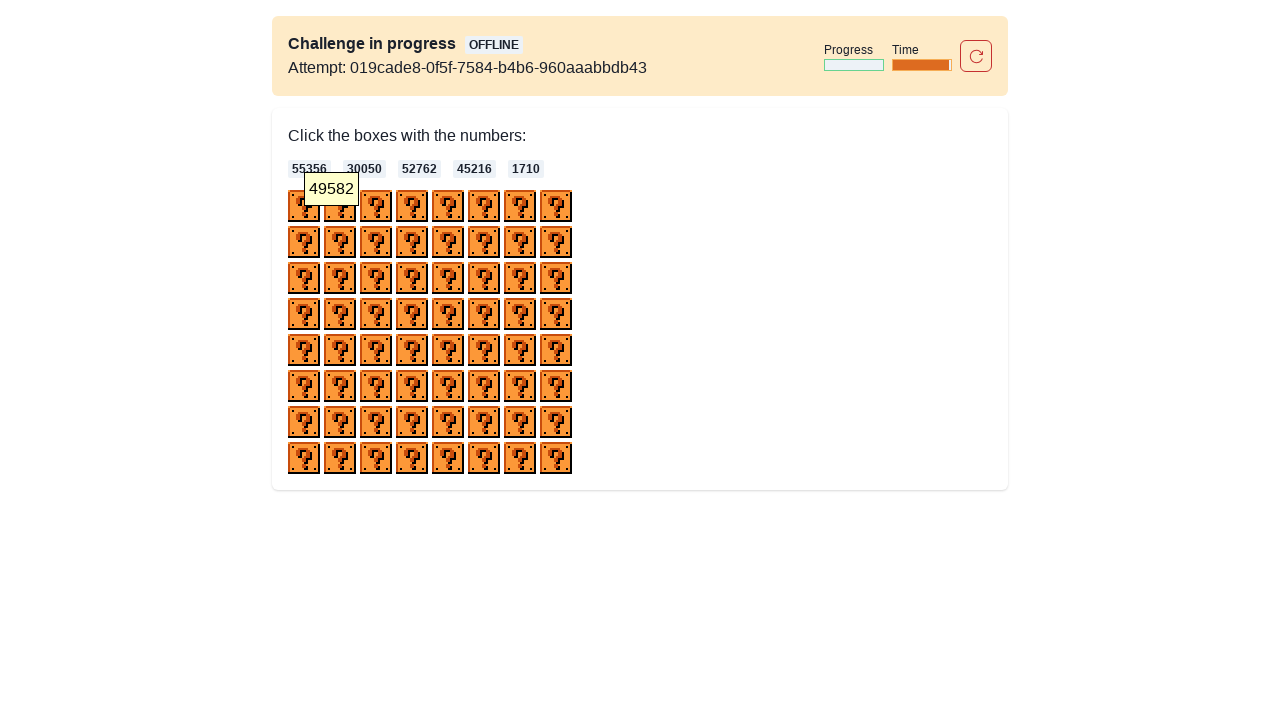

Retrieved revealed number: 49582
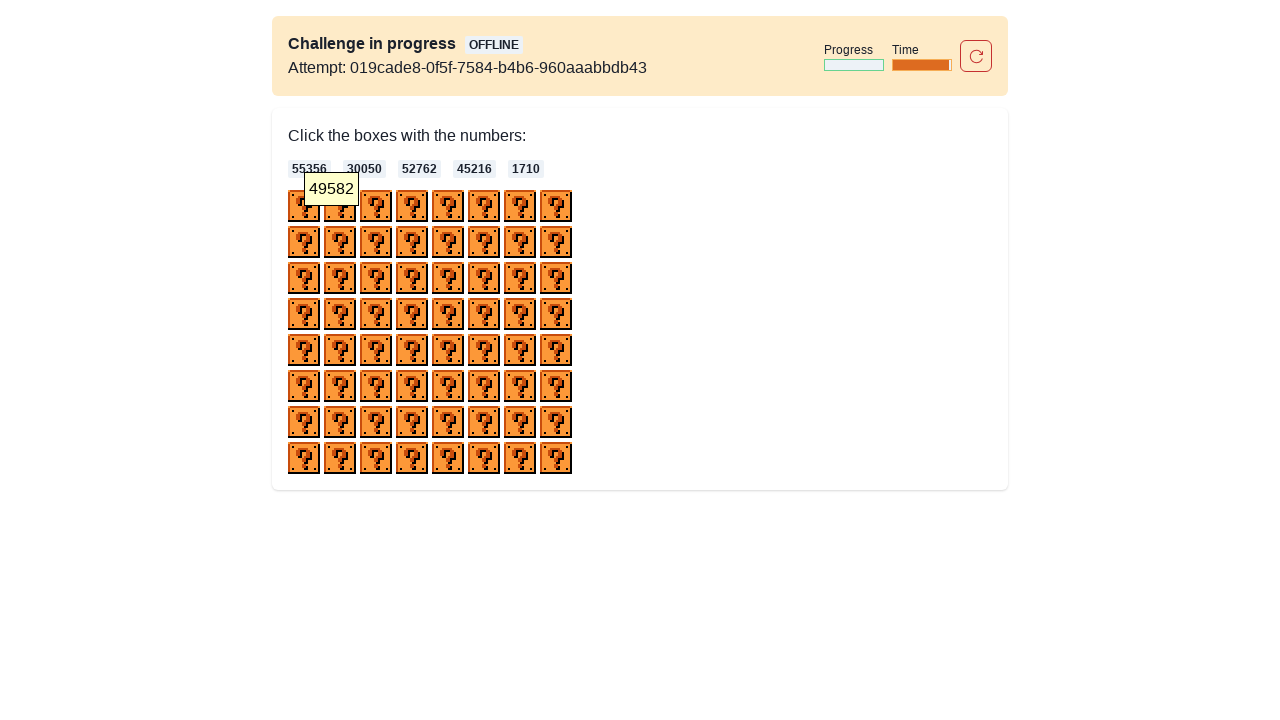

Skipped checkbox 0 (number 49582 does not match targets)
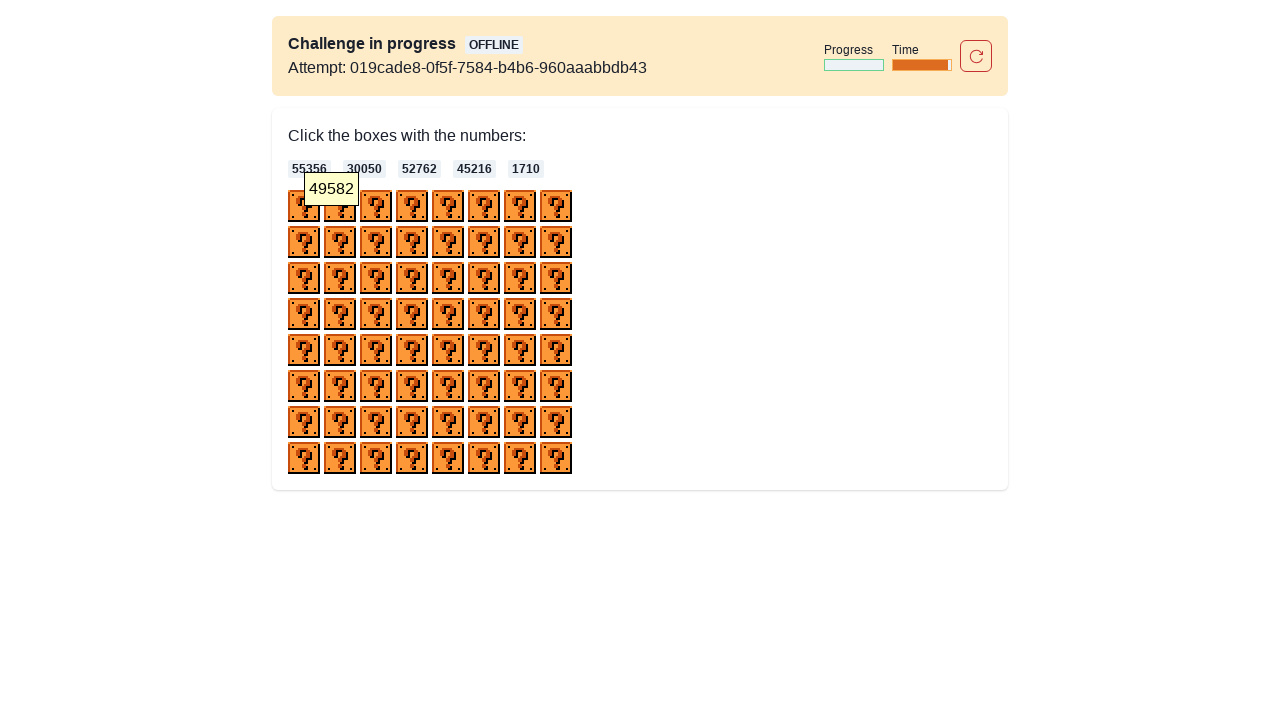

Hovered over checkbox 1 to reveal the number at (340, 206) on div > img >> nth=1
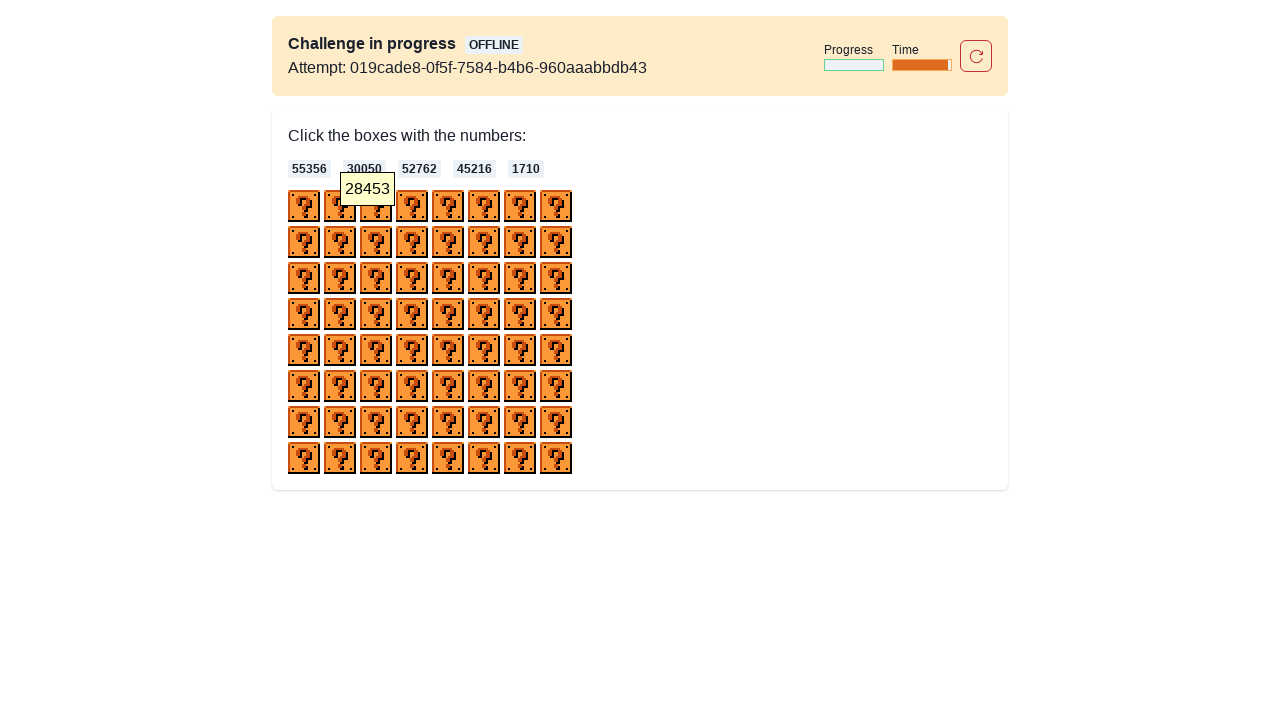

Retrieved revealed number: 28453
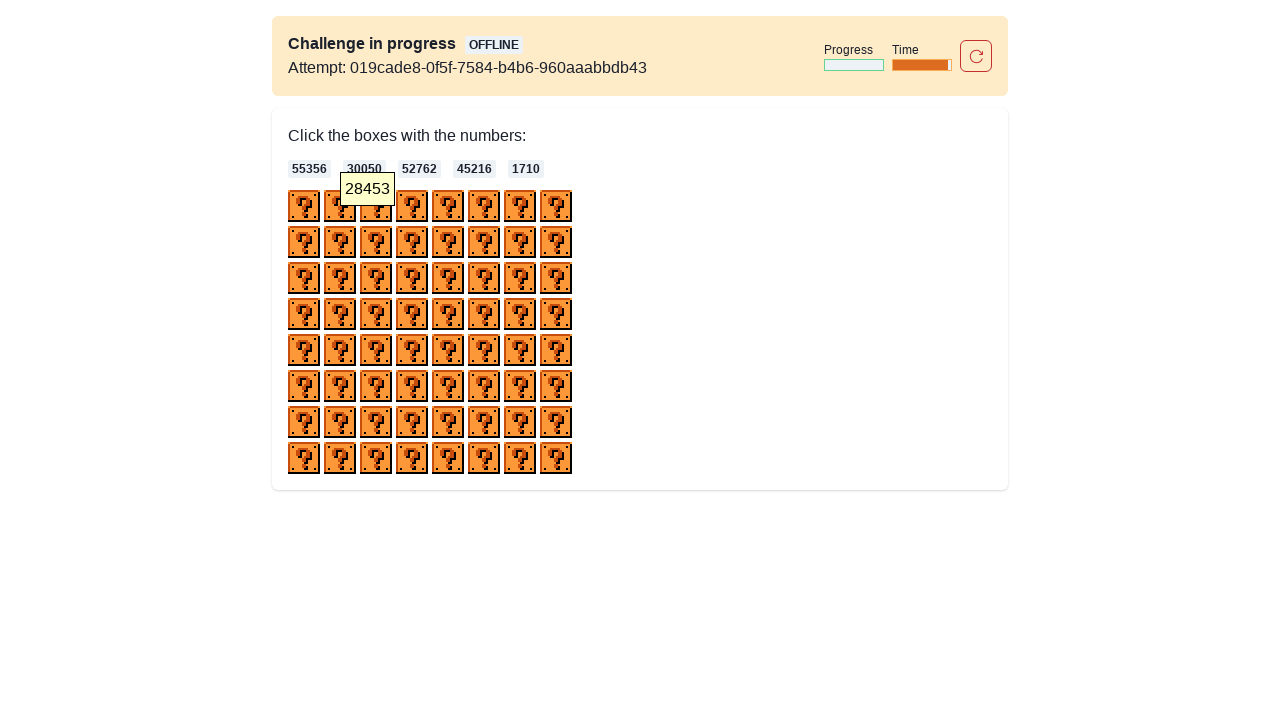

Skipped checkbox 1 (number 28453 does not match targets)
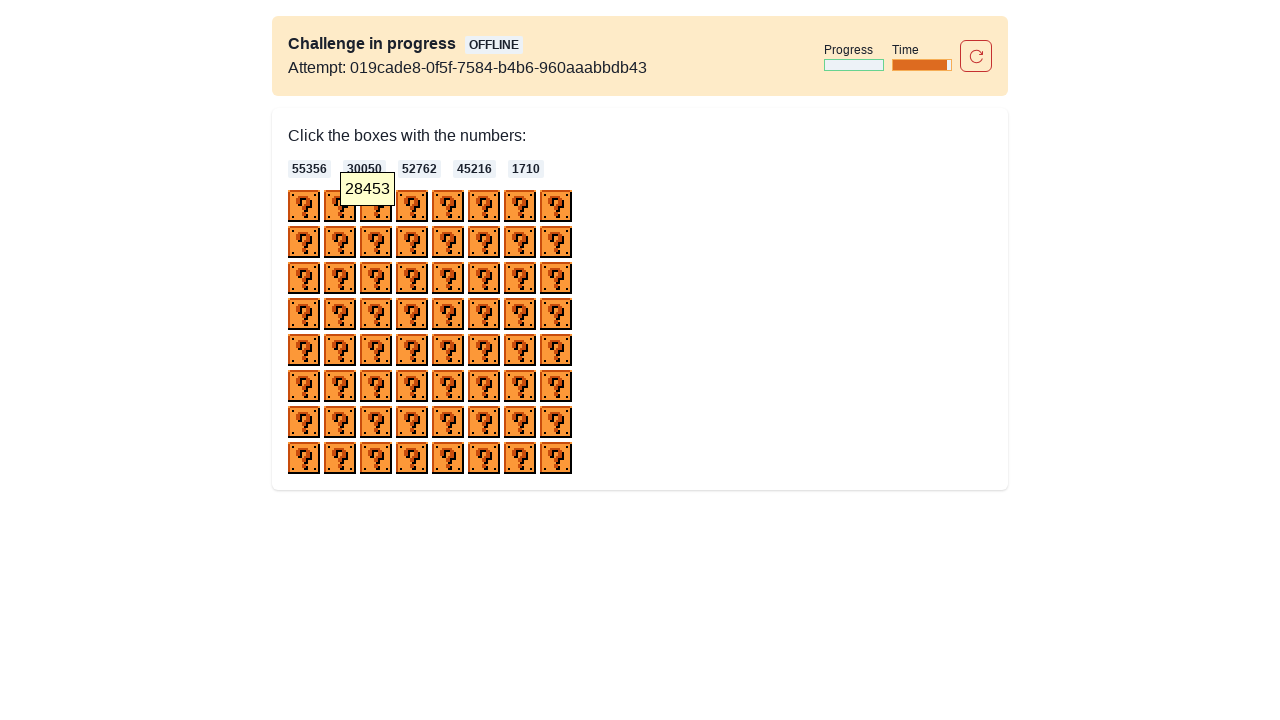

Hovered over checkbox 2 to reveal the number at (376, 206) on div > img >> nth=2
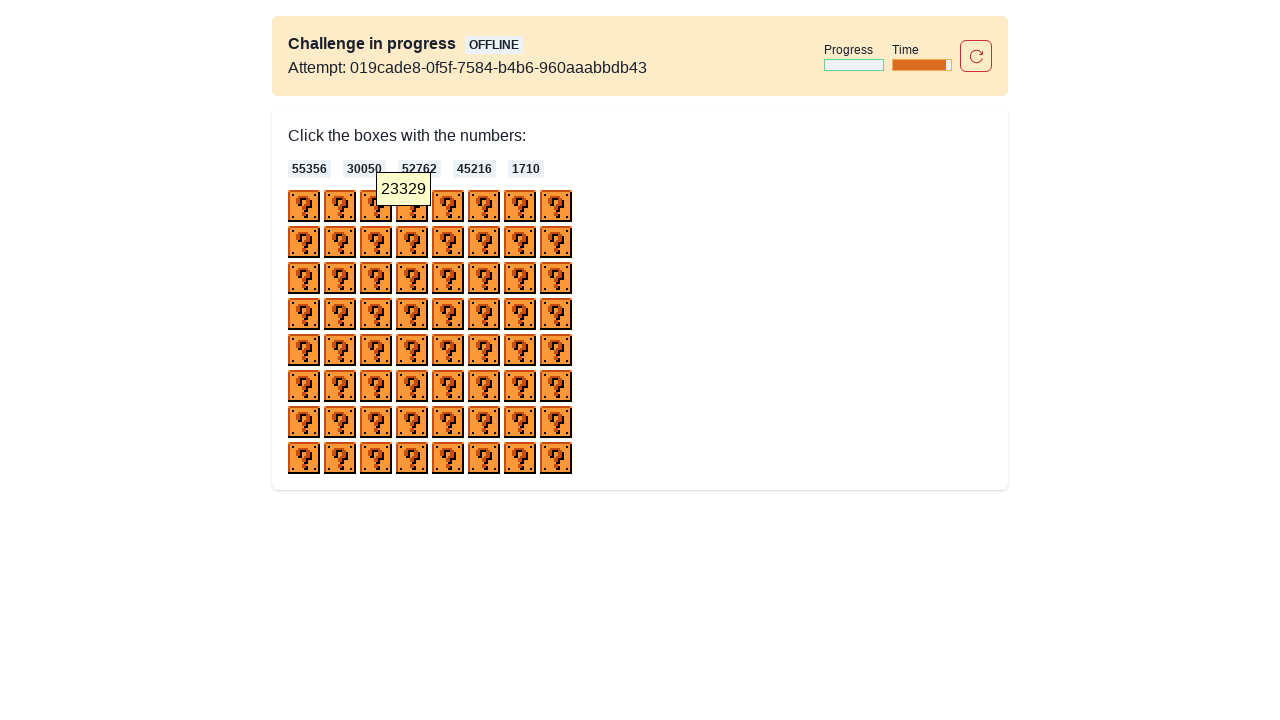

Retrieved revealed number: 23329
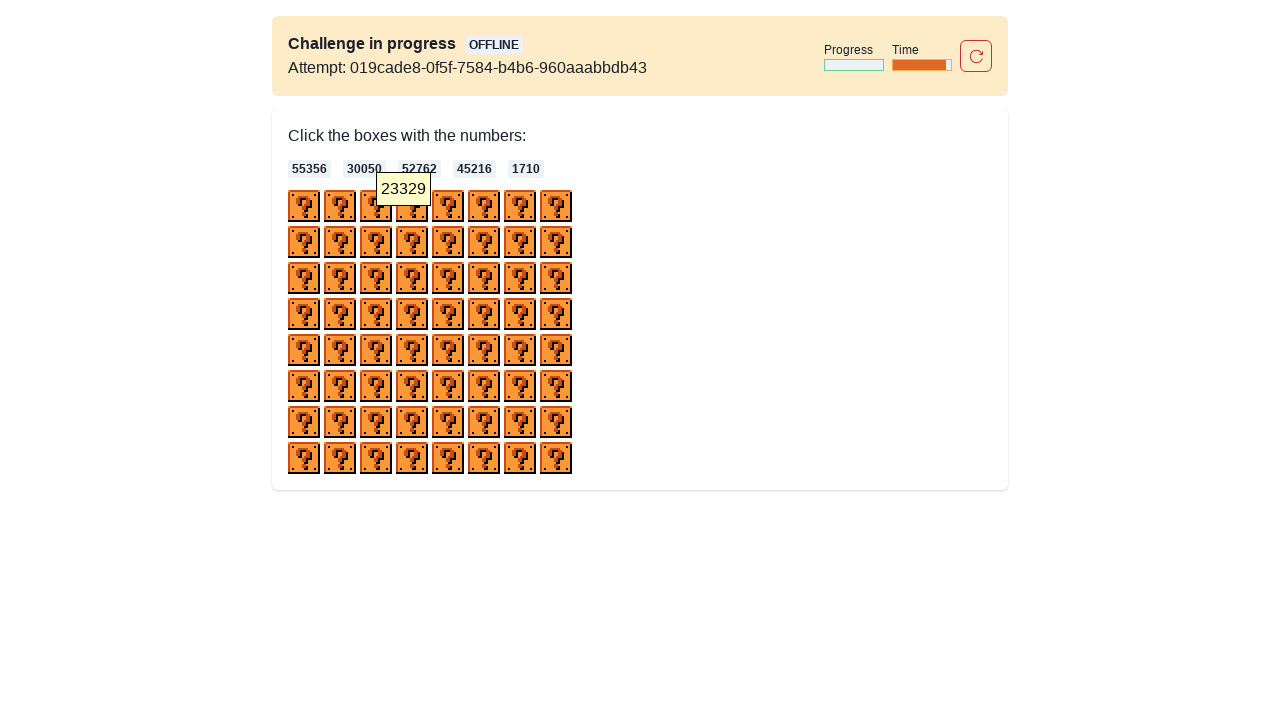

Skipped checkbox 2 (number 23329 does not match targets)
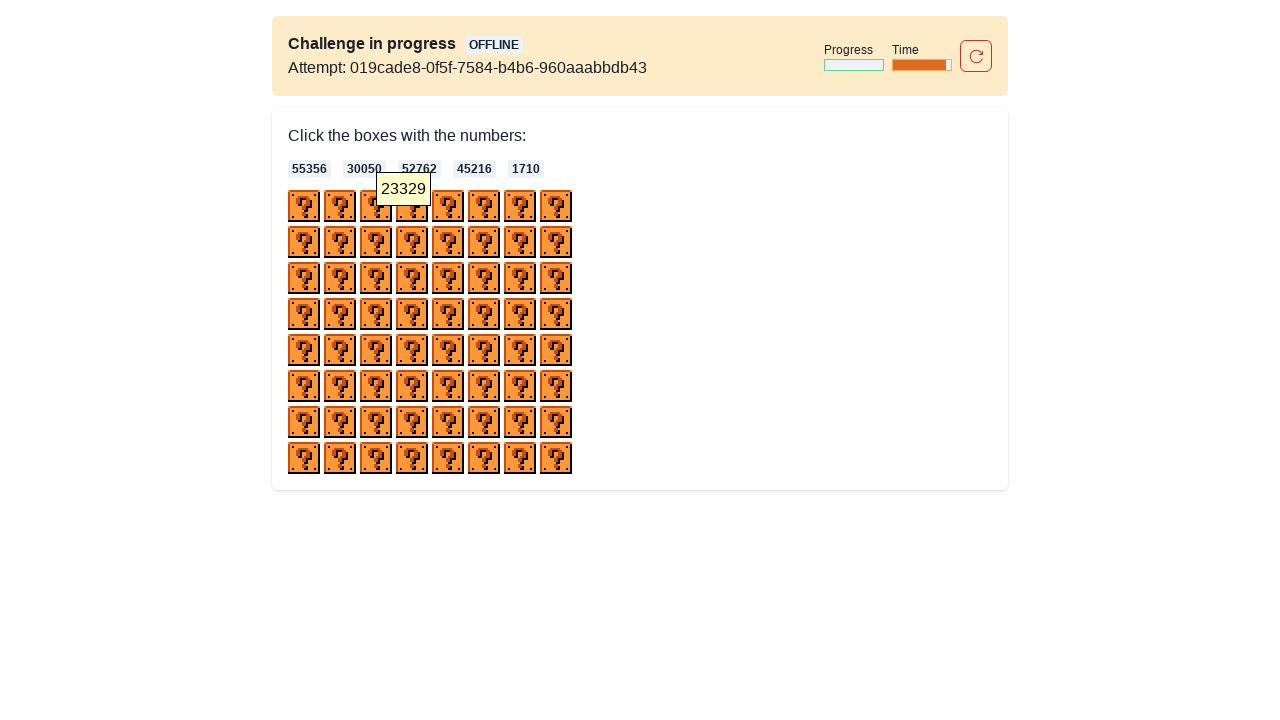

Hovered over checkbox 3 to reveal the number at (412, 206) on div > img >> nth=3
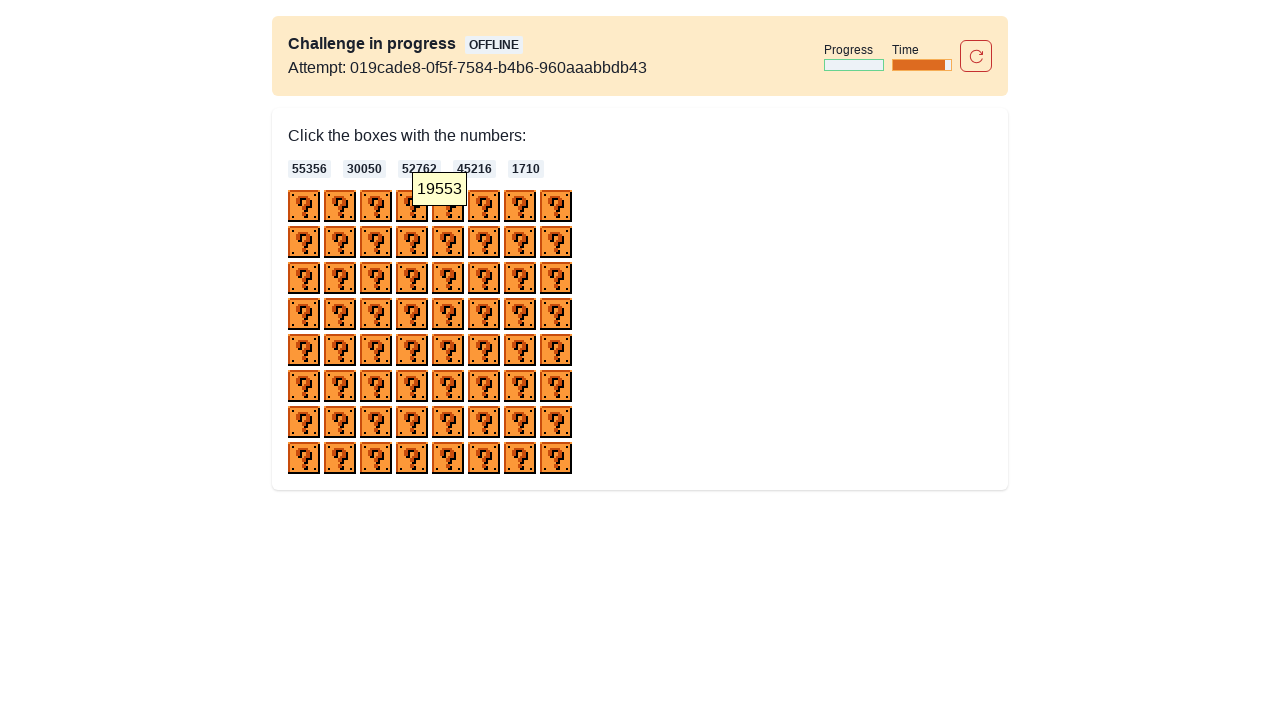

Retrieved revealed number: 19553
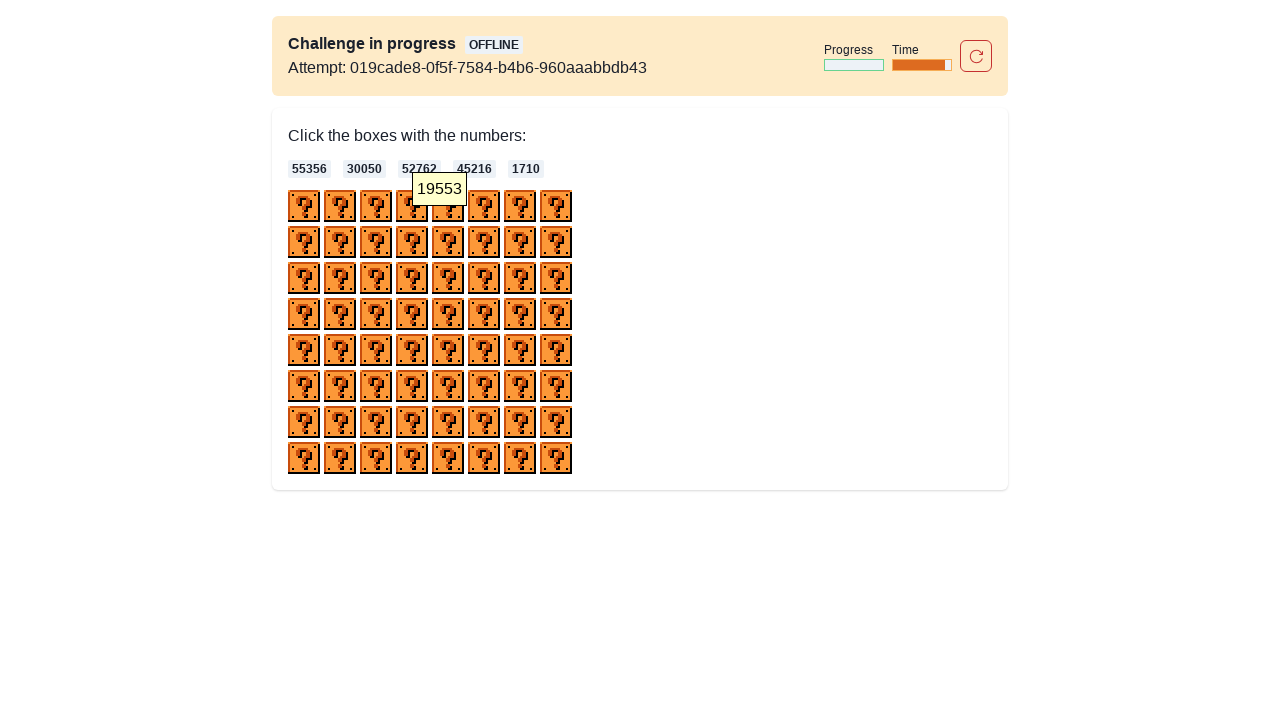

Skipped checkbox 3 (number 19553 does not match targets)
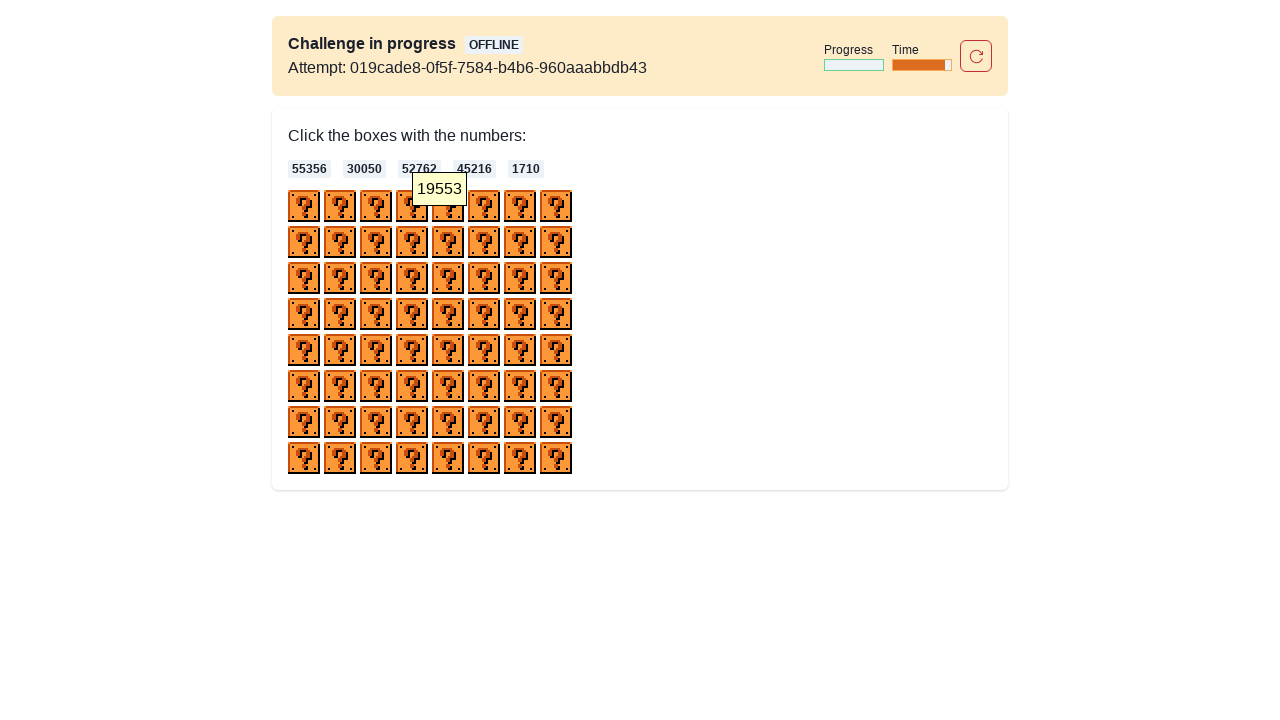

Hovered over checkbox 4 to reveal the number at (448, 206) on div > img >> nth=4
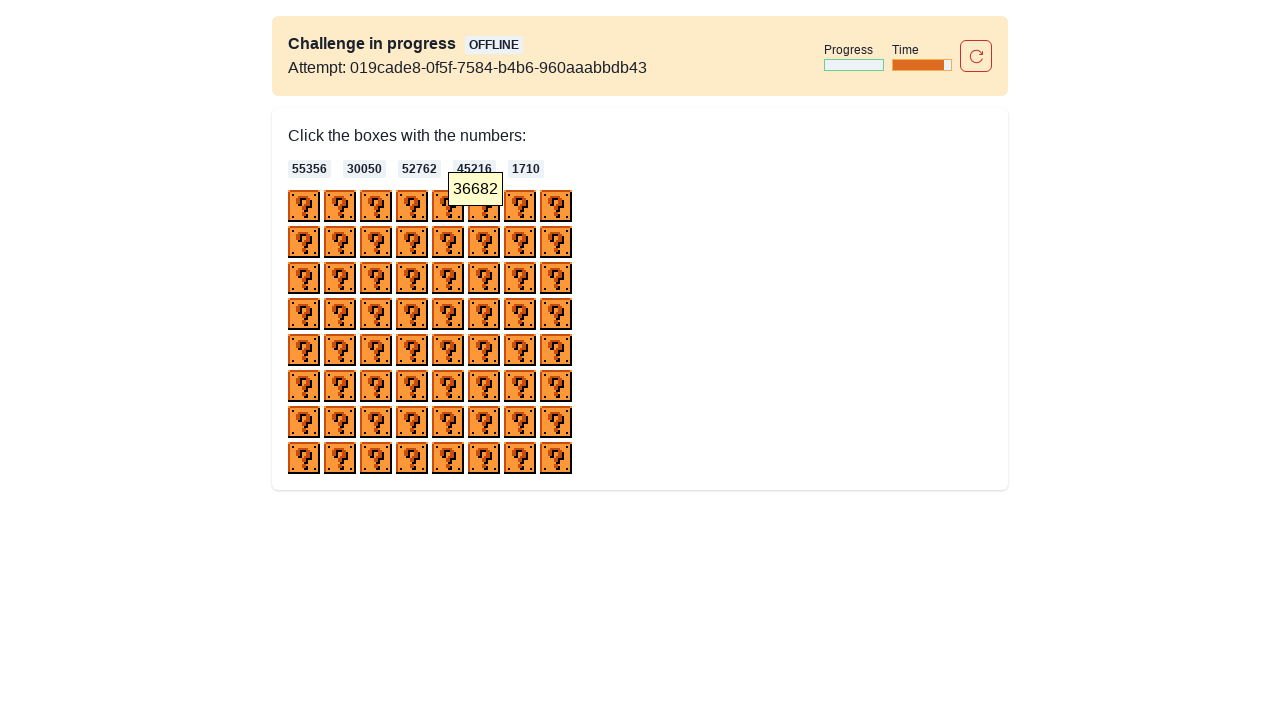

Retrieved revealed number: 36682
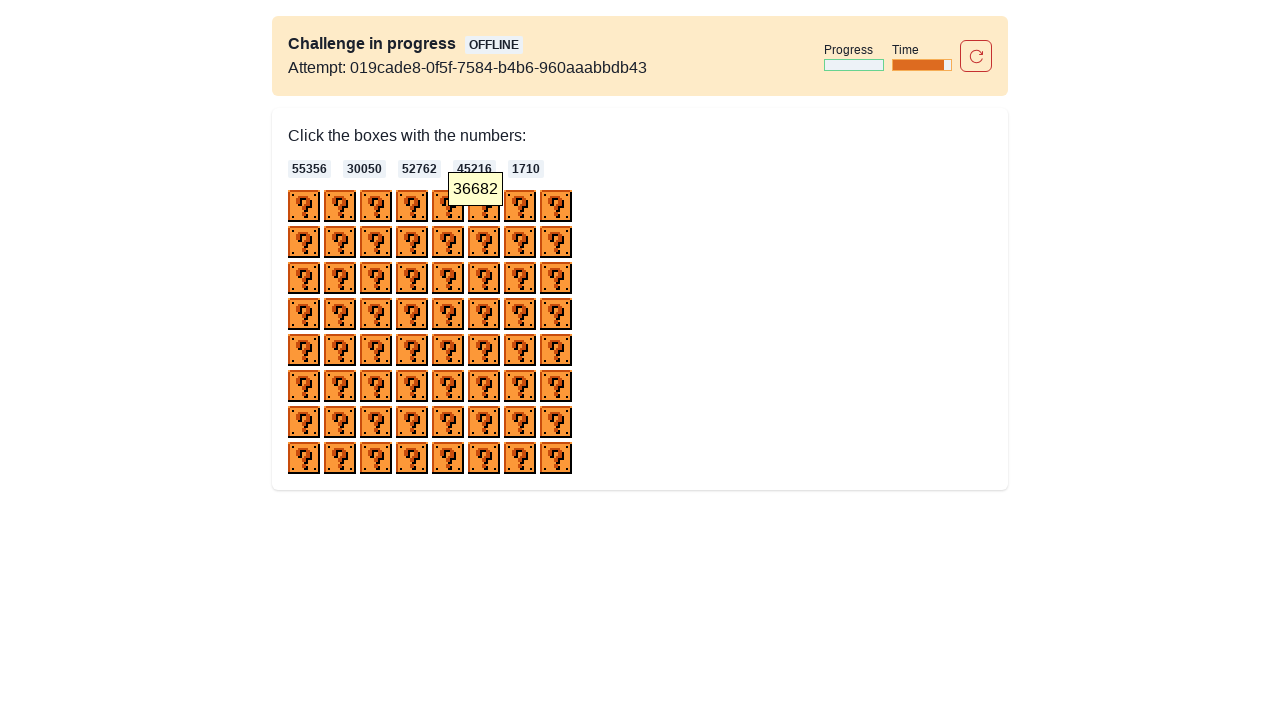

Skipped checkbox 4 (number 36682 does not match targets)
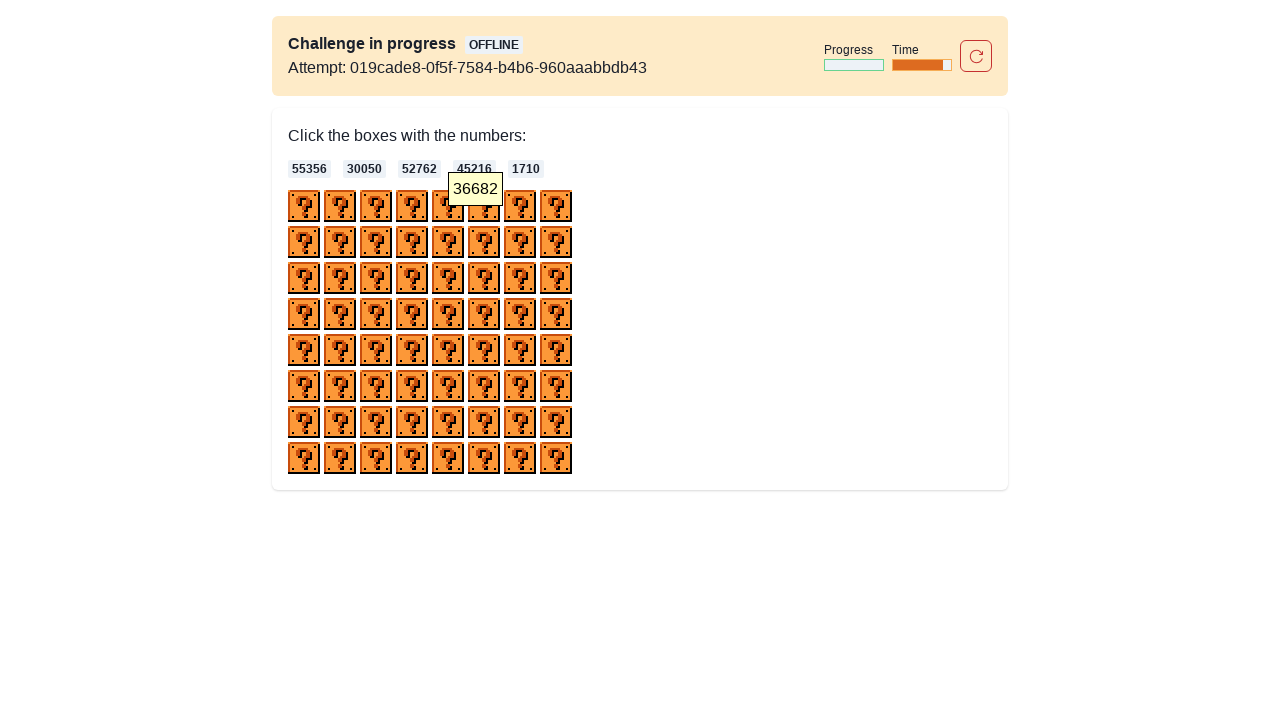

Hovered over checkbox 5 to reveal the number at (484, 206) on div > img >> nth=5
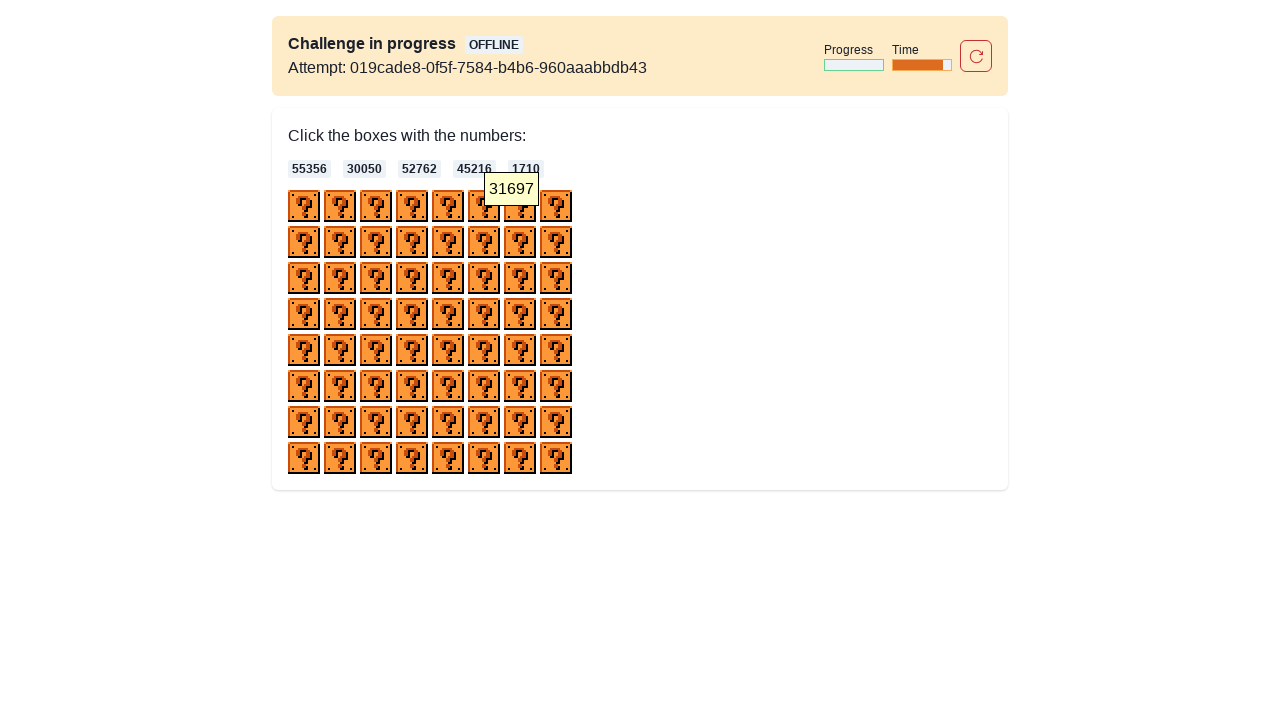

Retrieved revealed number: 31697
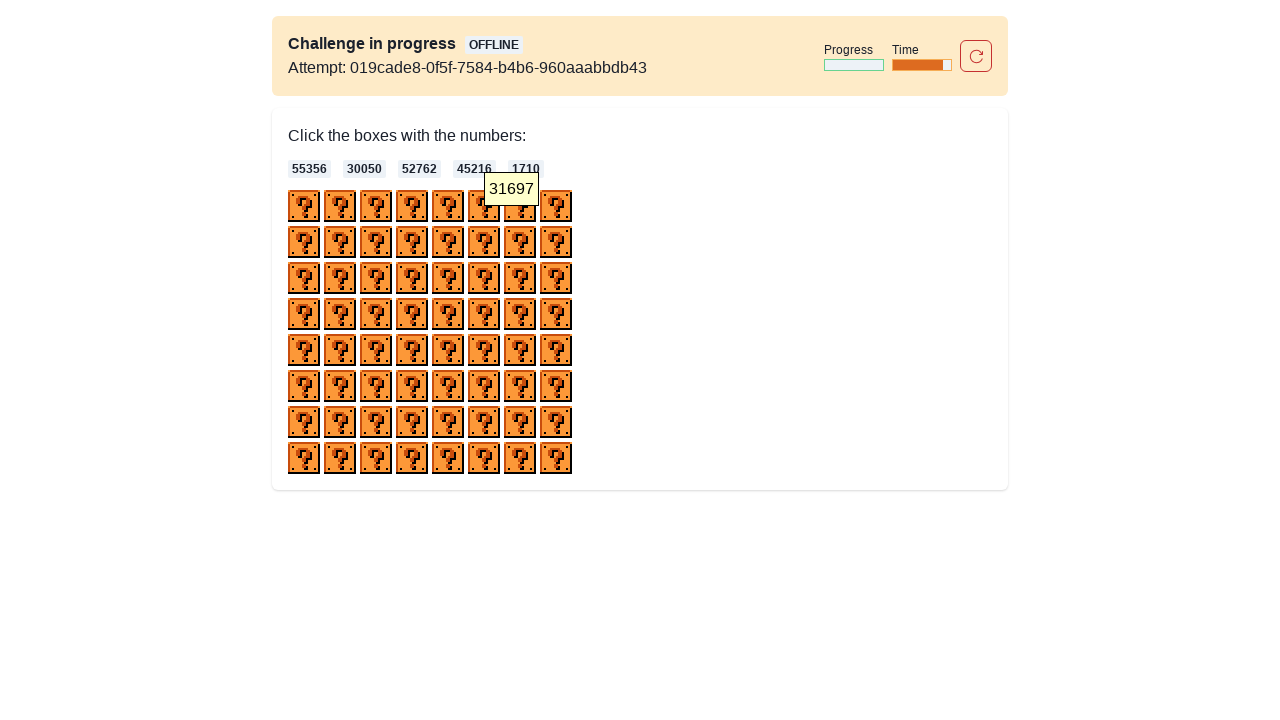

Skipped checkbox 5 (number 31697 does not match targets)
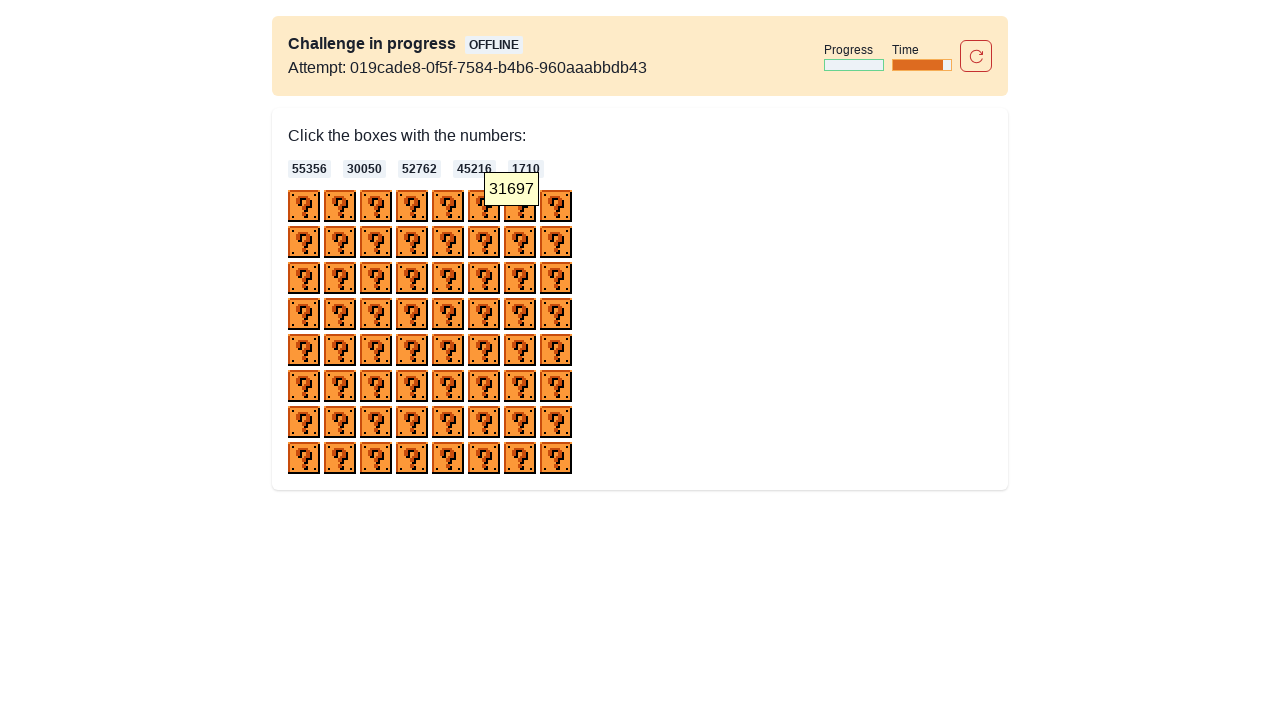

Hovered over checkbox 6 to reveal the number at (520, 206) on div > img >> nth=6
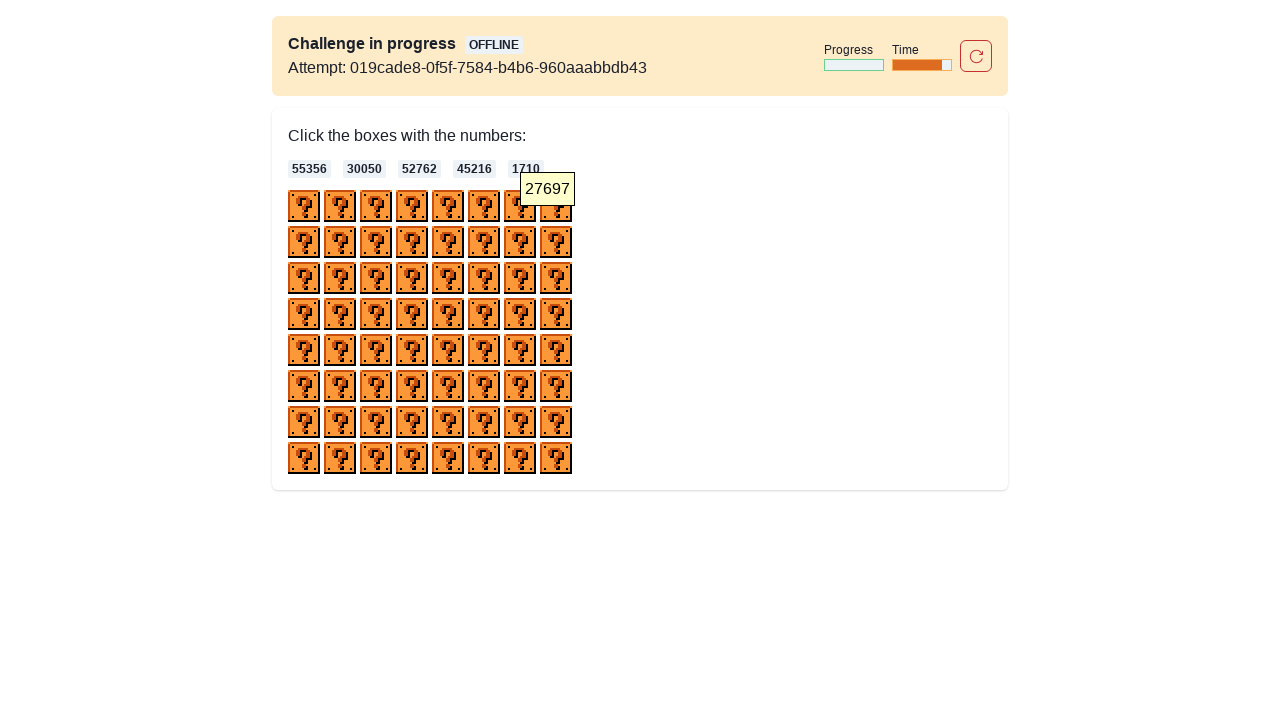

Retrieved revealed number: 27697
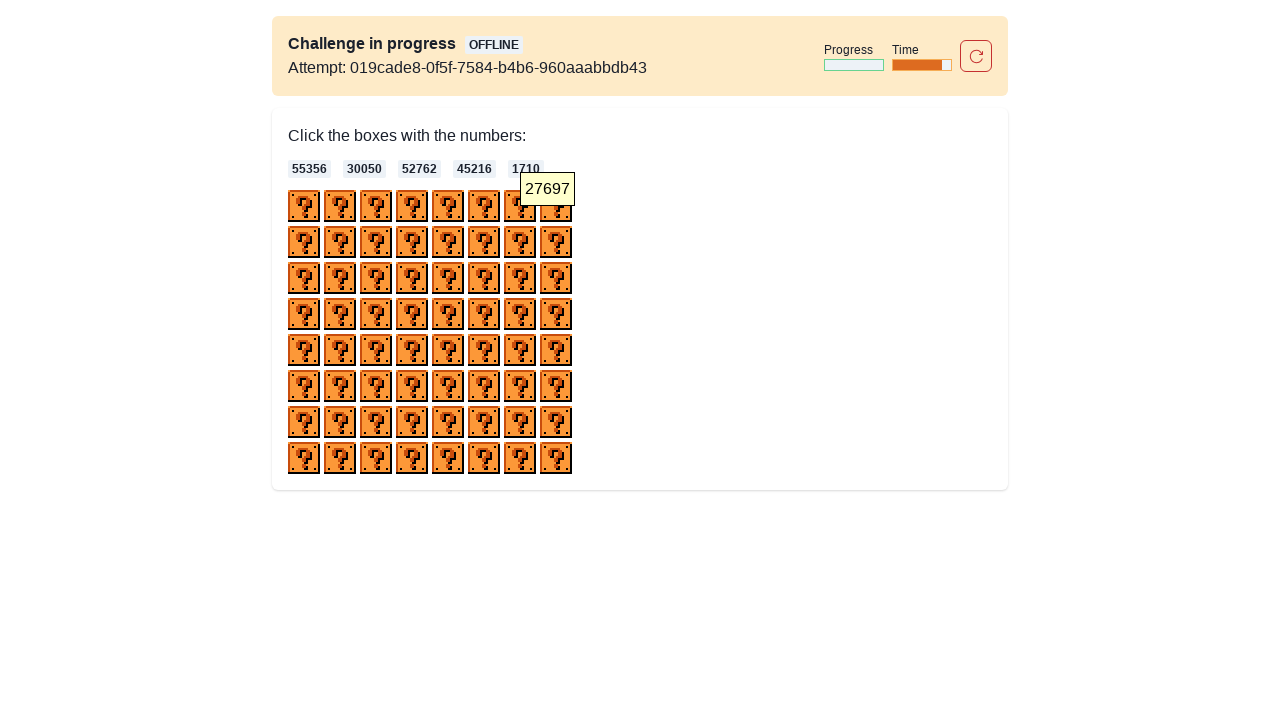

Skipped checkbox 6 (number 27697 does not match targets)
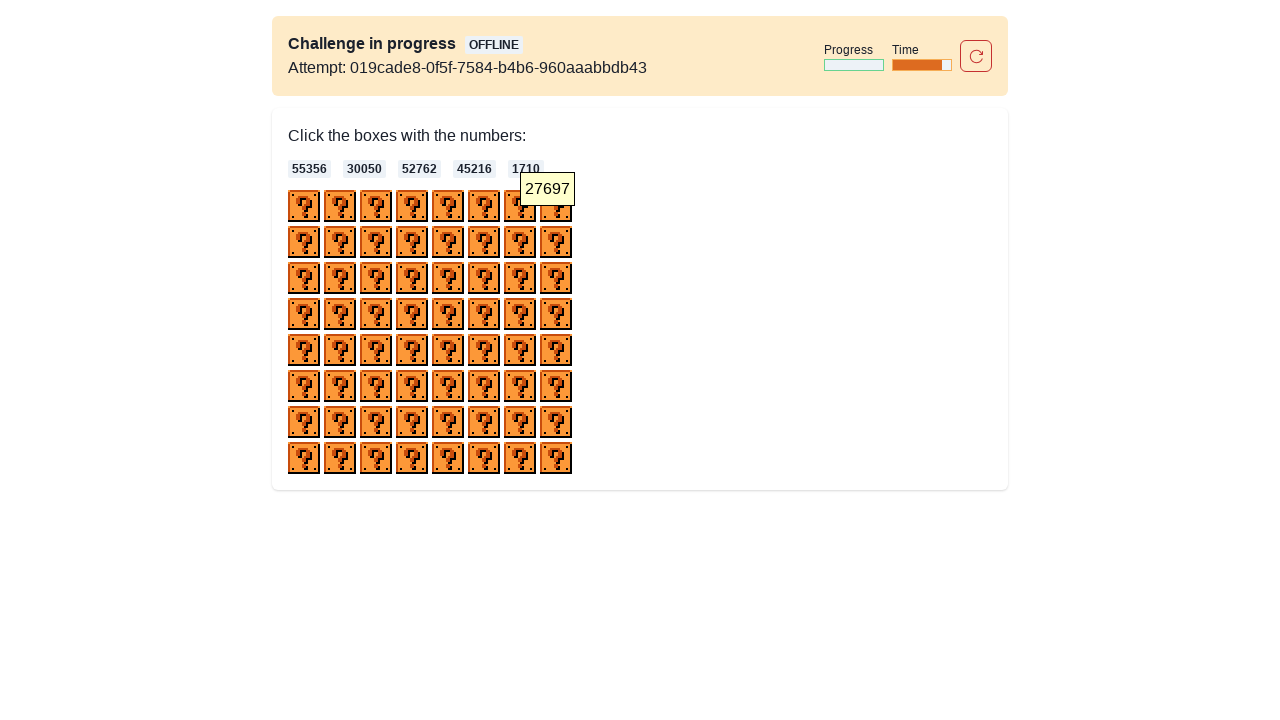

Hovered over checkbox 7 to reveal the number at (556, 206) on div > img >> nth=7
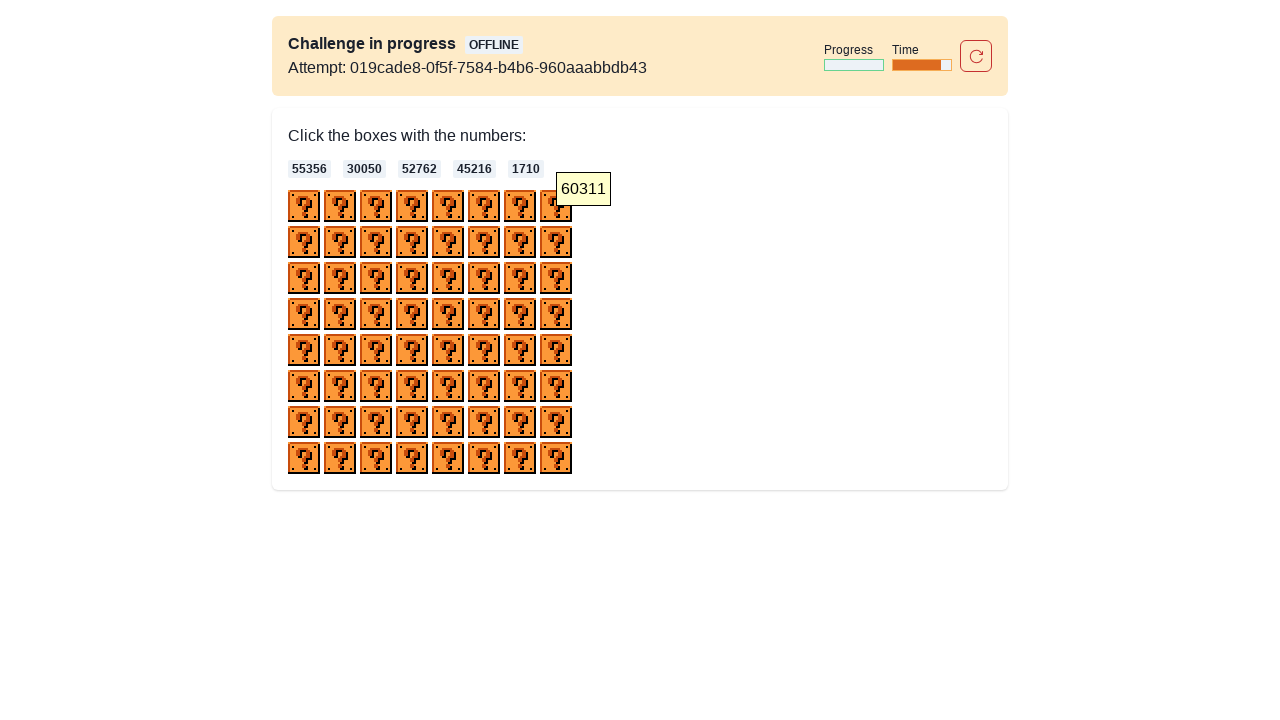

Retrieved revealed number: 60311
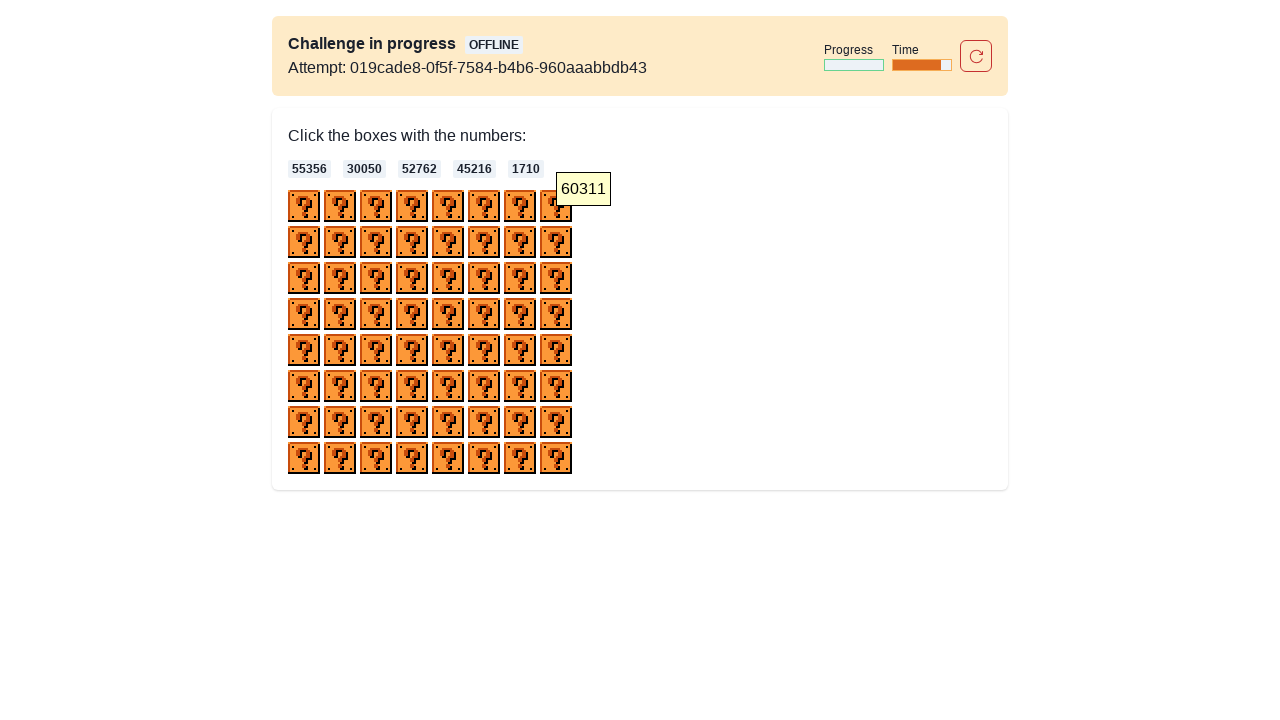

Skipped checkbox 7 (number 60311 does not match targets)
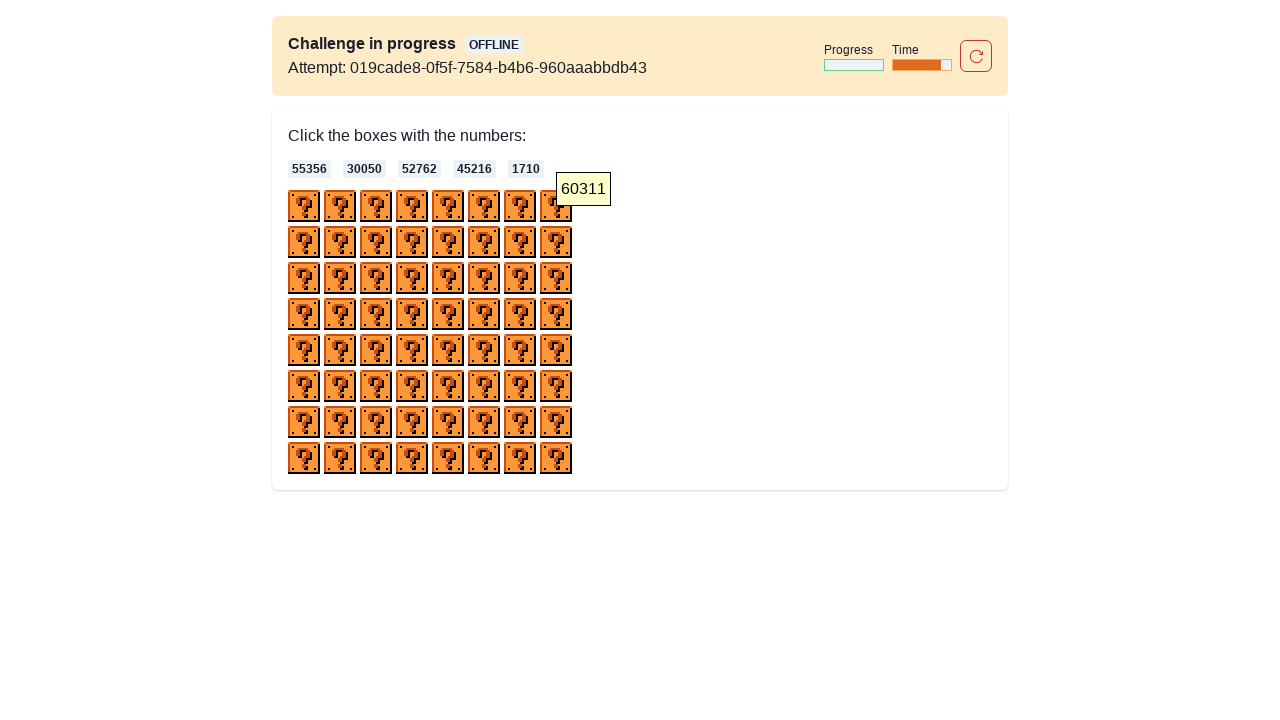

Hovered over checkbox 8 to reveal the number at (304, 242) on div > img >> nth=8
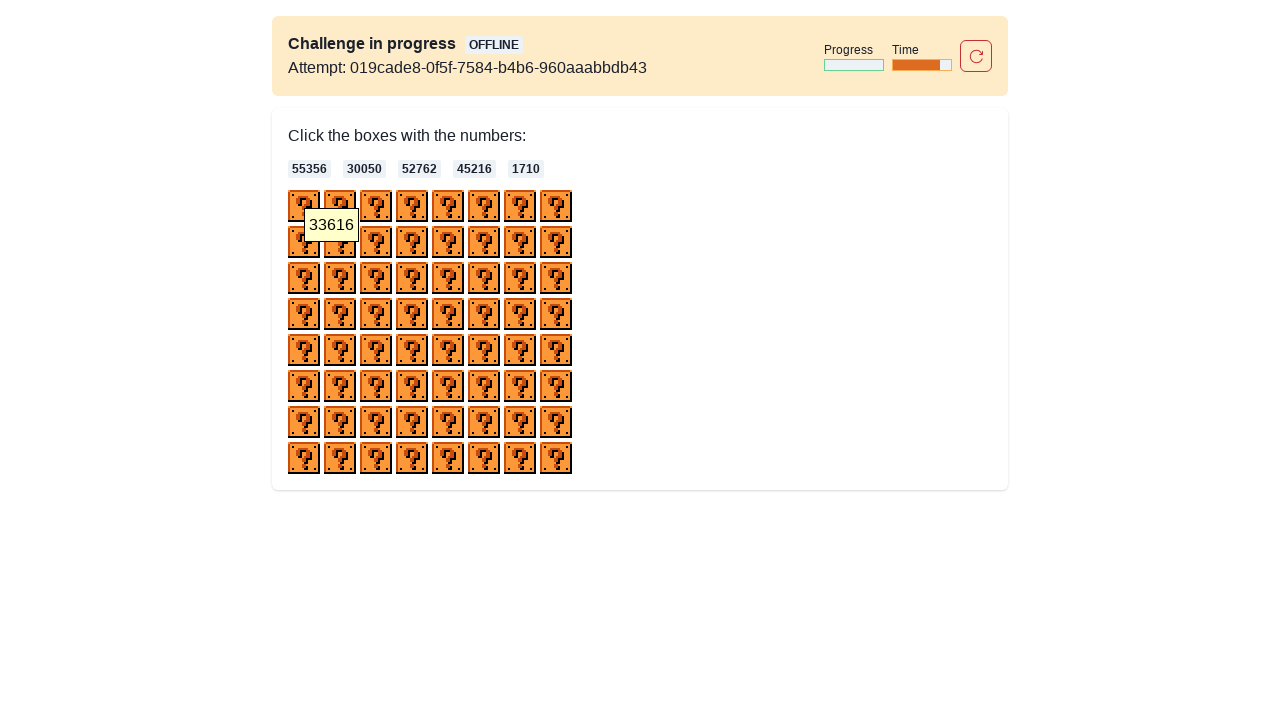

Retrieved revealed number: 33616
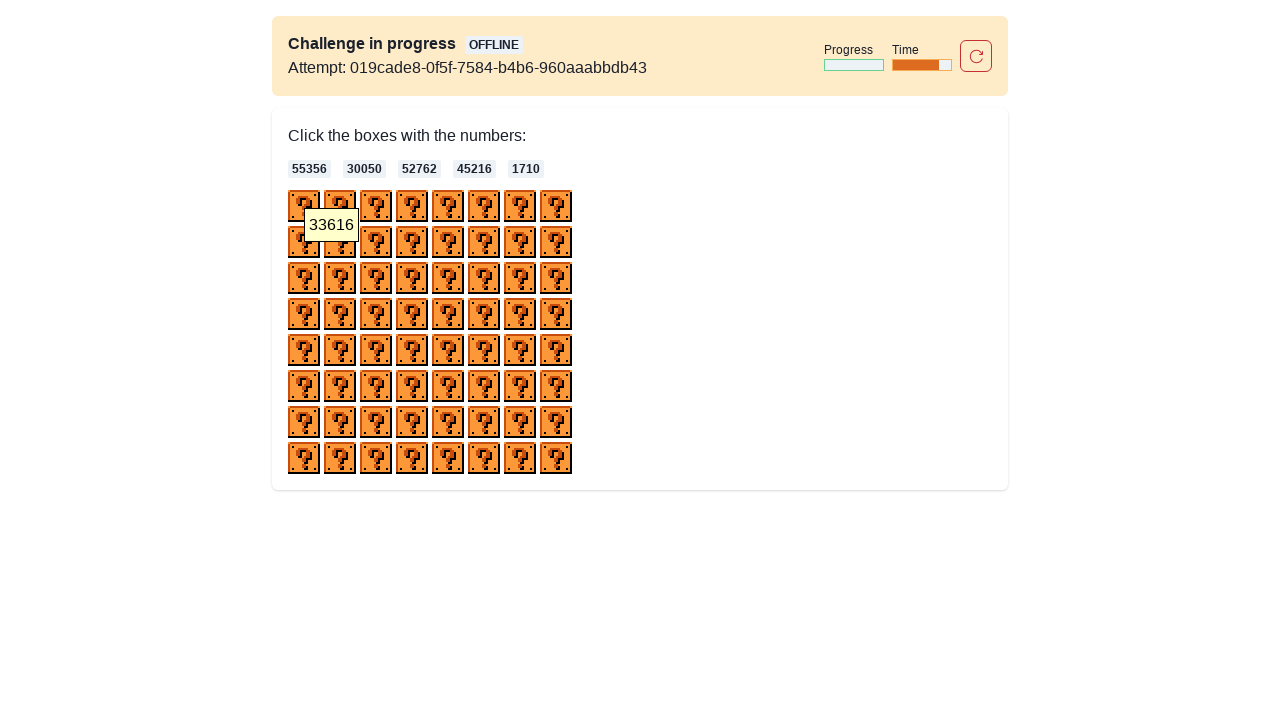

Skipped checkbox 8 (number 33616 does not match targets)
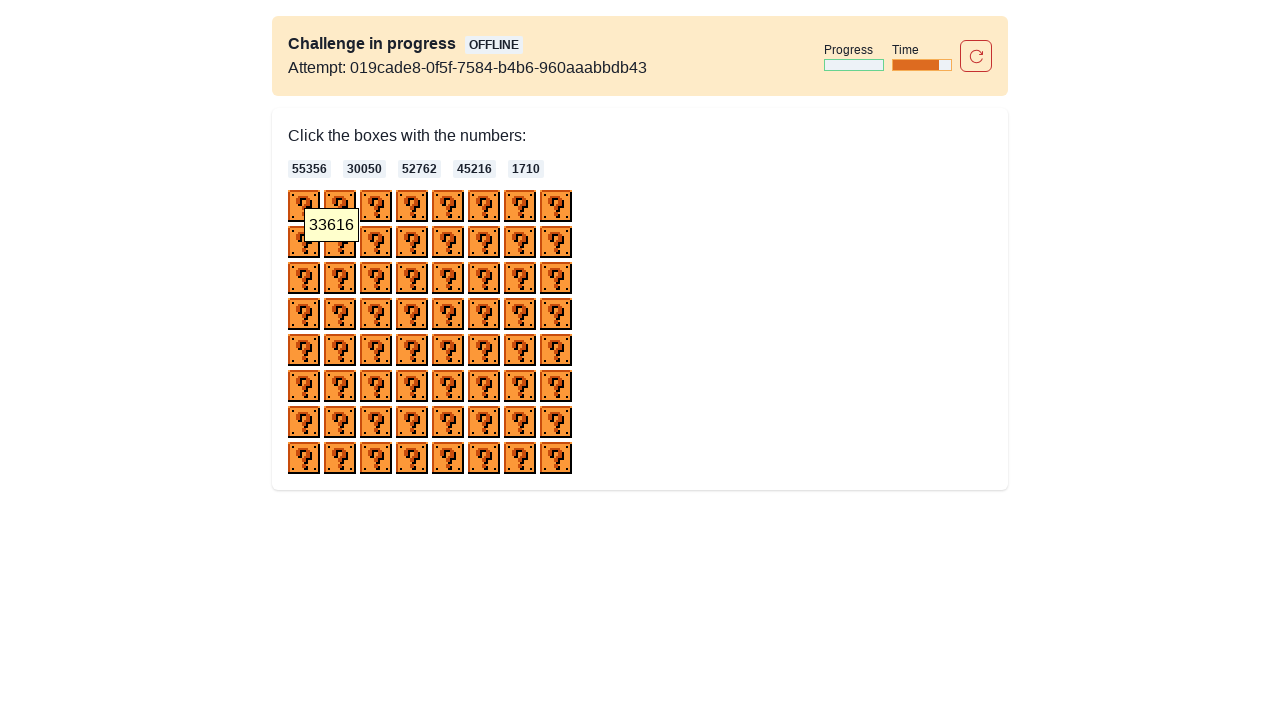

Hovered over checkbox 9 to reveal the number at (340, 242) on div > img >> nth=9
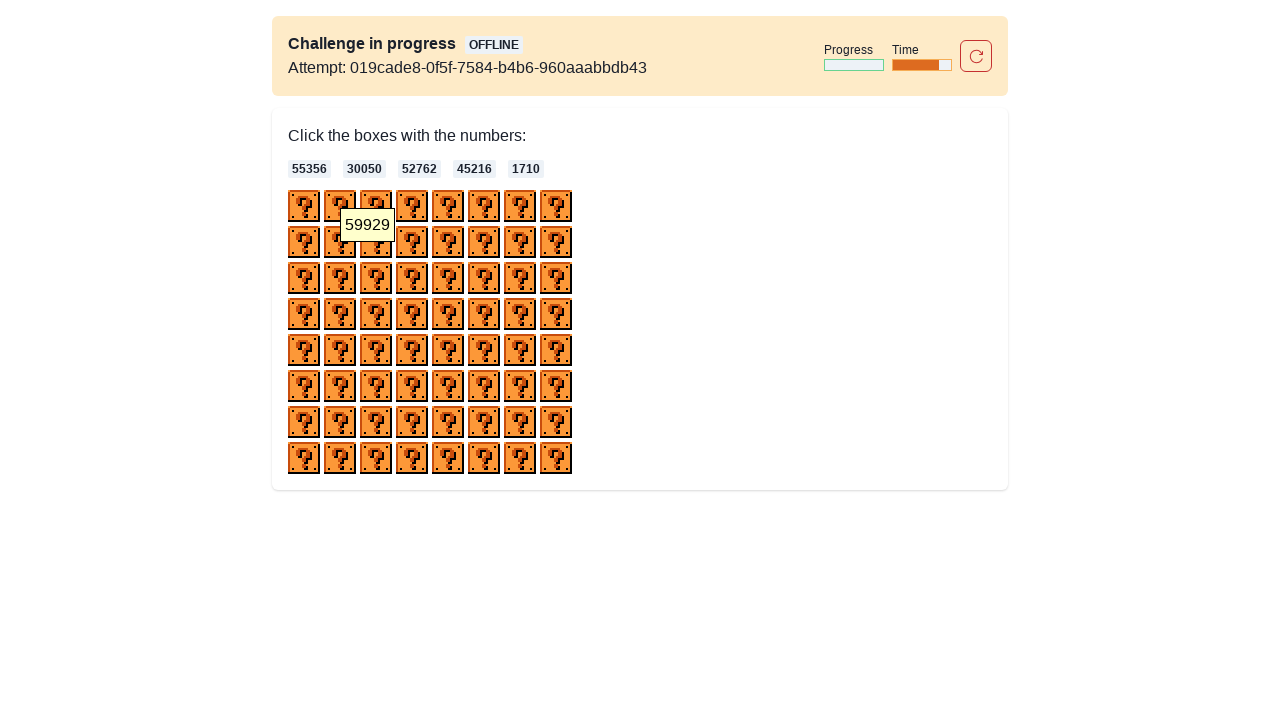

Retrieved revealed number: 59929
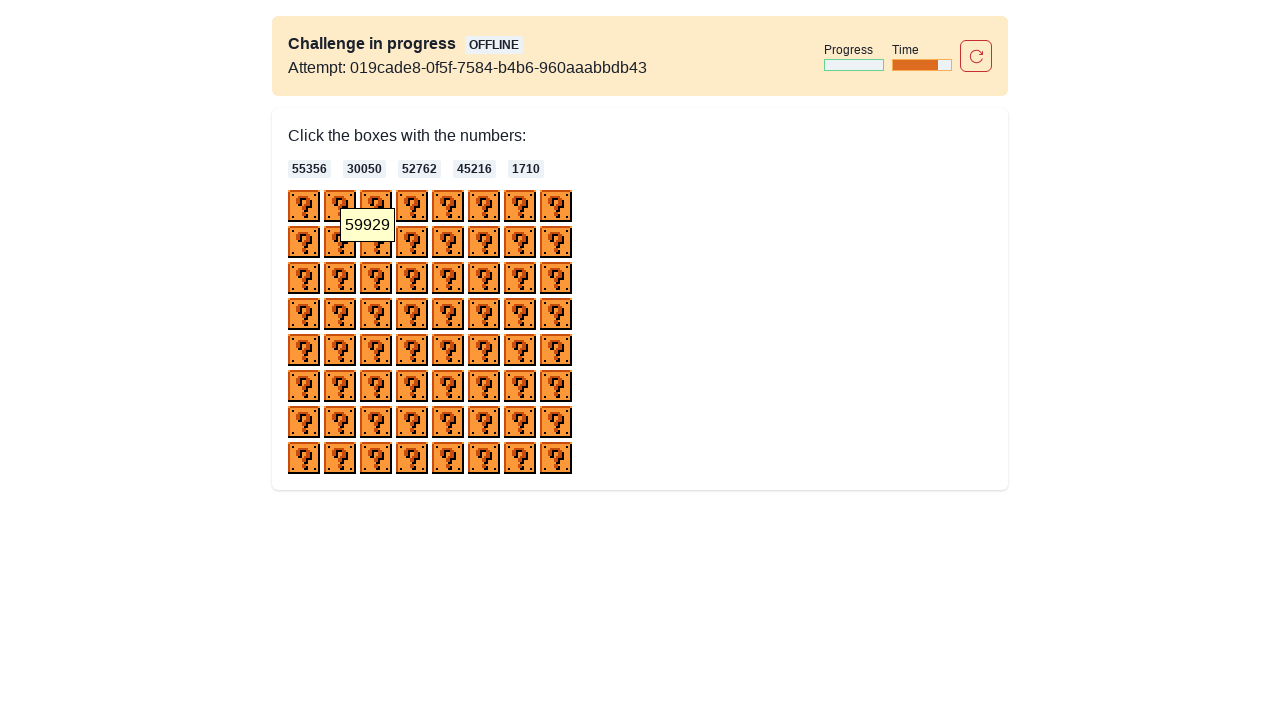

Skipped checkbox 9 (number 59929 does not match targets)
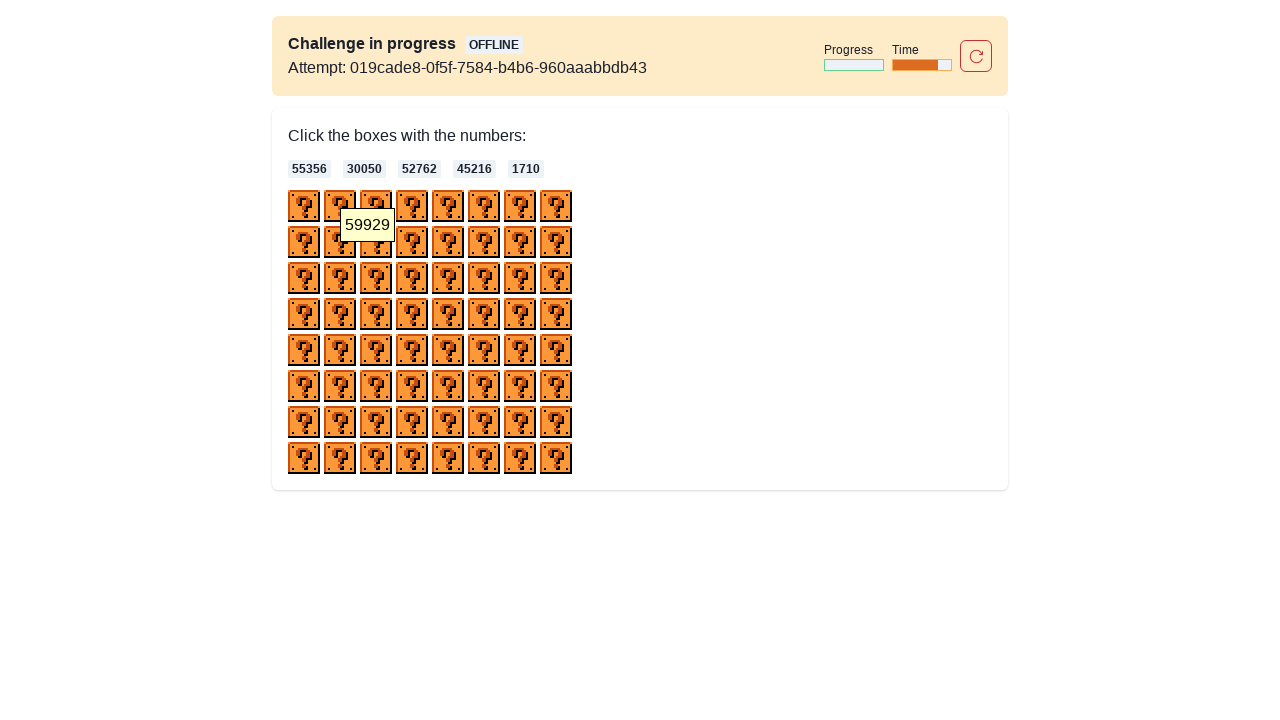

Hovered over checkbox 10 to reveal the number at (376, 242) on div > img >> nth=10
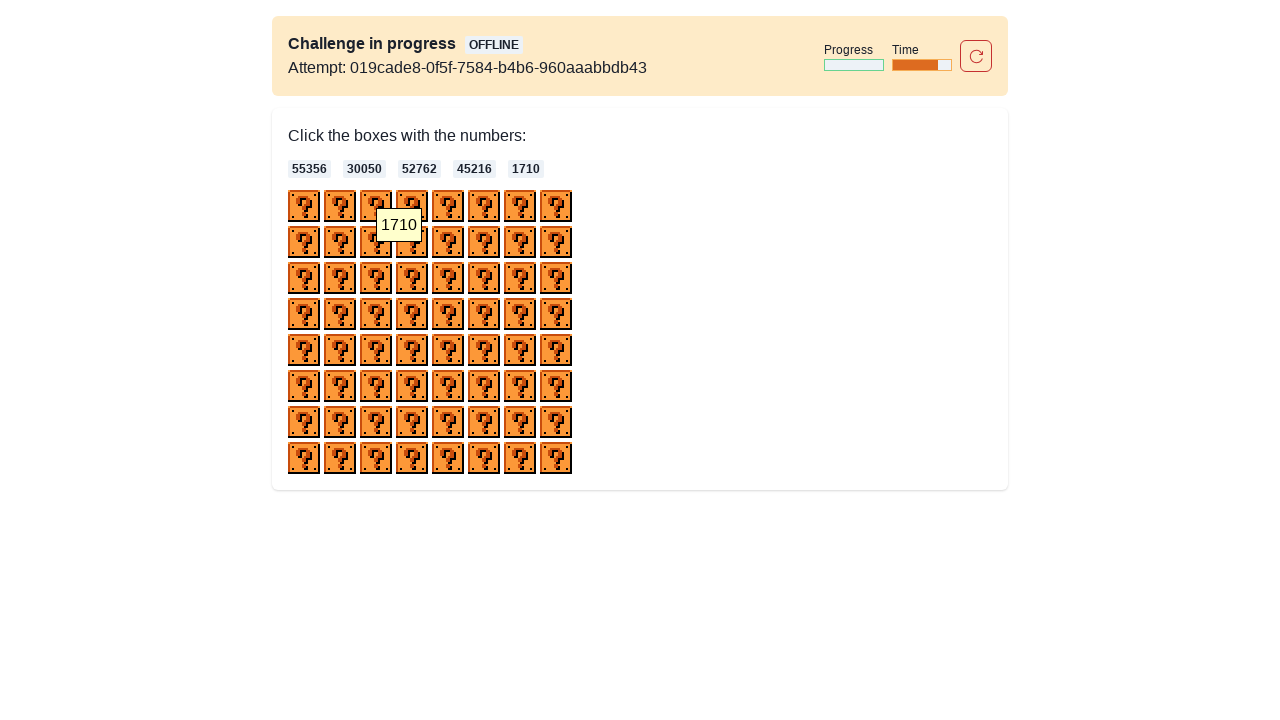

Retrieved revealed number: 1710
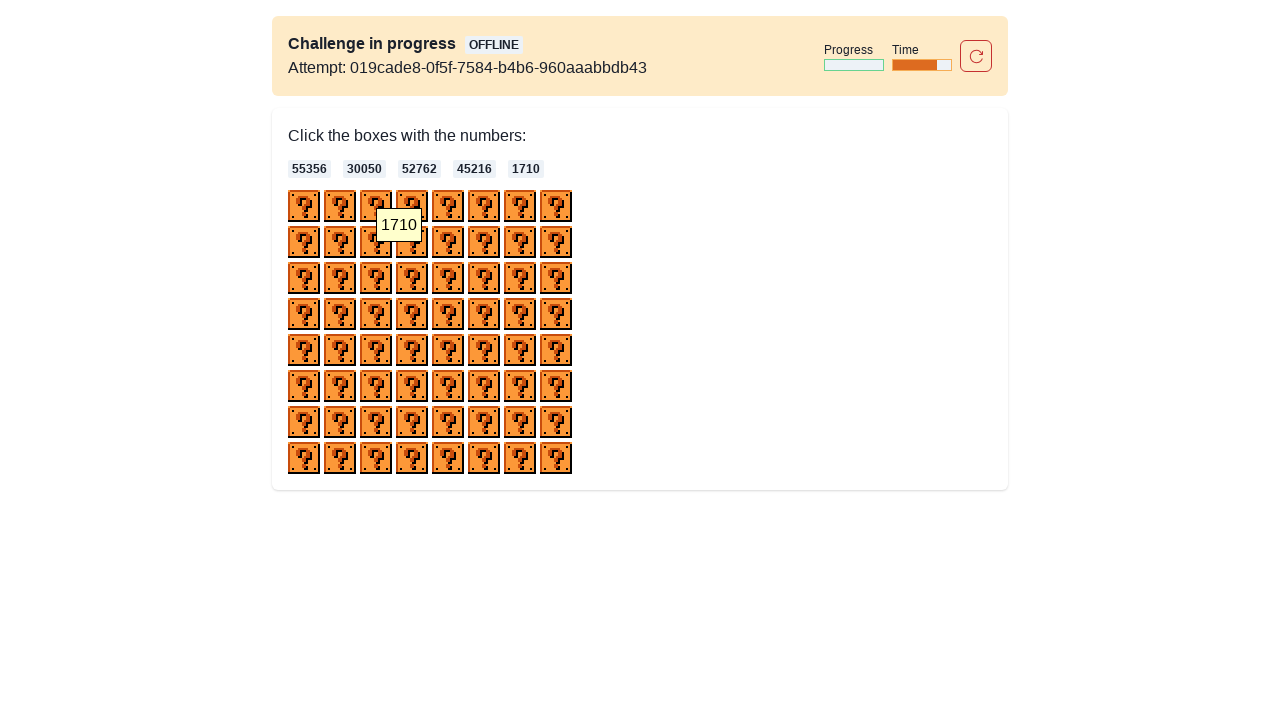

Clicked checkbox 10 (number 1710 matches target) at (376, 242) on div > img >> nth=10
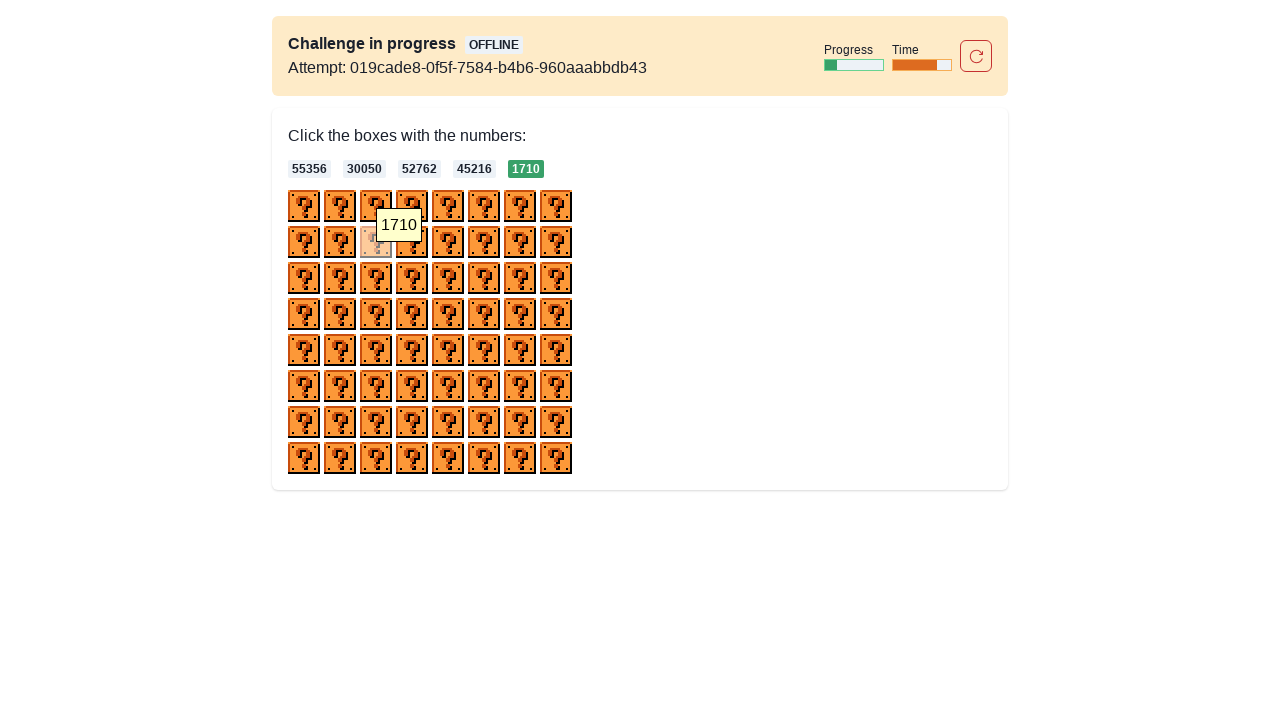

Hovered over checkbox 11 to reveal the number at (412, 242) on div > img >> nth=11
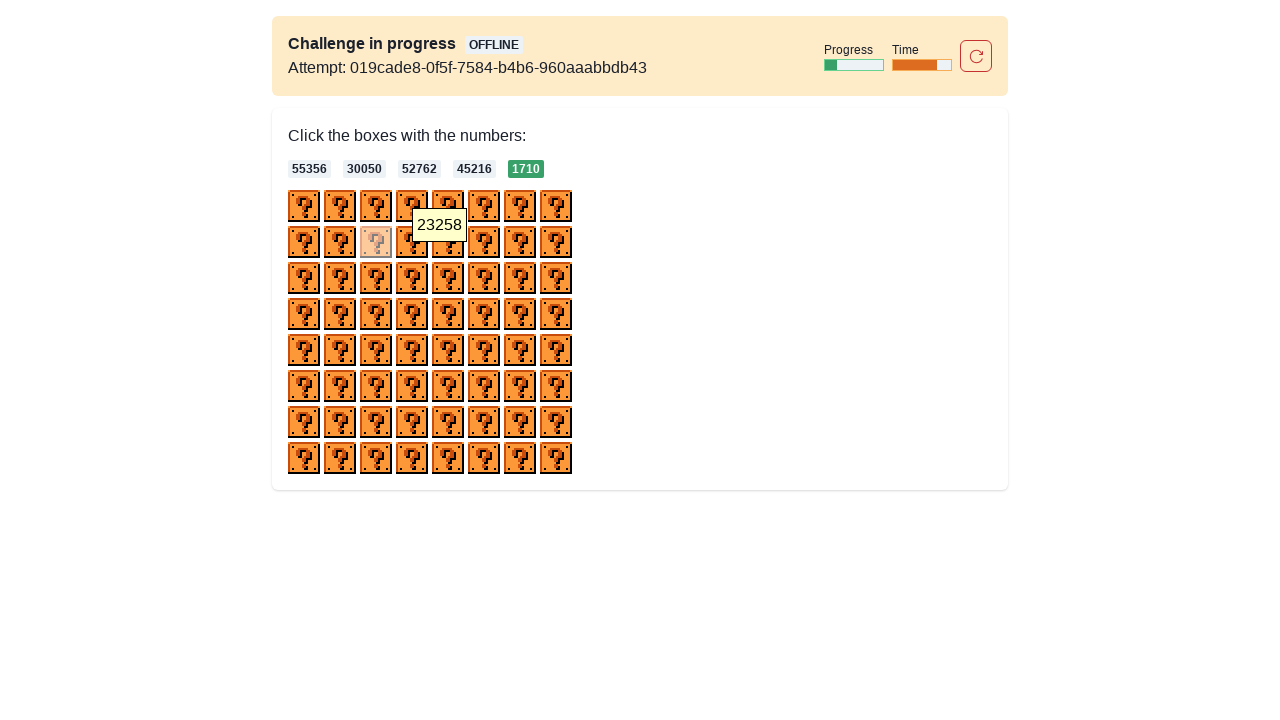

Retrieved revealed number: 23258
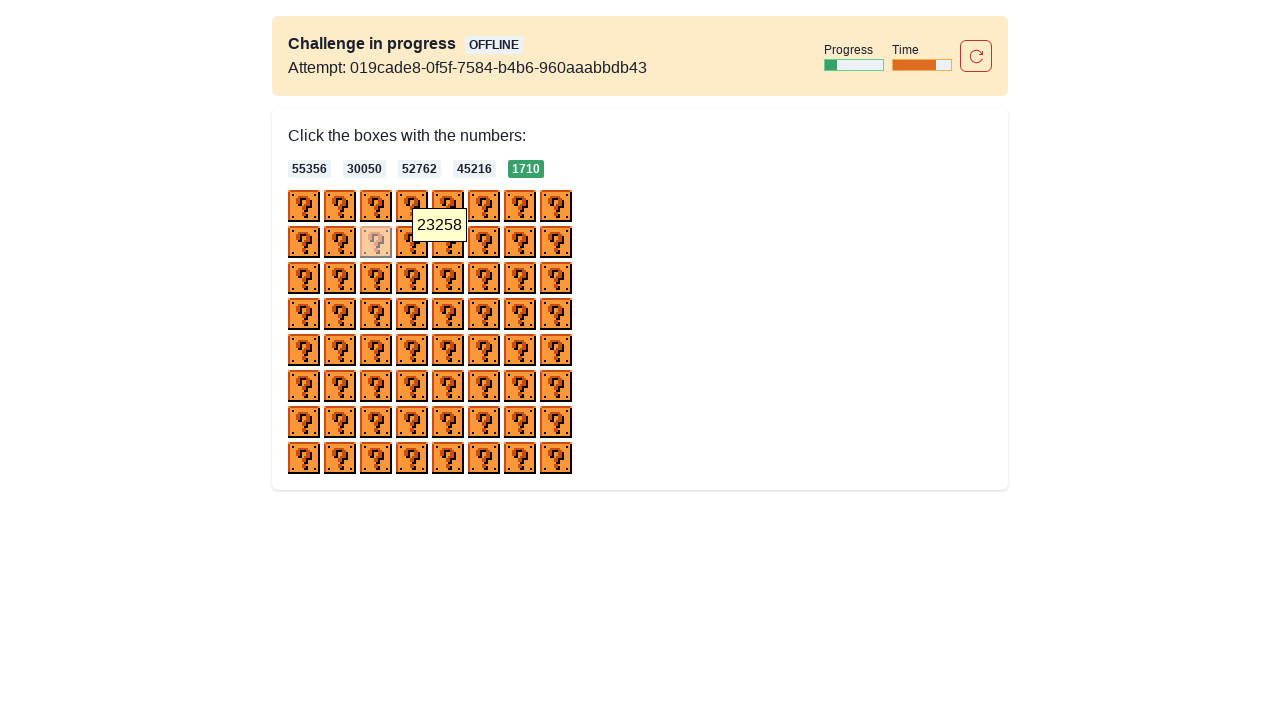

Skipped checkbox 11 (number 23258 does not match targets)
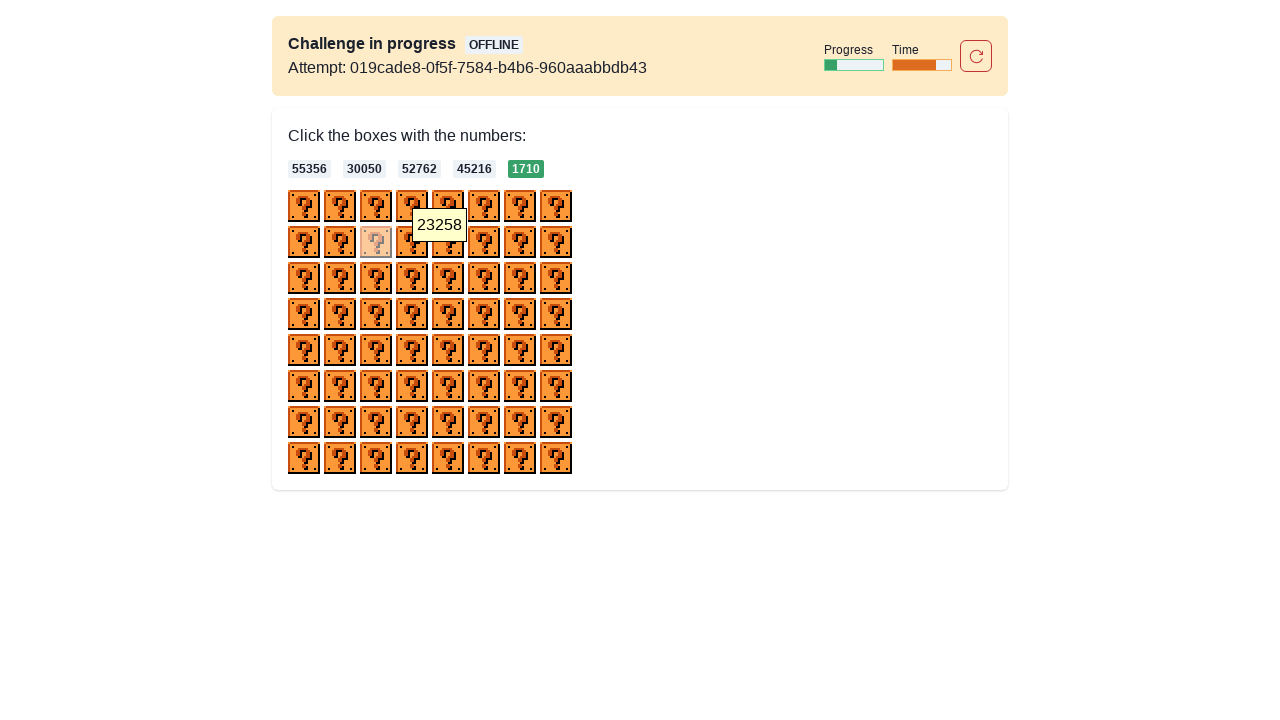

Hovered over checkbox 12 to reveal the number at (448, 242) on div > img >> nth=12
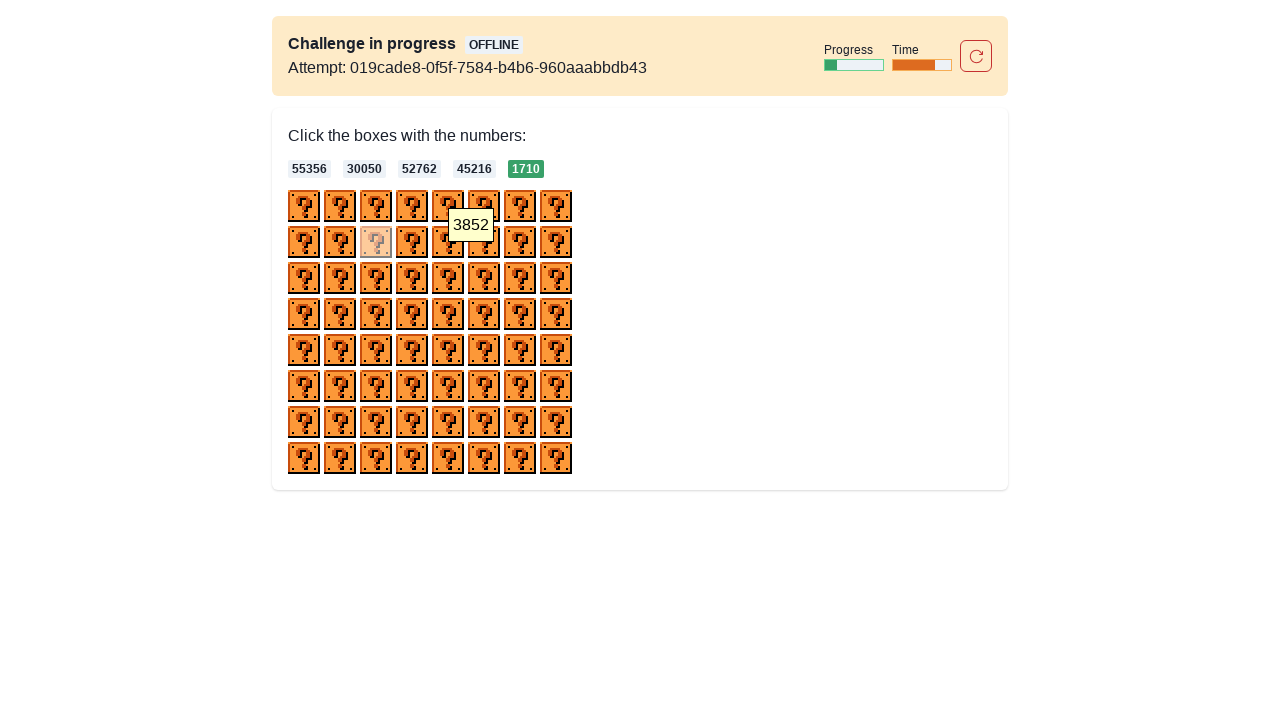

Retrieved revealed number: 3852
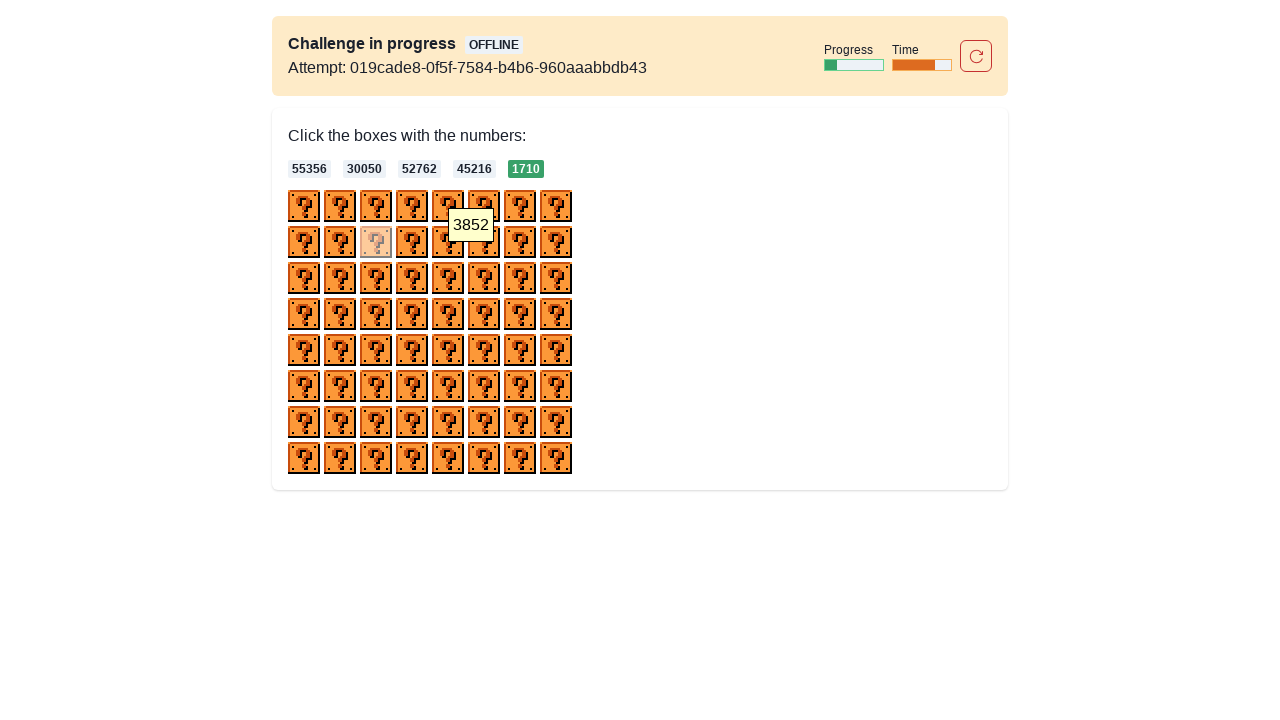

Skipped checkbox 12 (number 3852 does not match targets)
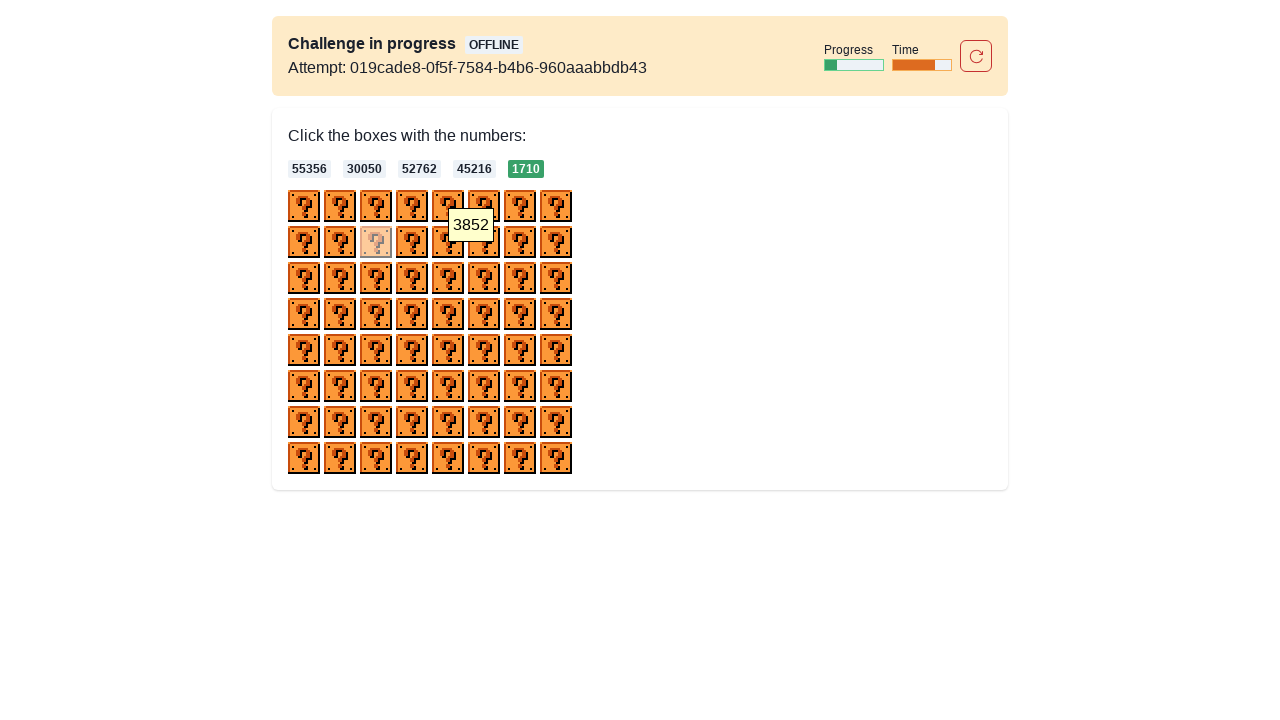

Hovered over checkbox 13 to reveal the number at (484, 242) on div > img >> nth=13
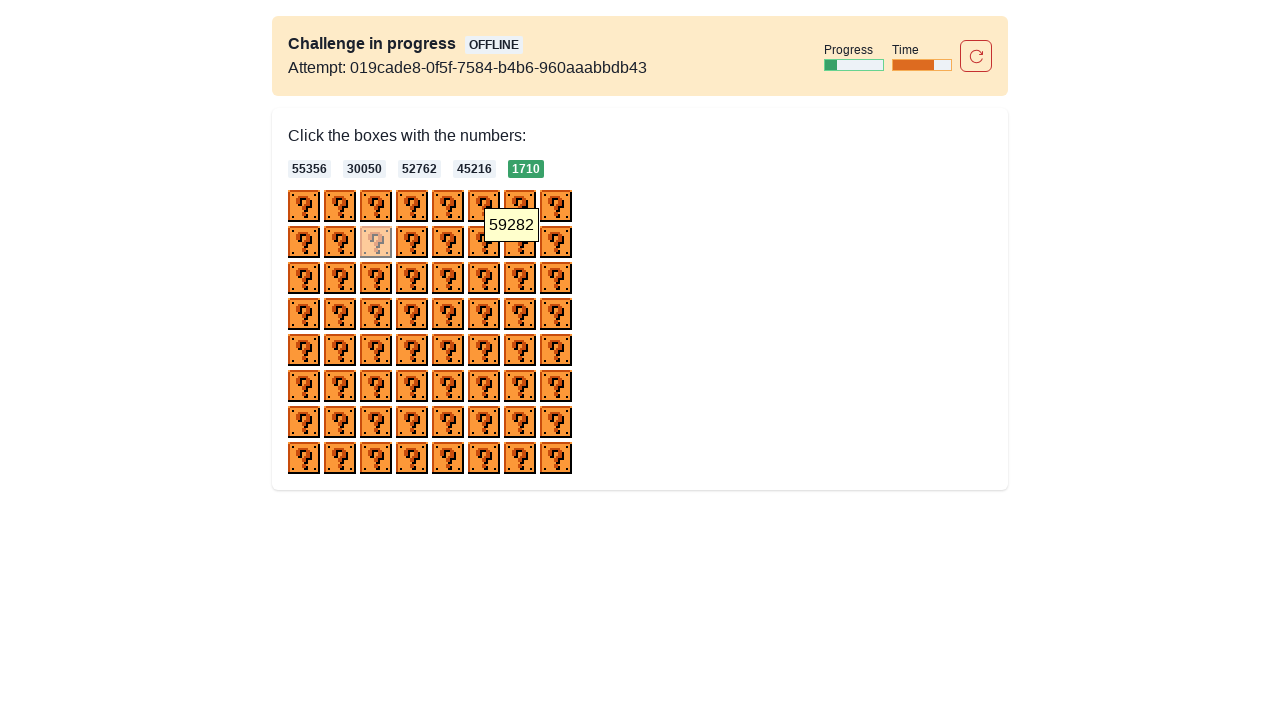

Retrieved revealed number: 59282
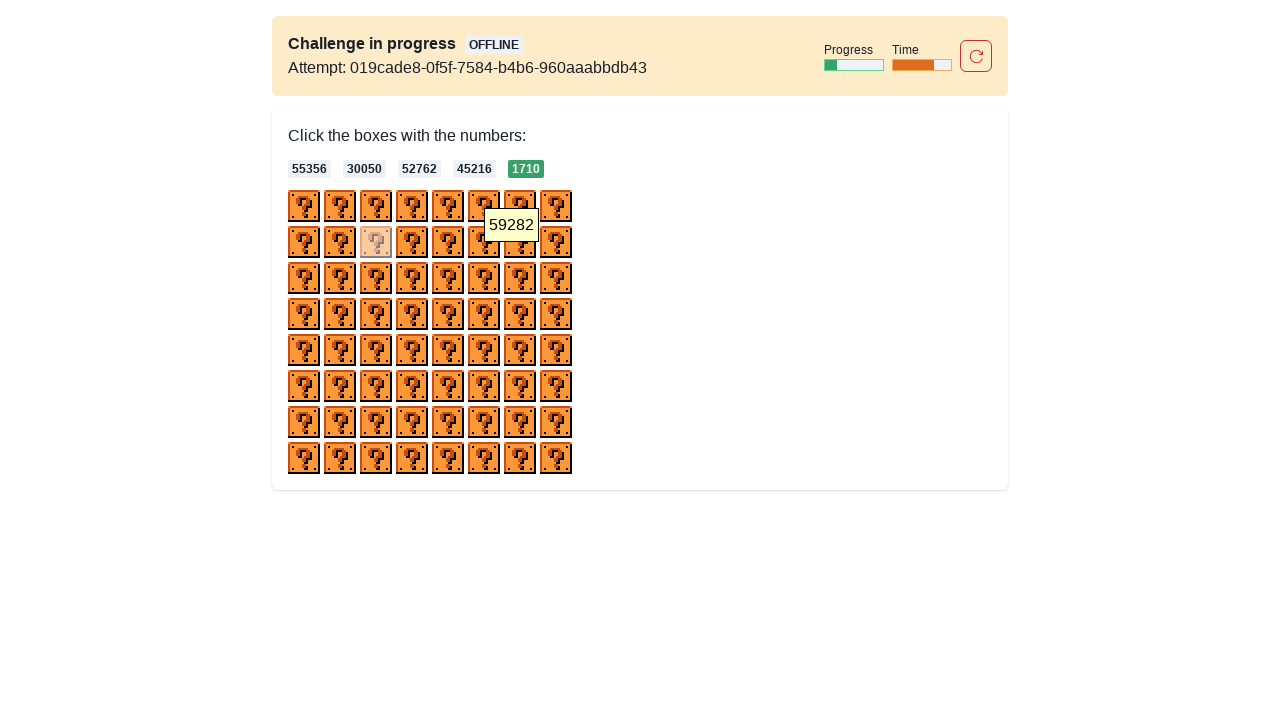

Skipped checkbox 13 (number 59282 does not match targets)
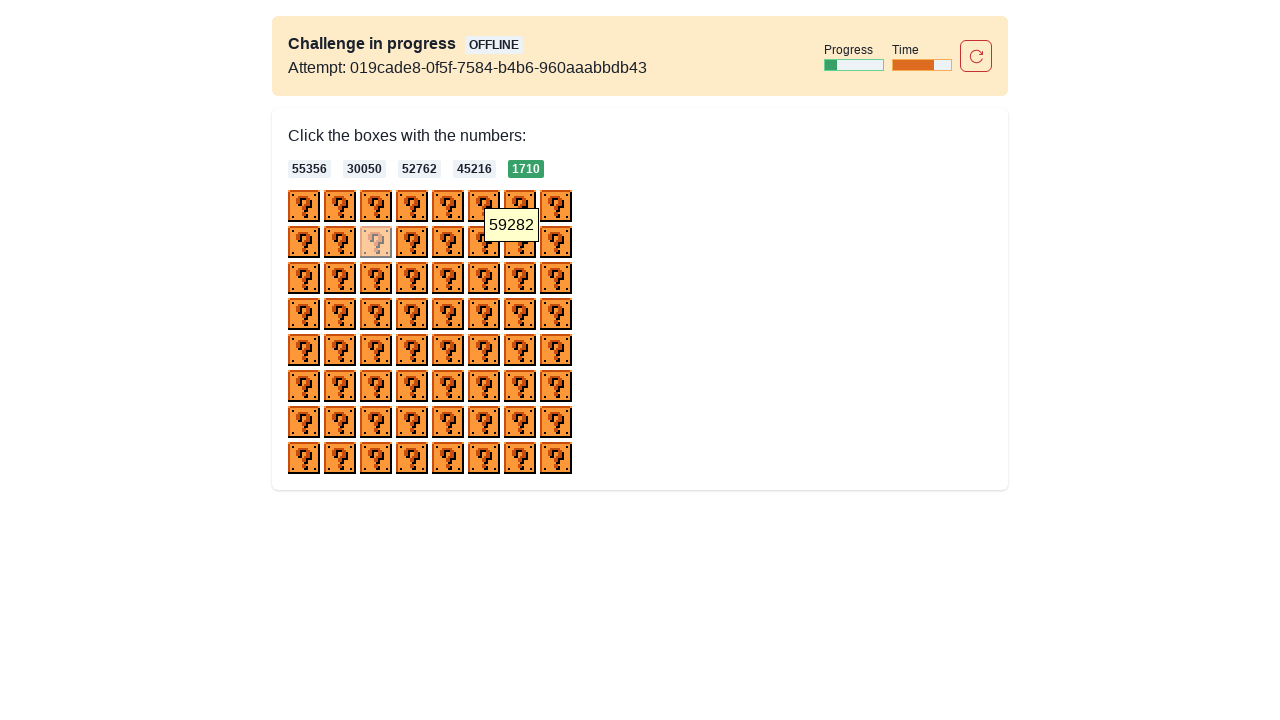

Hovered over checkbox 14 to reveal the number at (520, 242) on div > img >> nth=14
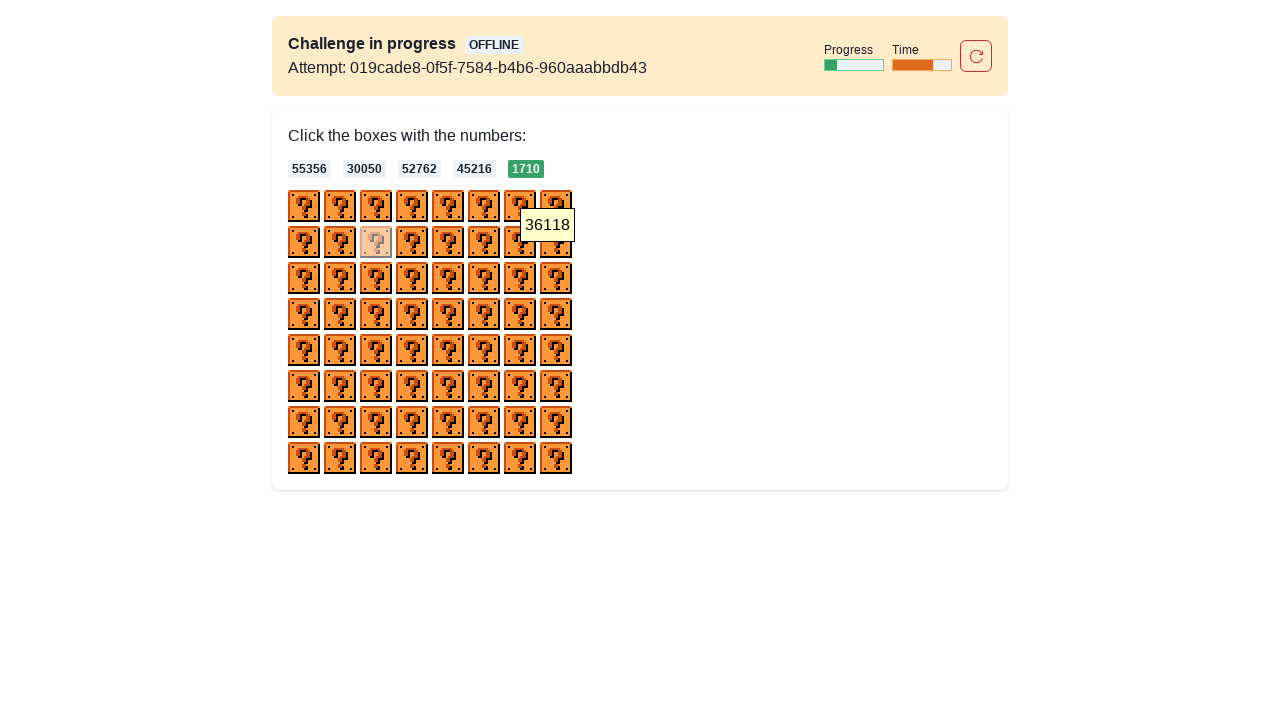

Retrieved revealed number: 36118
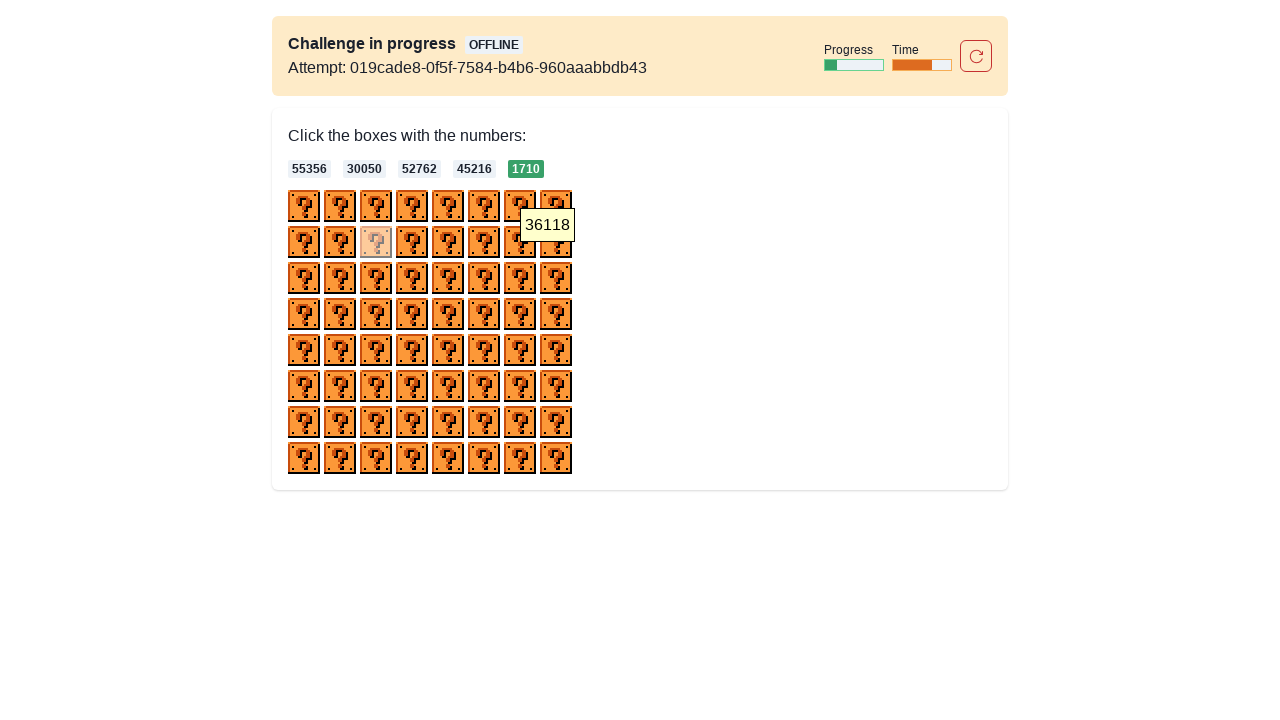

Skipped checkbox 14 (number 36118 does not match targets)
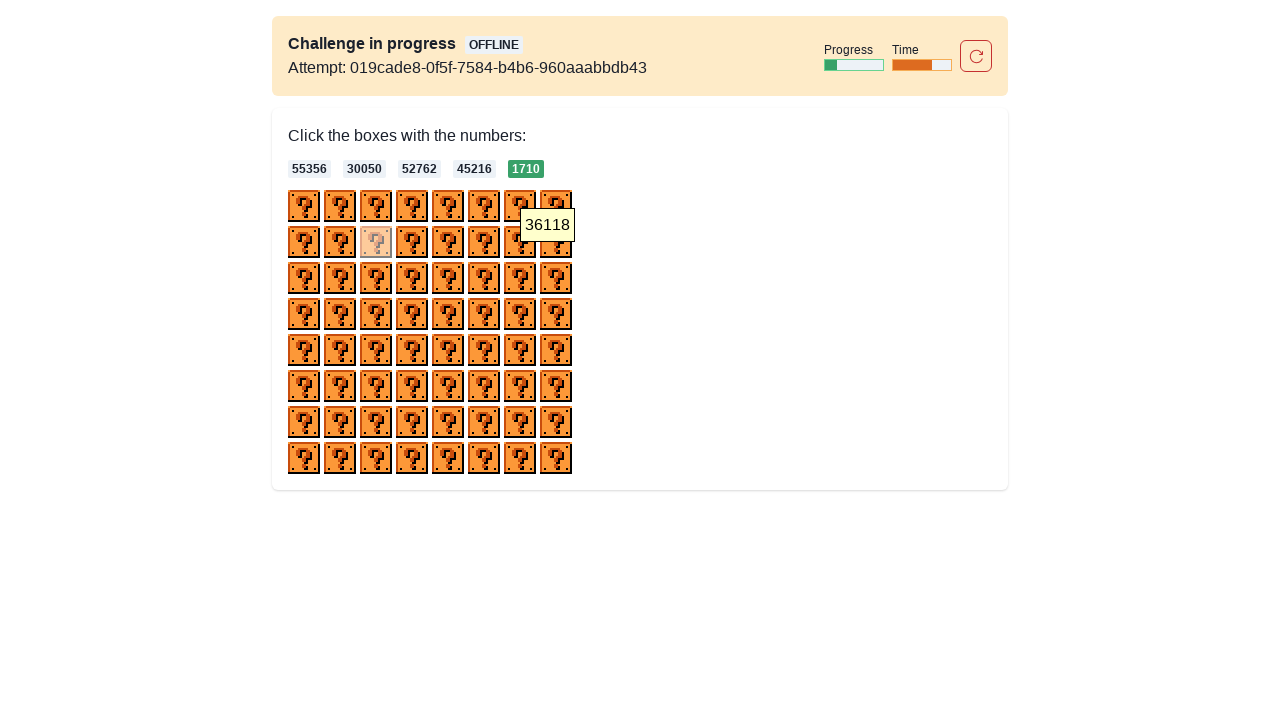

Hovered over checkbox 15 to reveal the number at (556, 242) on div > img >> nth=15
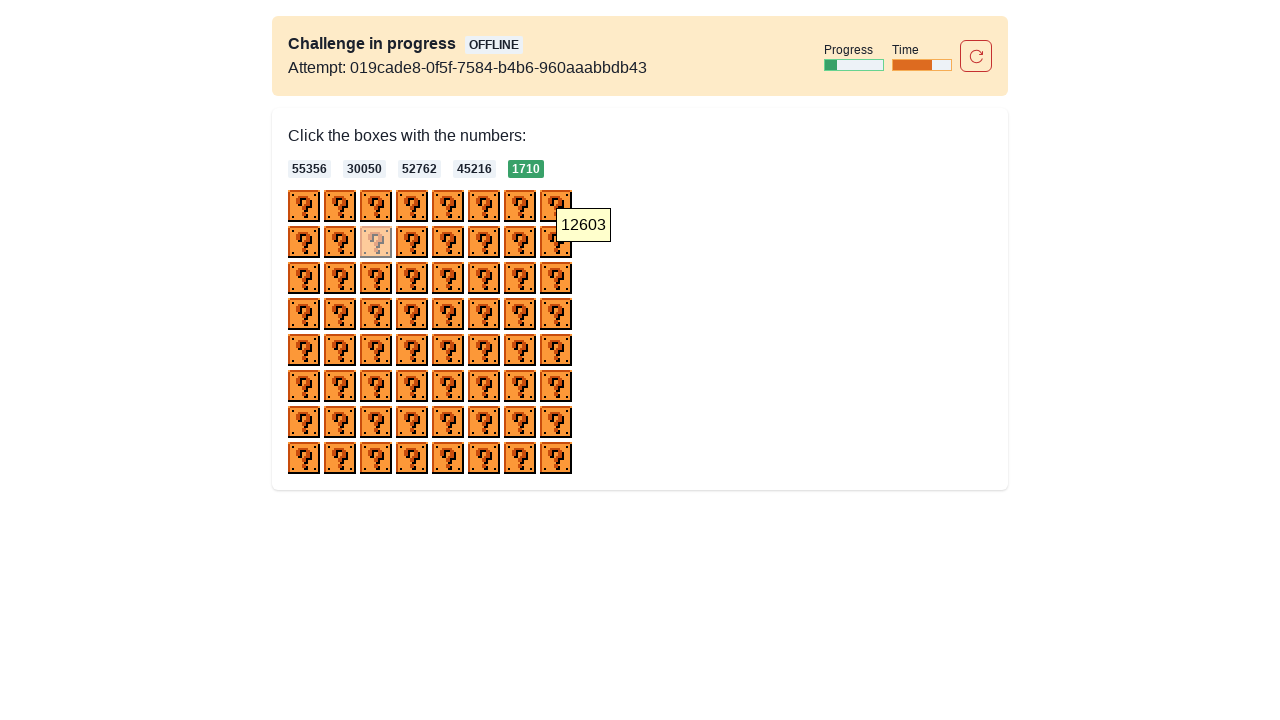

Retrieved revealed number: 12603
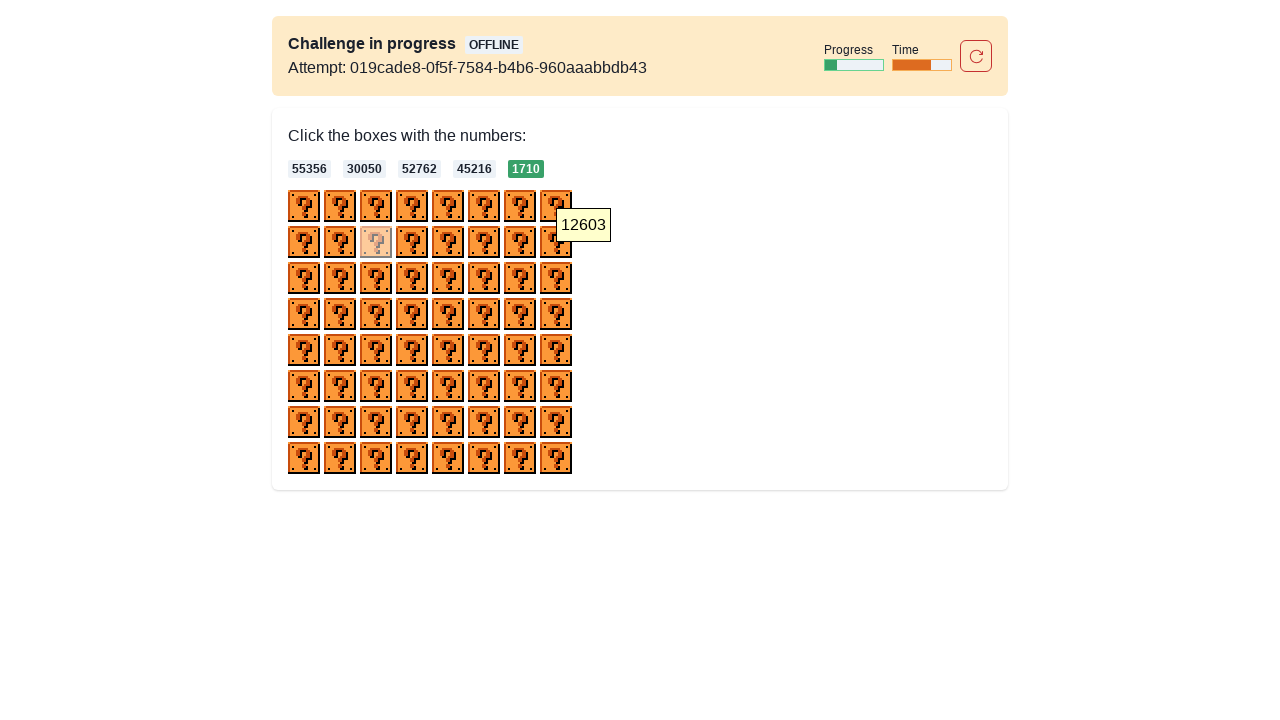

Skipped checkbox 15 (number 12603 does not match targets)
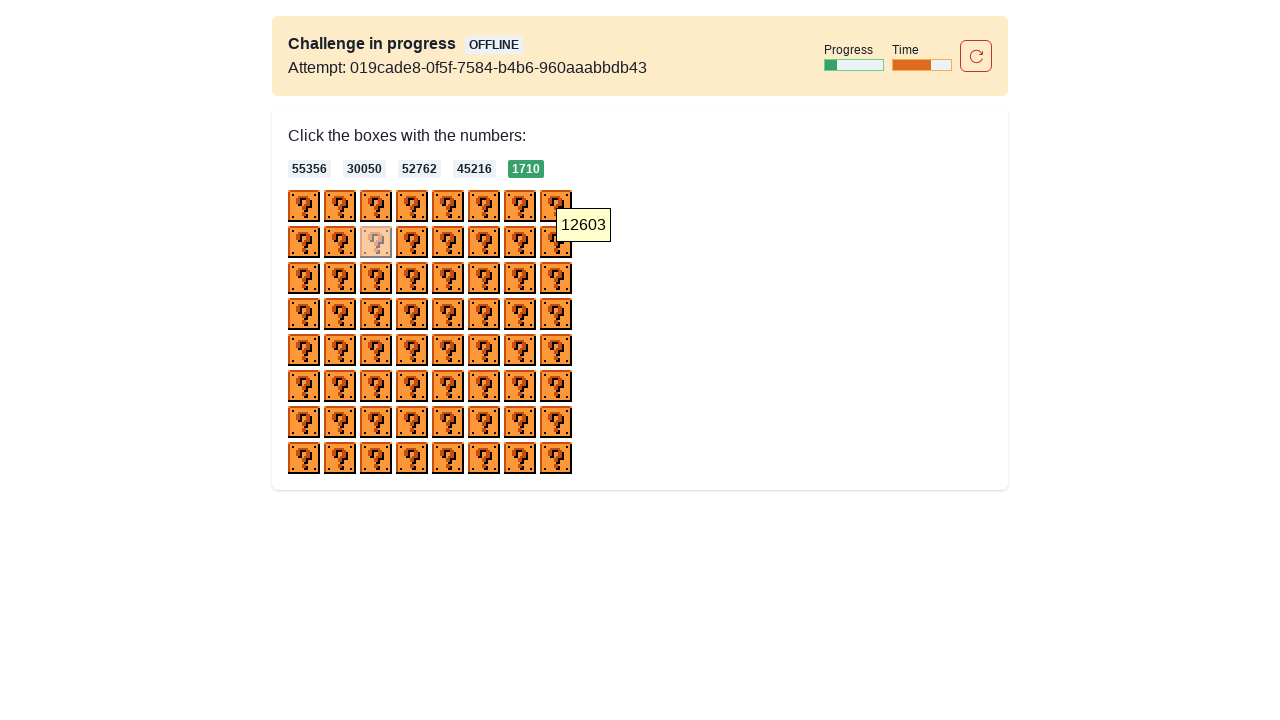

Hovered over checkbox 16 to reveal the number at (304, 278) on div > img >> nth=16
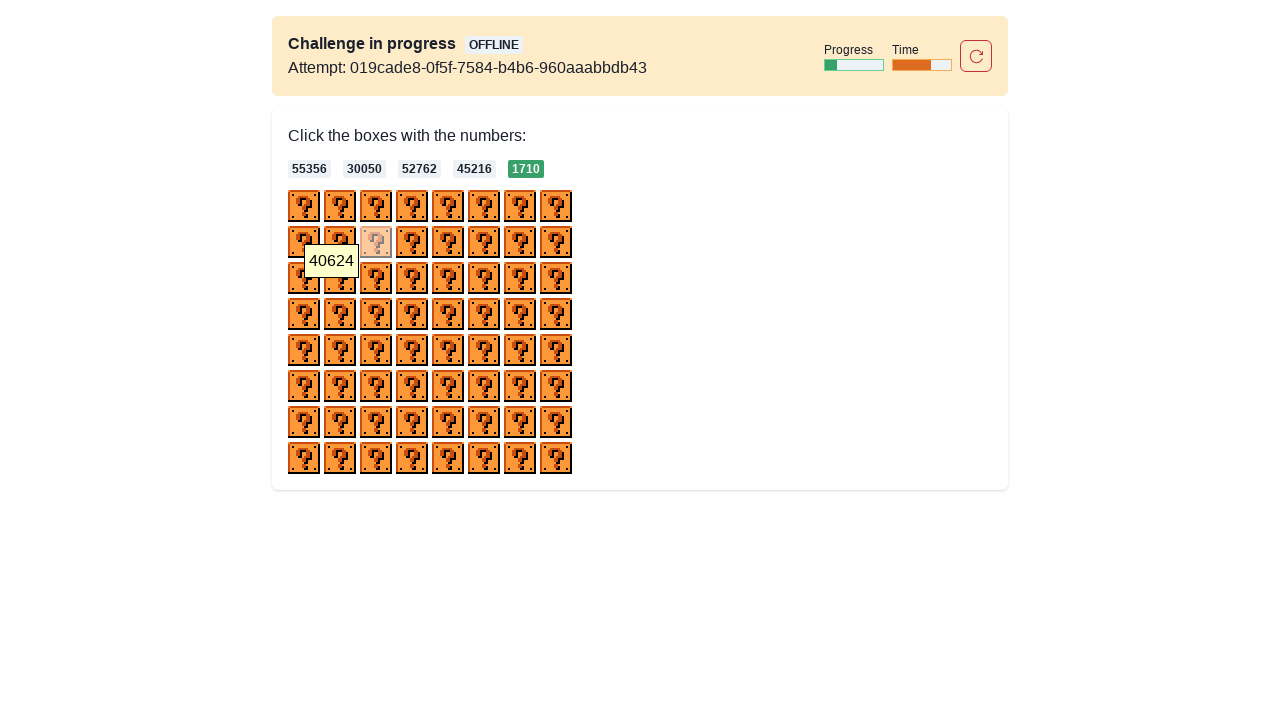

Retrieved revealed number: 40624
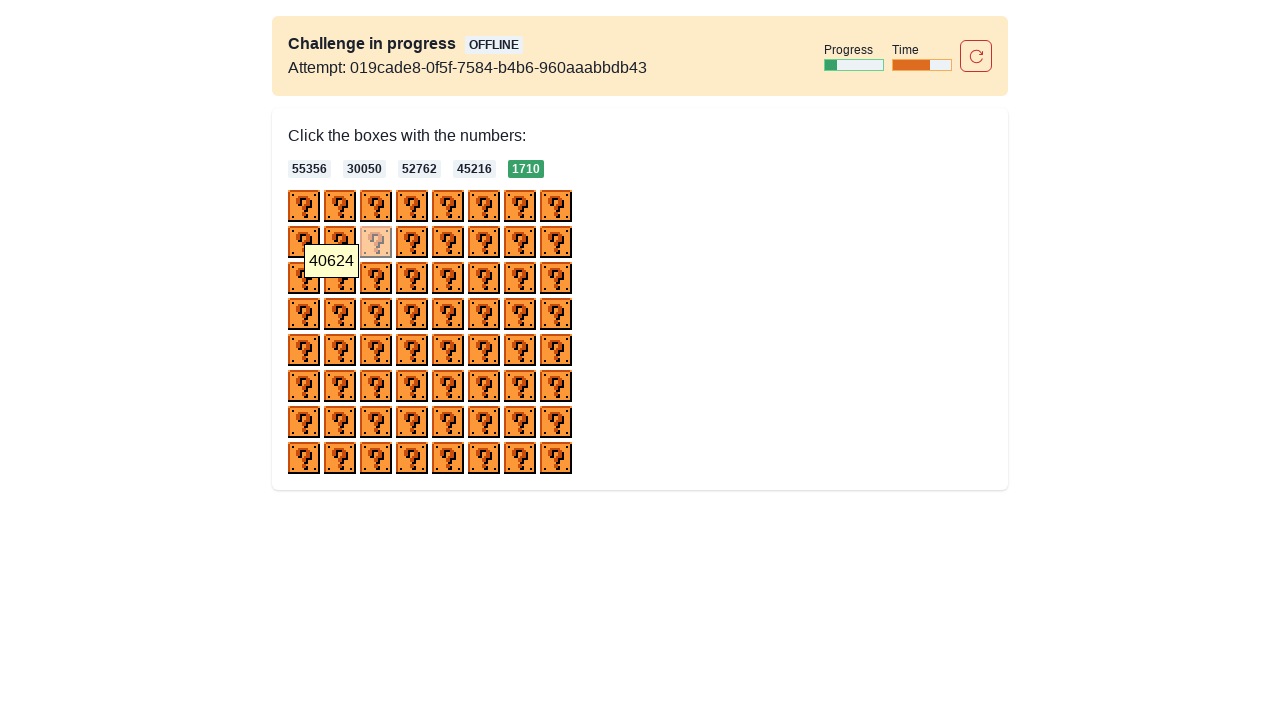

Skipped checkbox 16 (number 40624 does not match targets)
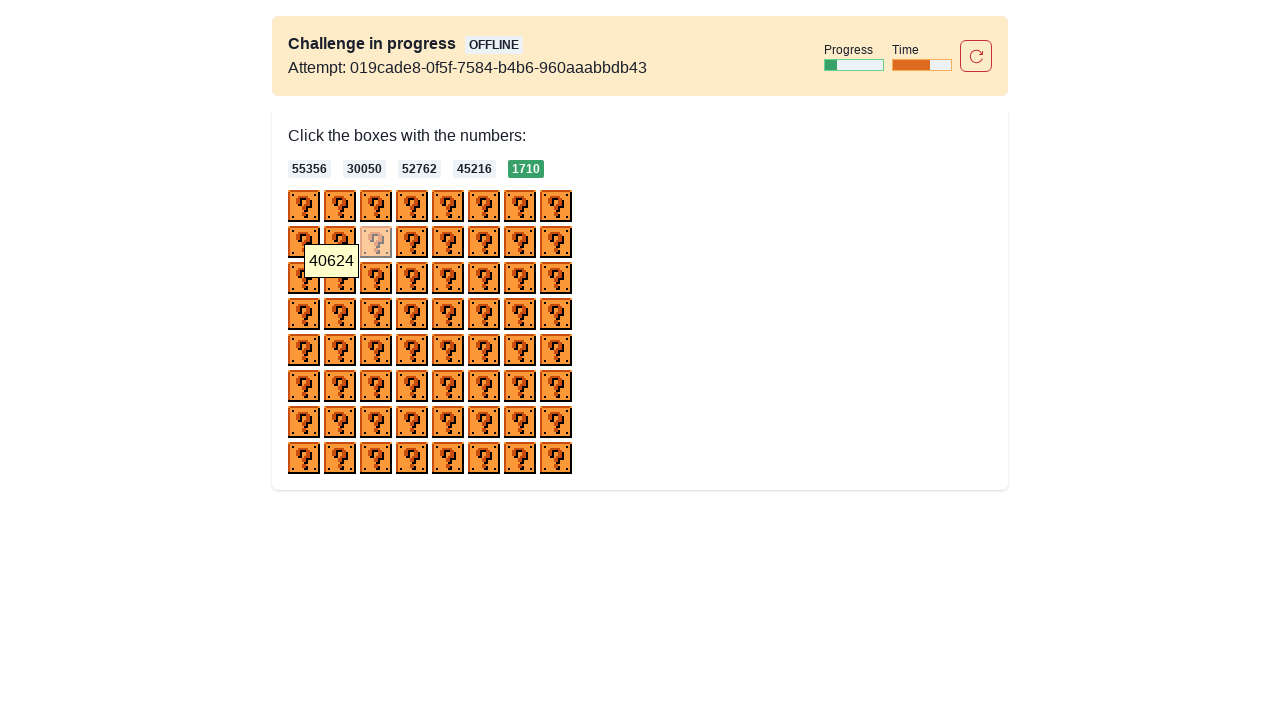

Hovered over checkbox 17 to reveal the number at (340, 278) on div > img >> nth=17
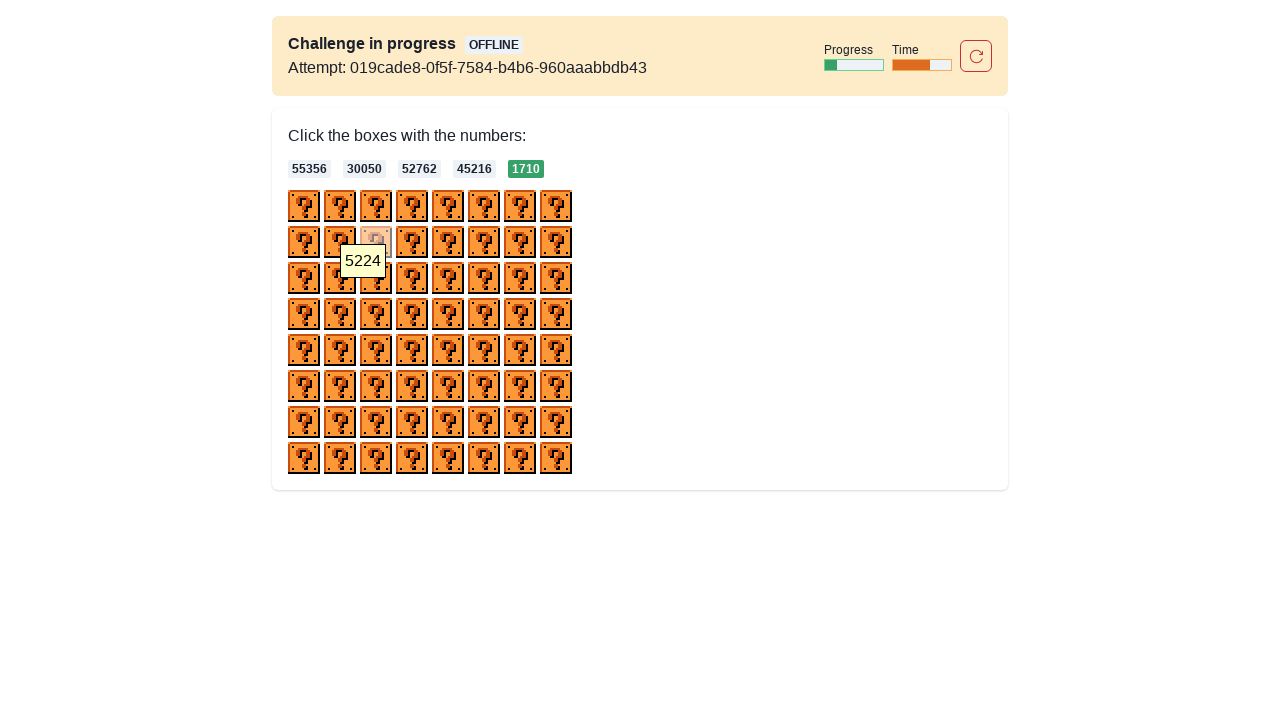

Retrieved revealed number: 5224
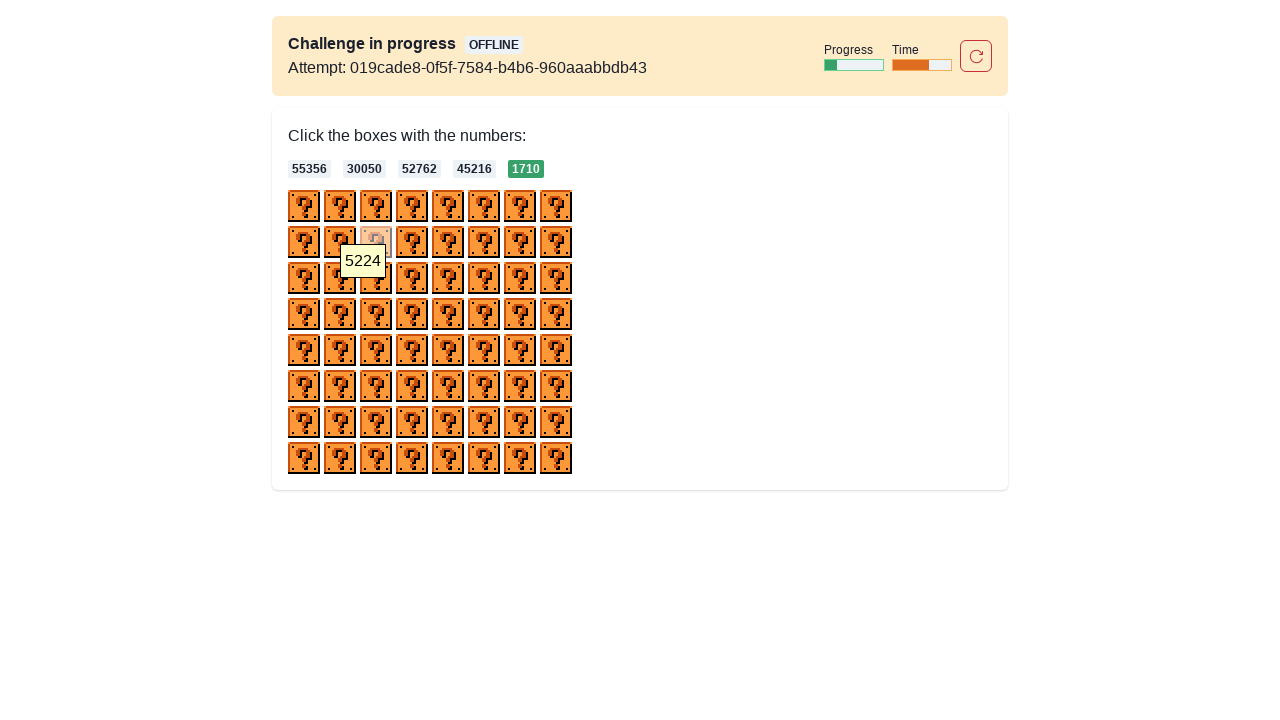

Skipped checkbox 17 (number 5224 does not match targets)
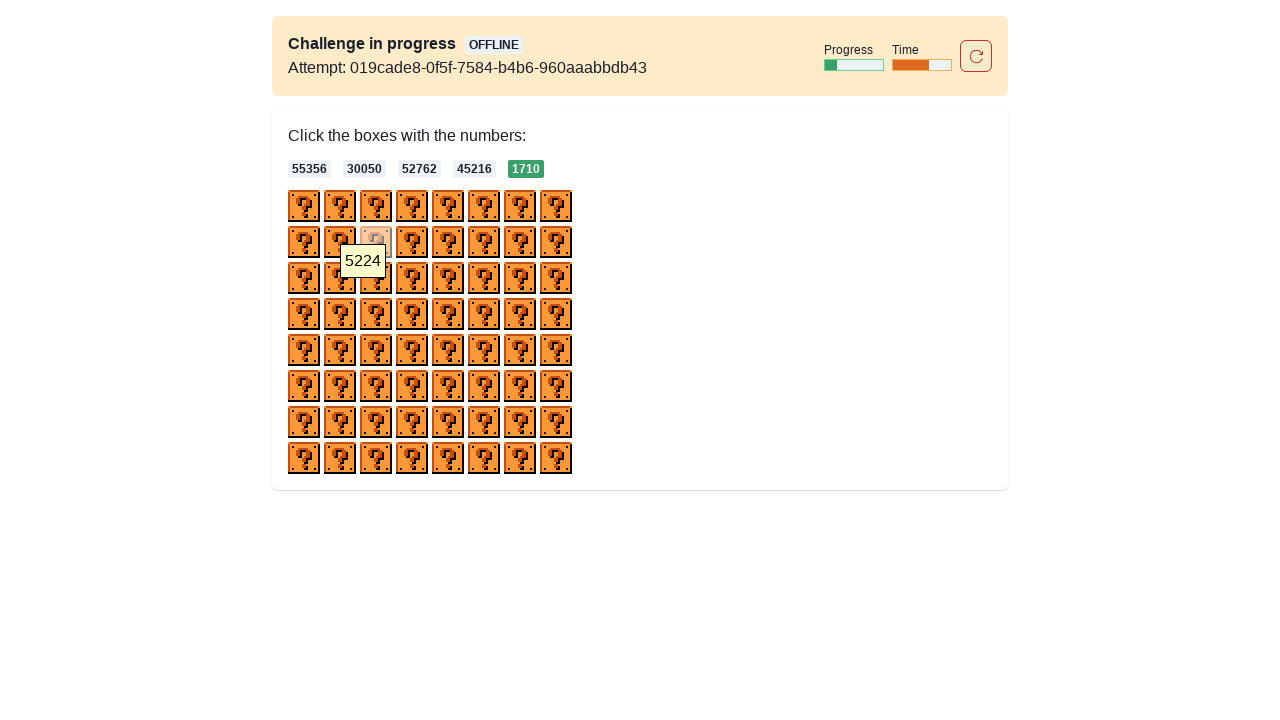

Hovered over checkbox 18 to reveal the number at (376, 278) on div > img >> nth=18
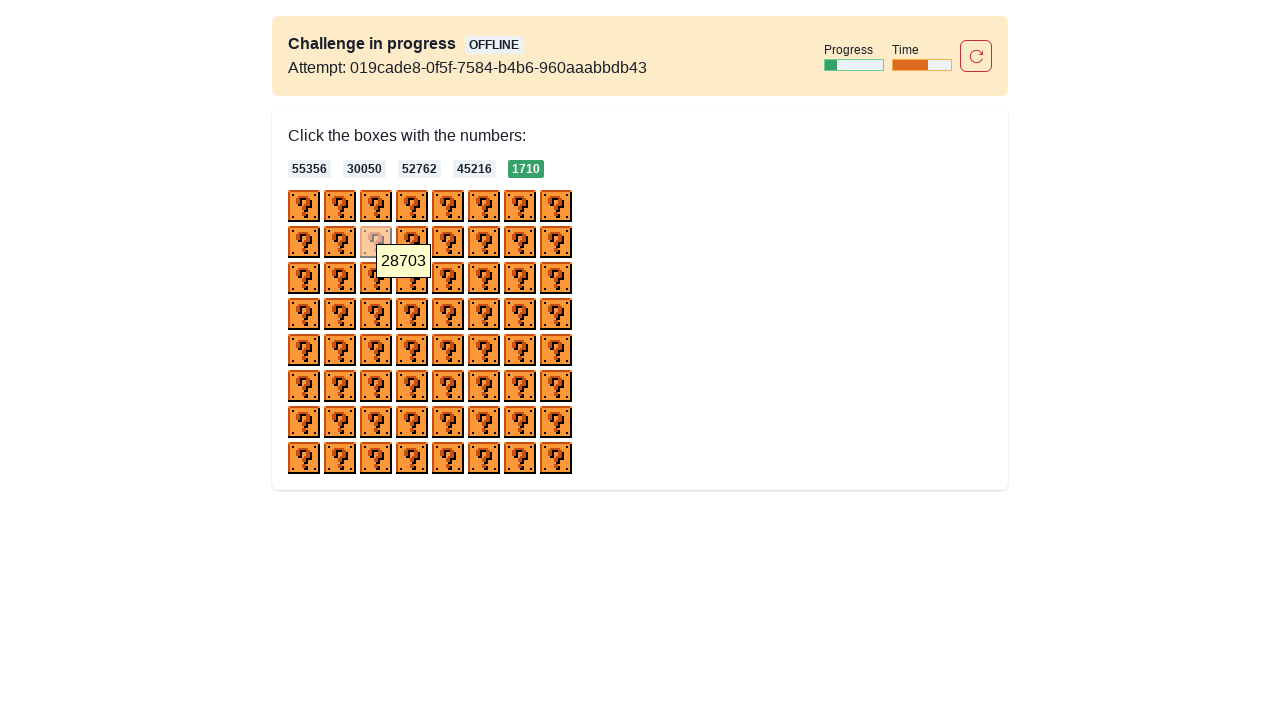

Retrieved revealed number: 28703
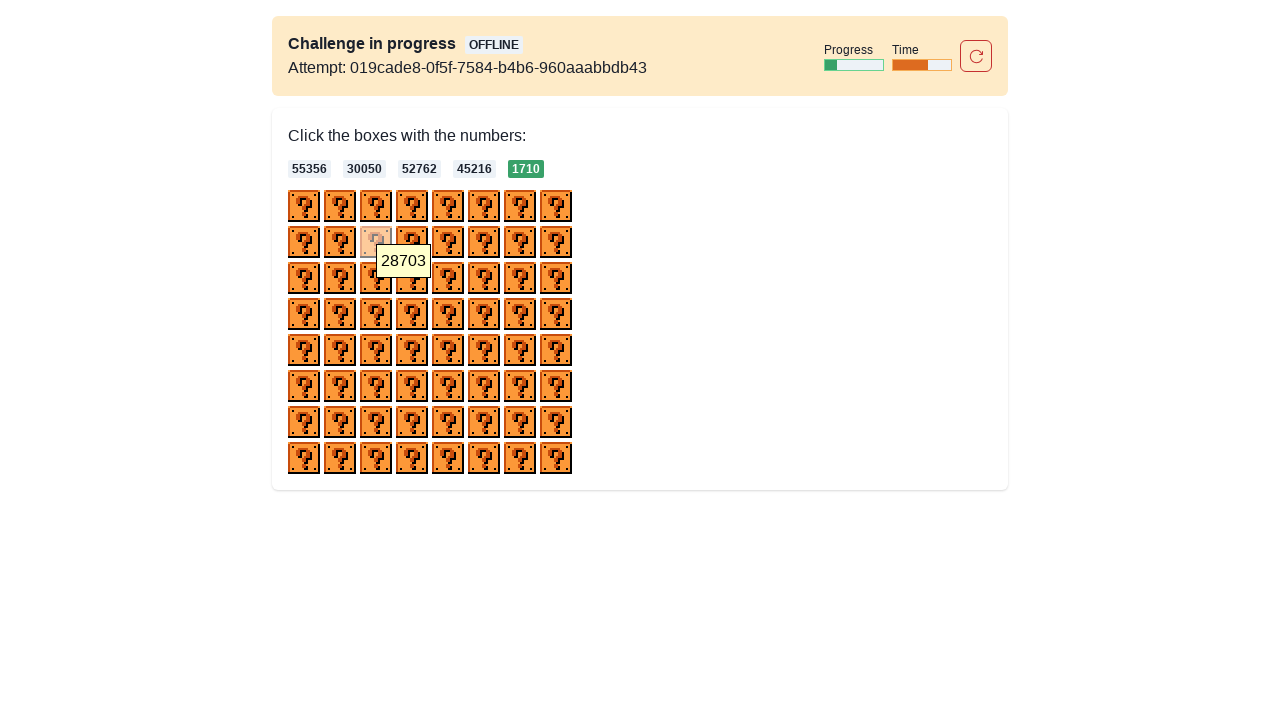

Skipped checkbox 18 (number 28703 does not match targets)
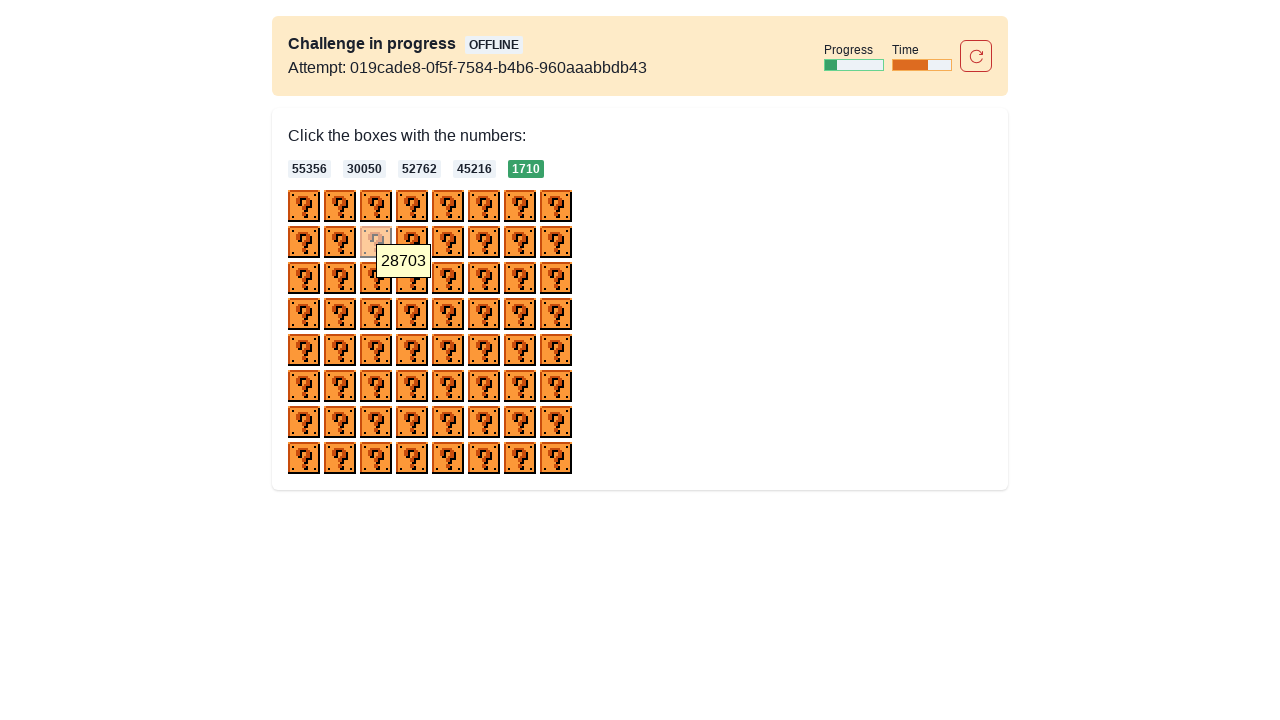

Hovered over checkbox 19 to reveal the number at (412, 278) on div > img >> nth=19
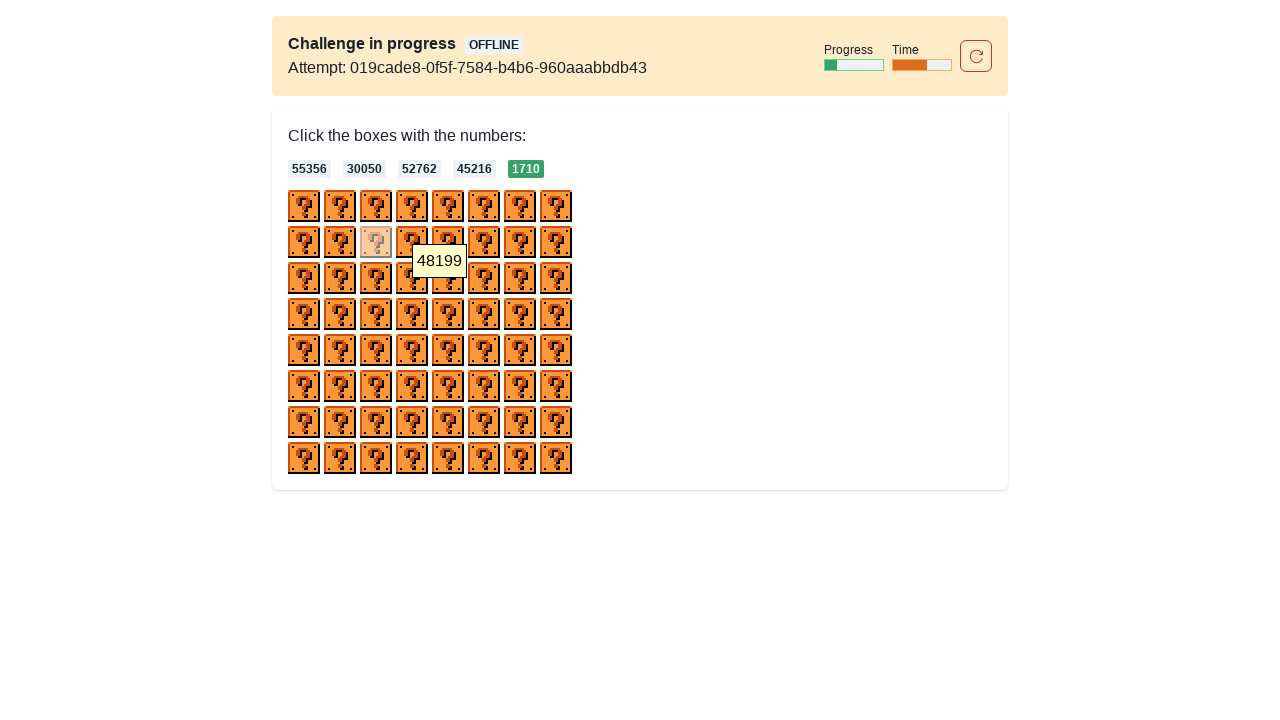

Retrieved revealed number: 48199
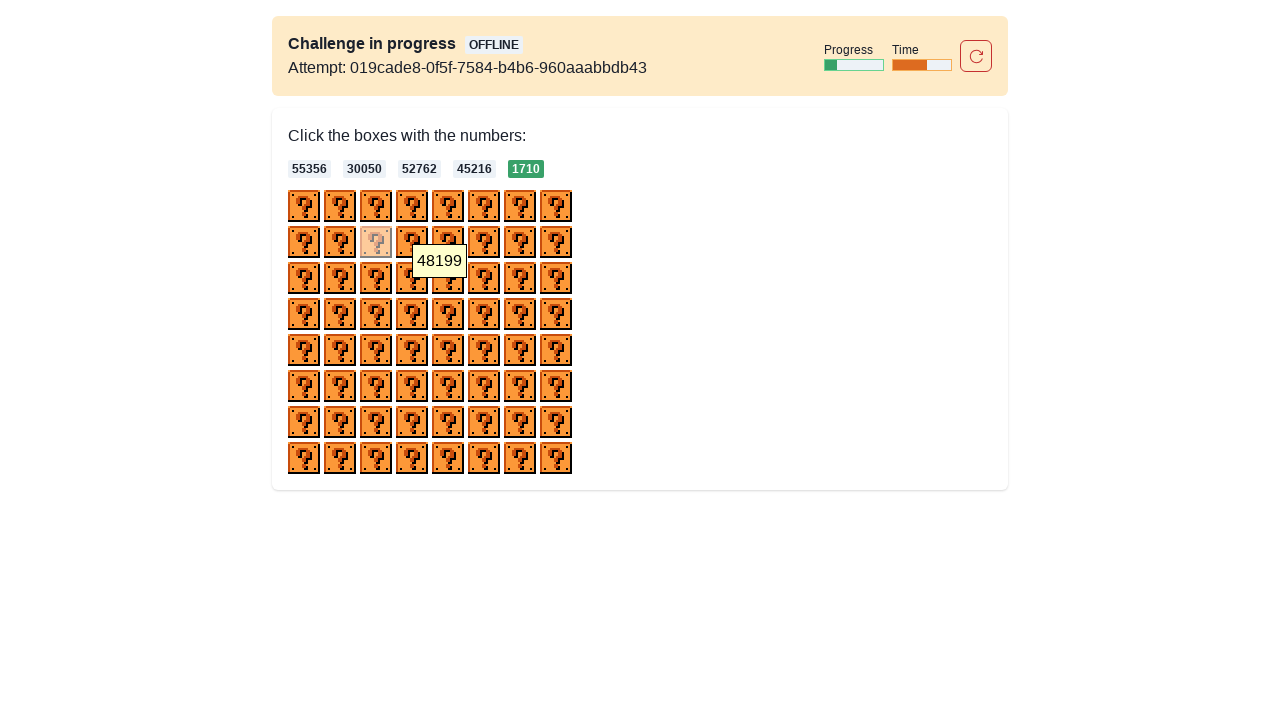

Skipped checkbox 19 (number 48199 does not match targets)
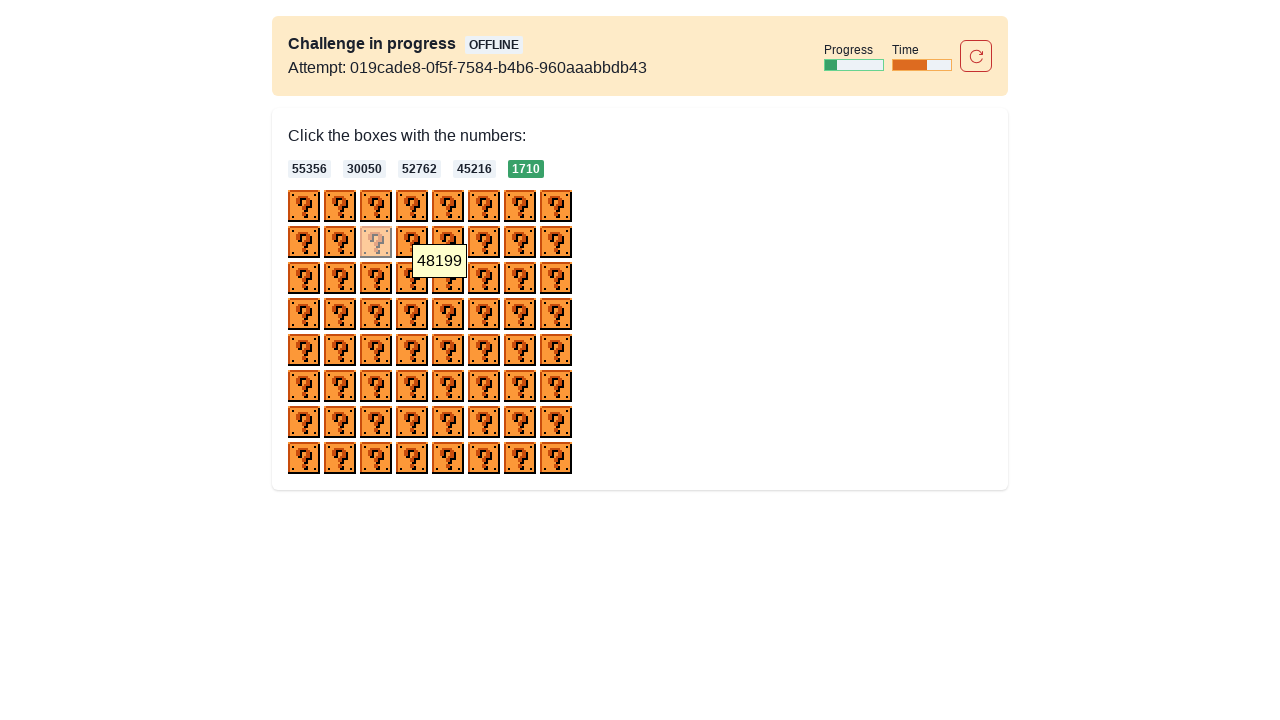

Hovered over checkbox 20 to reveal the number at (448, 278) on div > img >> nth=20
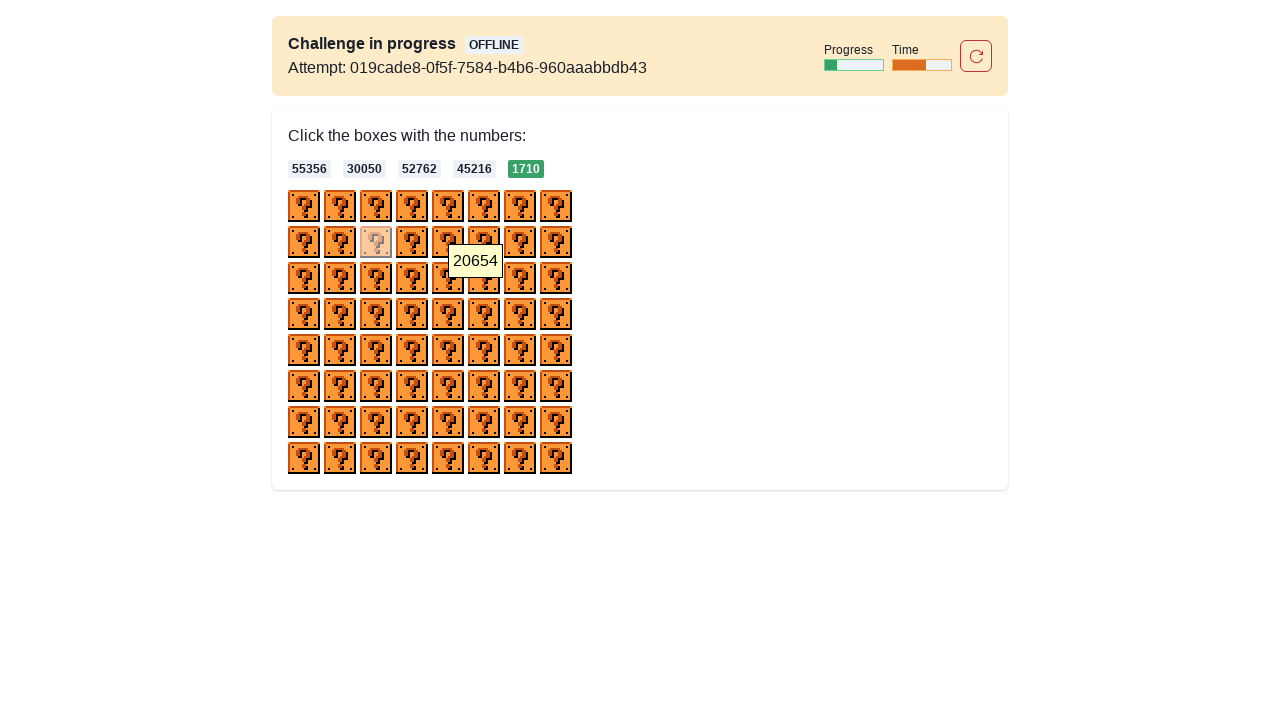

Retrieved revealed number: 20654
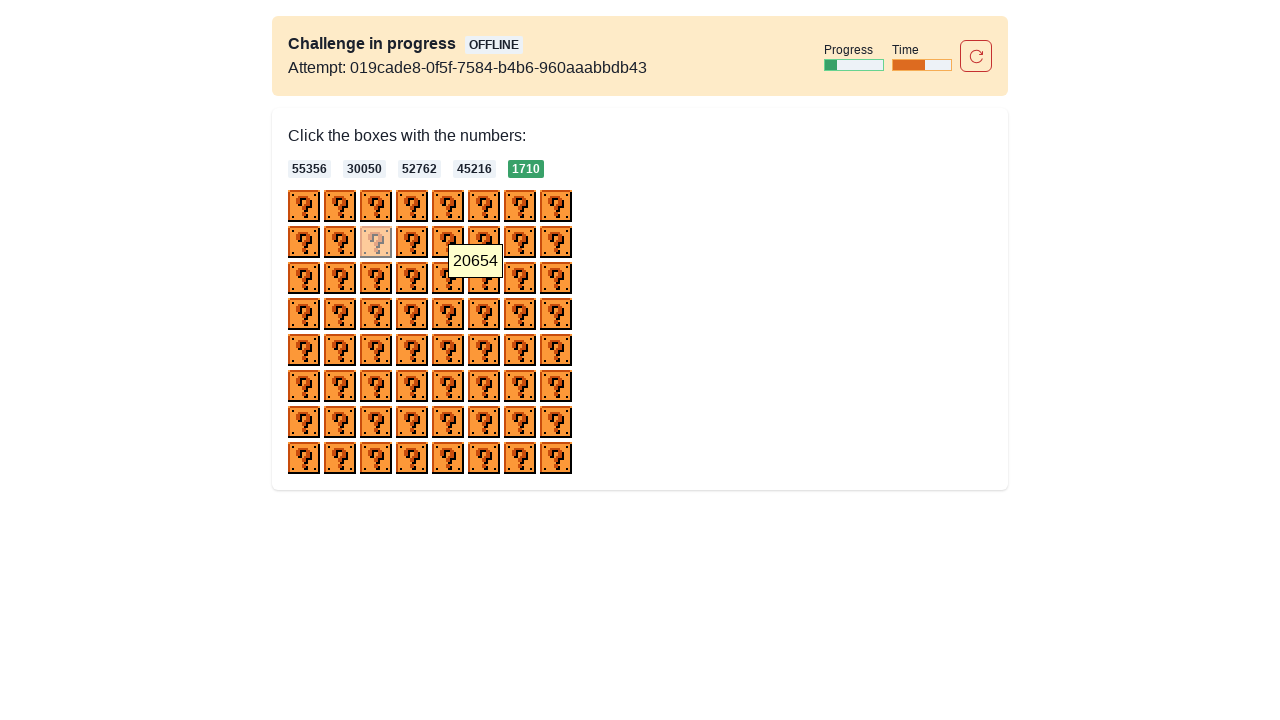

Skipped checkbox 20 (number 20654 does not match targets)
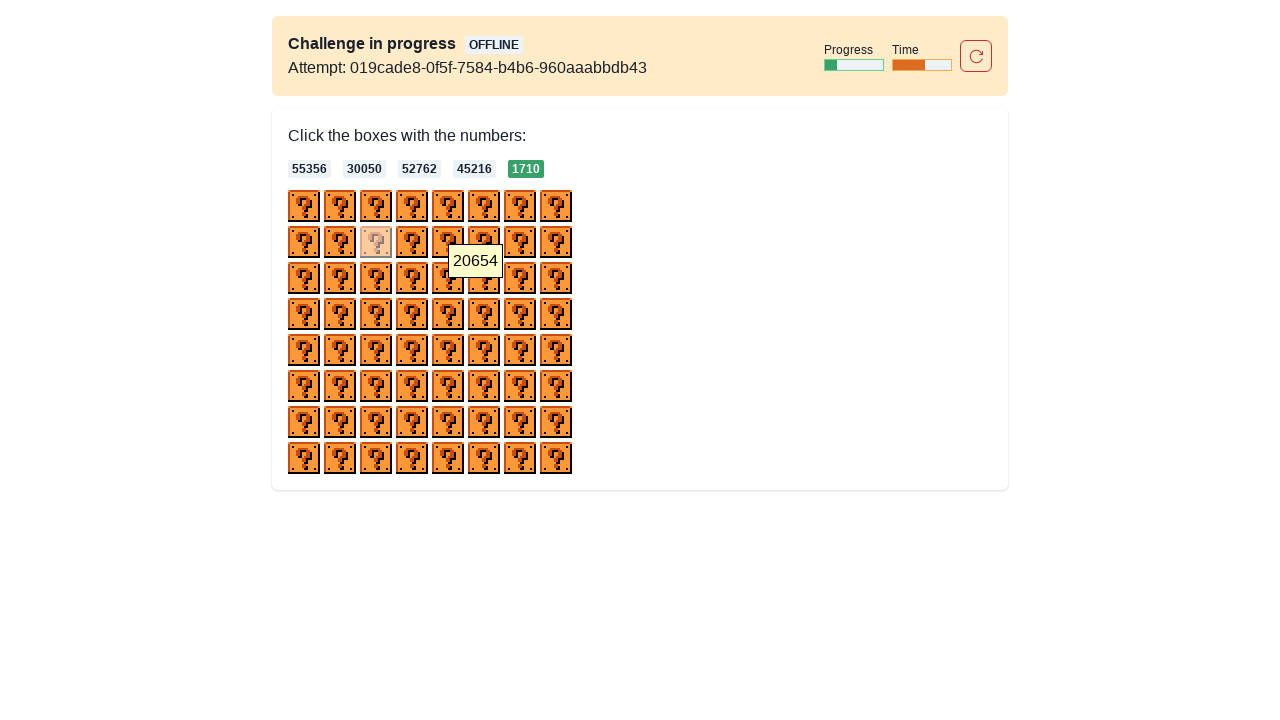

Hovered over checkbox 21 to reveal the number at (484, 278) on div > img >> nth=21
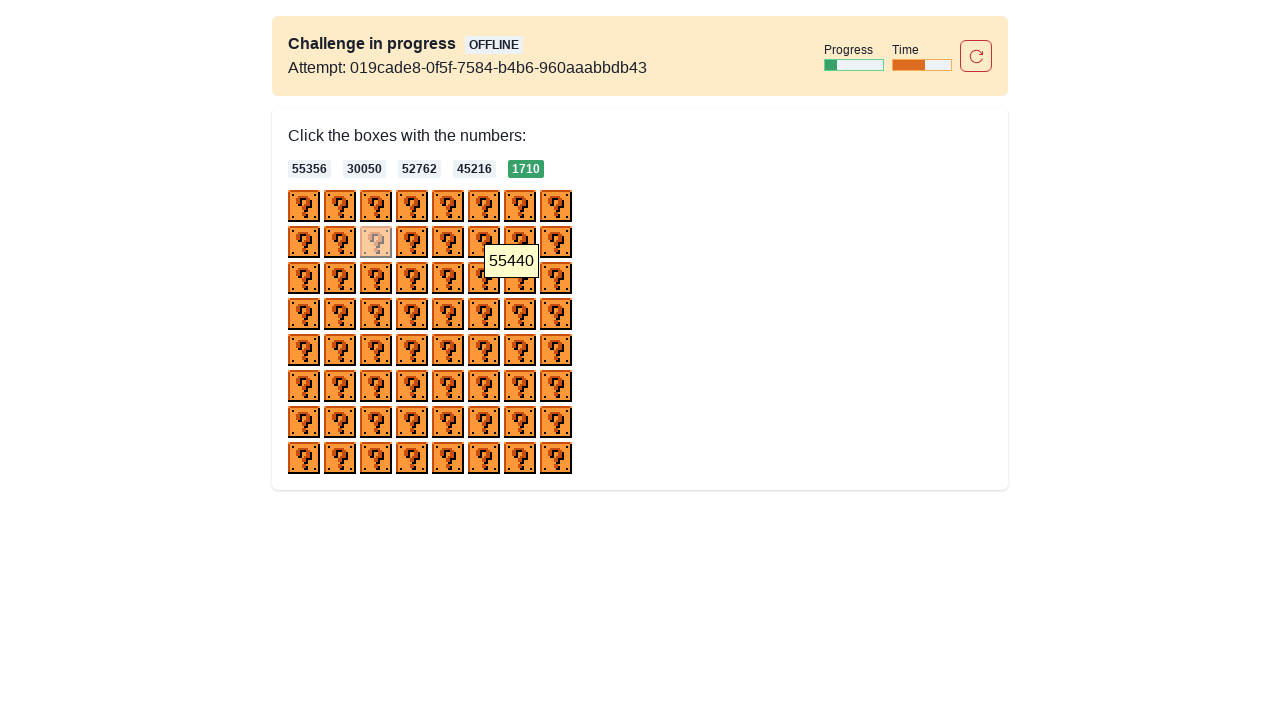

Retrieved revealed number: 55440
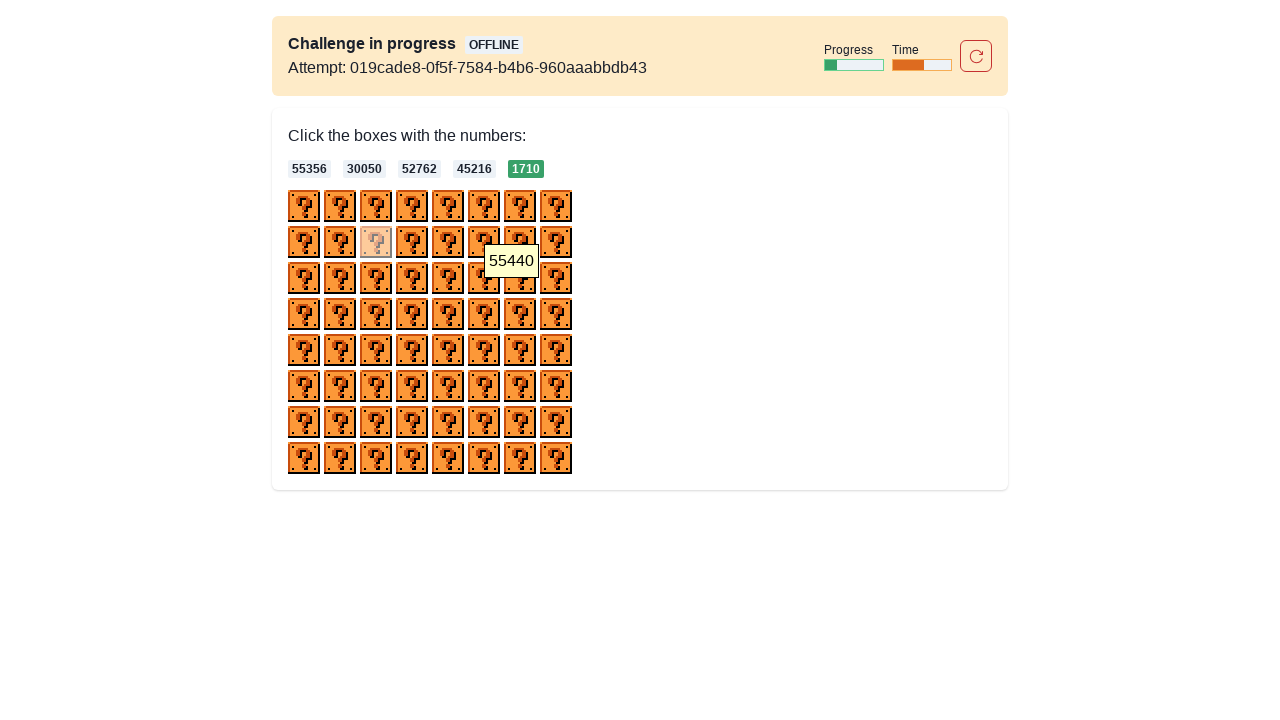

Skipped checkbox 21 (number 55440 does not match targets)
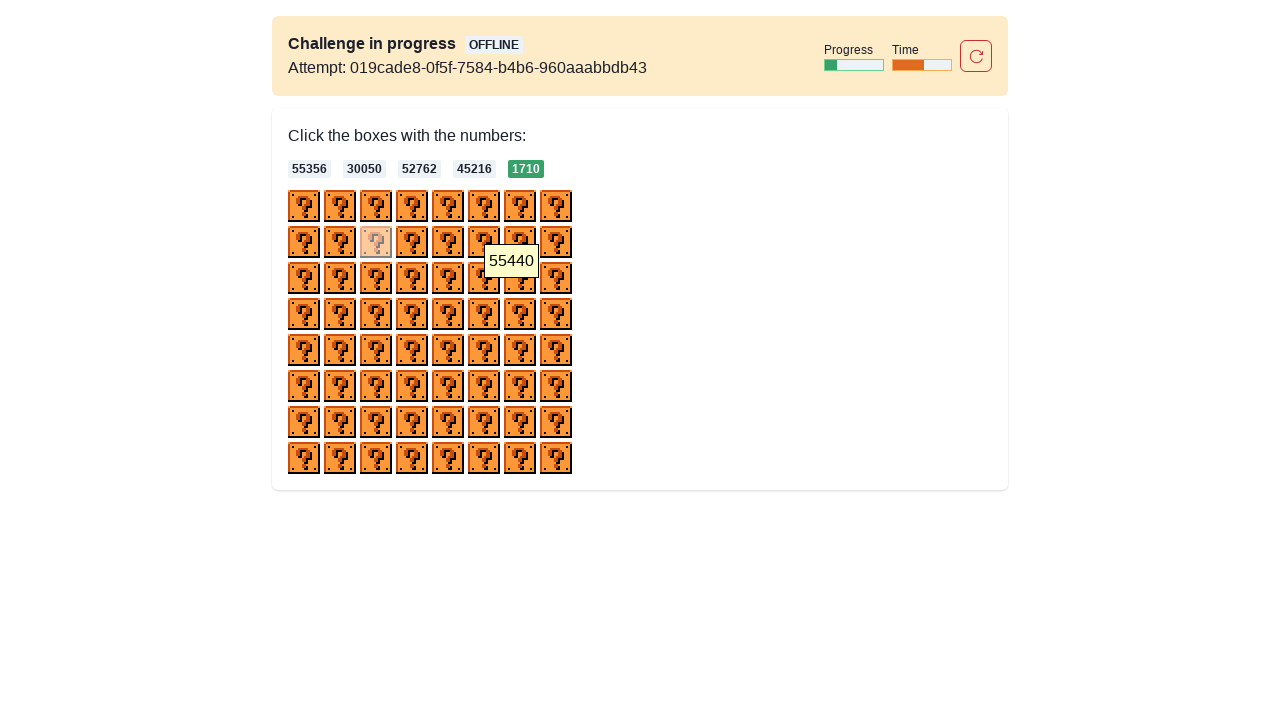

Hovered over checkbox 22 to reveal the number at (520, 278) on div > img >> nth=22
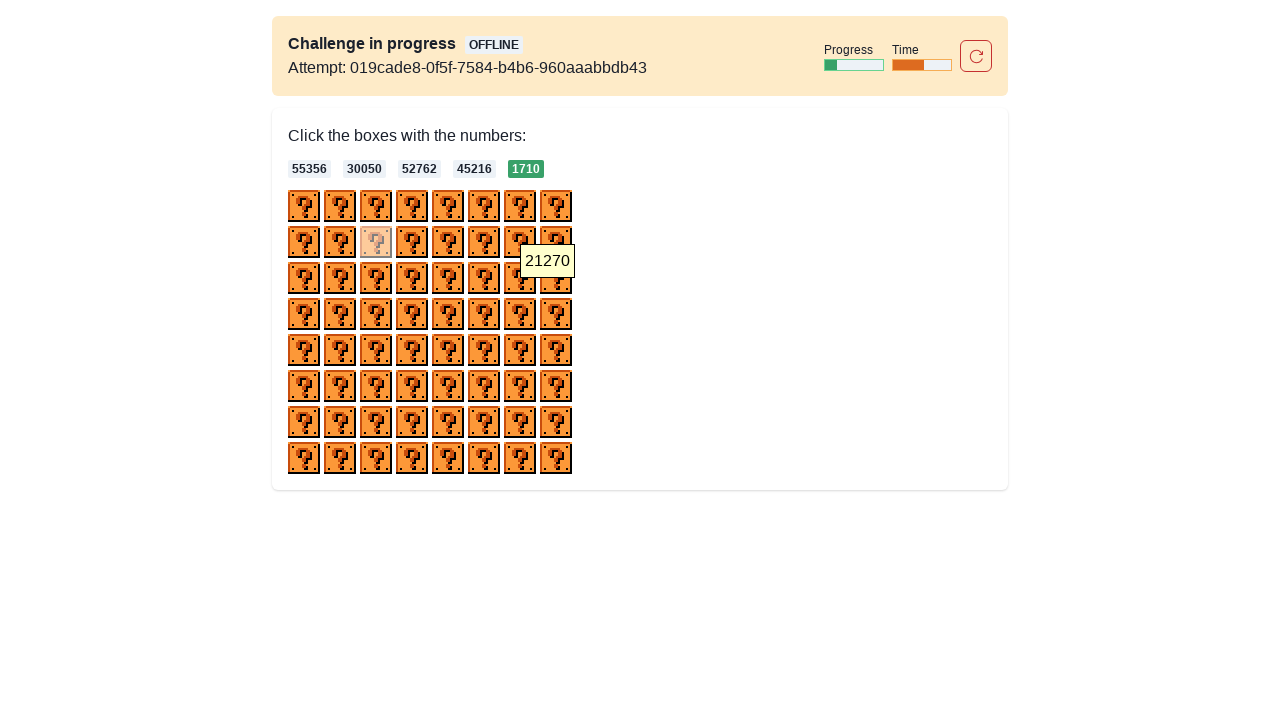

Retrieved revealed number: 21270
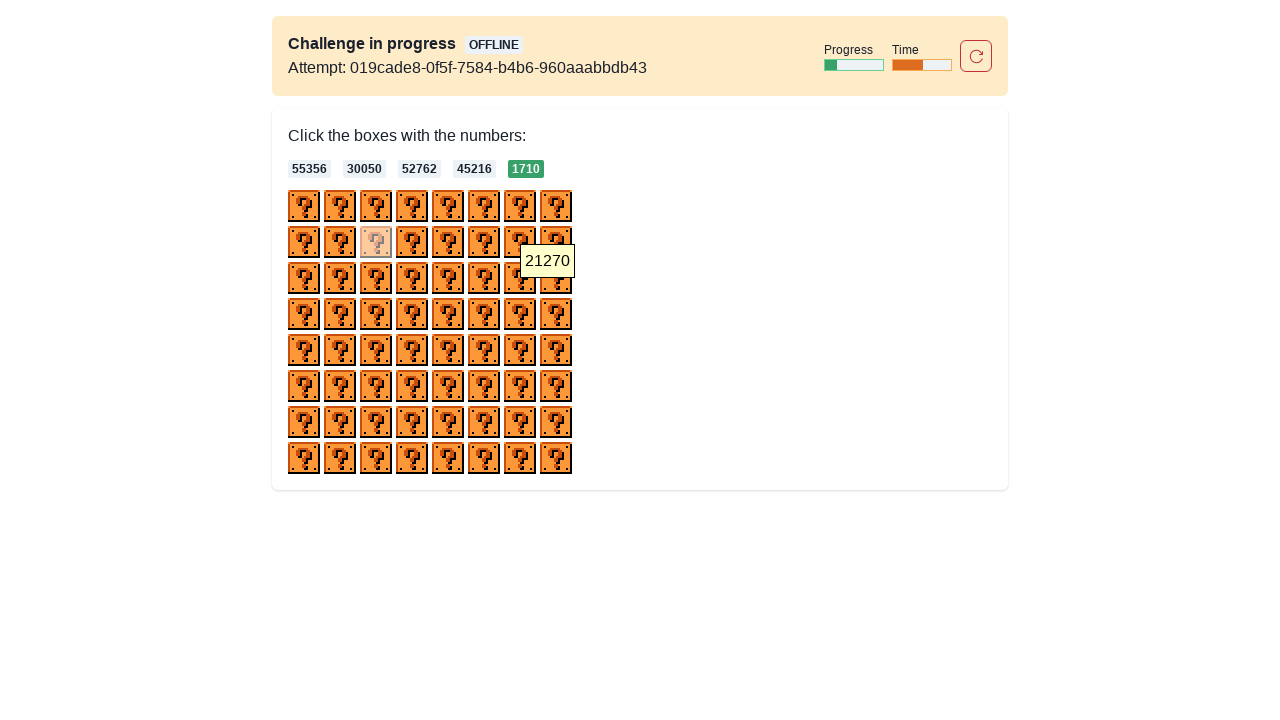

Skipped checkbox 22 (number 21270 does not match targets)
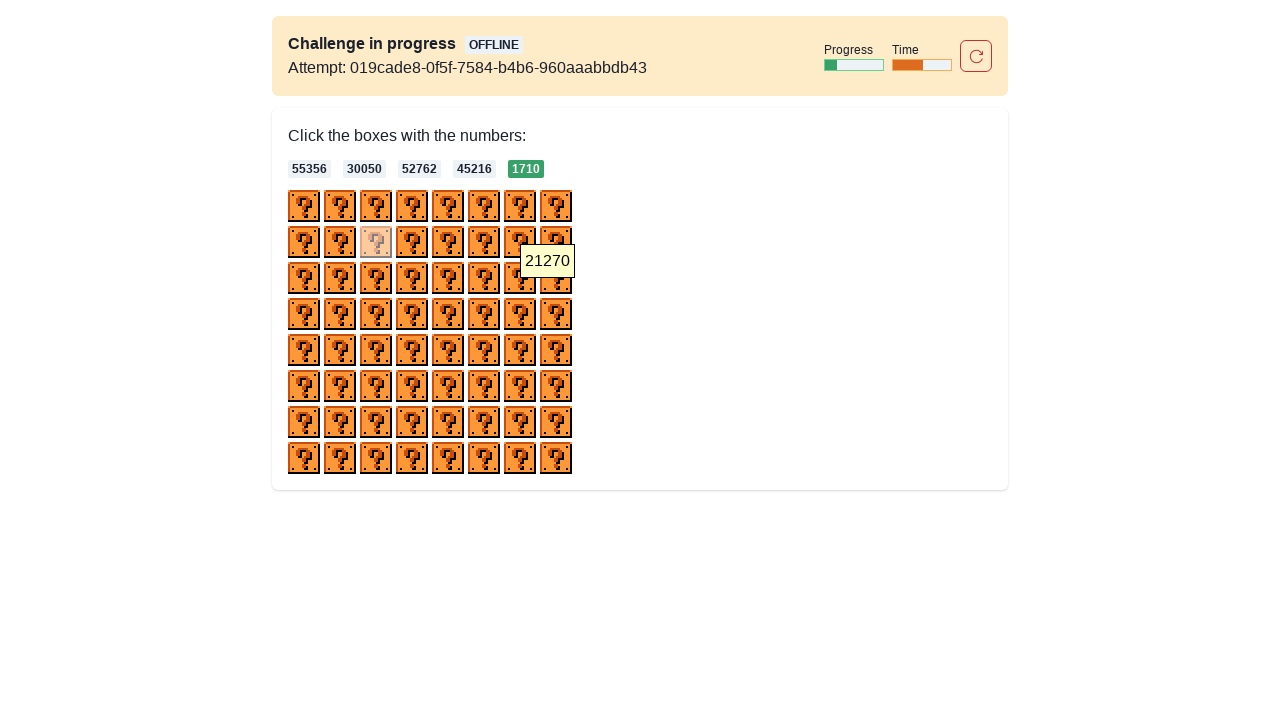

Hovered over checkbox 23 to reveal the number at (556, 278) on div > img >> nth=23
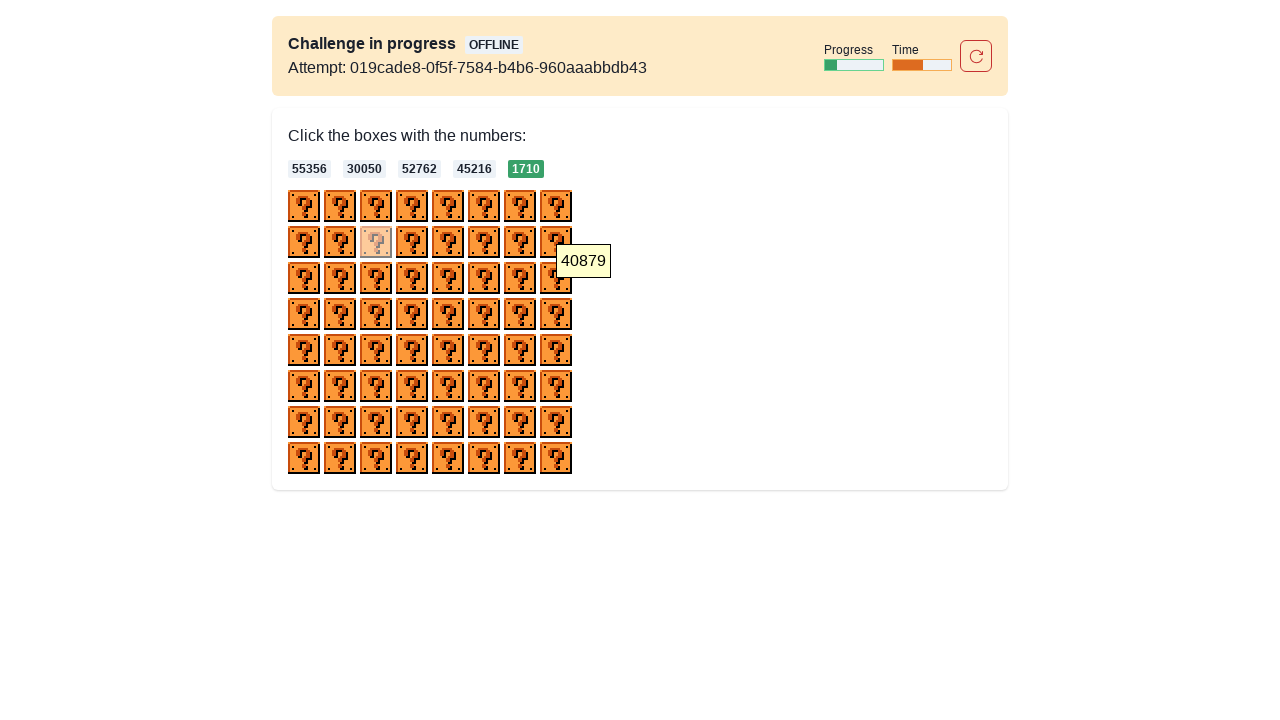

Retrieved revealed number: 40879
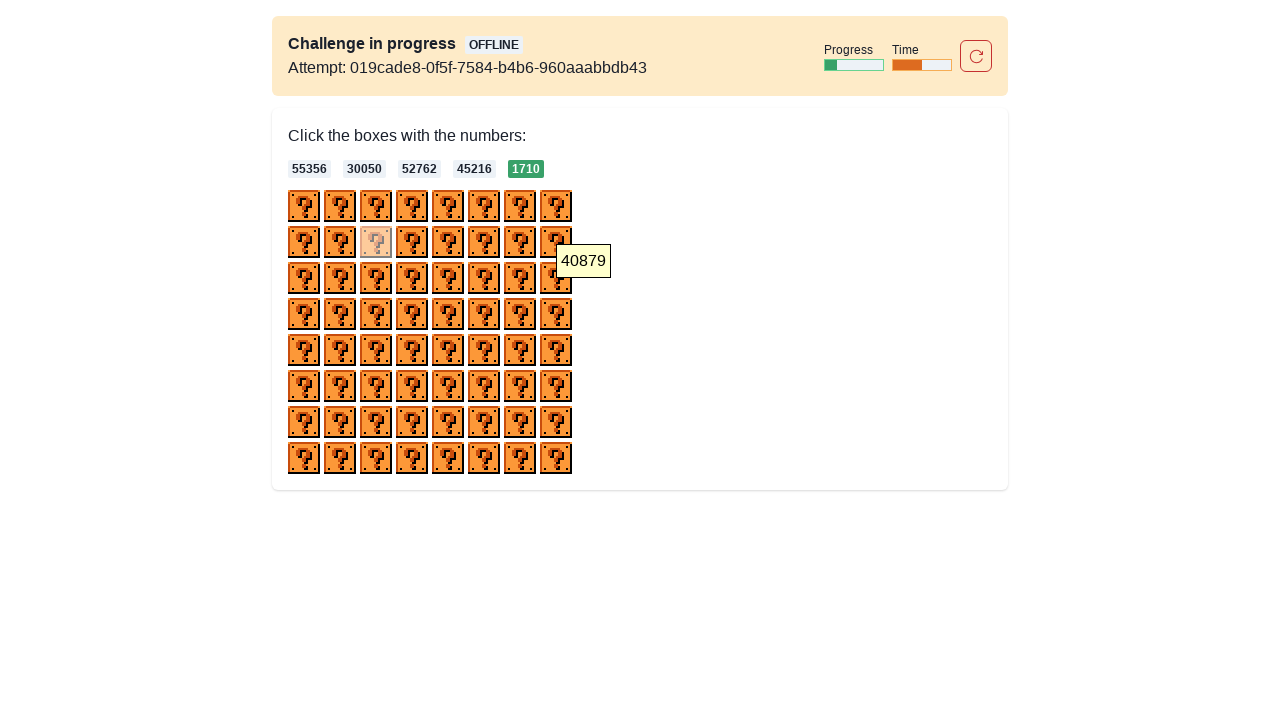

Skipped checkbox 23 (number 40879 does not match targets)
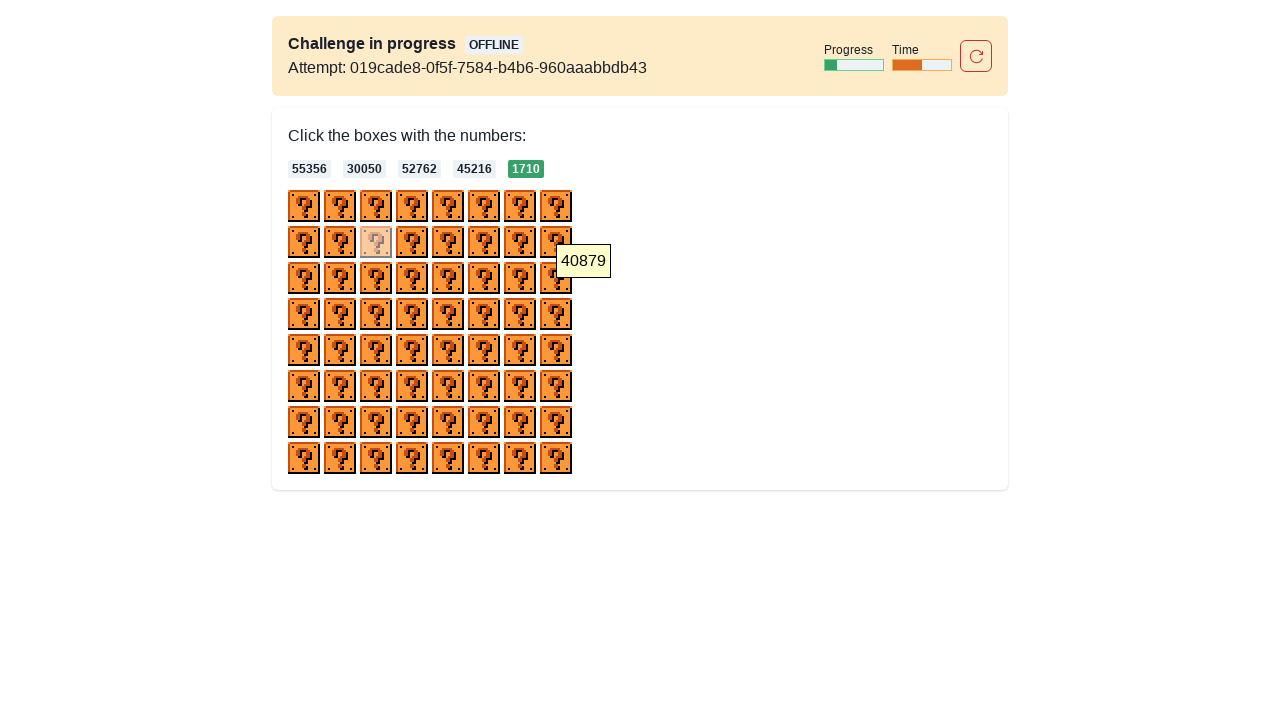

Hovered over checkbox 24 to reveal the number at (304, 314) on div > img >> nth=24
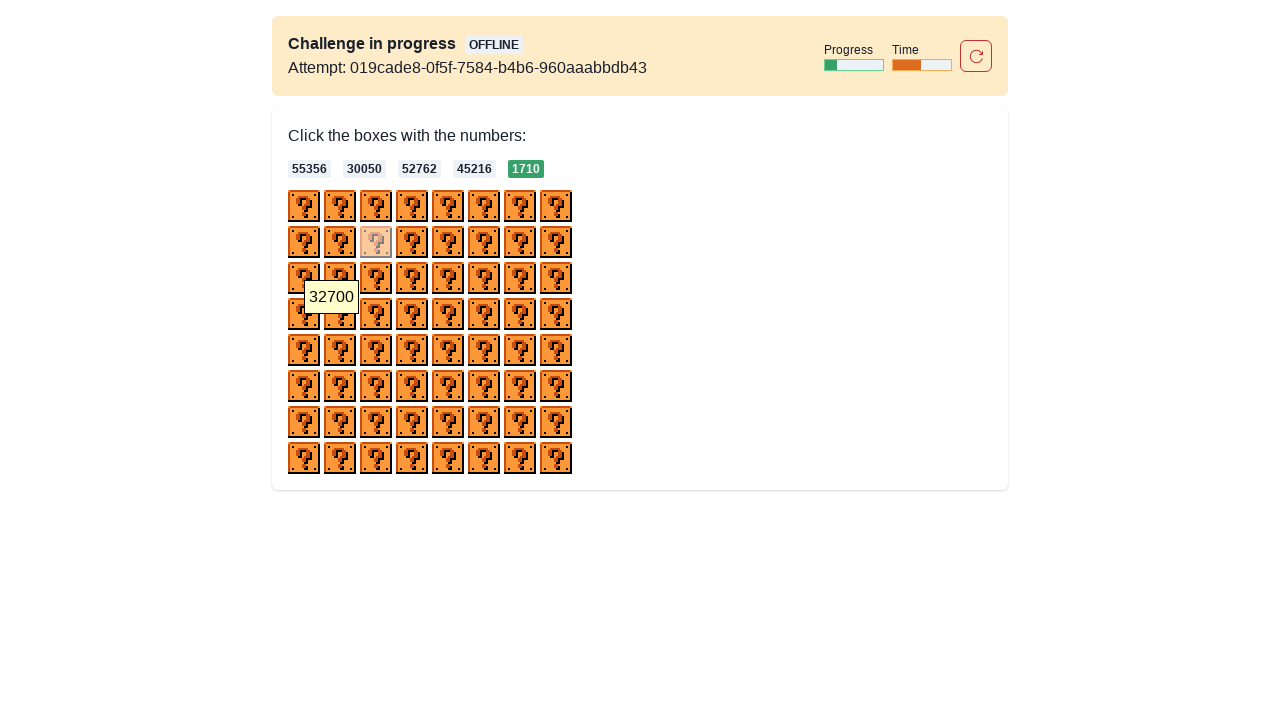

Retrieved revealed number: 32700
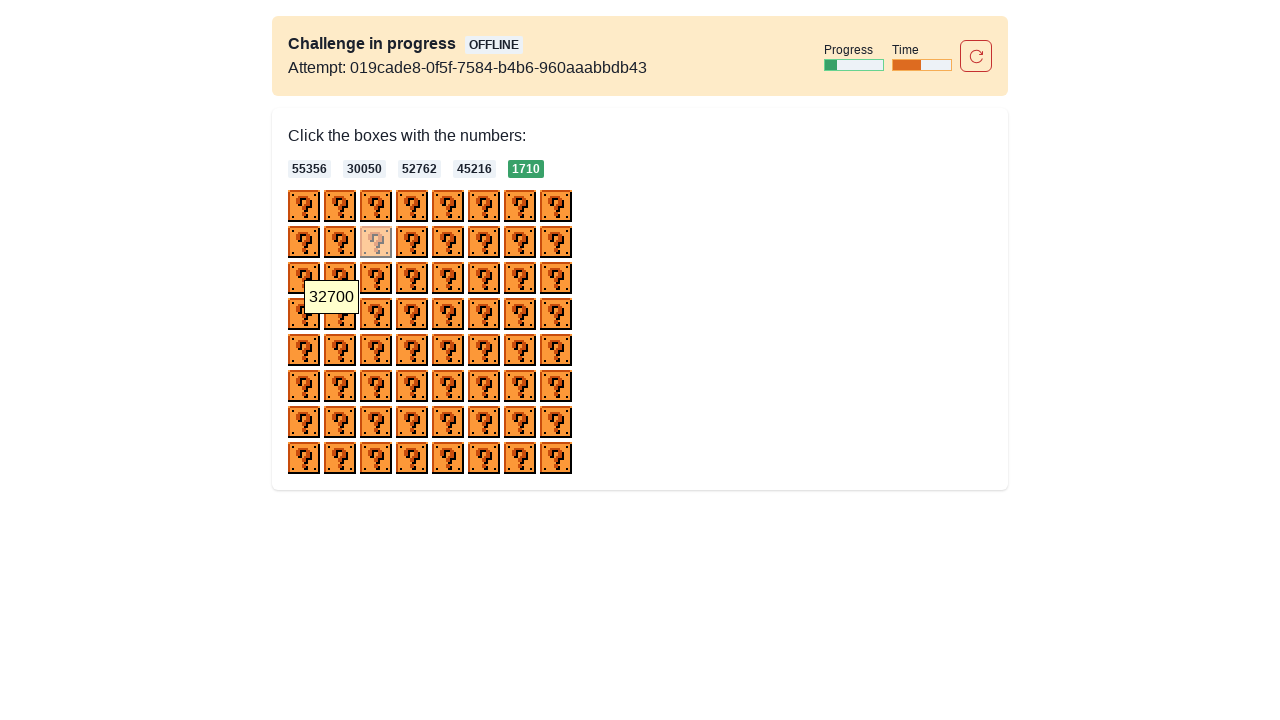

Skipped checkbox 24 (number 32700 does not match targets)
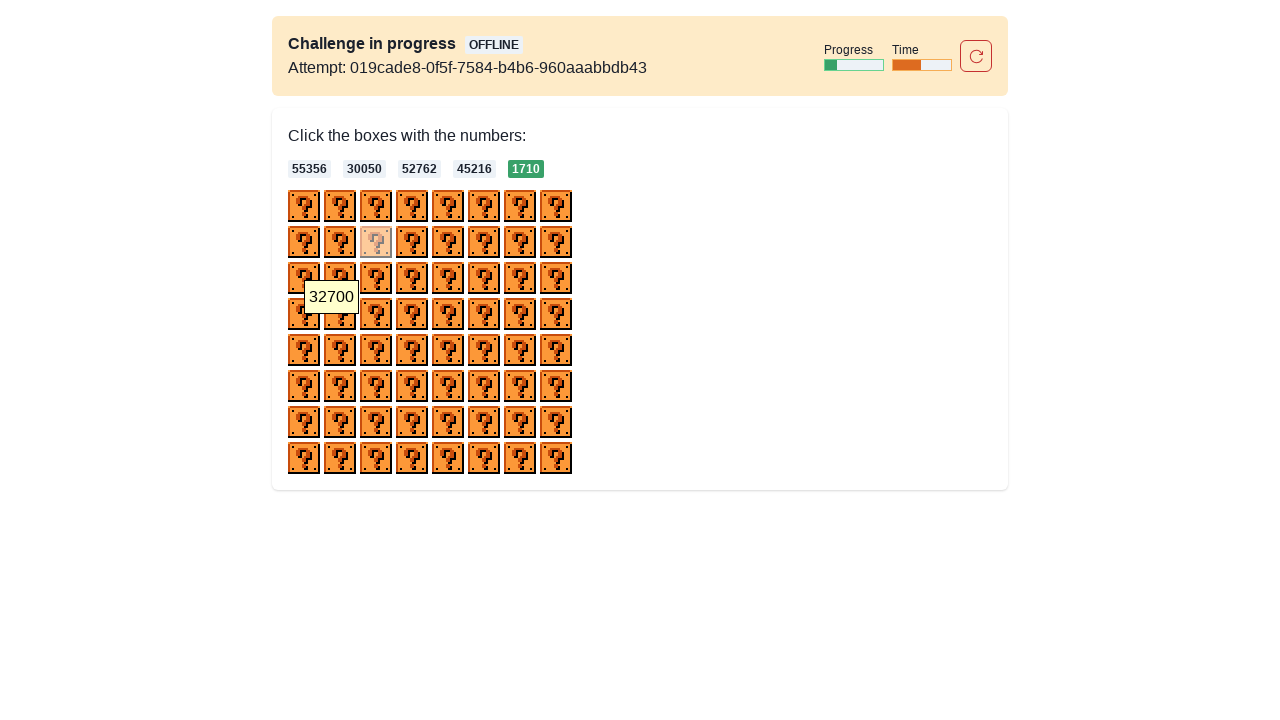

Hovered over checkbox 25 to reveal the number at (340, 314) on div > img >> nth=25
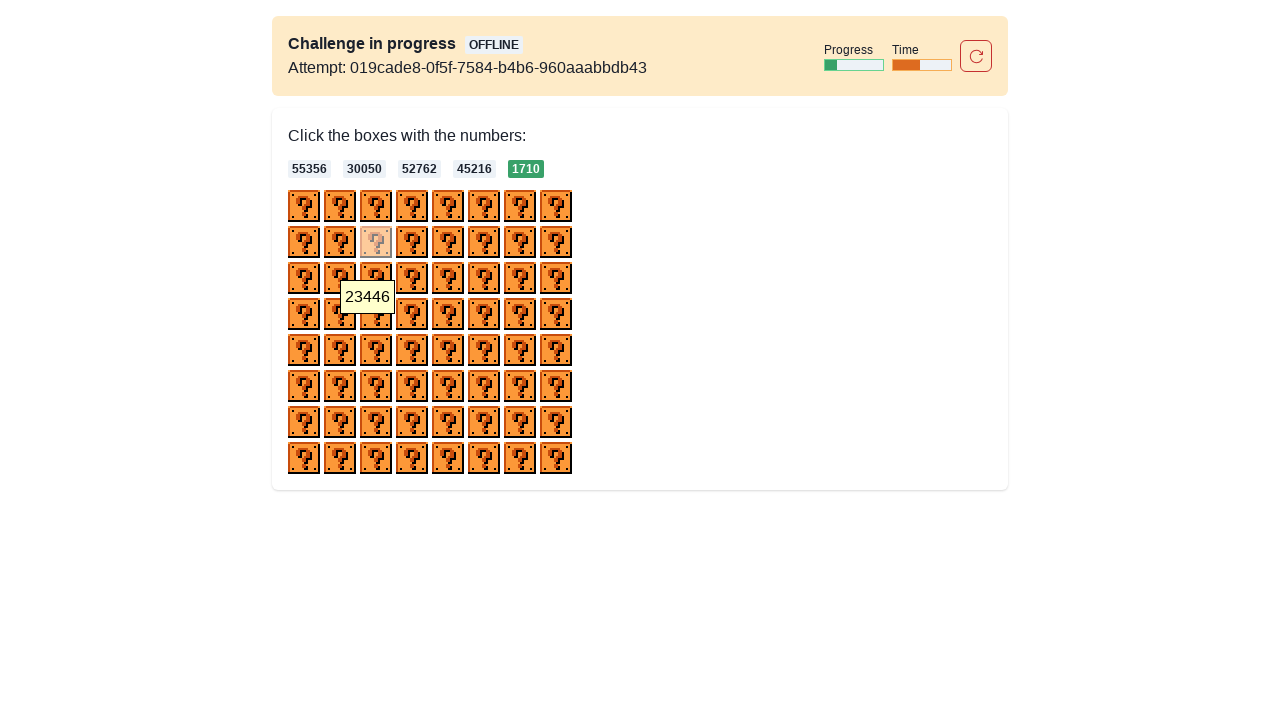

Retrieved revealed number: 23446
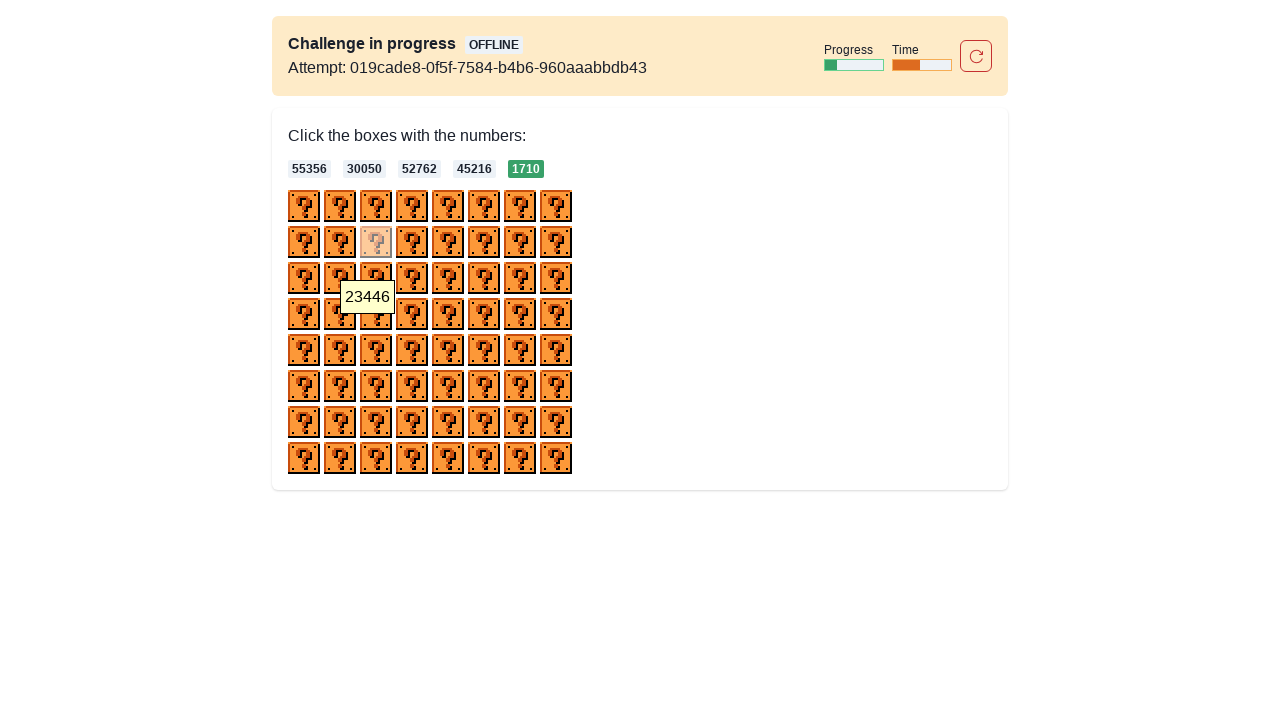

Skipped checkbox 25 (number 23446 does not match targets)
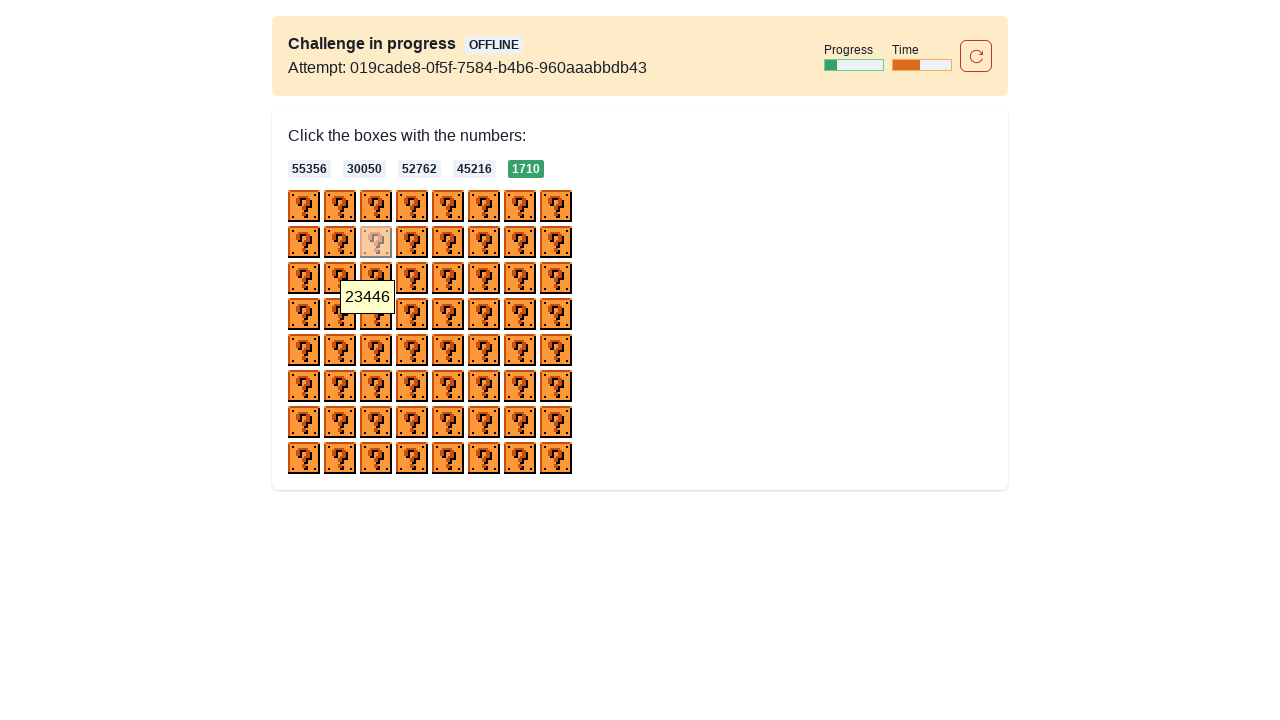

Hovered over checkbox 26 to reveal the number at (376, 314) on div > img >> nth=26
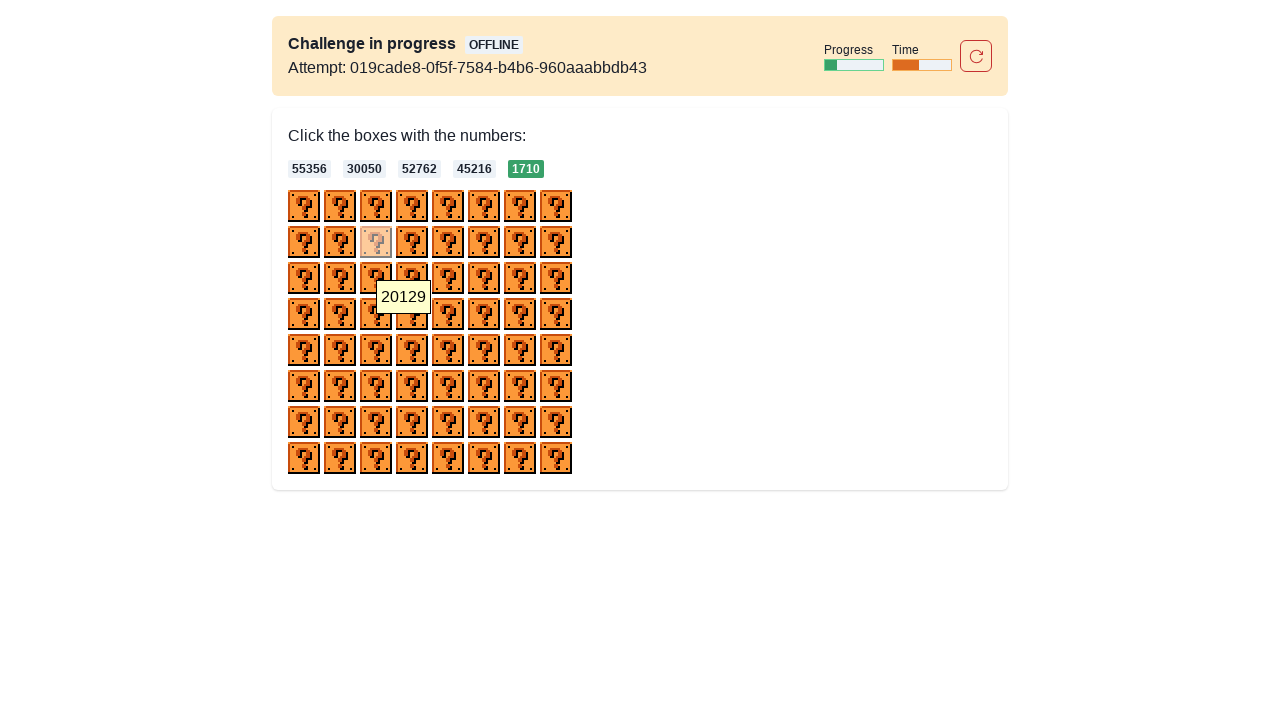

Retrieved revealed number: 20129
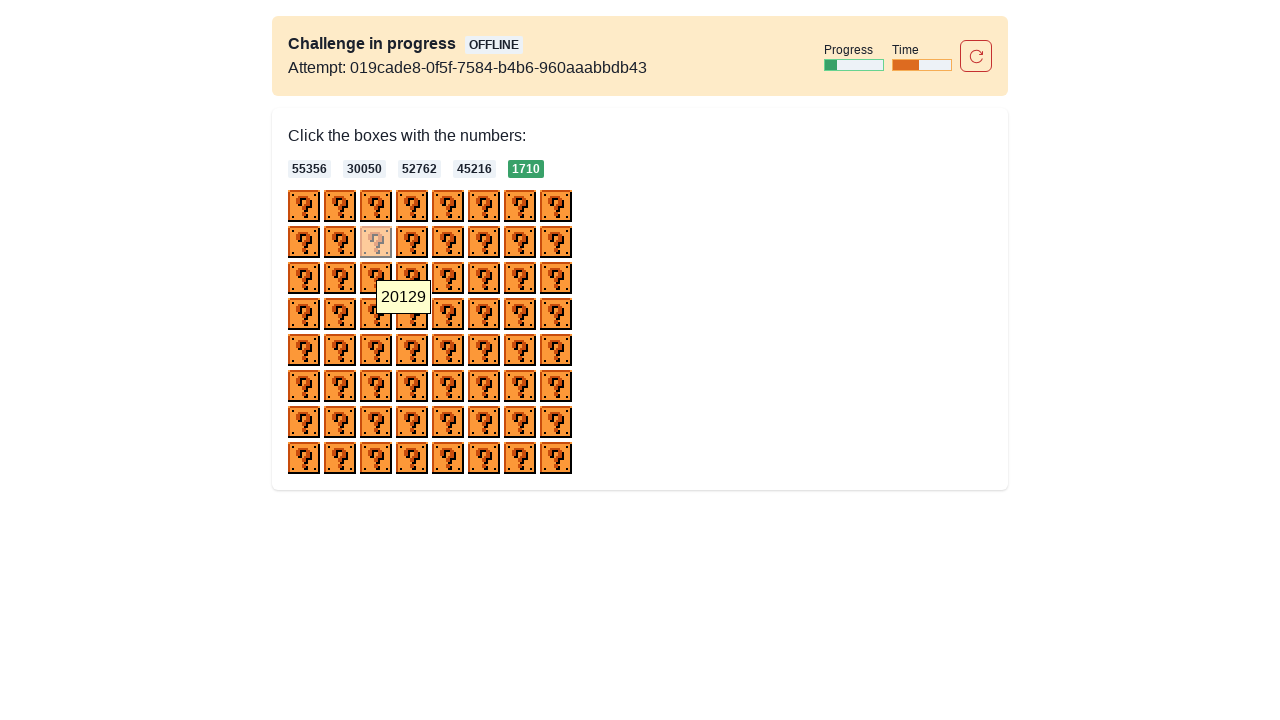

Skipped checkbox 26 (number 20129 does not match targets)
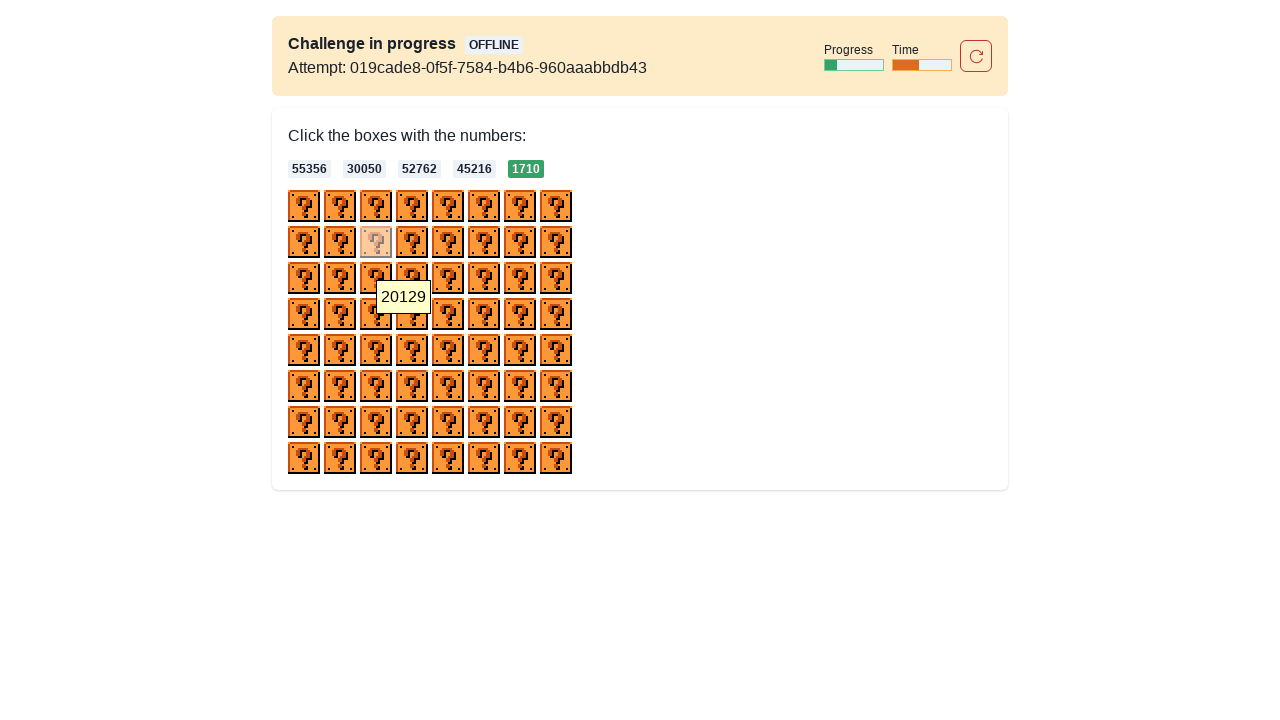

Hovered over checkbox 27 to reveal the number at (412, 314) on div > img >> nth=27
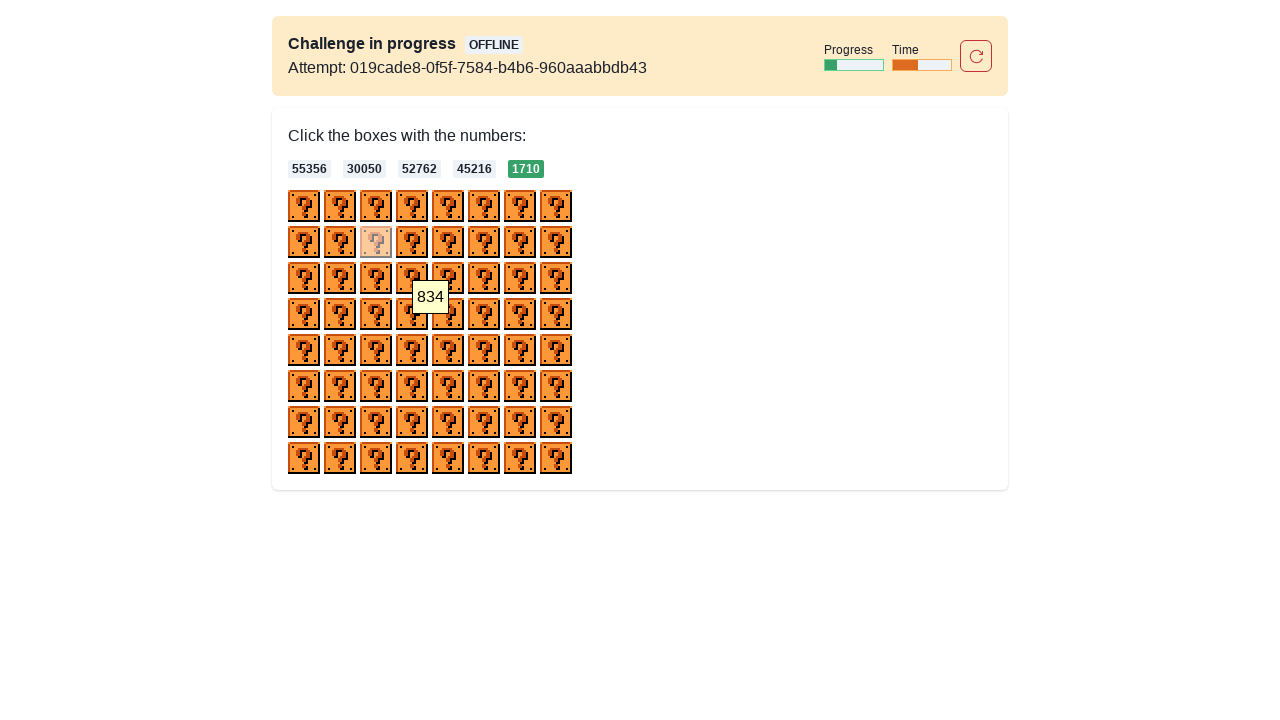

Retrieved revealed number: 834
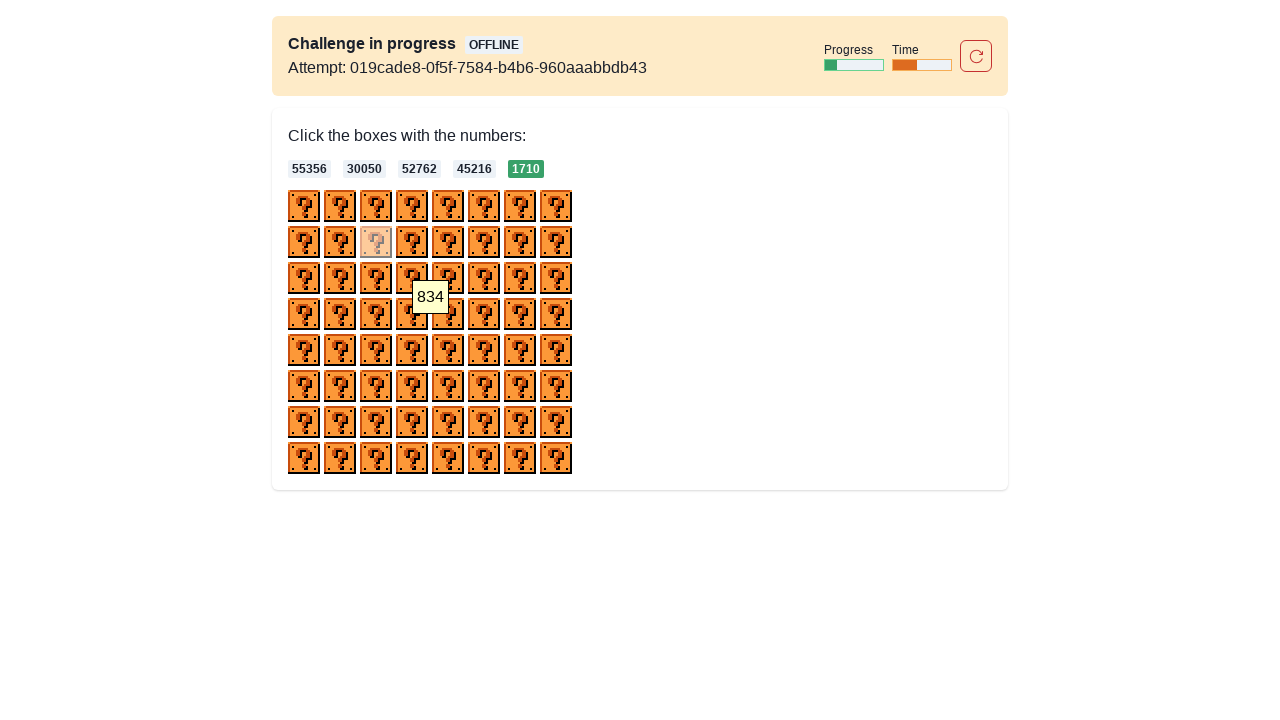

Skipped checkbox 27 (number 834 does not match targets)
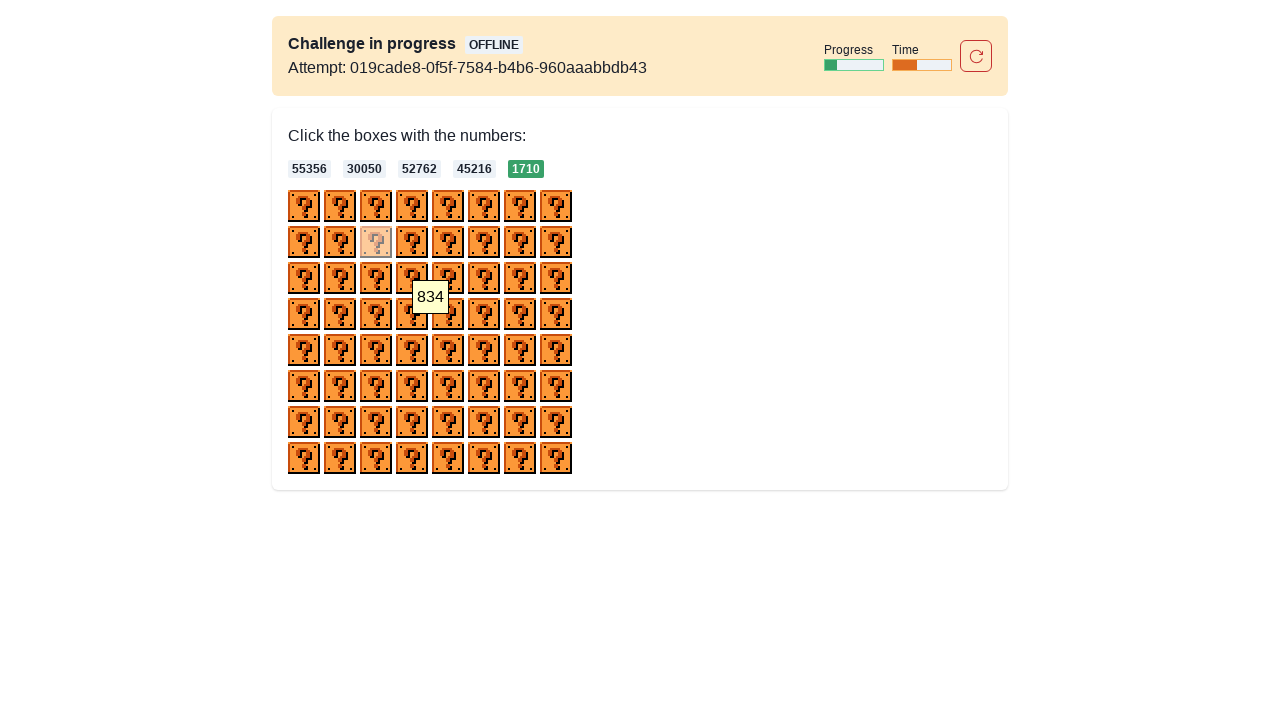

Hovered over checkbox 28 to reveal the number at (448, 314) on div > img >> nth=28
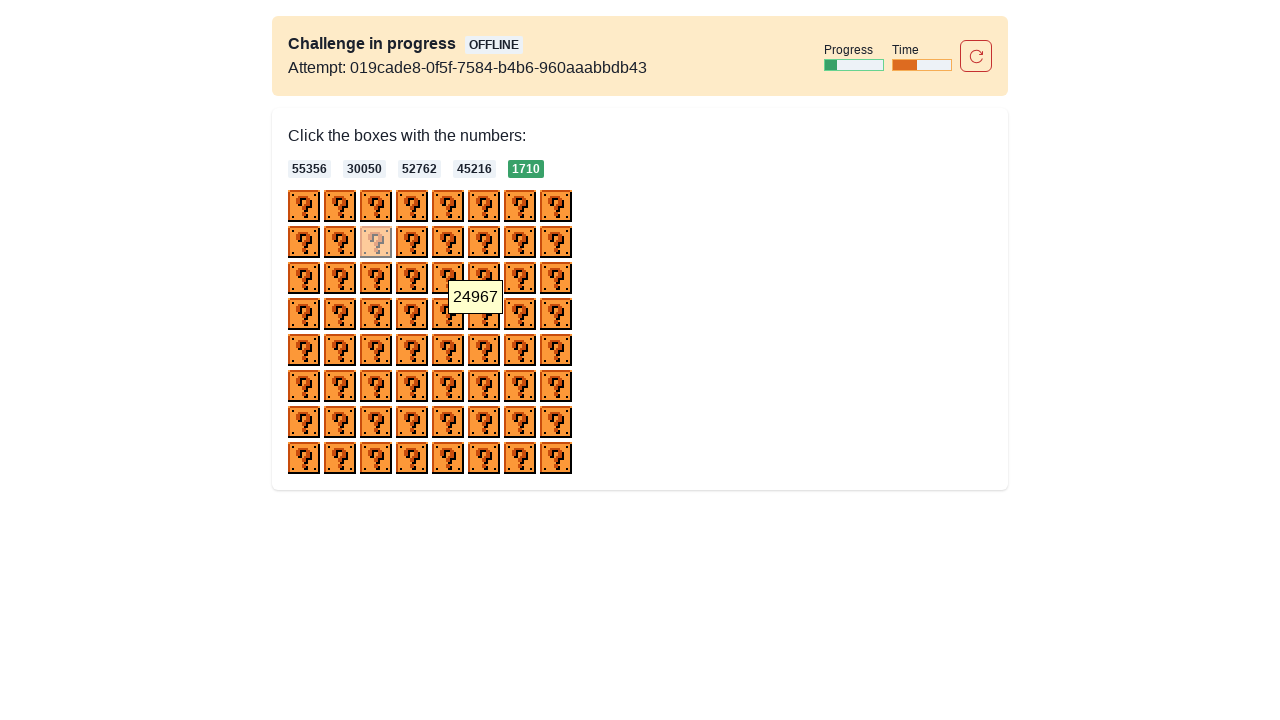

Retrieved revealed number: 24967
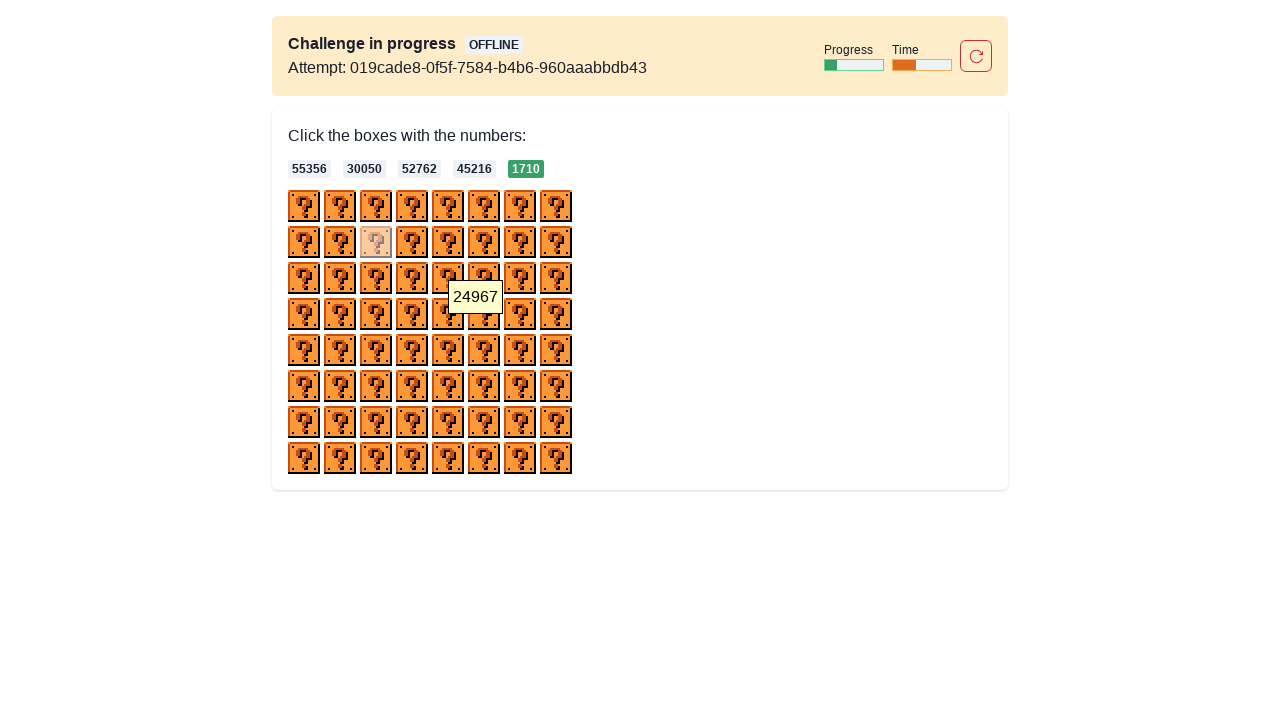

Skipped checkbox 28 (number 24967 does not match targets)
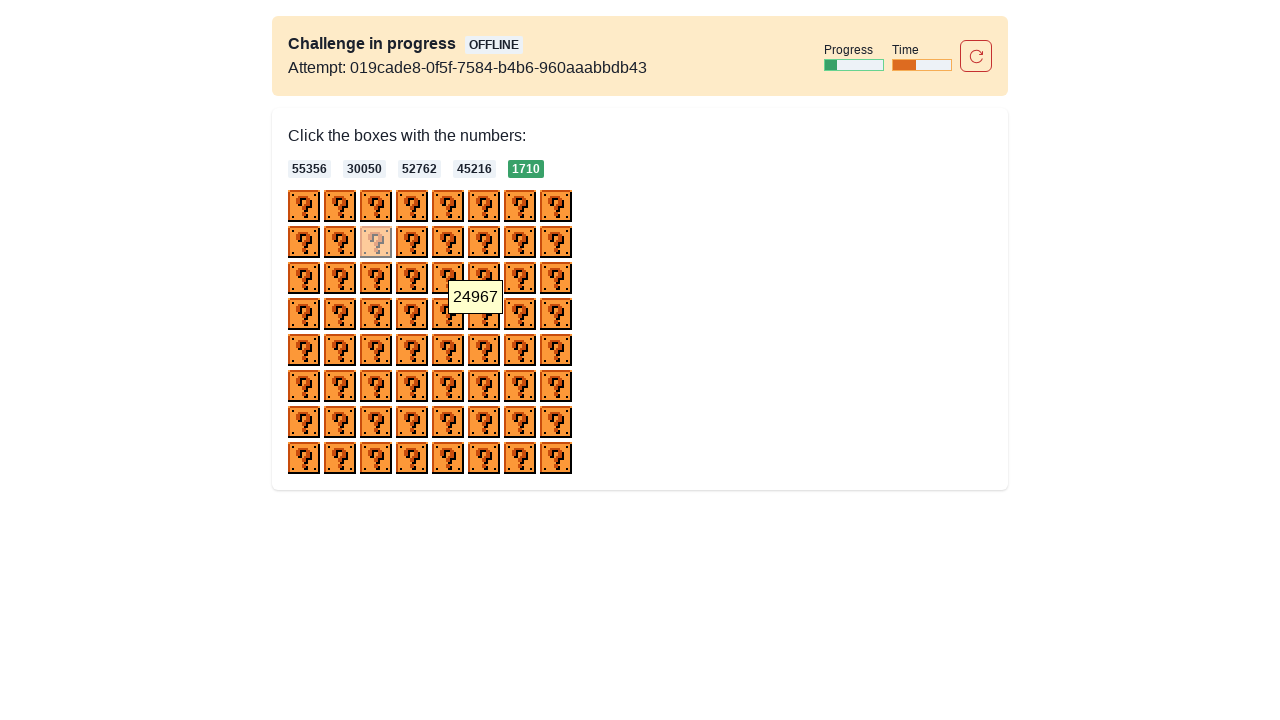

Hovered over checkbox 29 to reveal the number at (484, 314) on div > img >> nth=29
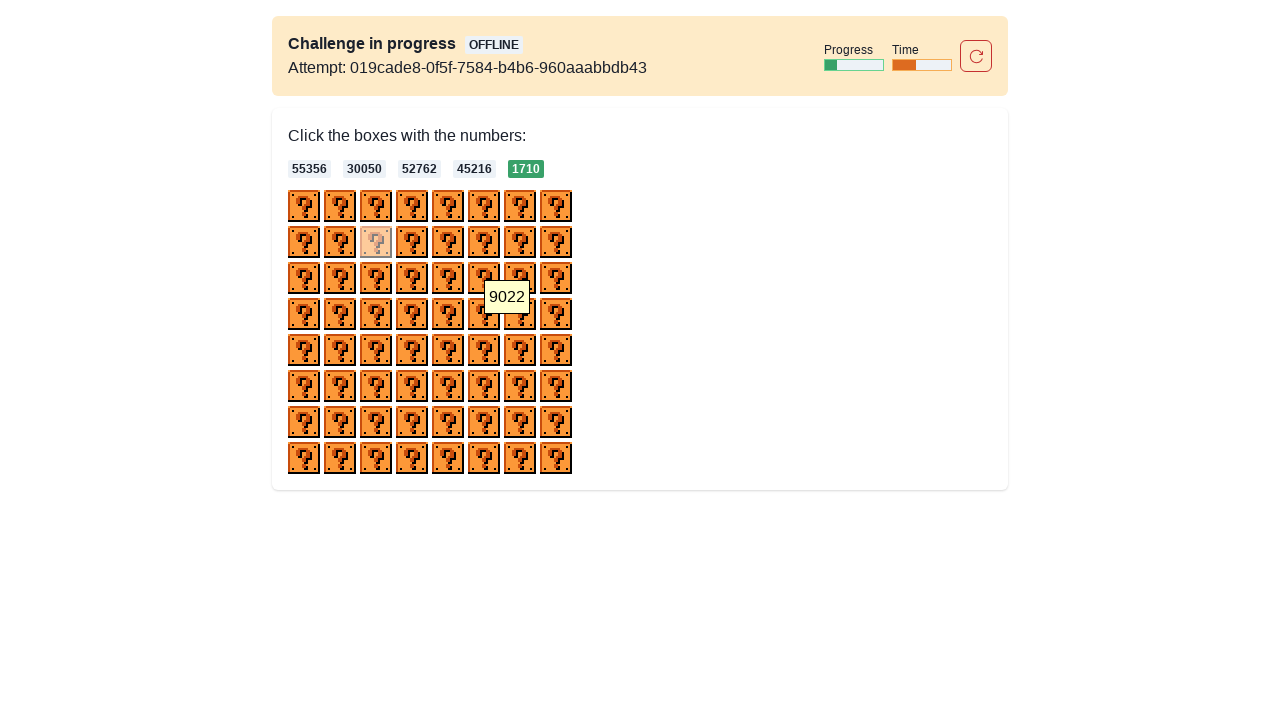

Retrieved revealed number: 9022
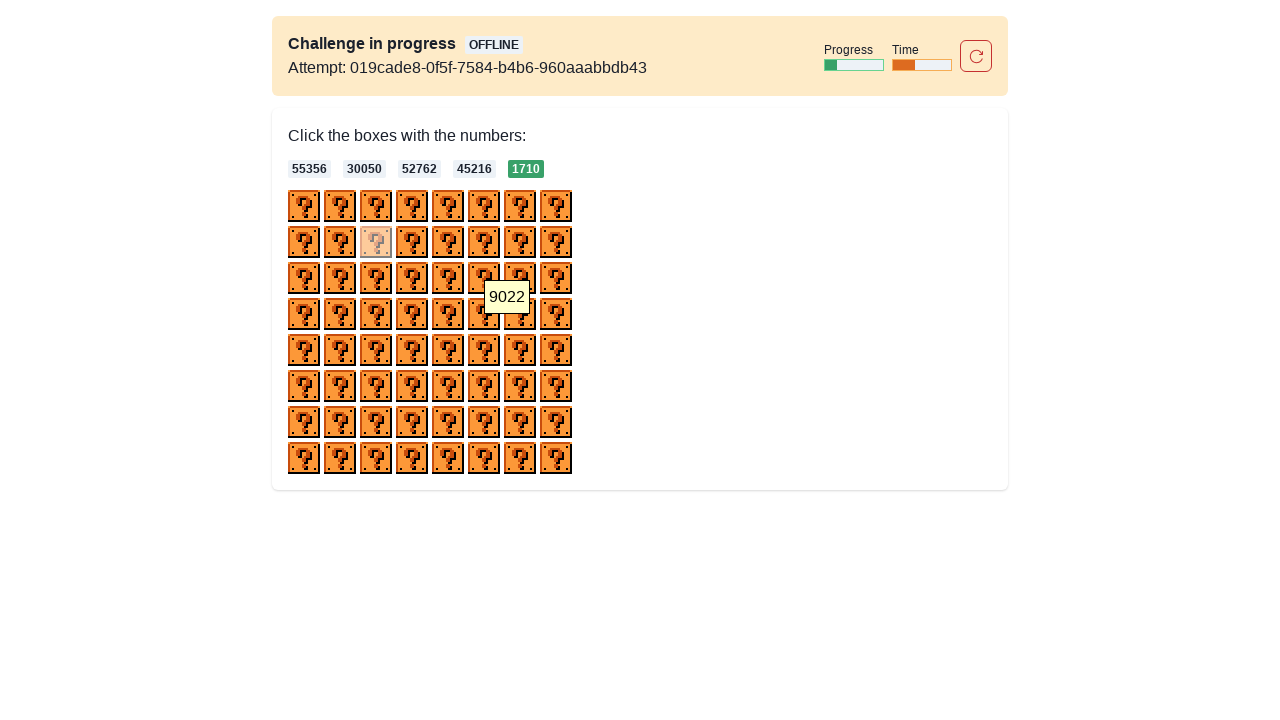

Skipped checkbox 29 (number 9022 does not match targets)
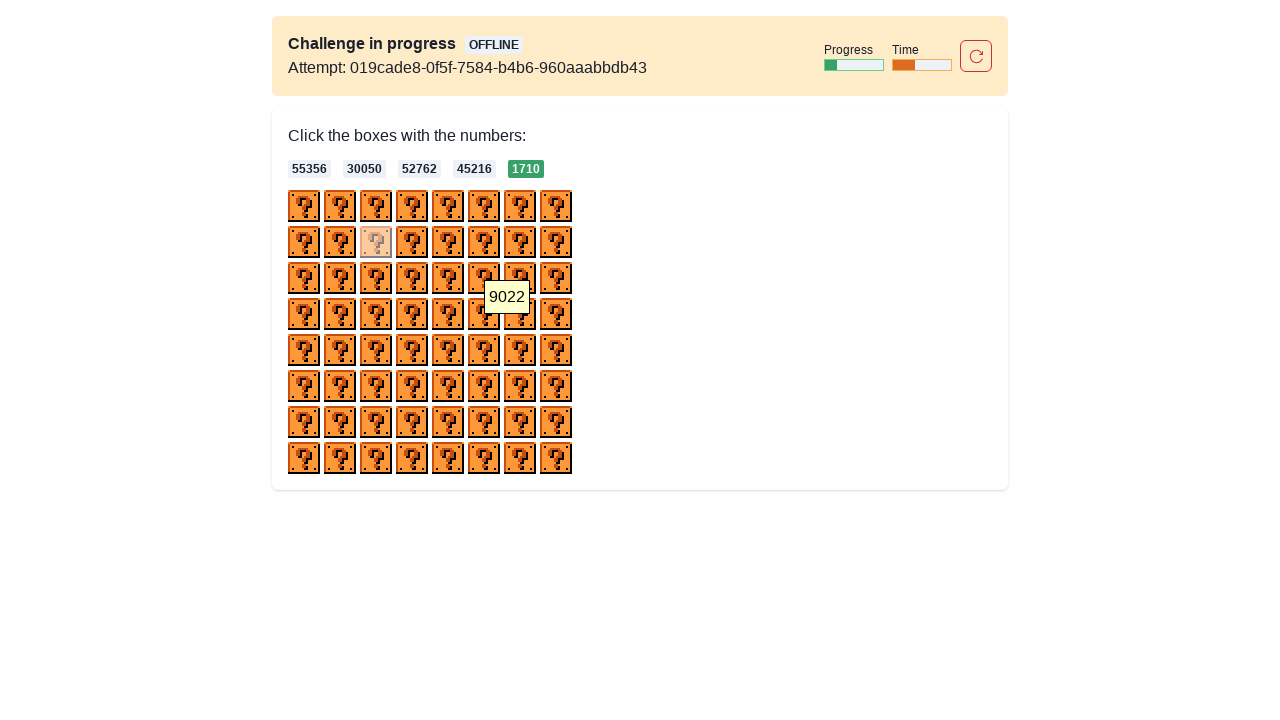

Hovered over checkbox 30 to reveal the number at (520, 314) on div > img >> nth=30
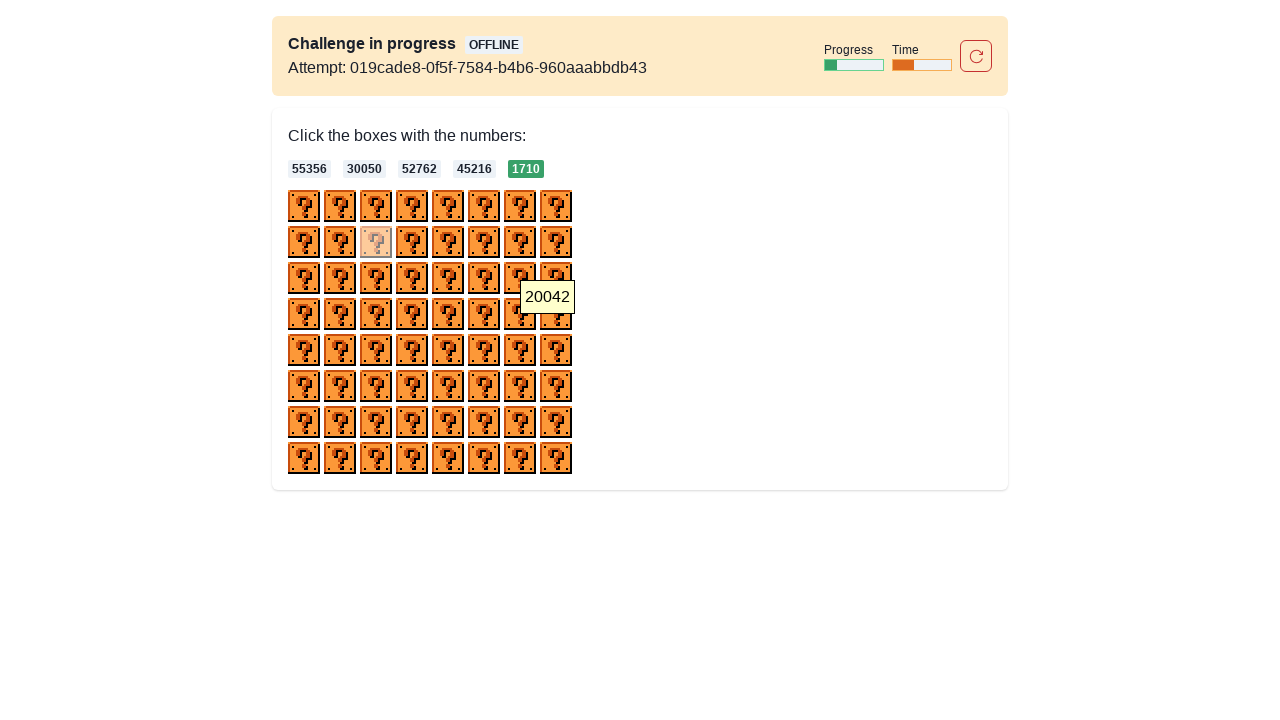

Retrieved revealed number: 20042
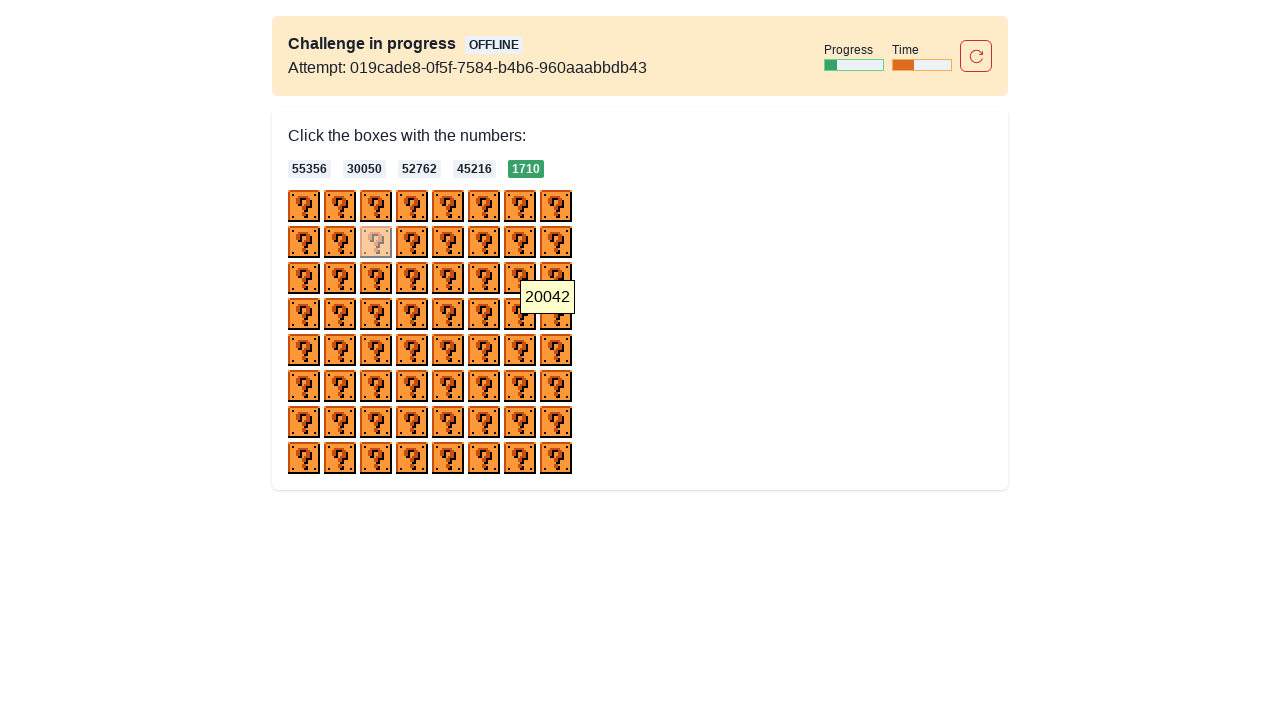

Skipped checkbox 30 (number 20042 does not match targets)
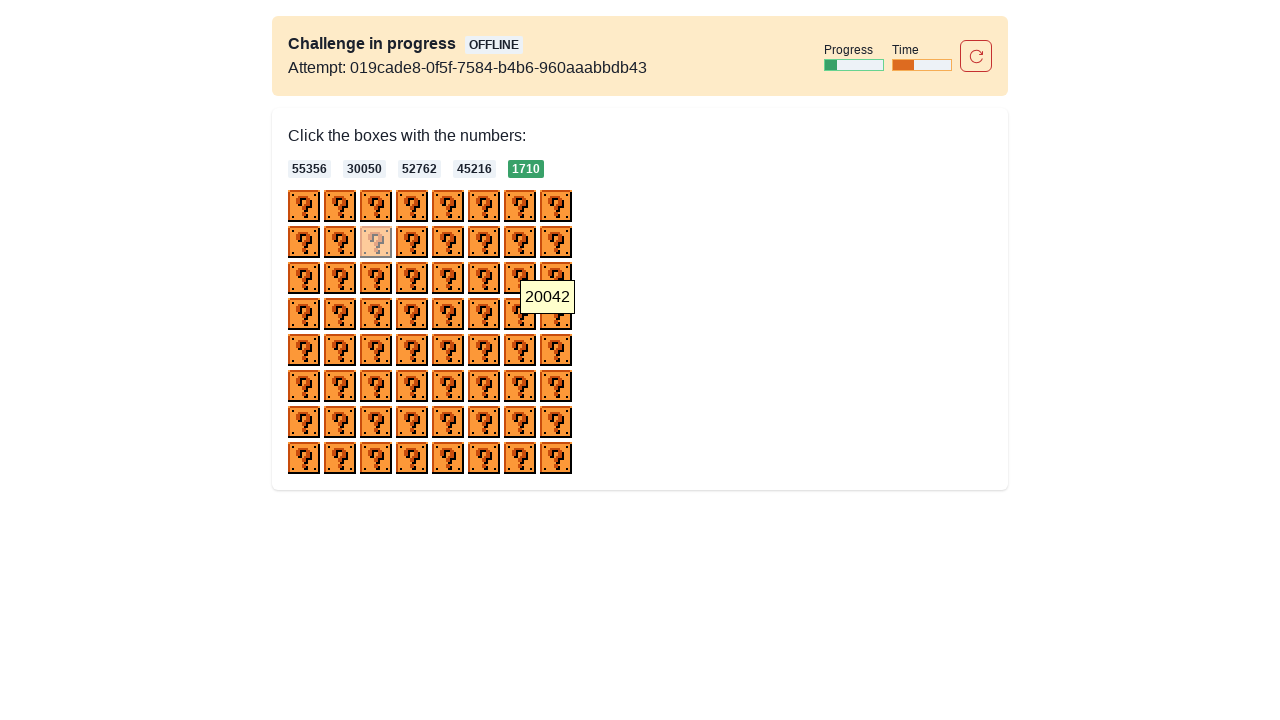

Hovered over checkbox 31 to reveal the number at (556, 314) on div > img >> nth=31
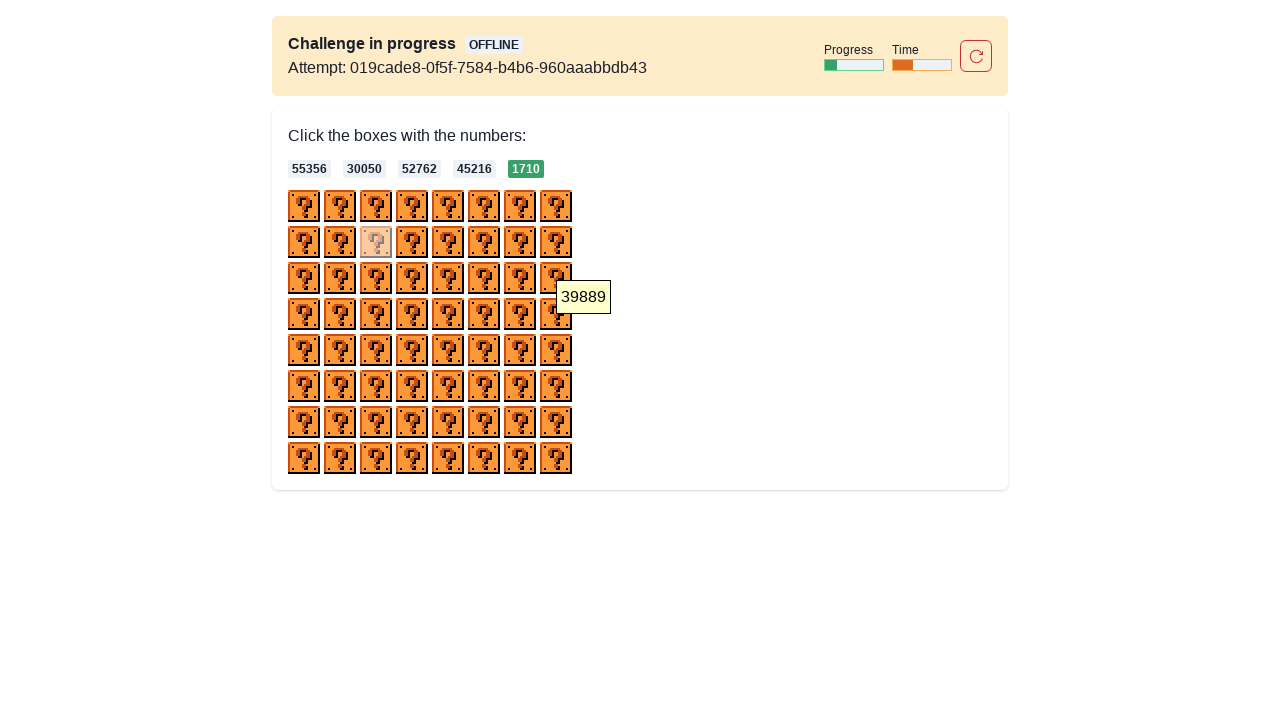

Retrieved revealed number: 39889
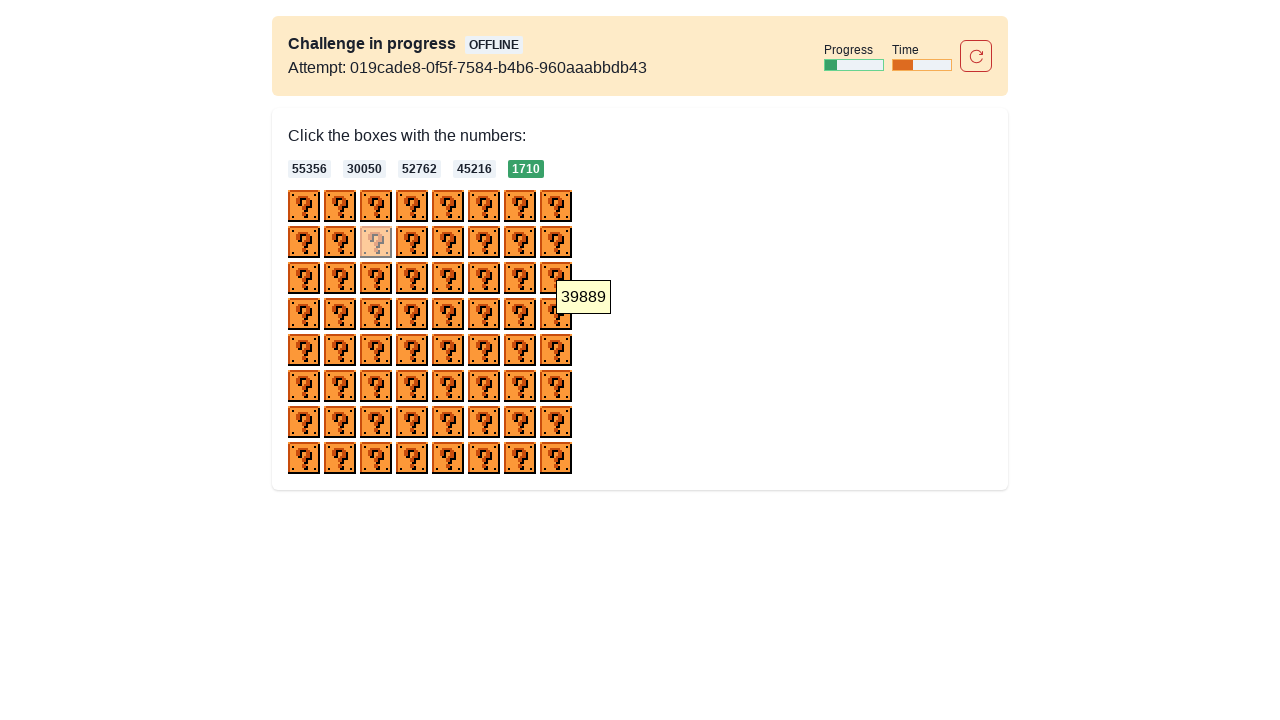

Skipped checkbox 31 (number 39889 does not match targets)
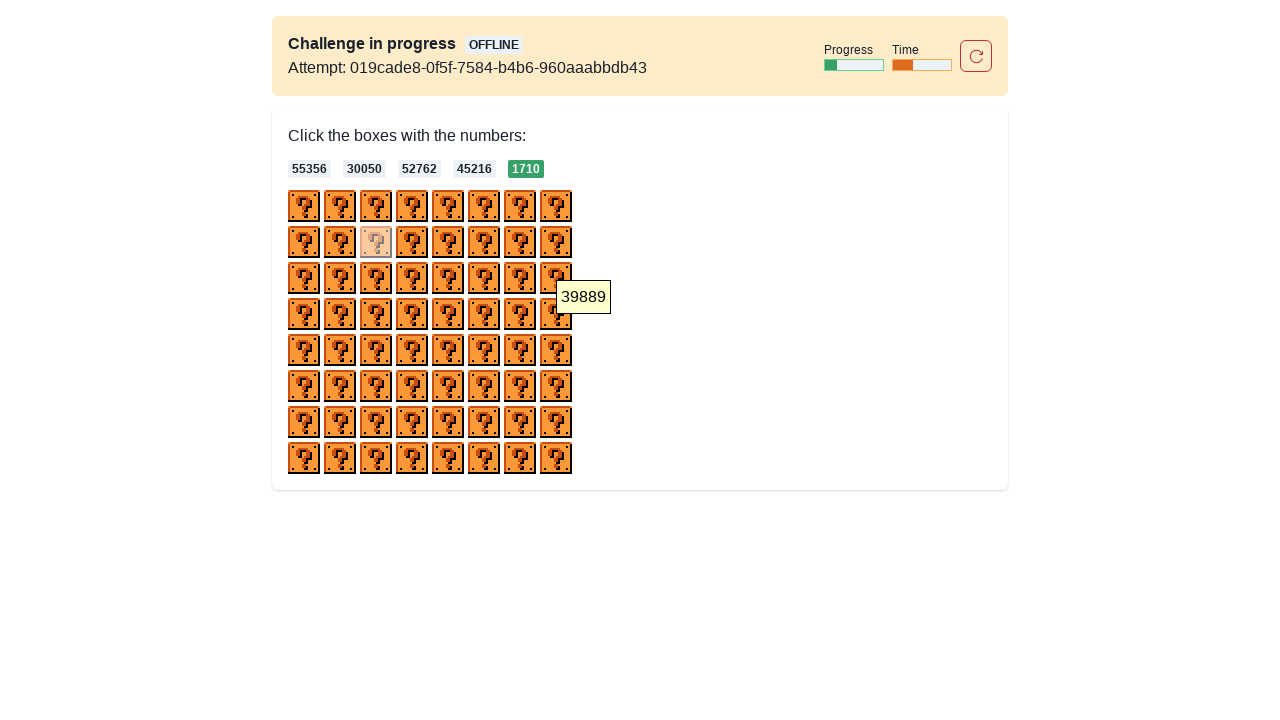

Hovered over checkbox 32 to reveal the number at (304, 350) on div > img >> nth=32
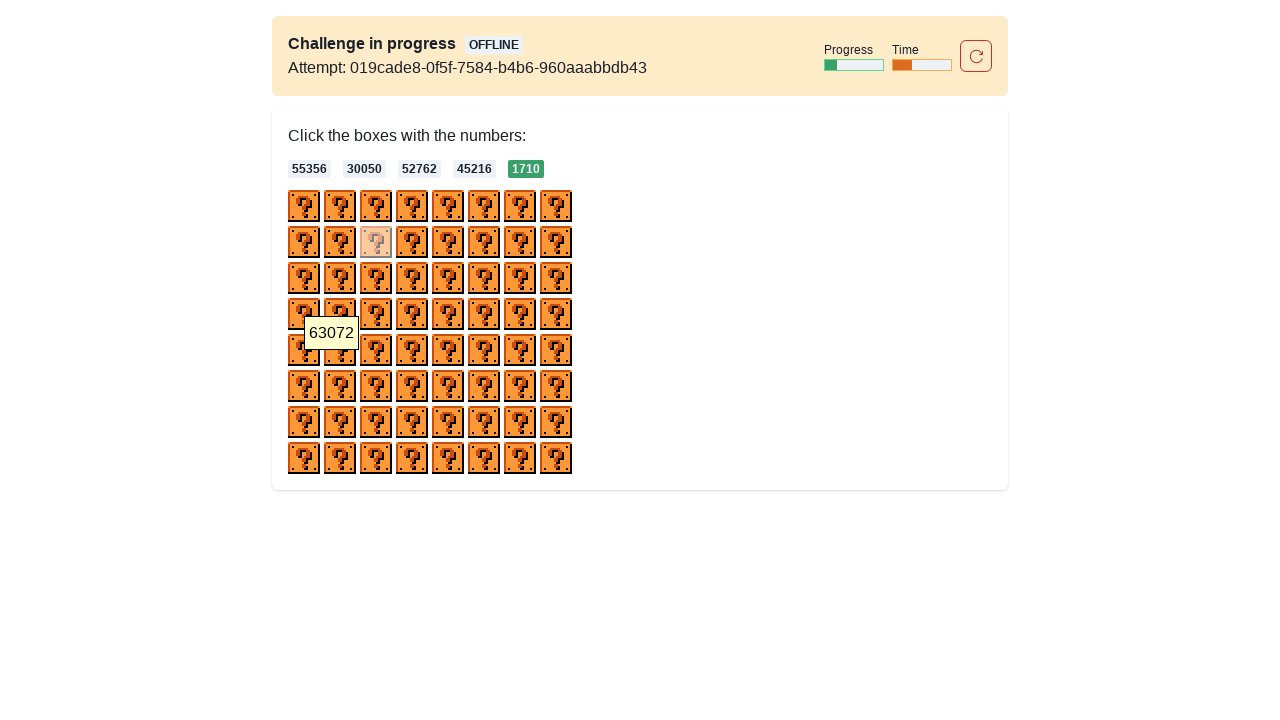

Retrieved revealed number: 63072
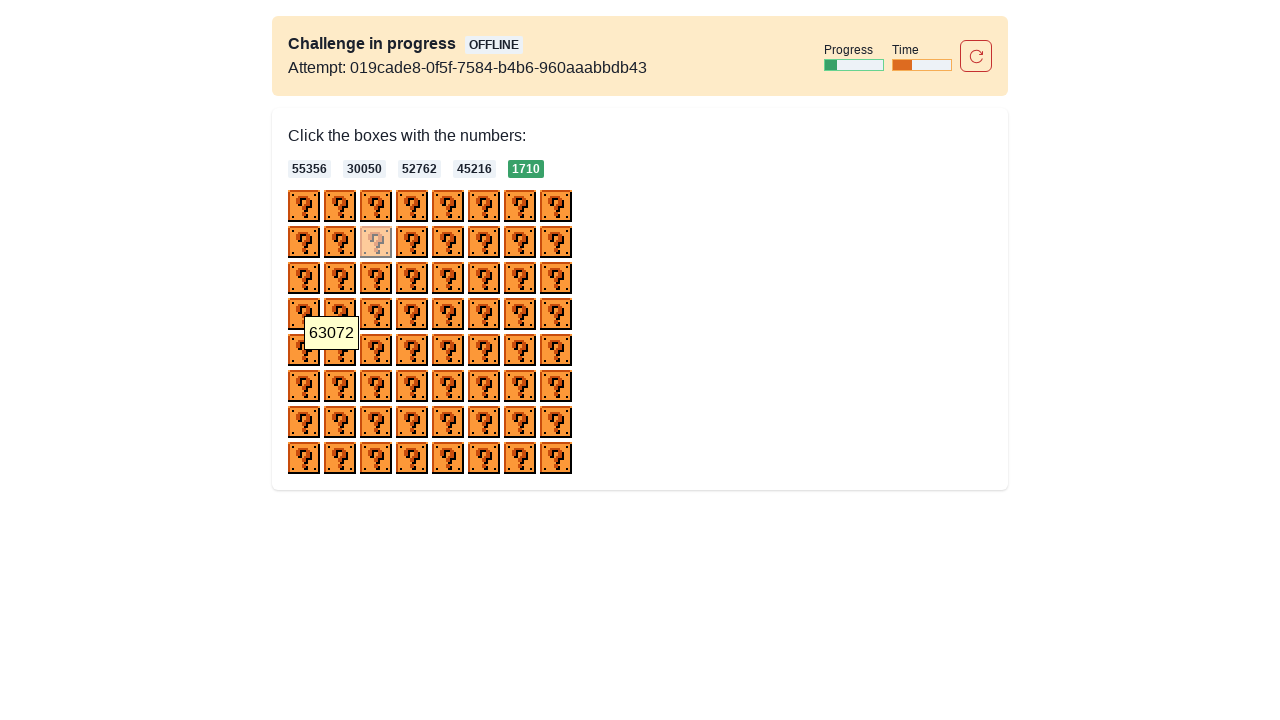

Skipped checkbox 32 (number 63072 does not match targets)
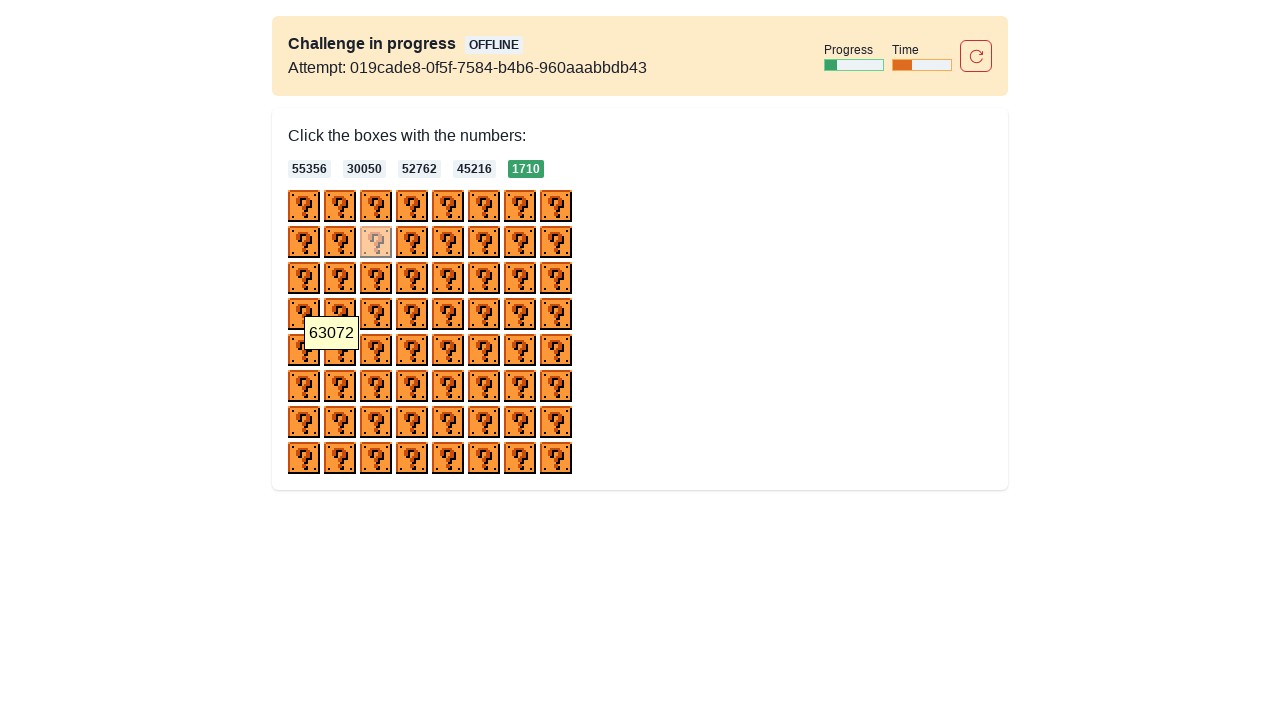

Hovered over checkbox 33 to reveal the number at (340, 350) on div > img >> nth=33
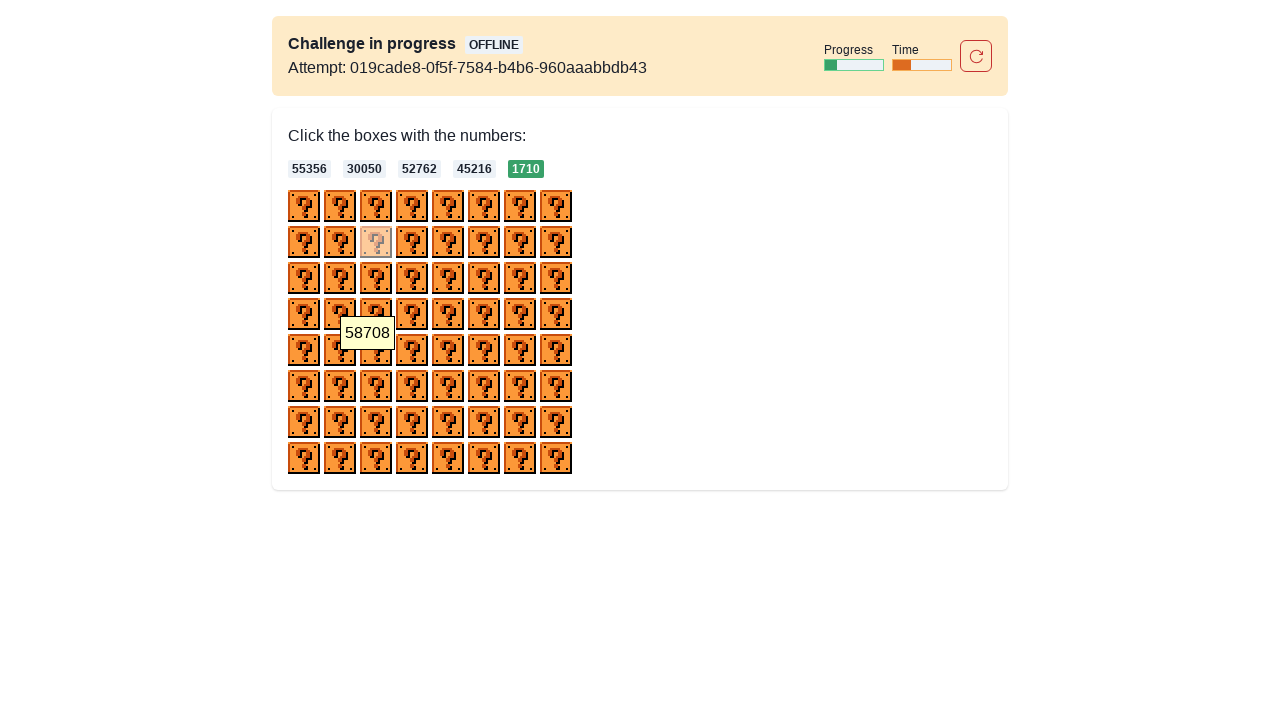

Retrieved revealed number: 58708
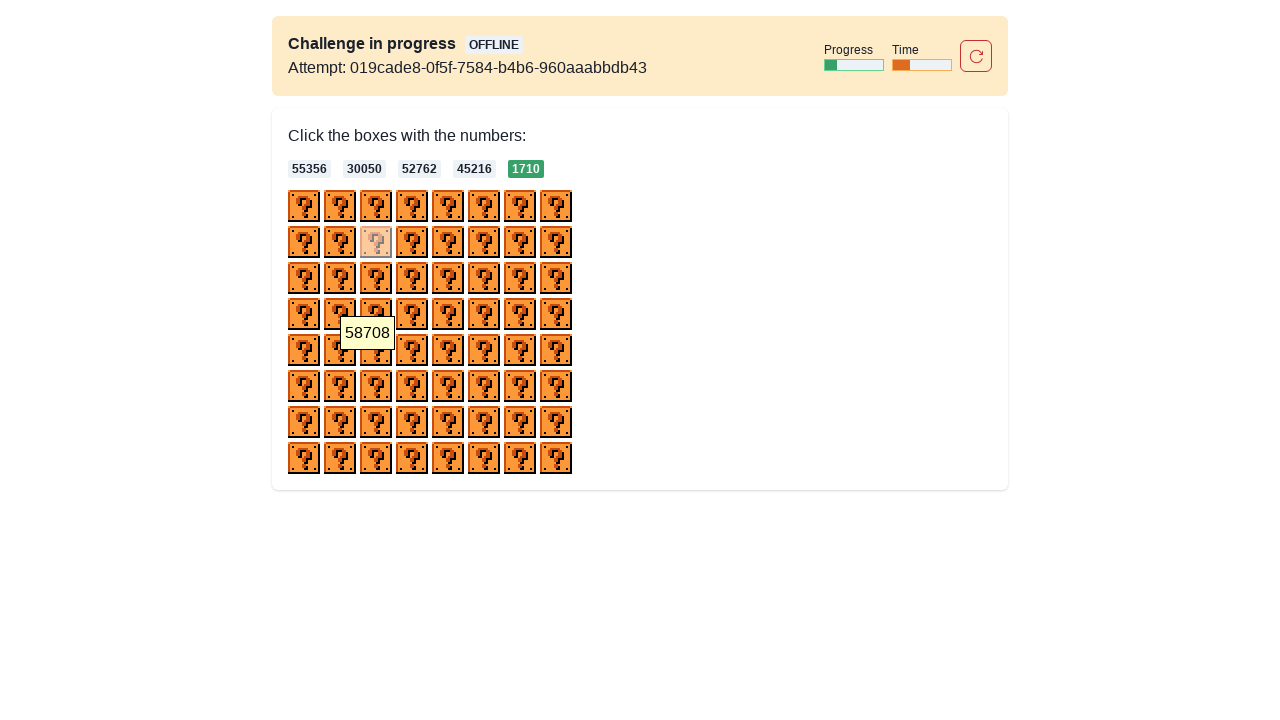

Skipped checkbox 33 (number 58708 does not match targets)
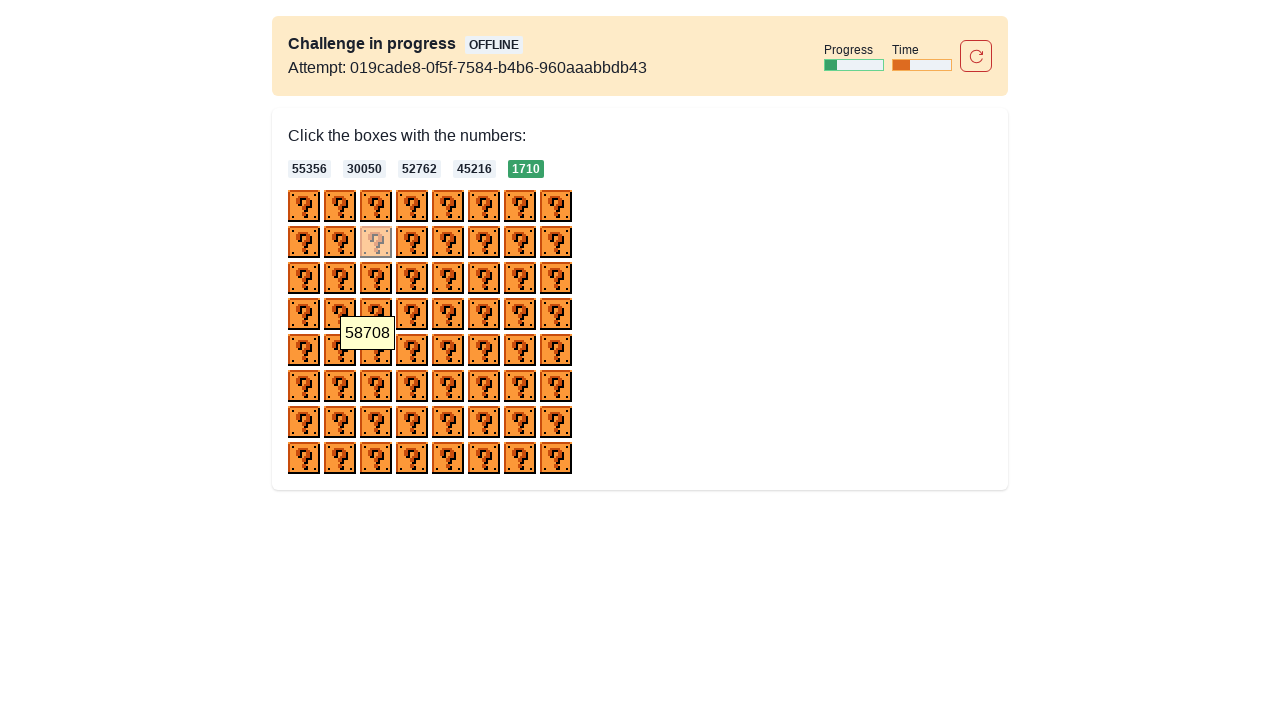

Hovered over checkbox 34 to reveal the number at (376, 350) on div > img >> nth=34
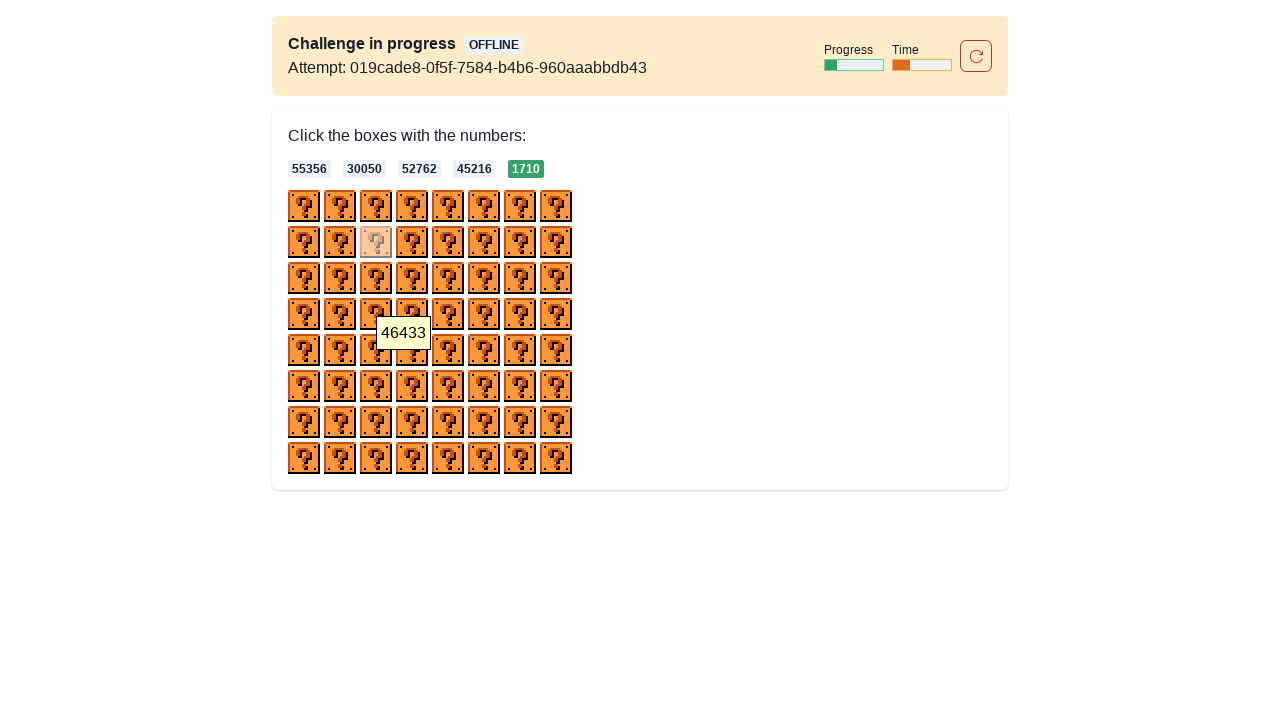

Retrieved revealed number: 46433
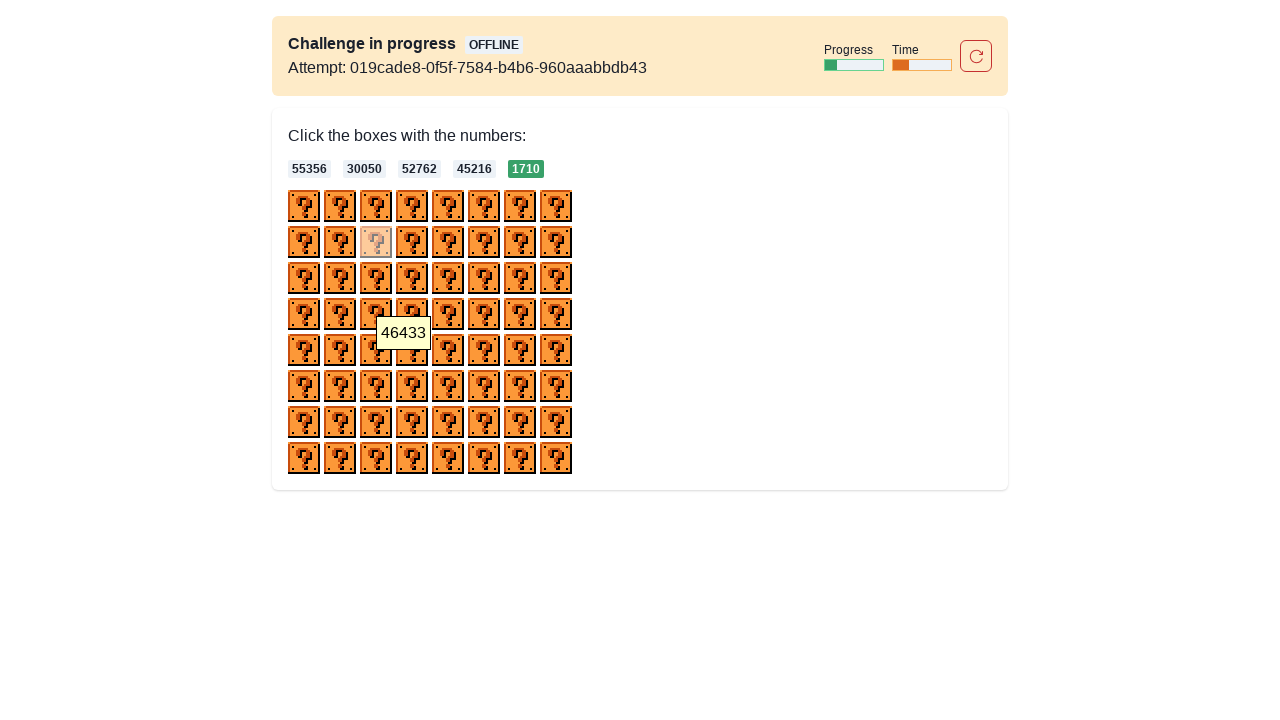

Skipped checkbox 34 (number 46433 does not match targets)
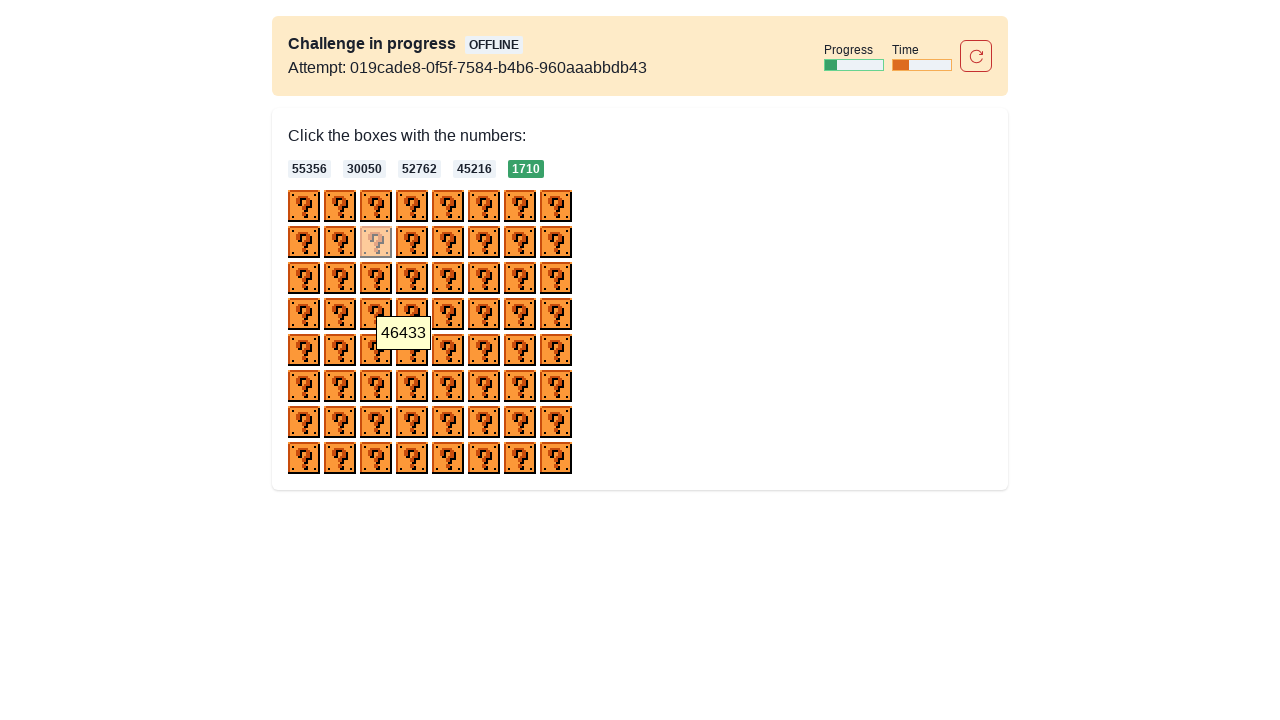

Hovered over checkbox 35 to reveal the number at (412, 350) on div > img >> nth=35
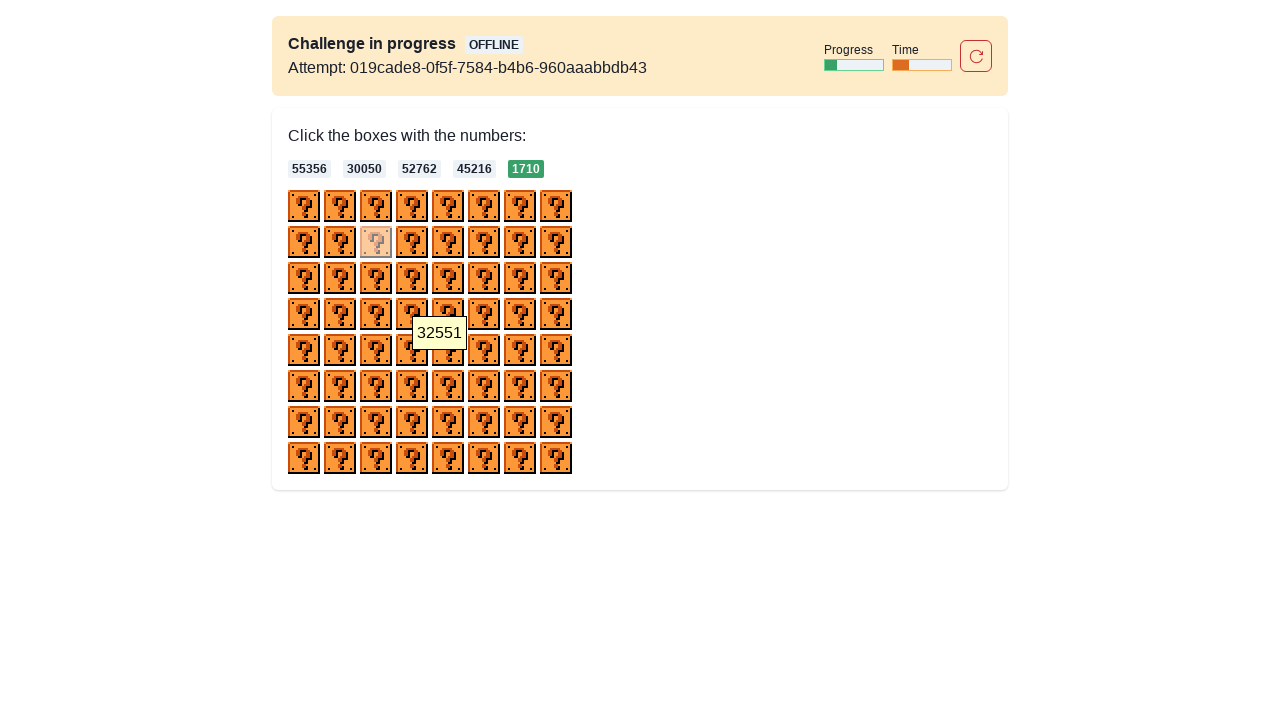

Retrieved revealed number: 32551
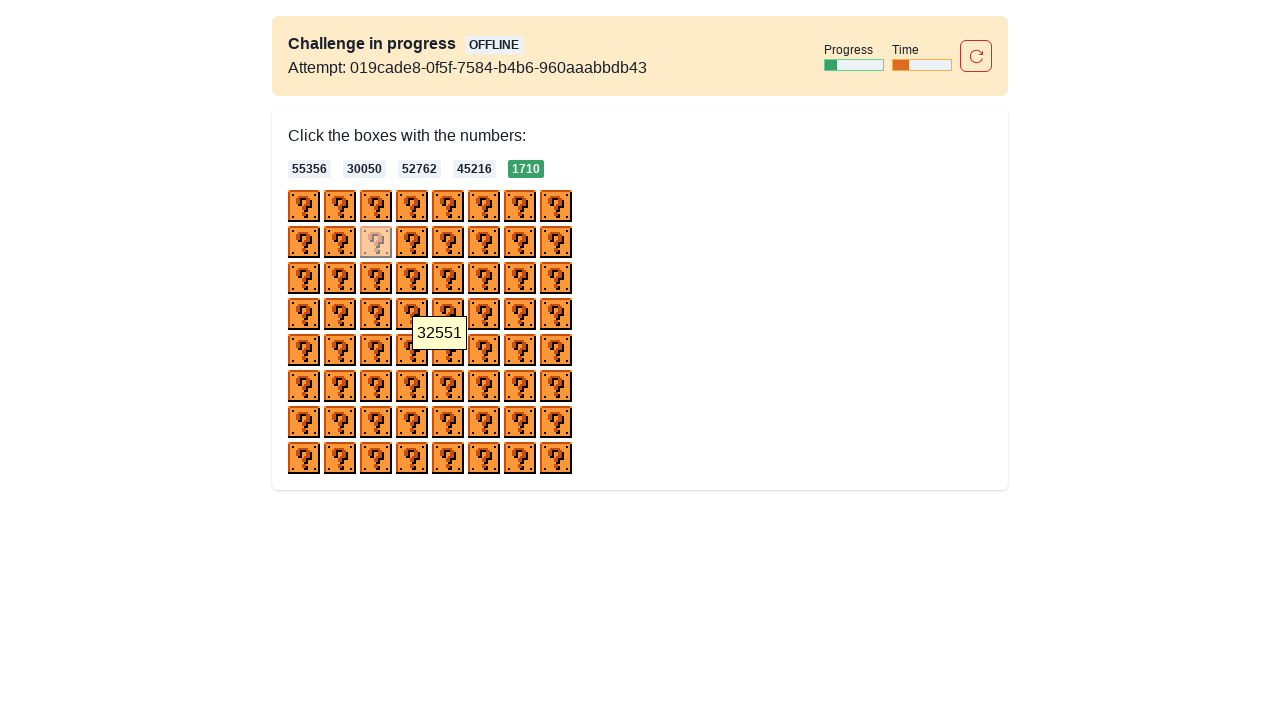

Skipped checkbox 35 (number 32551 does not match targets)
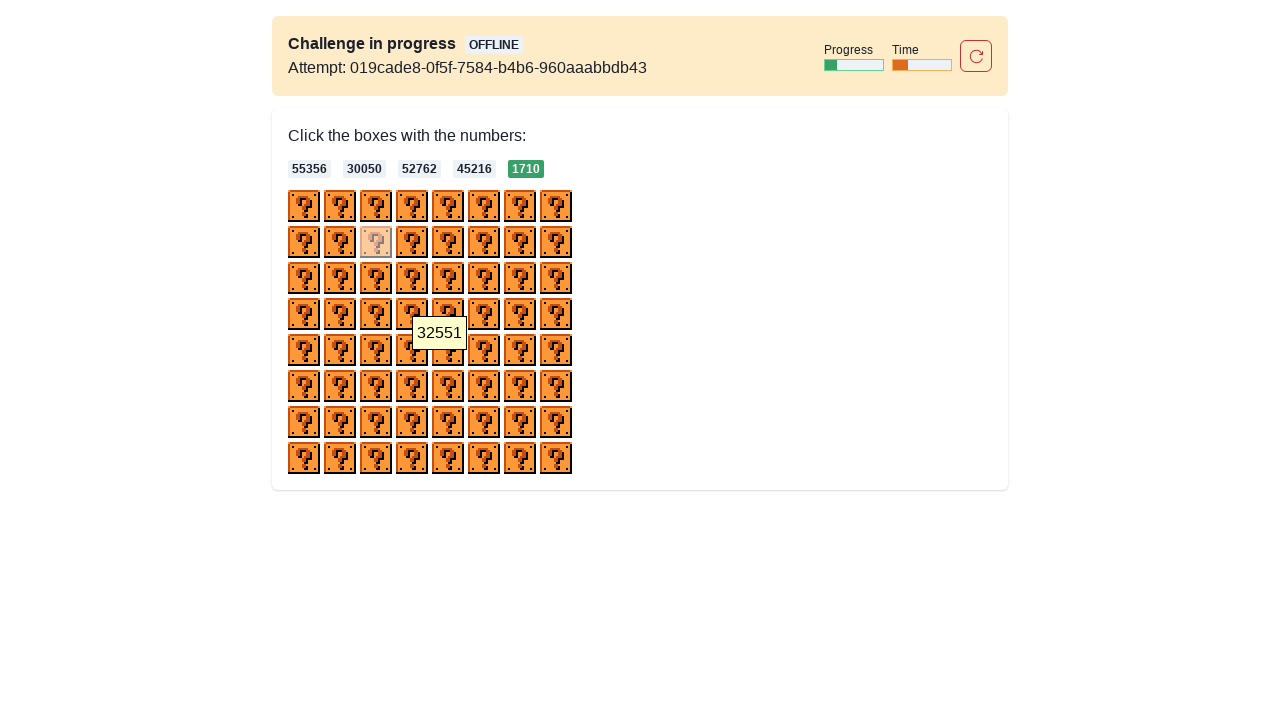

Hovered over checkbox 36 to reveal the number at (448, 350) on div > img >> nth=36
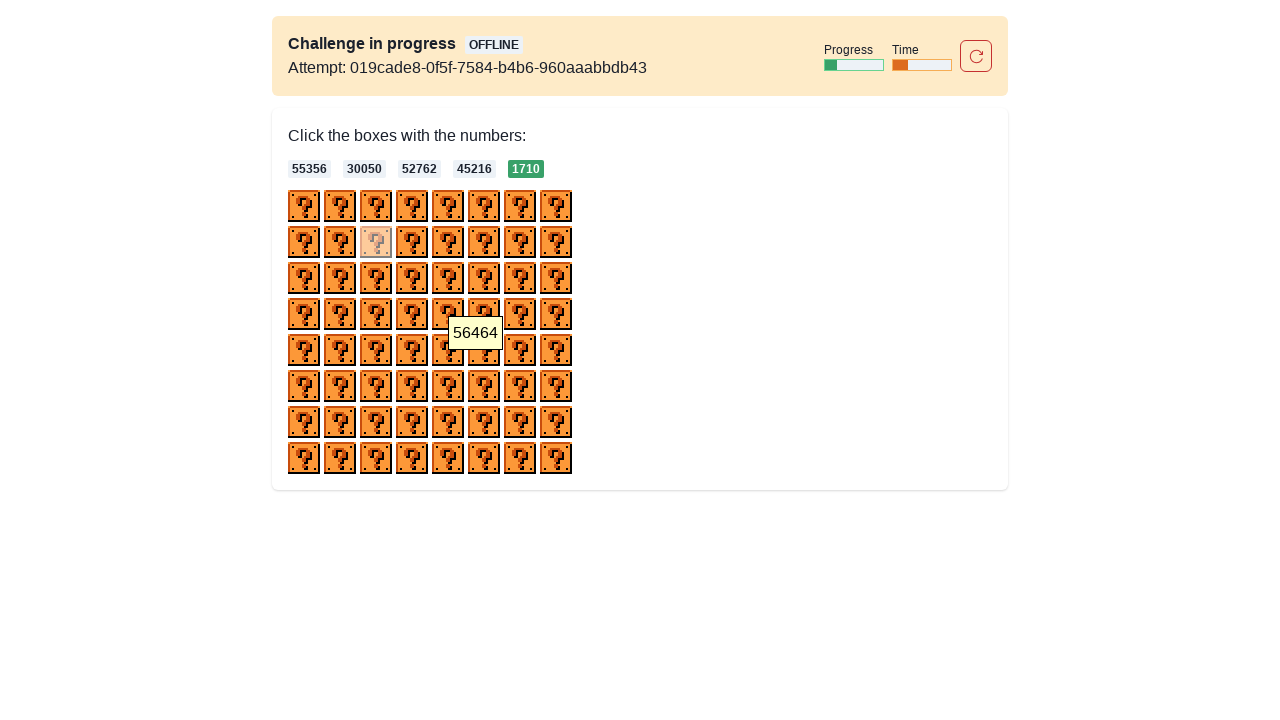

Retrieved revealed number: 56464
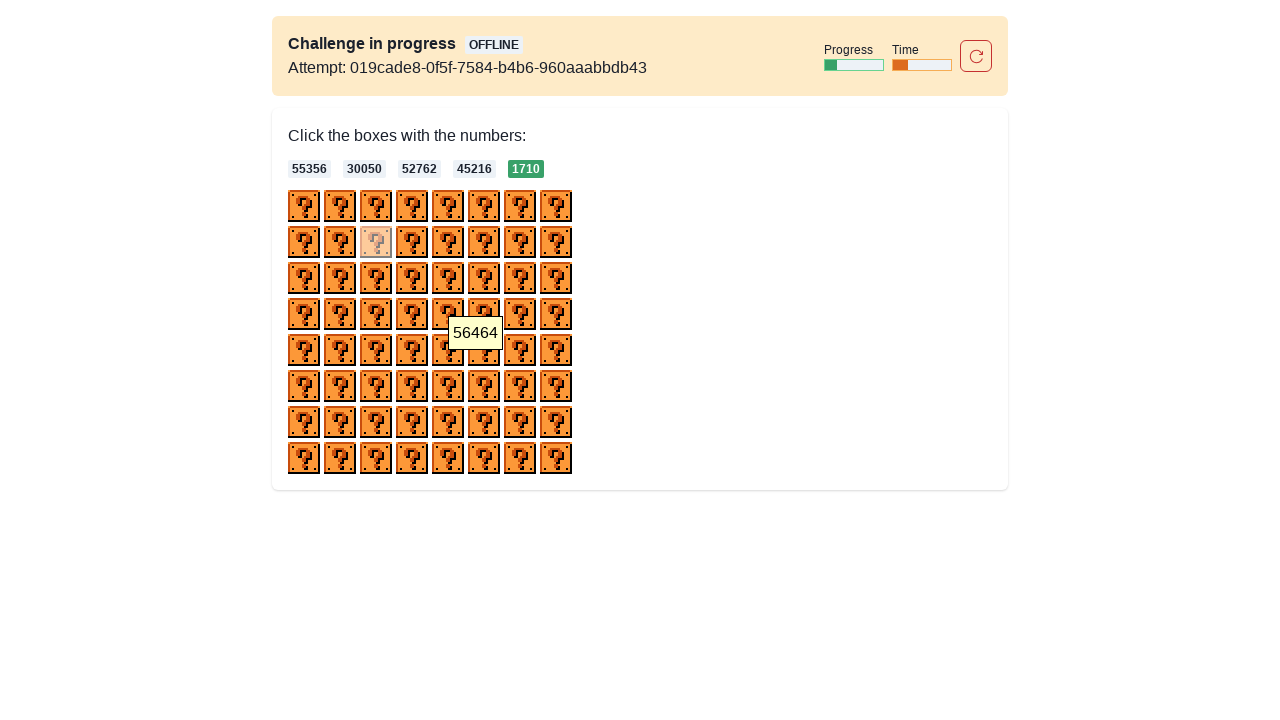

Skipped checkbox 36 (number 56464 does not match targets)
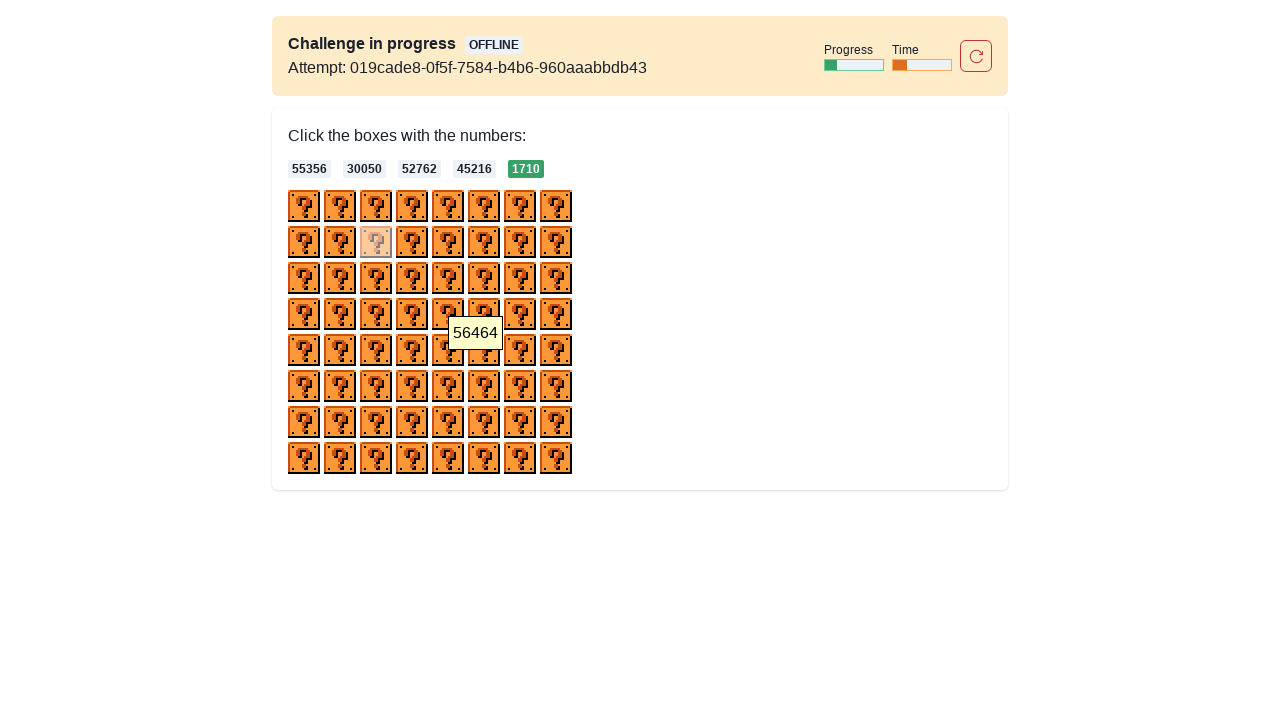

Hovered over checkbox 37 to reveal the number at (484, 350) on div > img >> nth=37
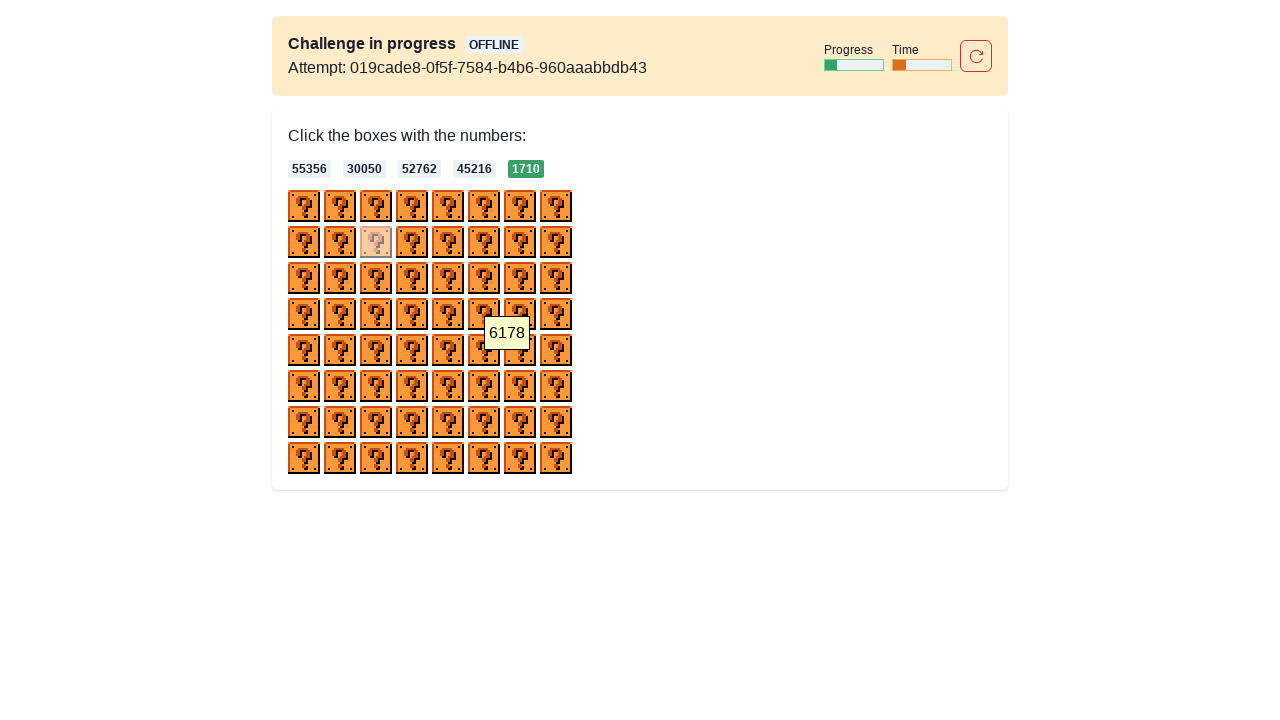

Retrieved revealed number: 6178
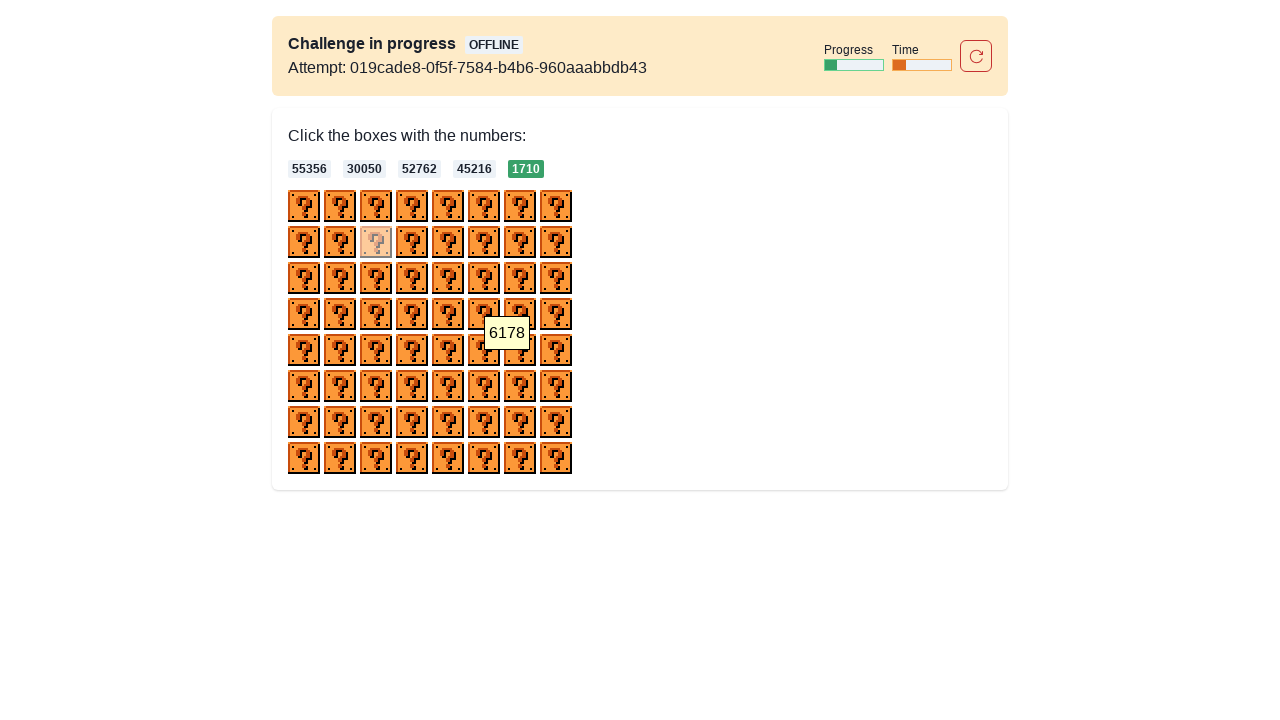

Skipped checkbox 37 (number 6178 does not match targets)
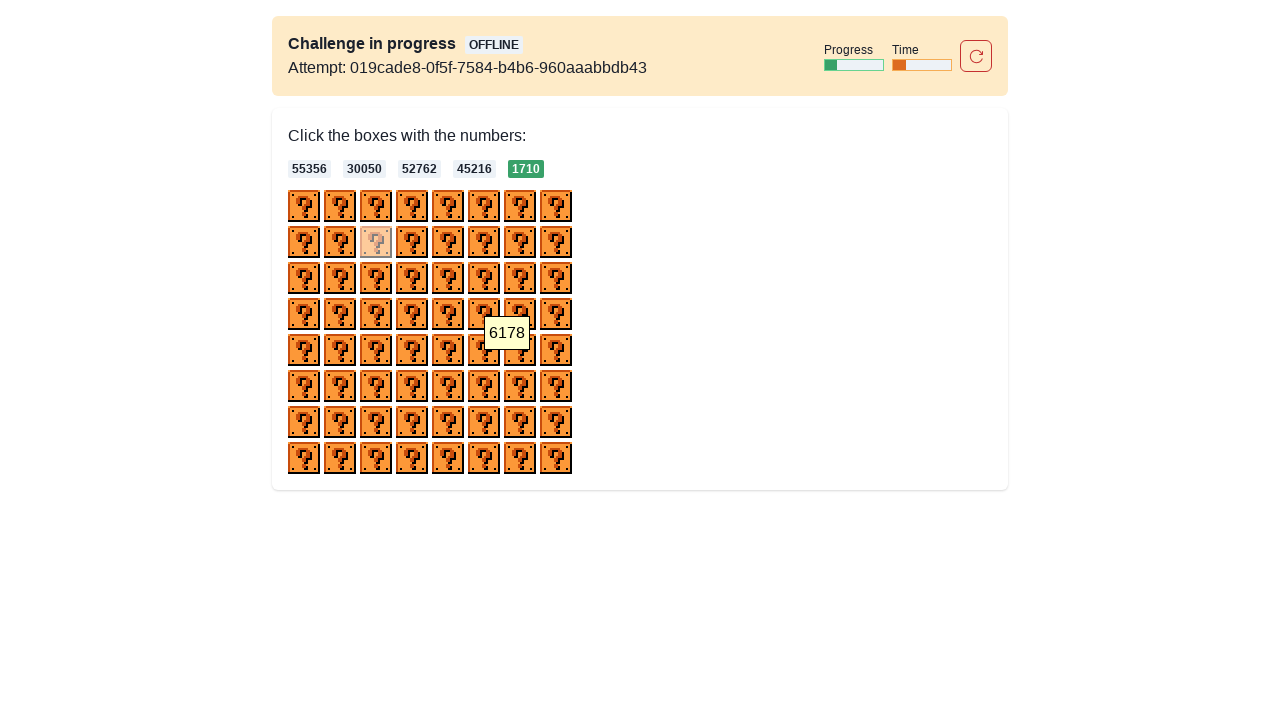

Hovered over checkbox 38 to reveal the number at (520, 350) on div > img >> nth=38
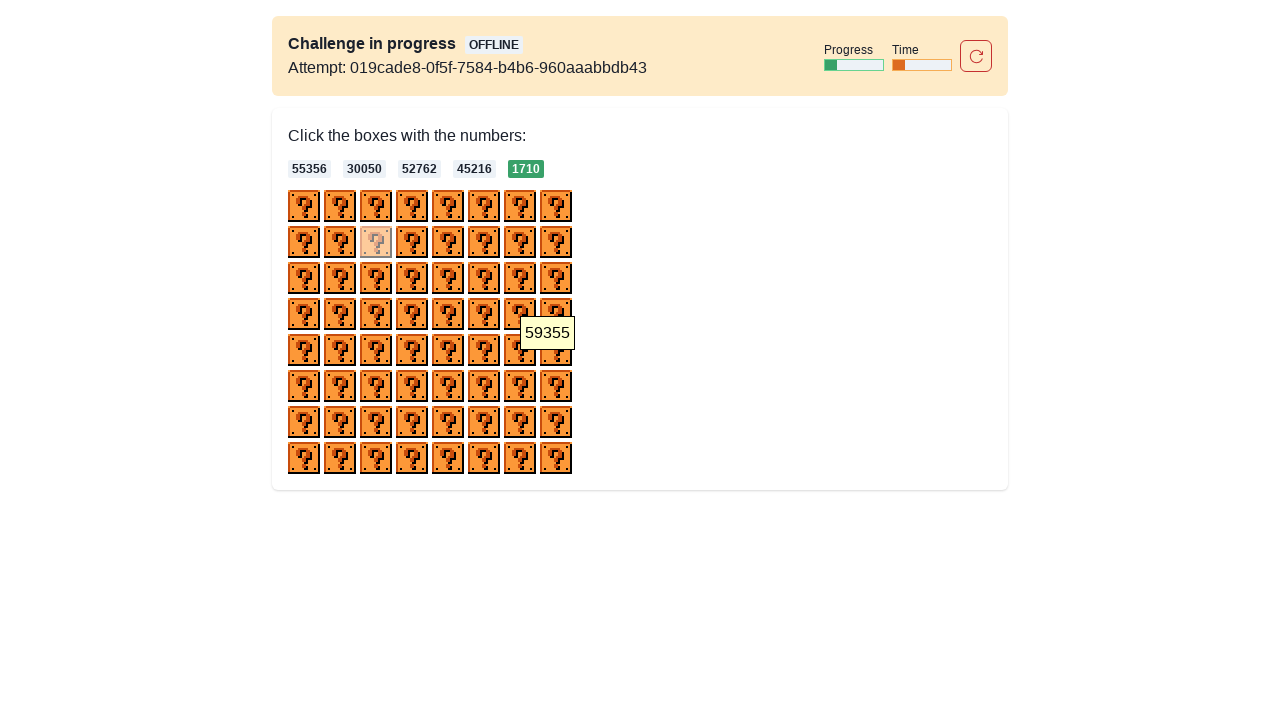

Retrieved revealed number: 59355
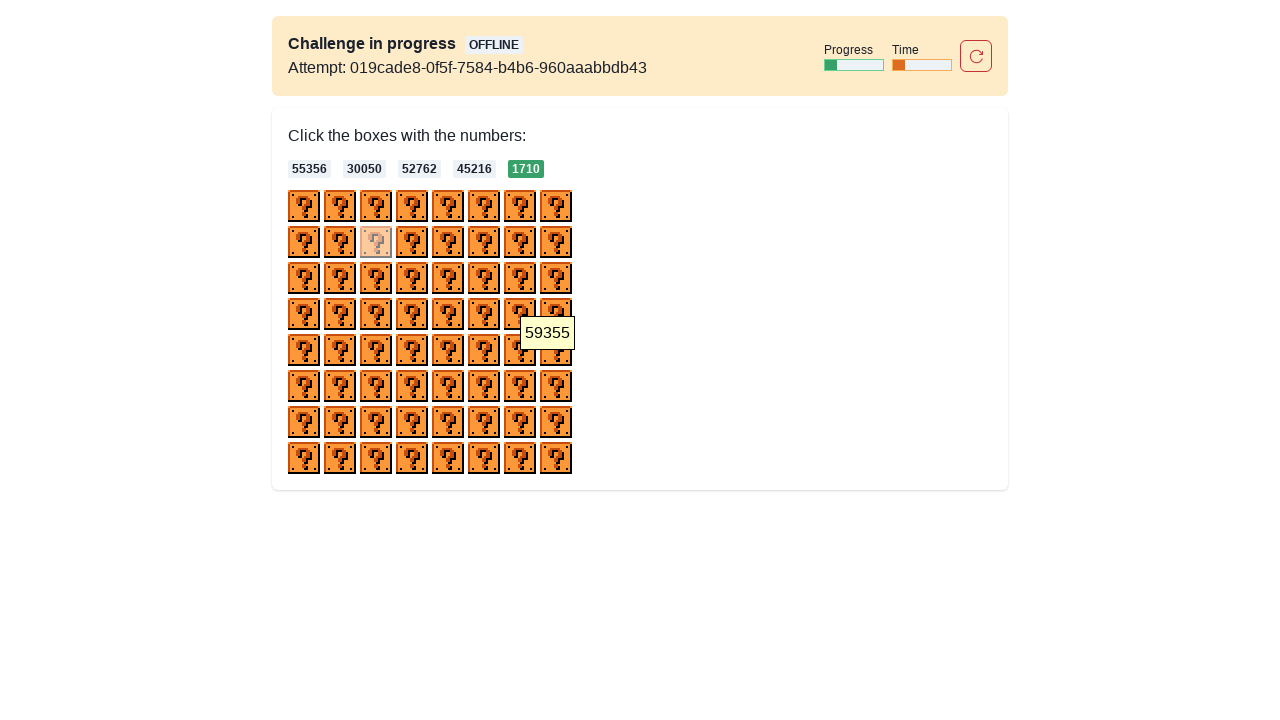

Skipped checkbox 38 (number 59355 does not match targets)
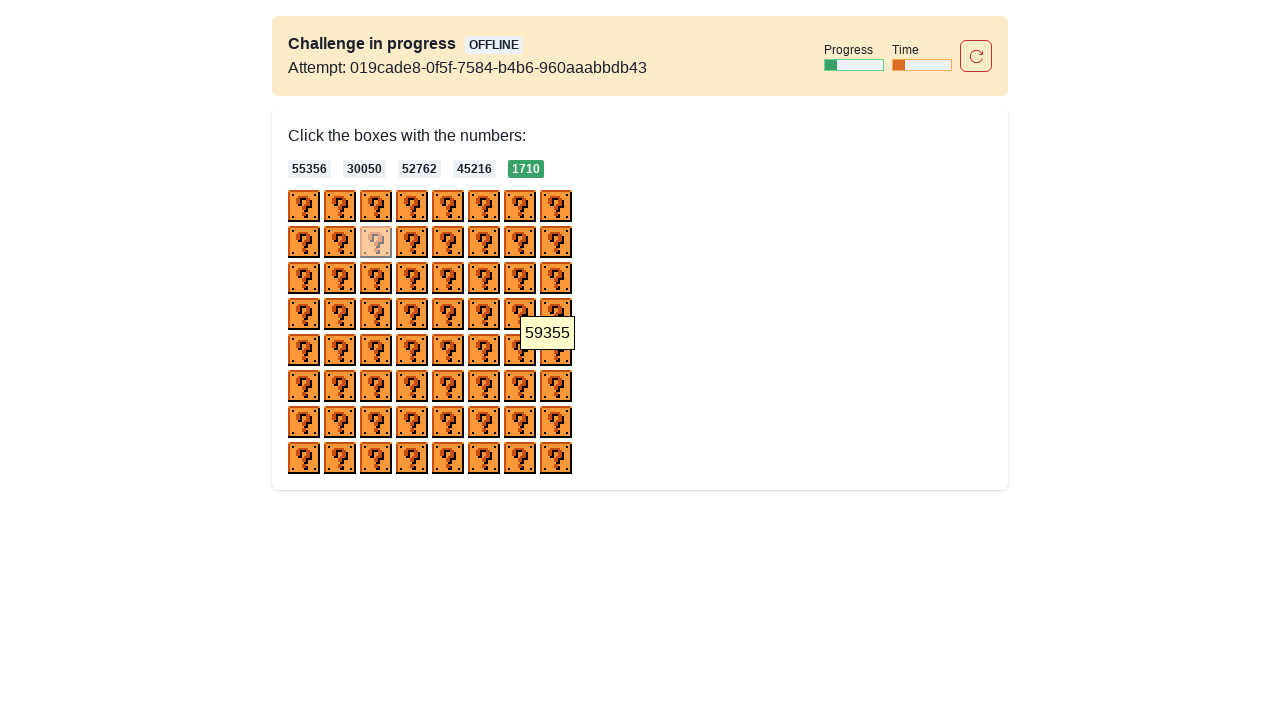

Hovered over checkbox 39 to reveal the number at (556, 350) on div > img >> nth=39
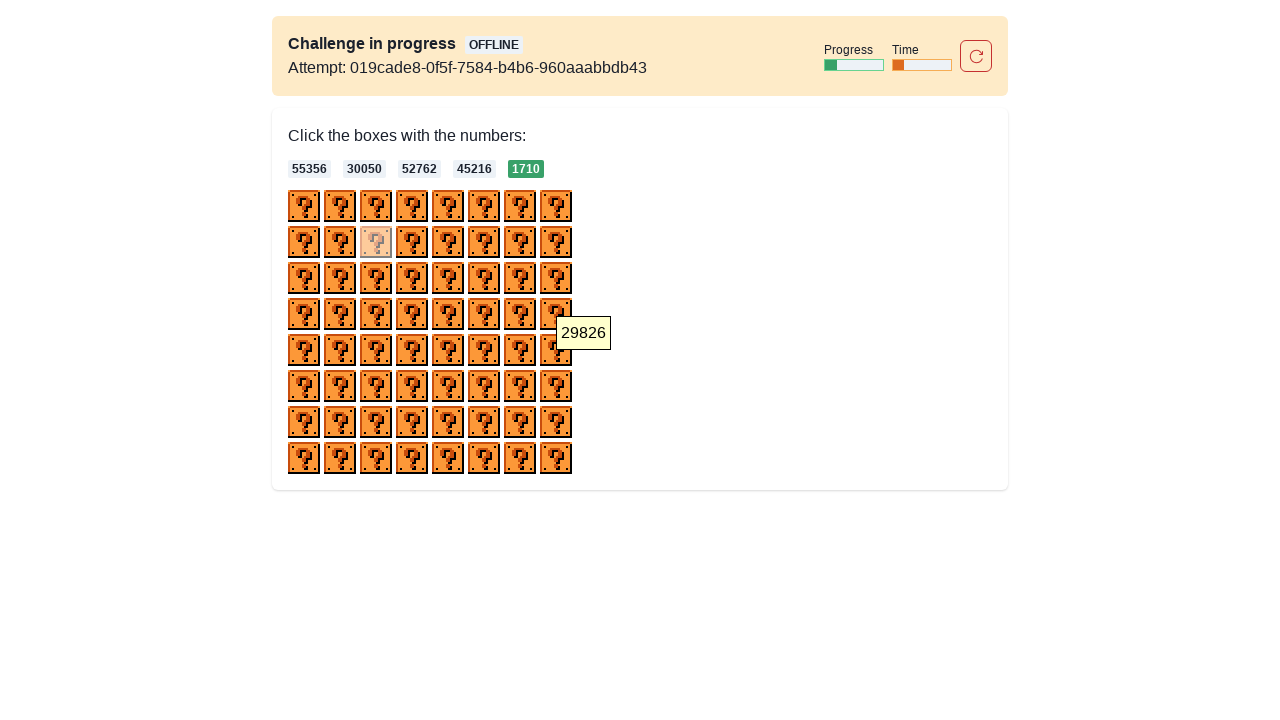

Retrieved revealed number: 29826
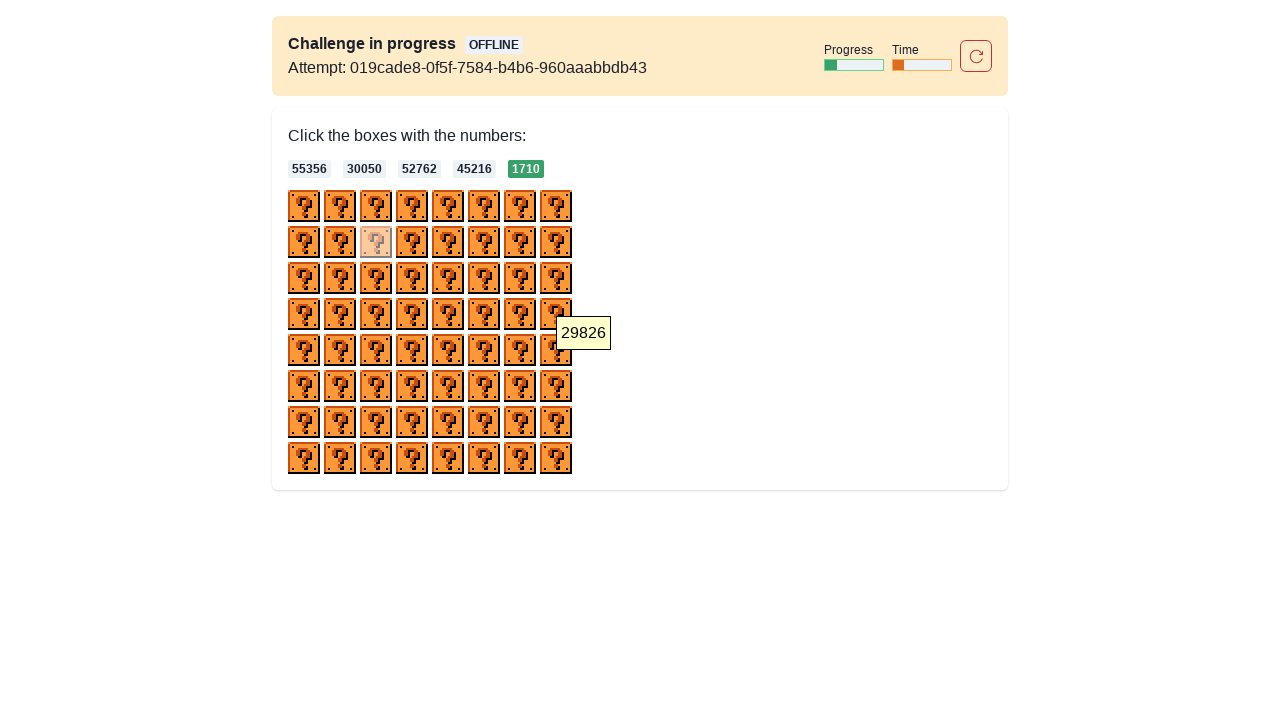

Skipped checkbox 39 (number 29826 does not match targets)
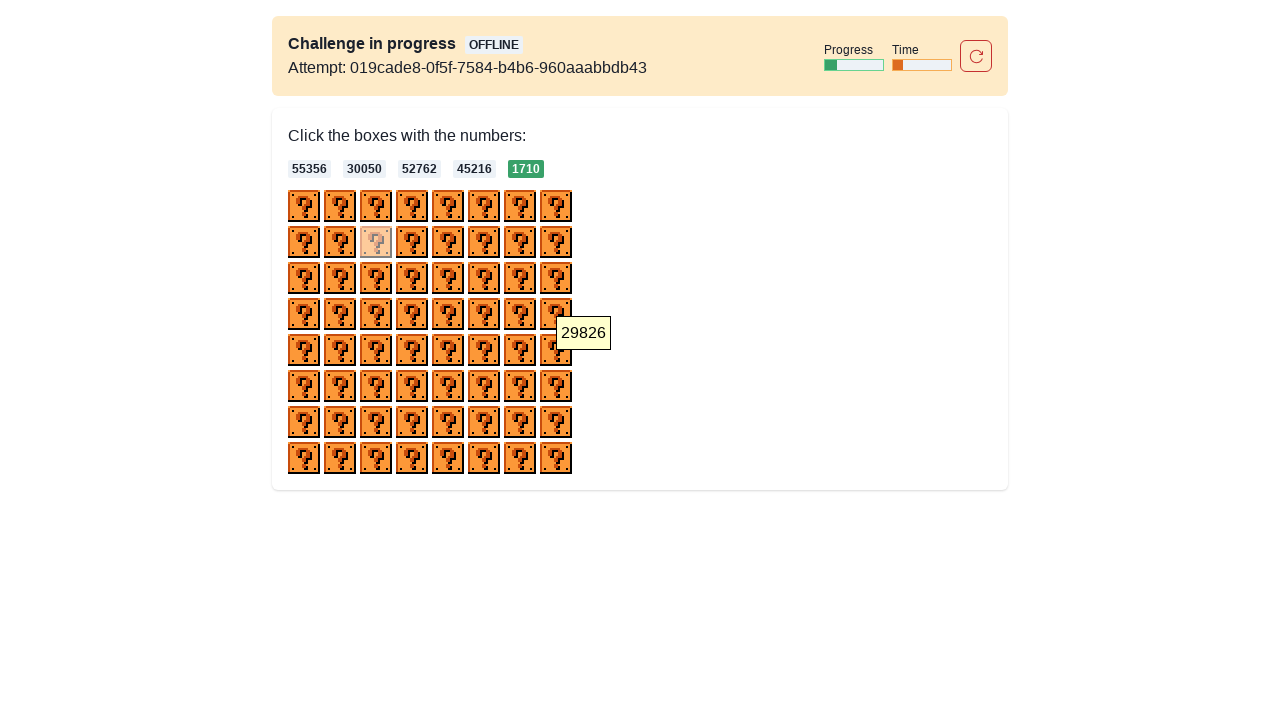

Hovered over checkbox 40 to reveal the number at (304, 386) on div > img >> nth=40
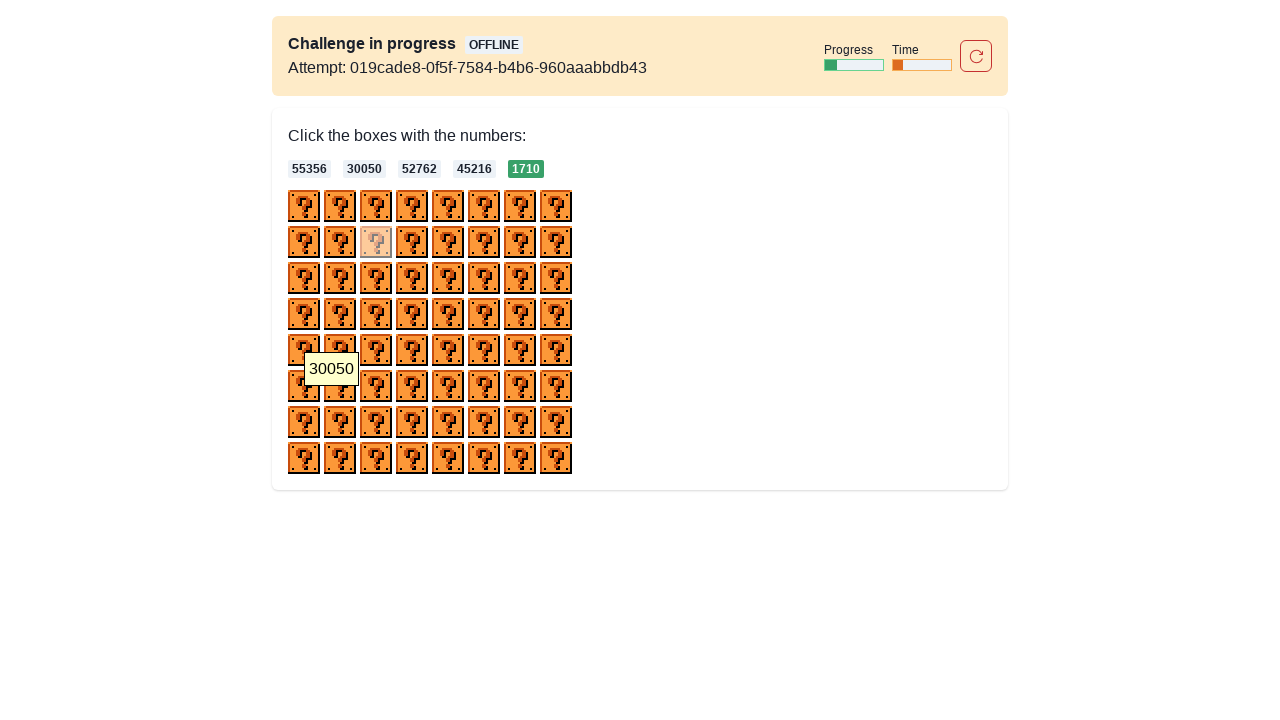

Retrieved revealed number: 30050
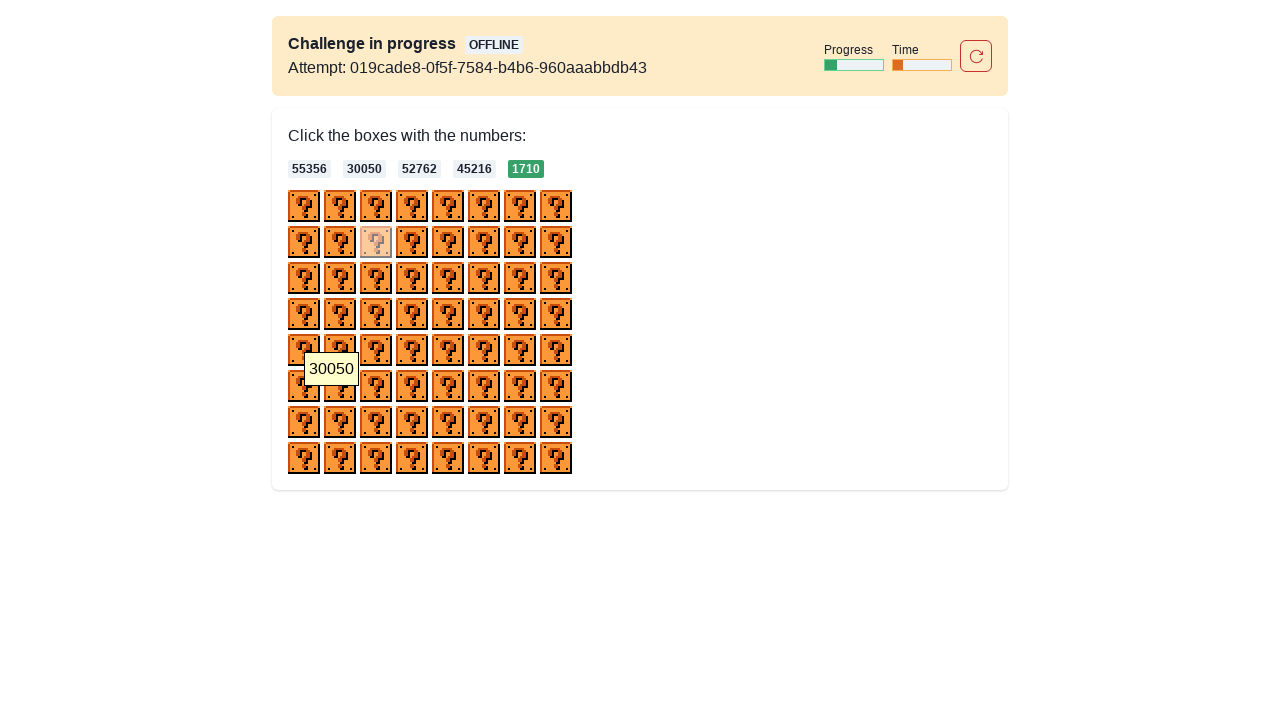

Clicked checkbox 40 (number 30050 matches target) at (304, 386) on div > img >> nth=40
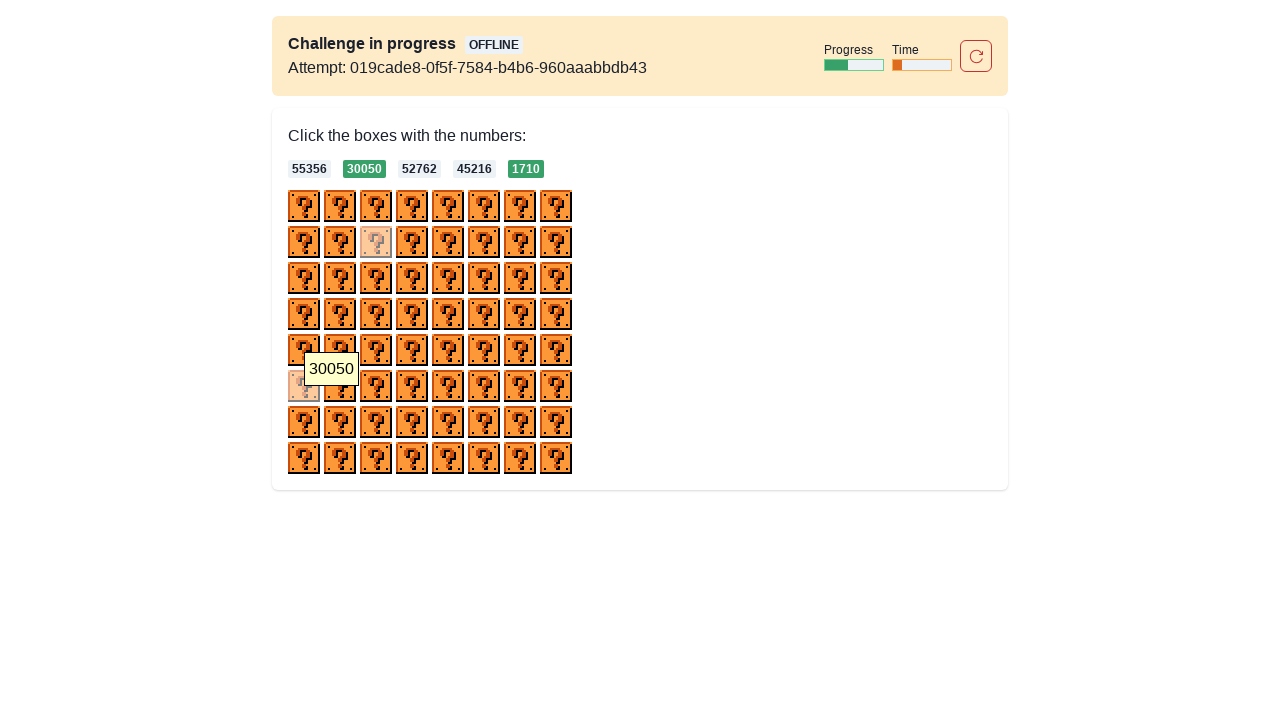

Hovered over checkbox 41 to reveal the number at (340, 386) on div > img >> nth=41
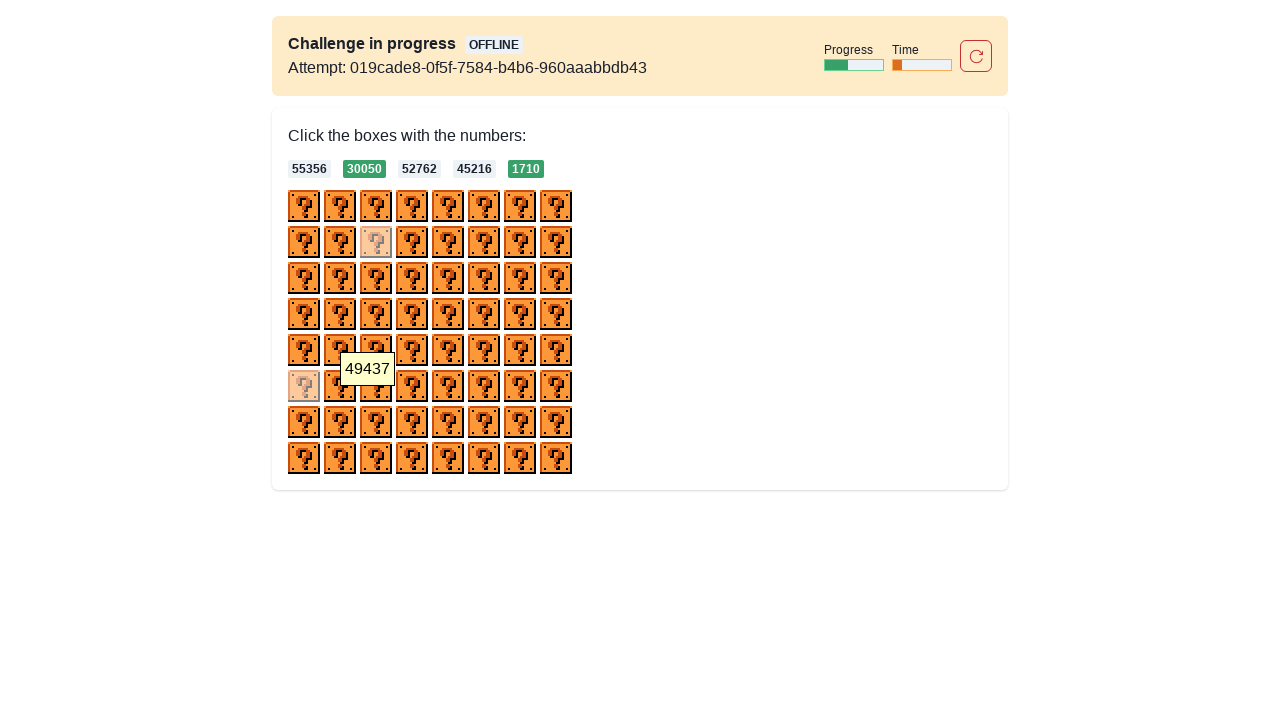

Retrieved revealed number: 49437
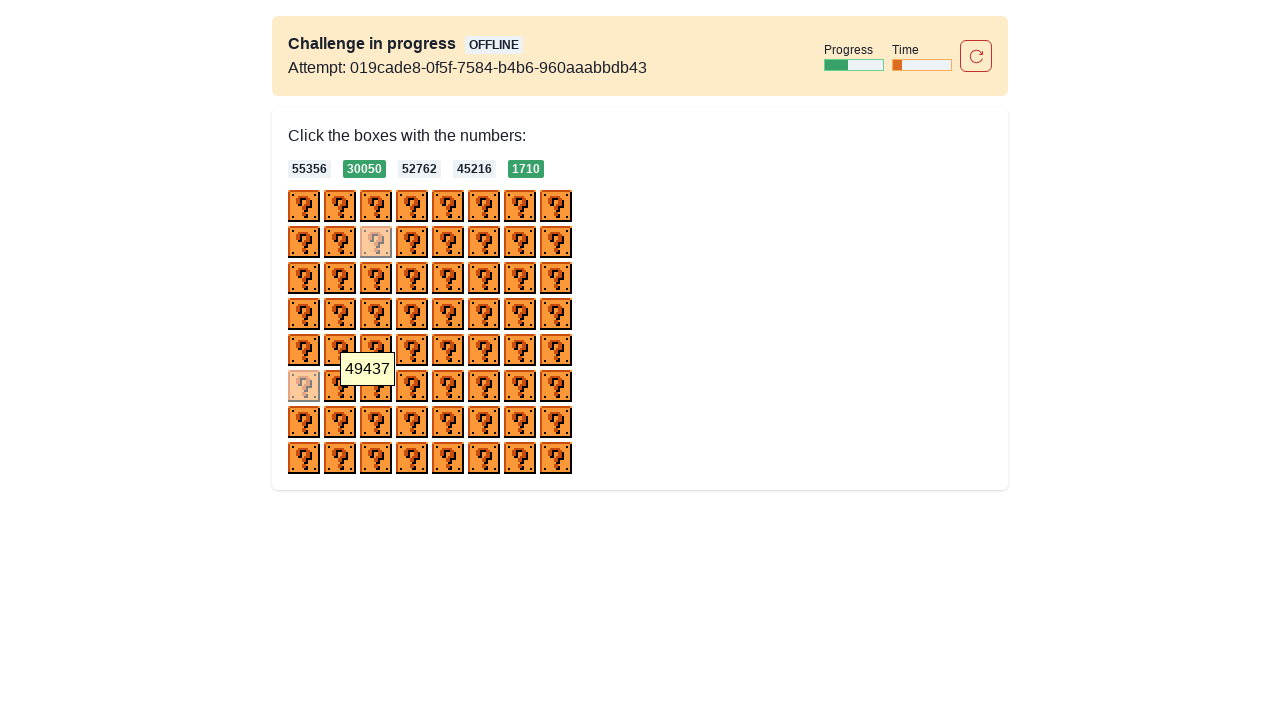

Skipped checkbox 41 (number 49437 does not match targets)
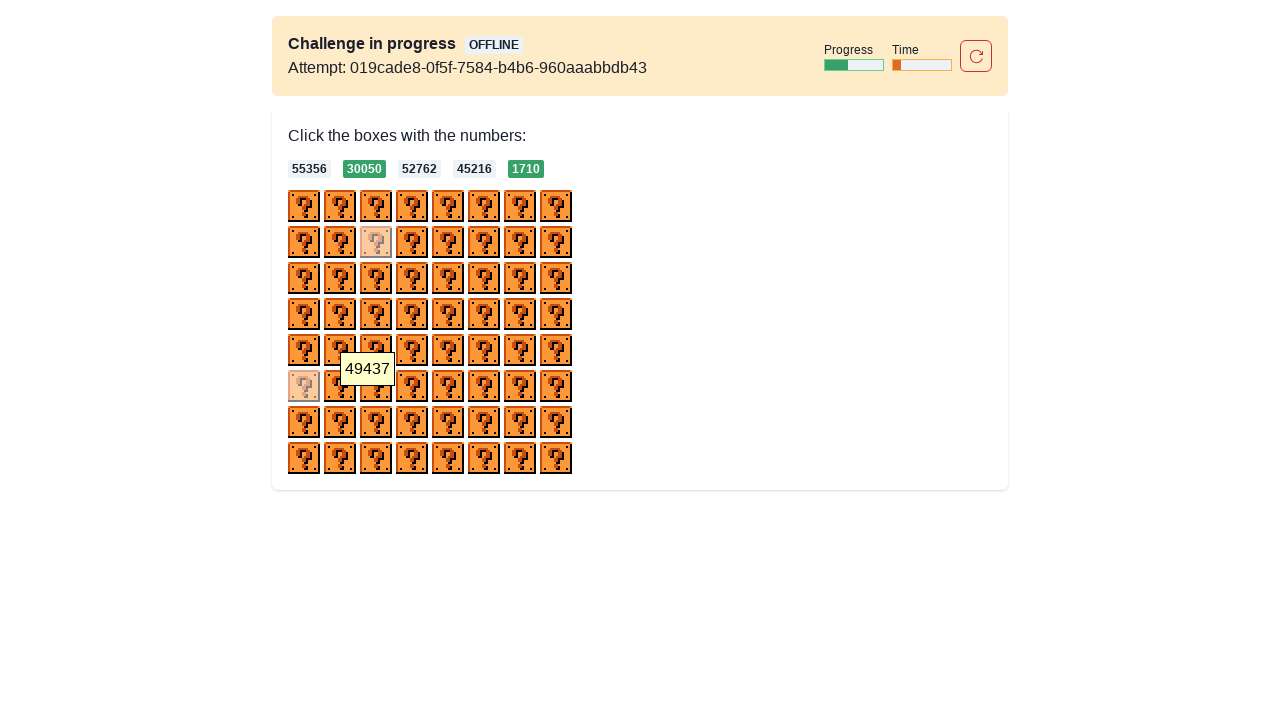

Hovered over checkbox 42 to reveal the number at (376, 386) on div > img >> nth=42
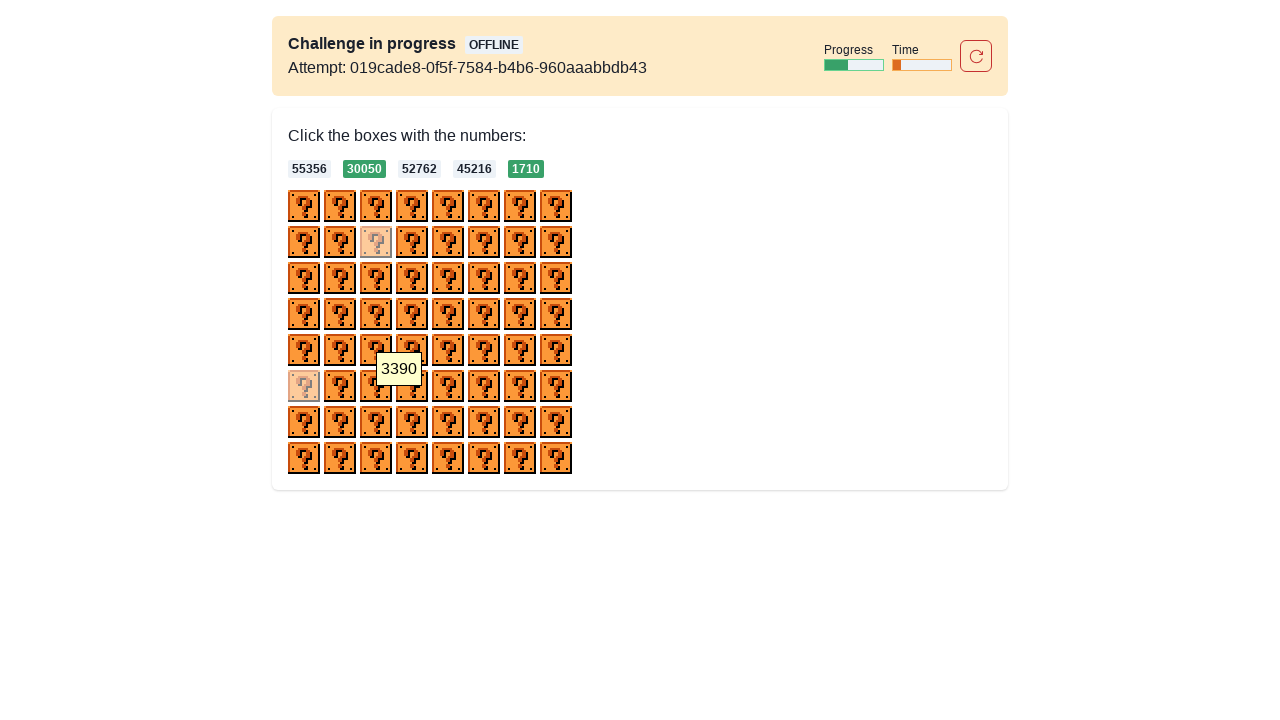

Retrieved revealed number: 3390
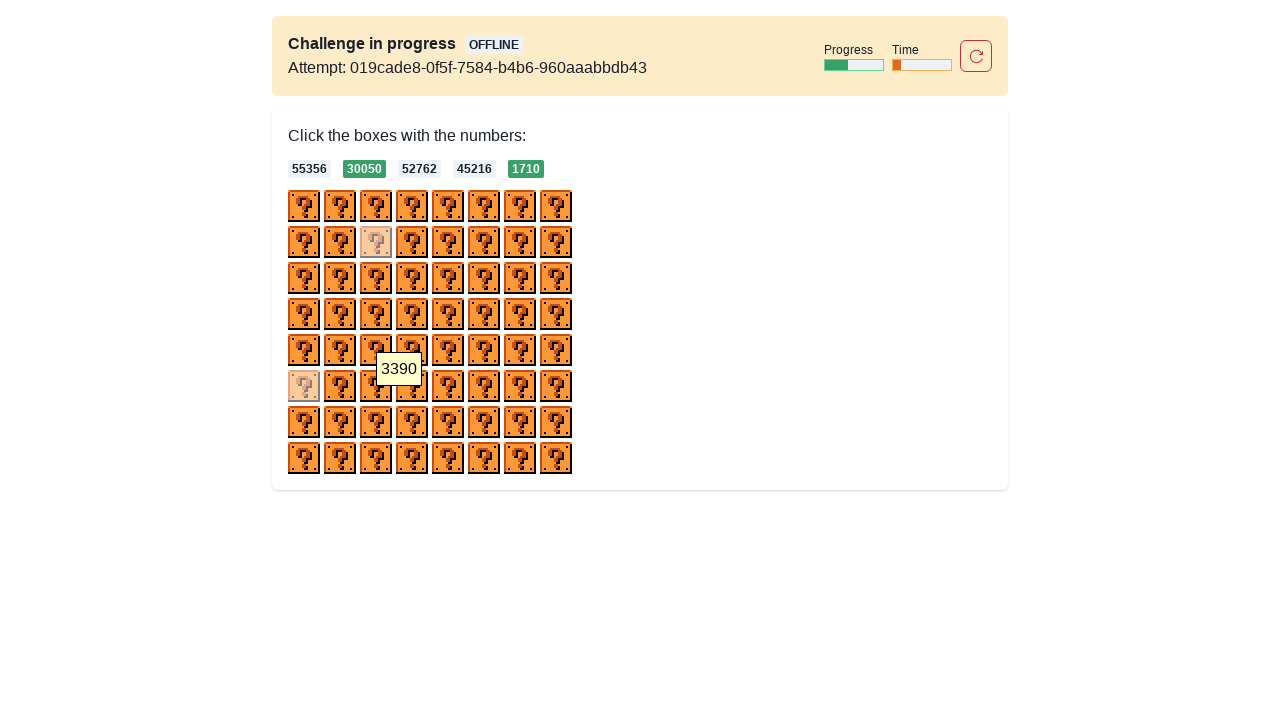

Skipped checkbox 42 (number 3390 does not match targets)
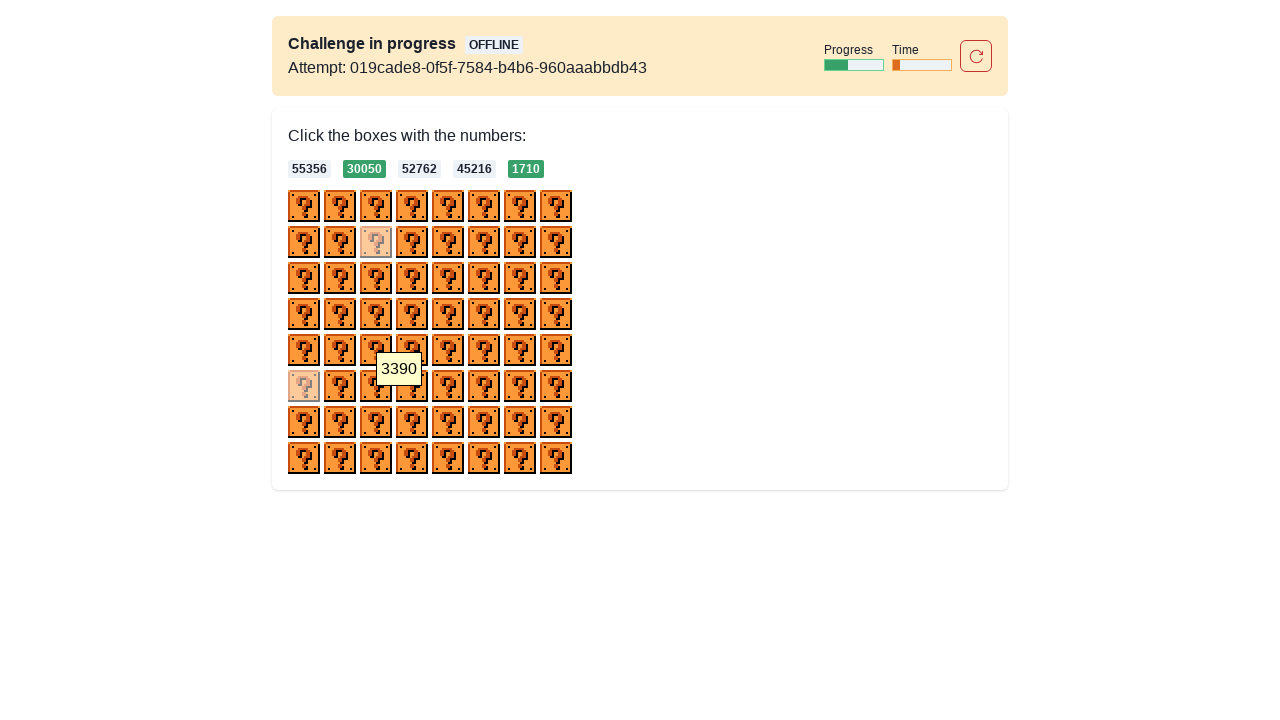

Hovered over checkbox 43 to reveal the number at (412, 386) on div > img >> nth=43
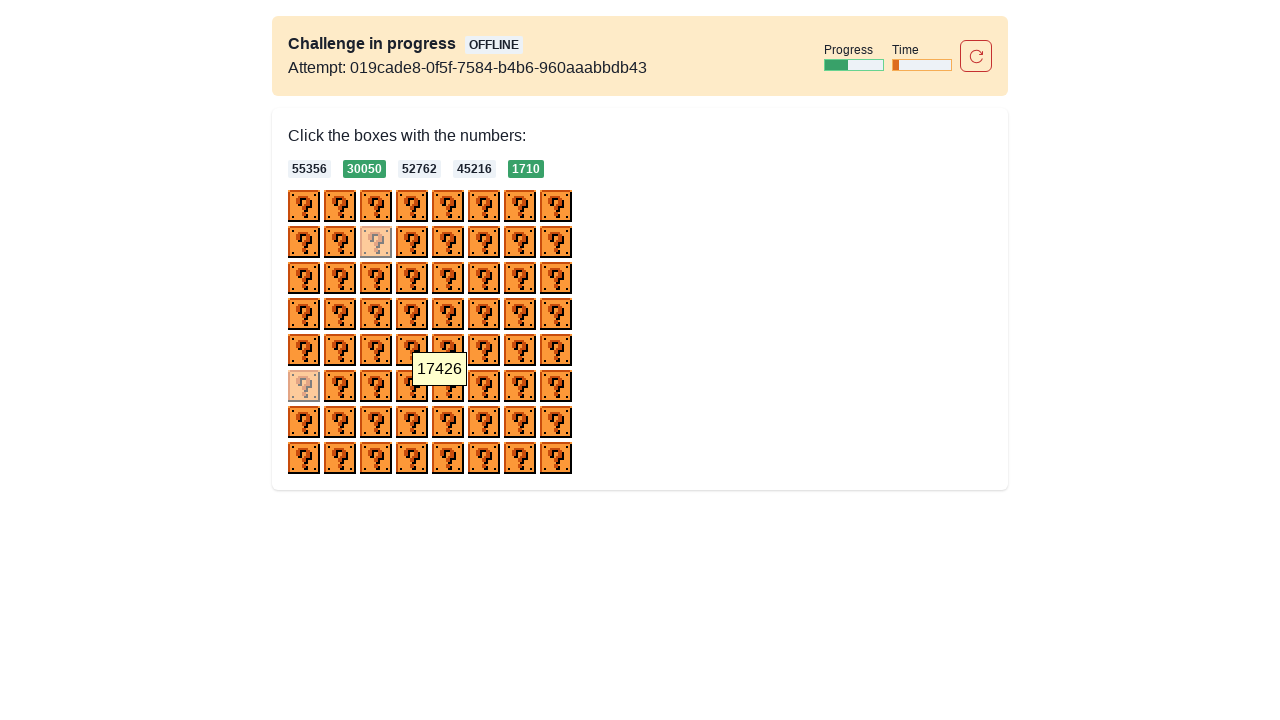

Retrieved revealed number: 17426
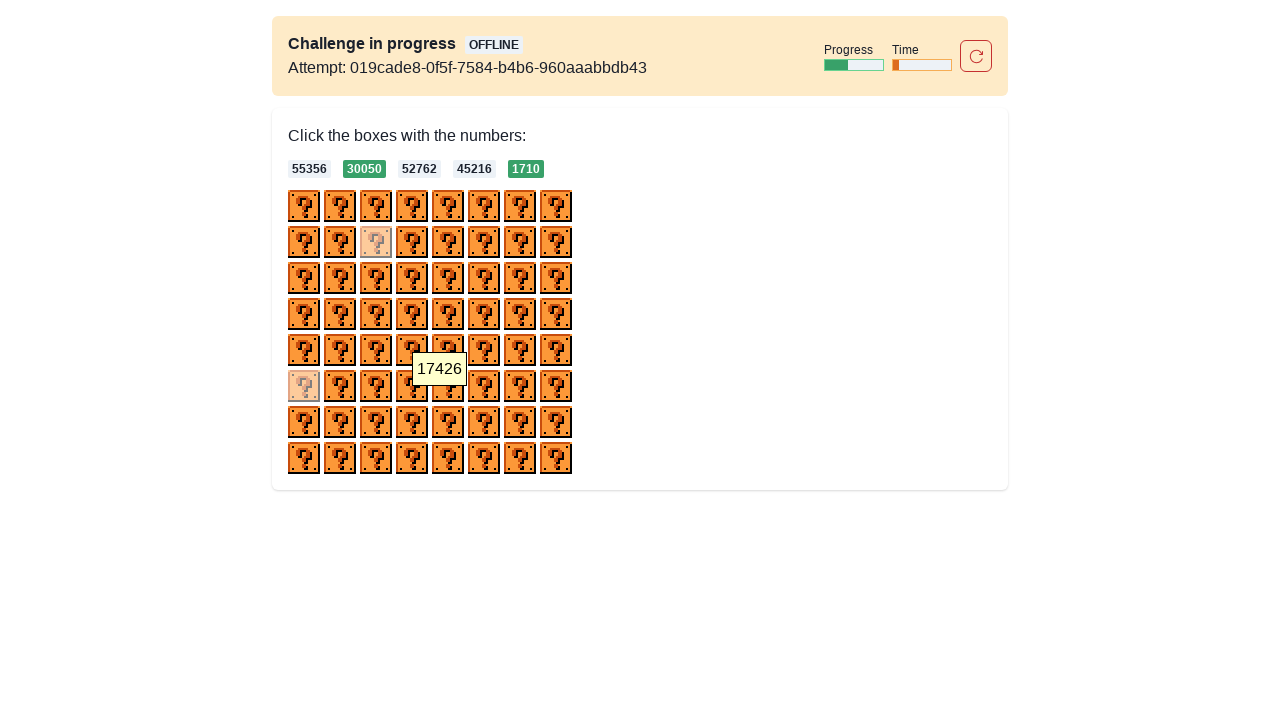

Skipped checkbox 43 (number 17426 does not match targets)
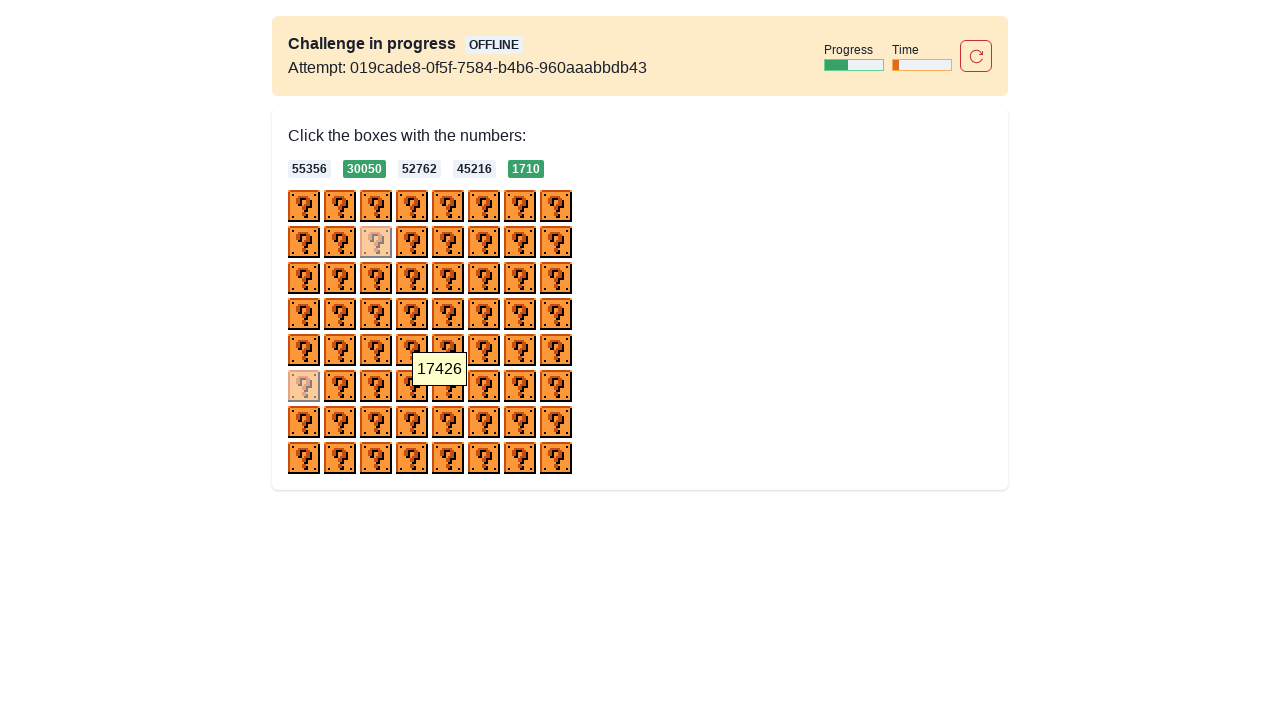

Hovered over checkbox 44 to reveal the number at (448, 386) on div > img >> nth=44
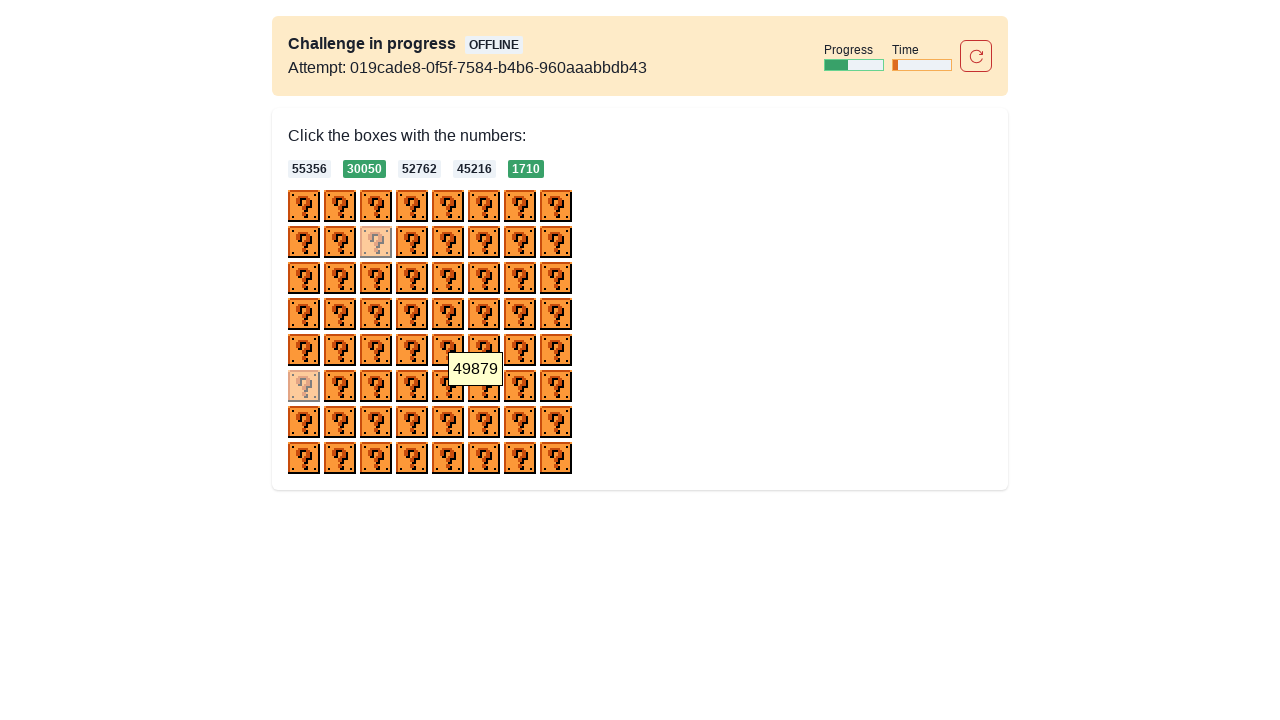

Retrieved revealed number: 49879
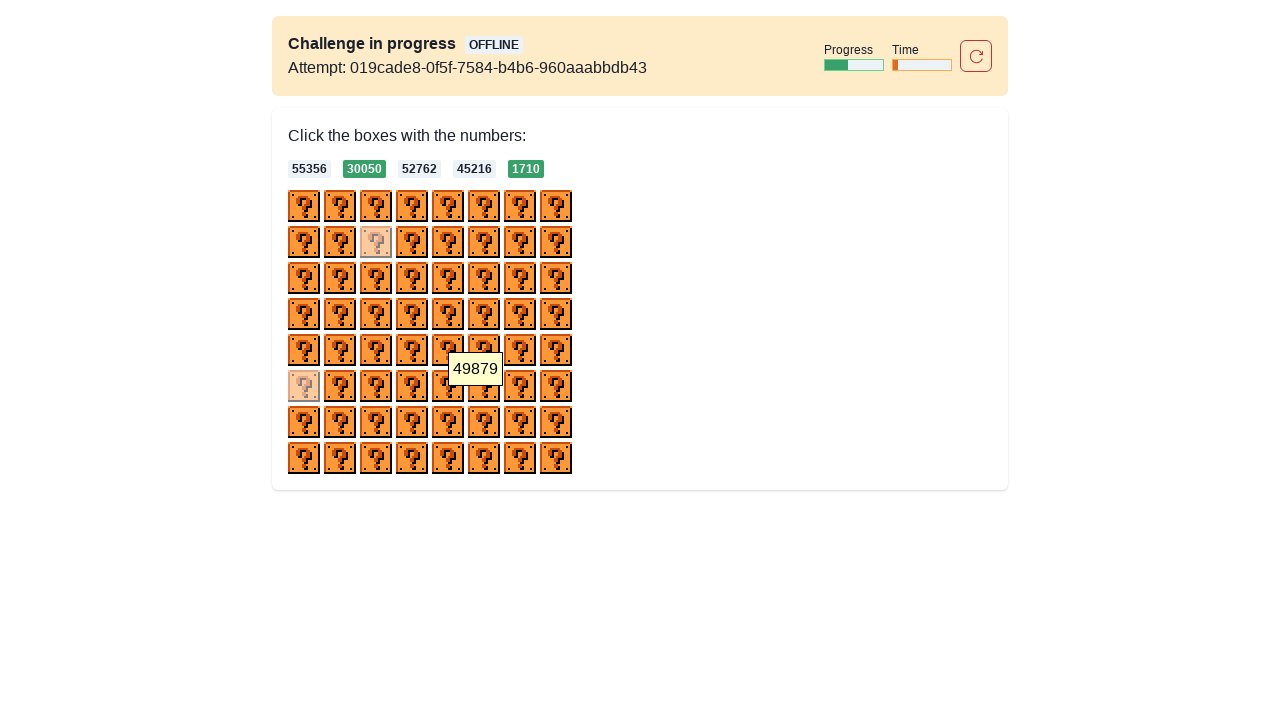

Skipped checkbox 44 (number 49879 does not match targets)
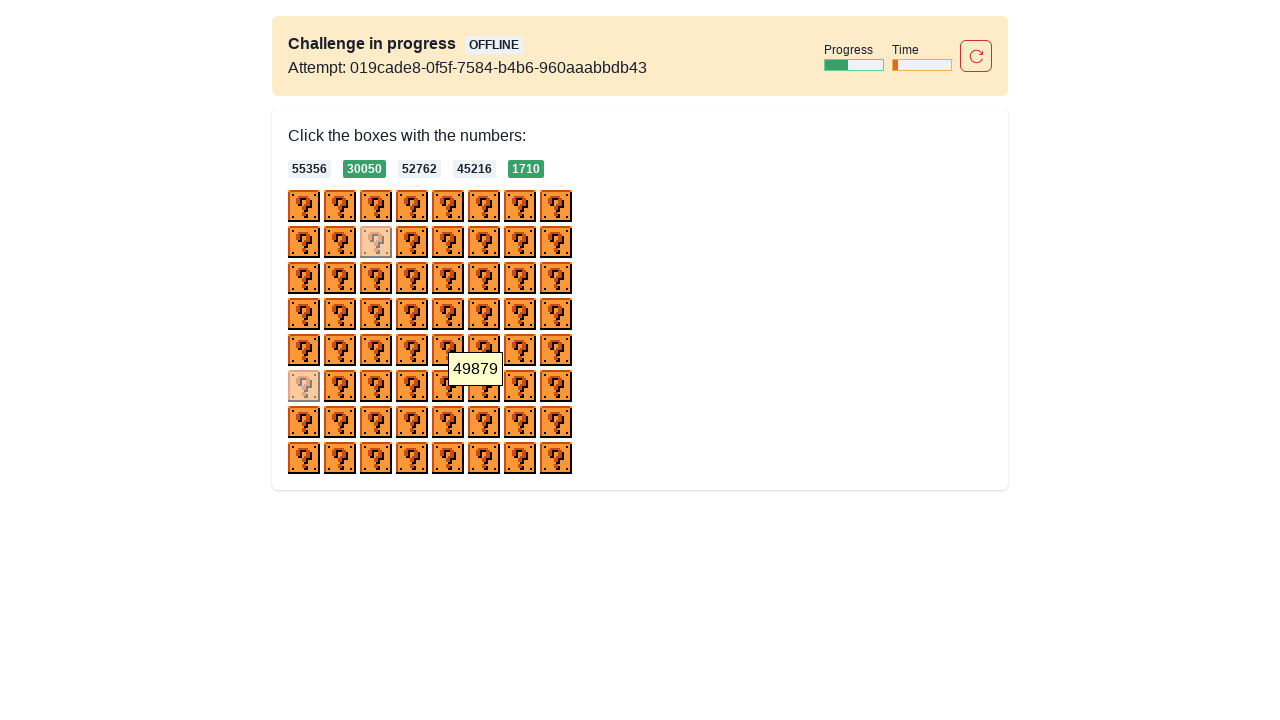

Hovered over checkbox 45 to reveal the number at (484, 386) on div > img >> nth=45
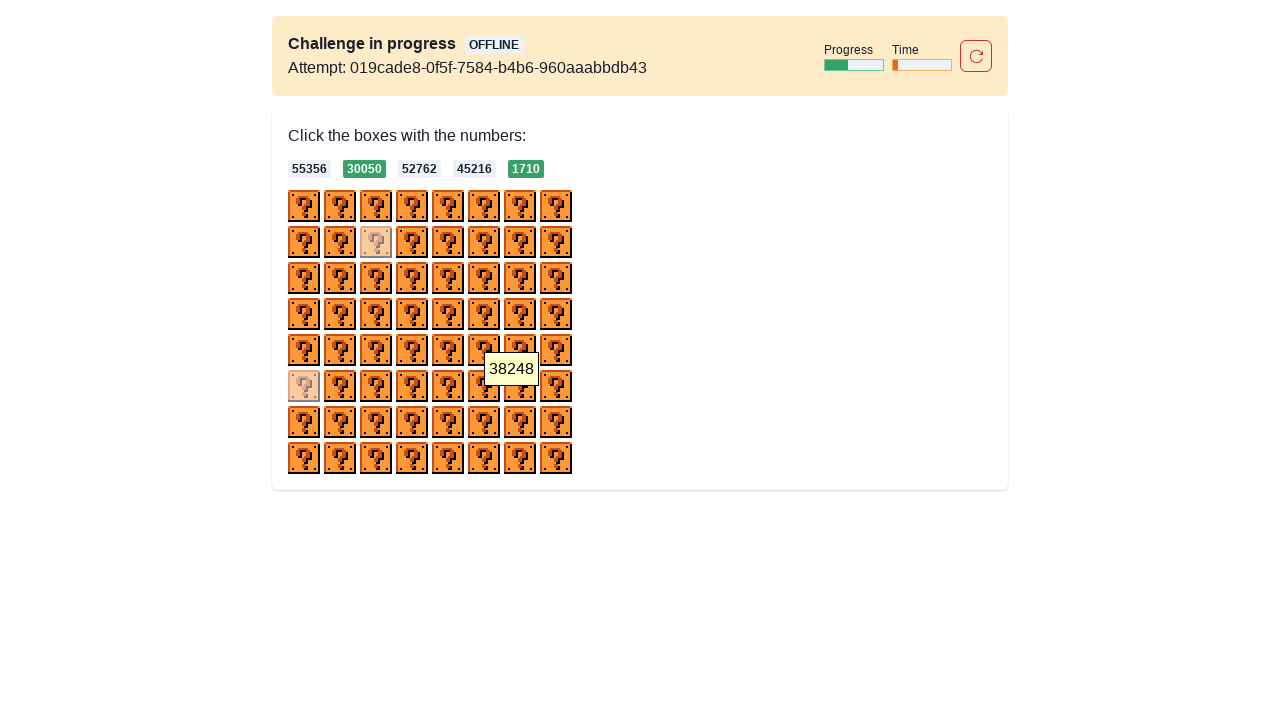

Retrieved revealed number: 38248
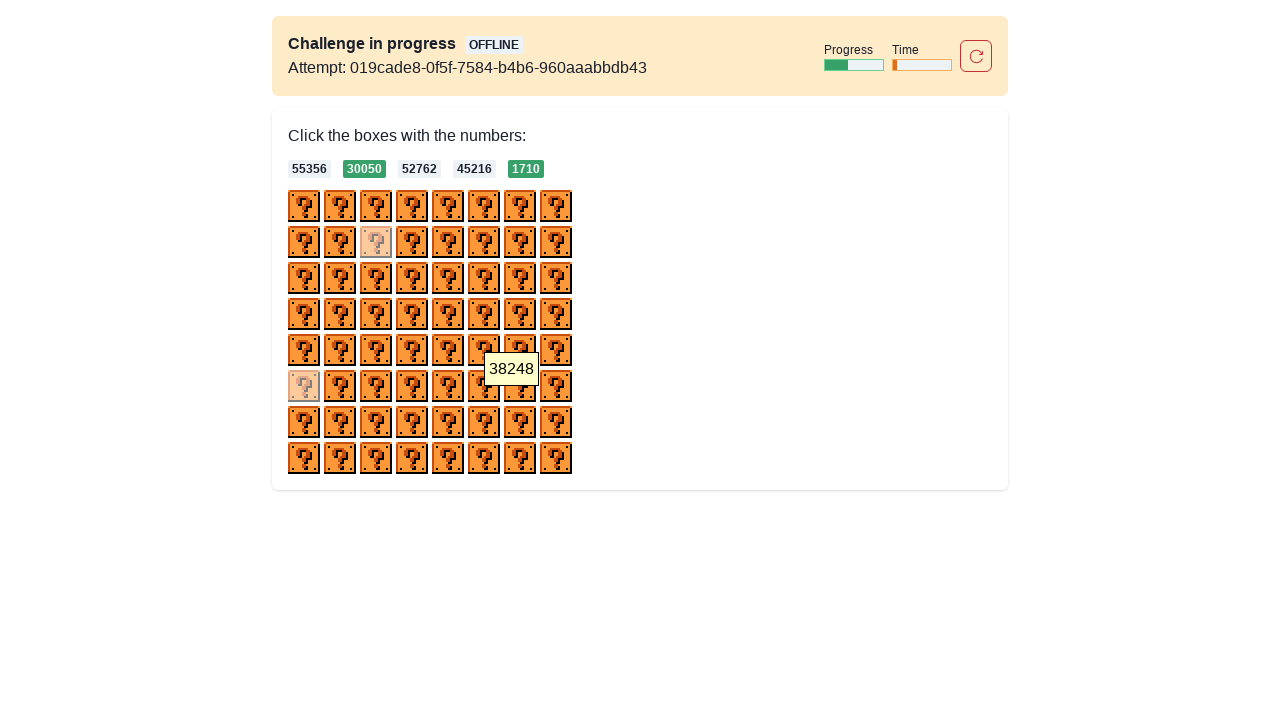

Skipped checkbox 45 (number 38248 does not match targets)
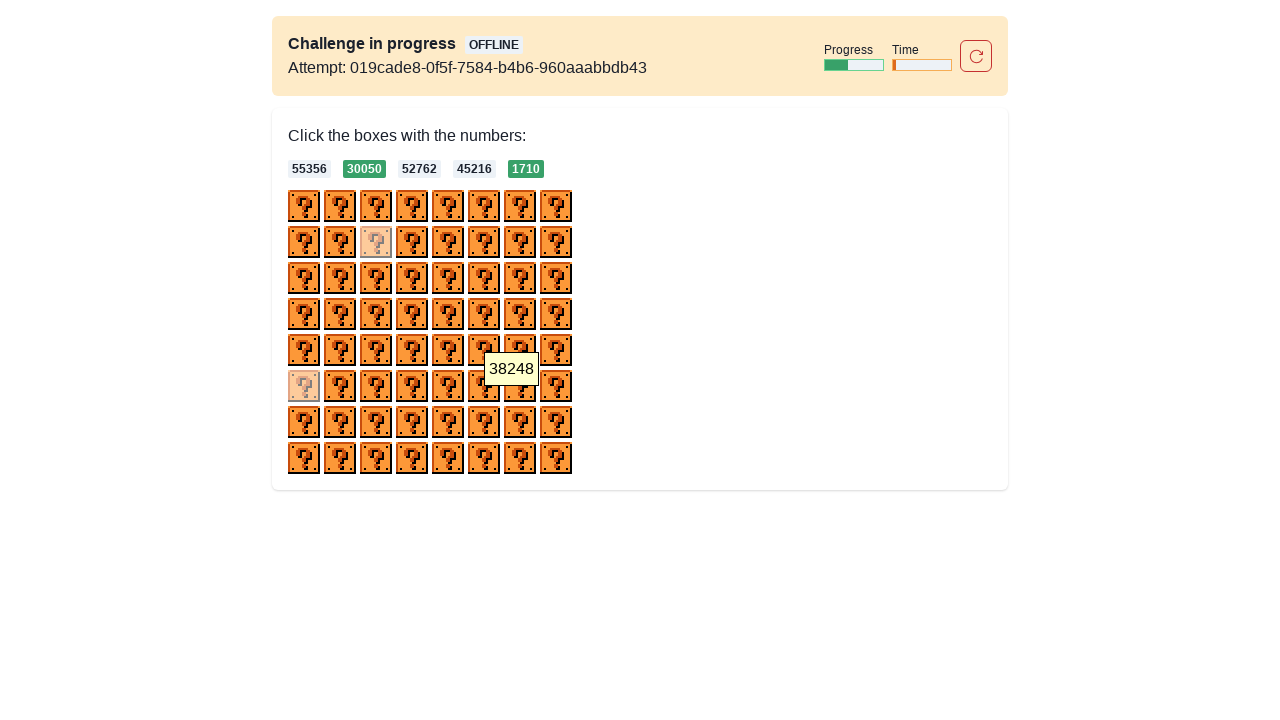

Hovered over checkbox 46 to reveal the number at (520, 386) on div > img >> nth=46
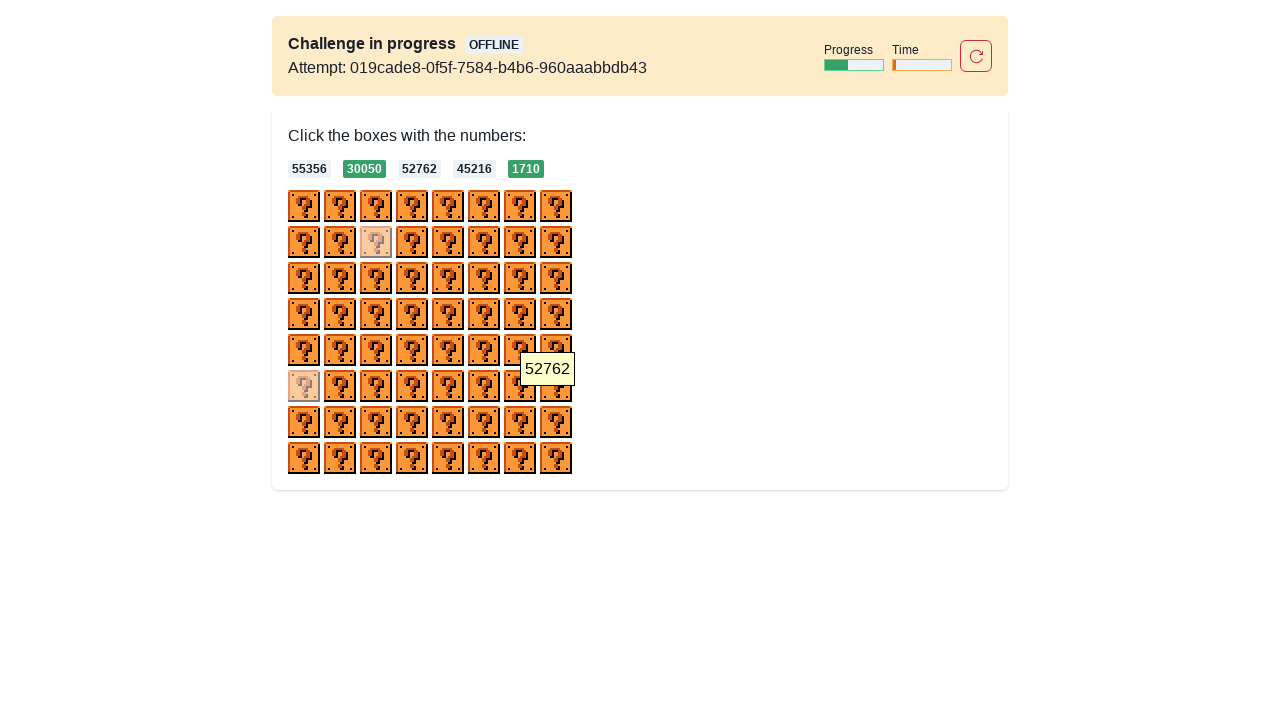

Retrieved revealed number: 52762
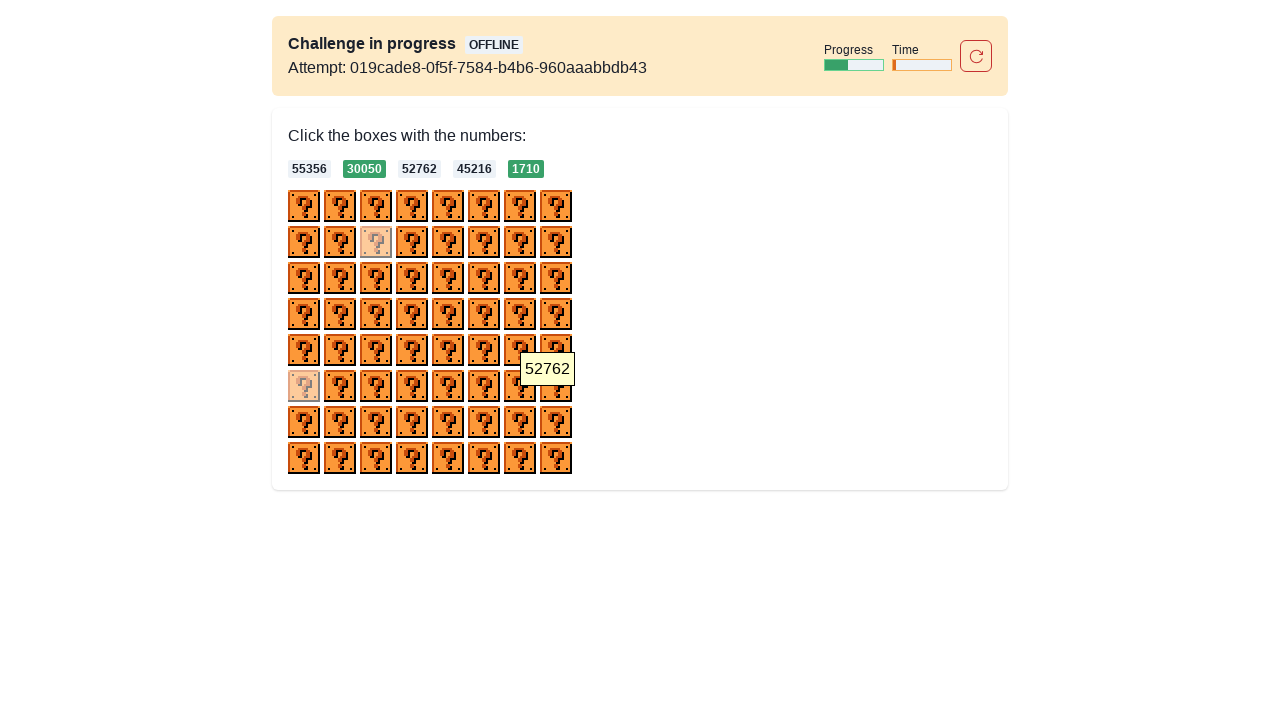

Clicked checkbox 46 (number 52762 matches target) at (520, 386) on div > img >> nth=46
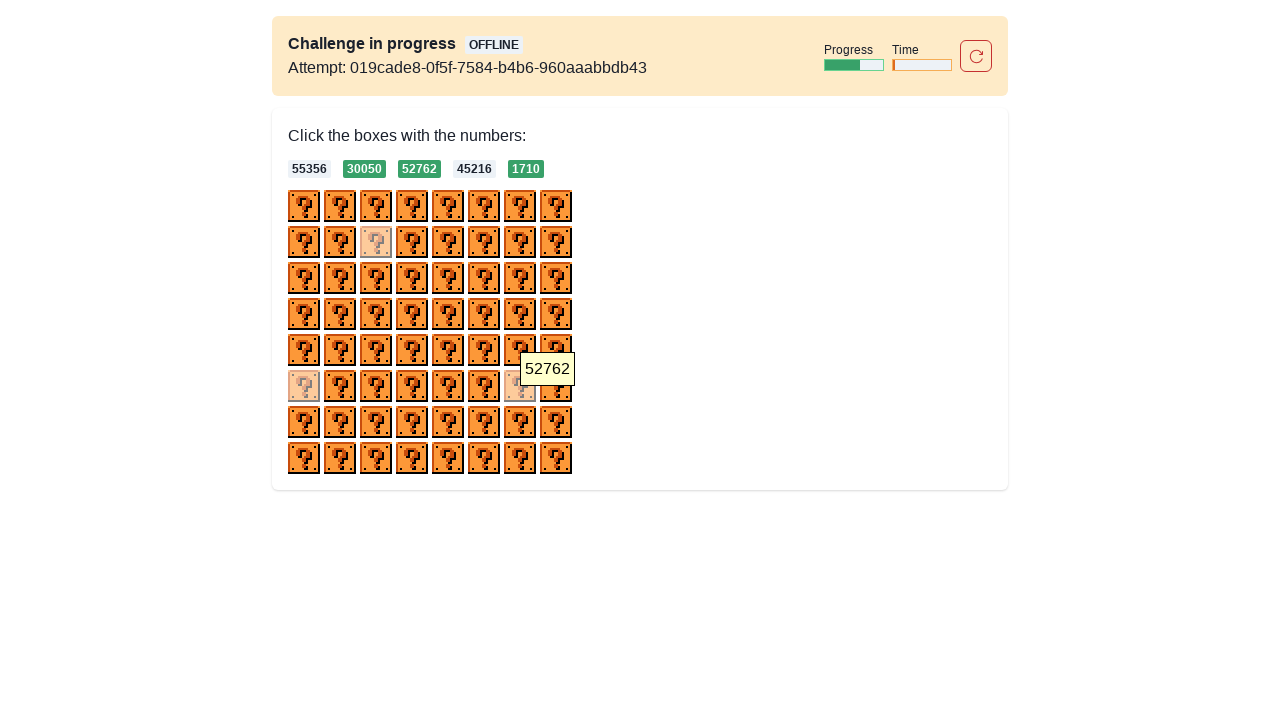

Hovered over checkbox 47 to reveal the number at (556, 386) on div > img >> nth=47
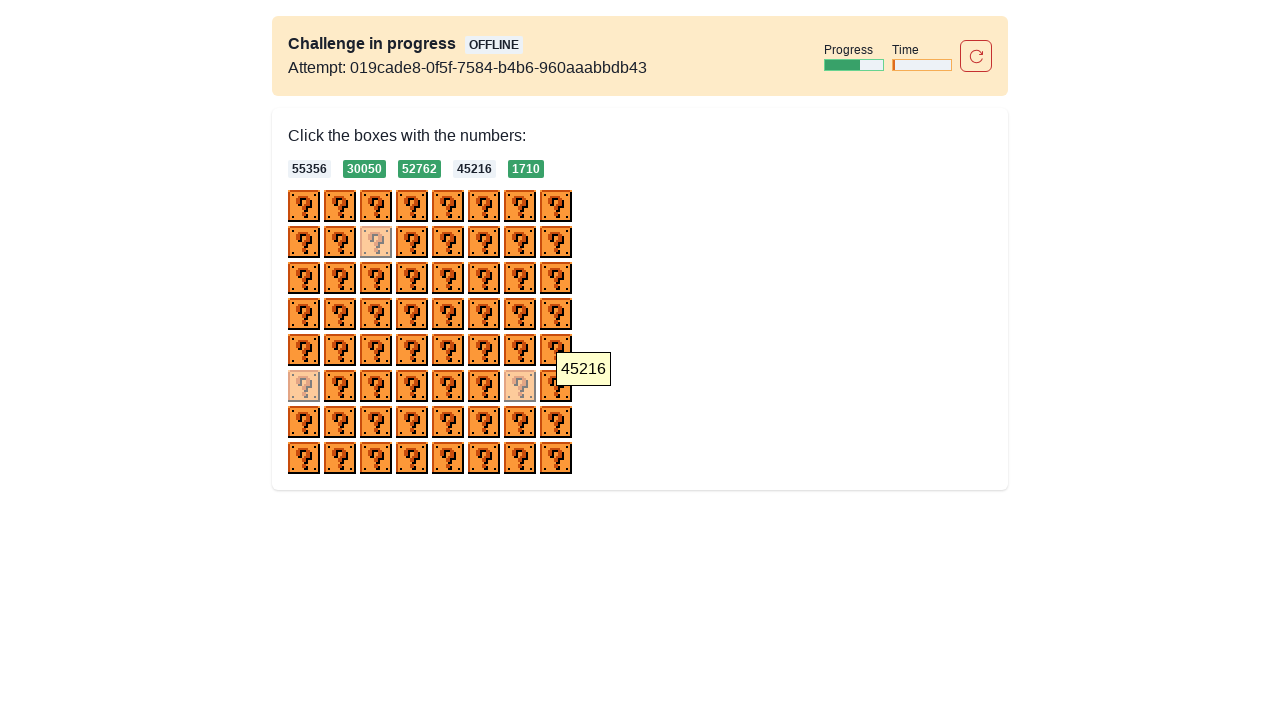

Retrieved revealed number: 45216
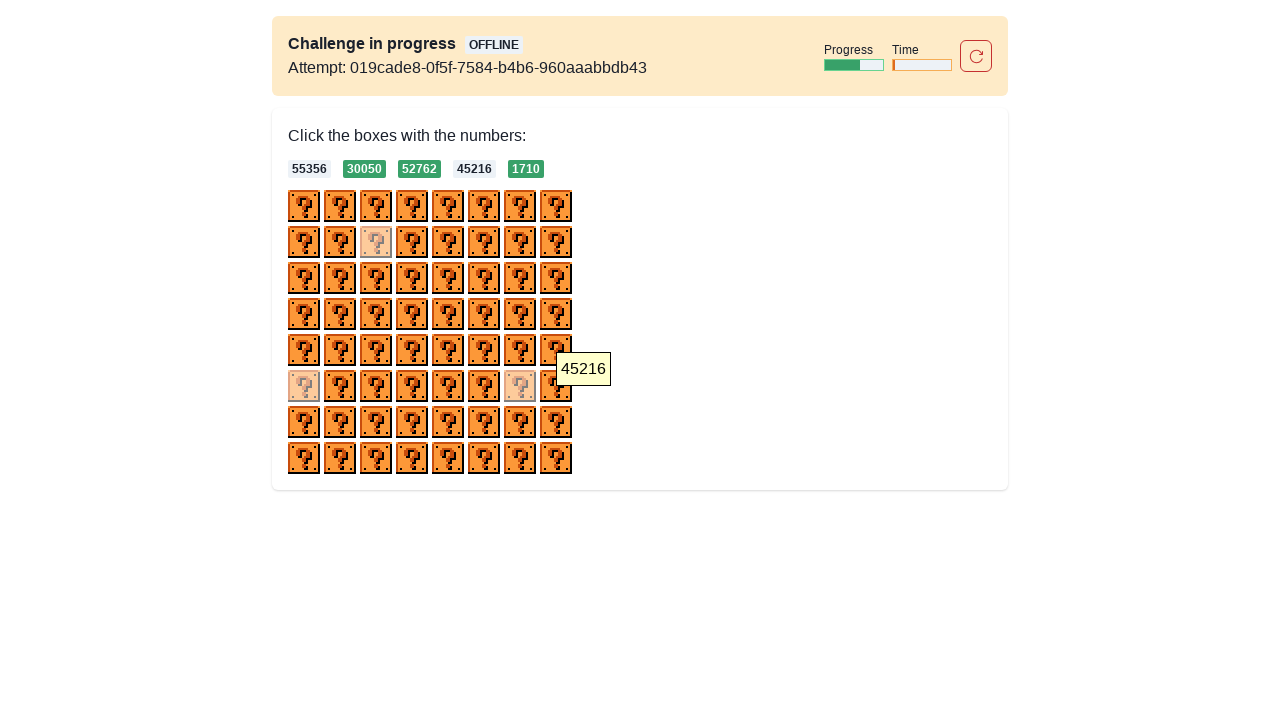

Clicked checkbox 47 (number 45216 matches target) at (556, 386) on div > img >> nth=47
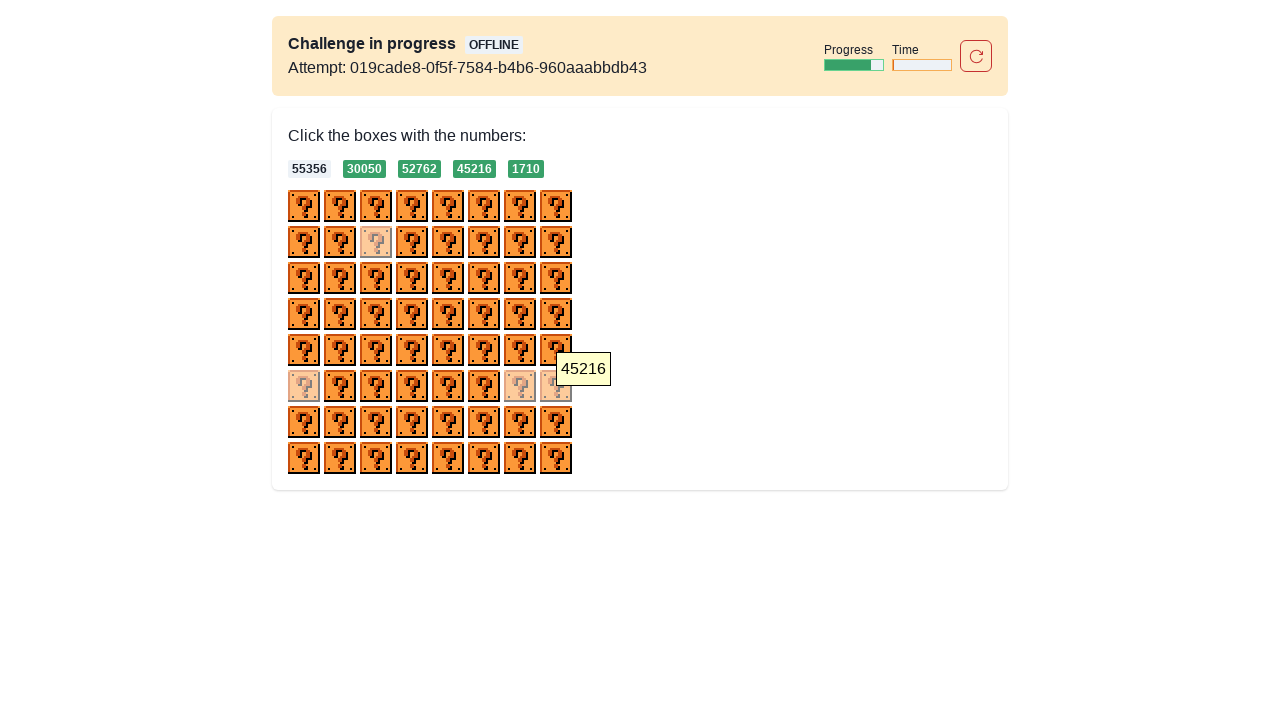

Hovered over checkbox 48 to reveal the number at (304, 422) on div > img >> nth=48
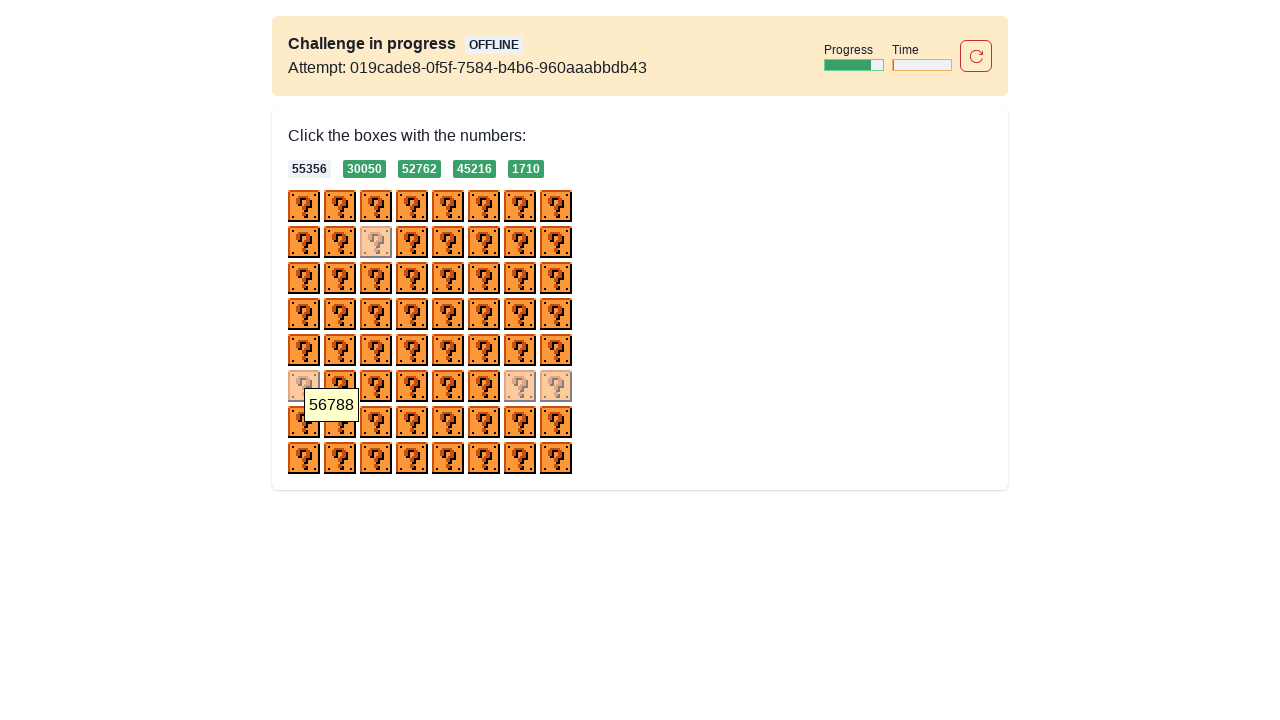

Retrieved revealed number: 56788
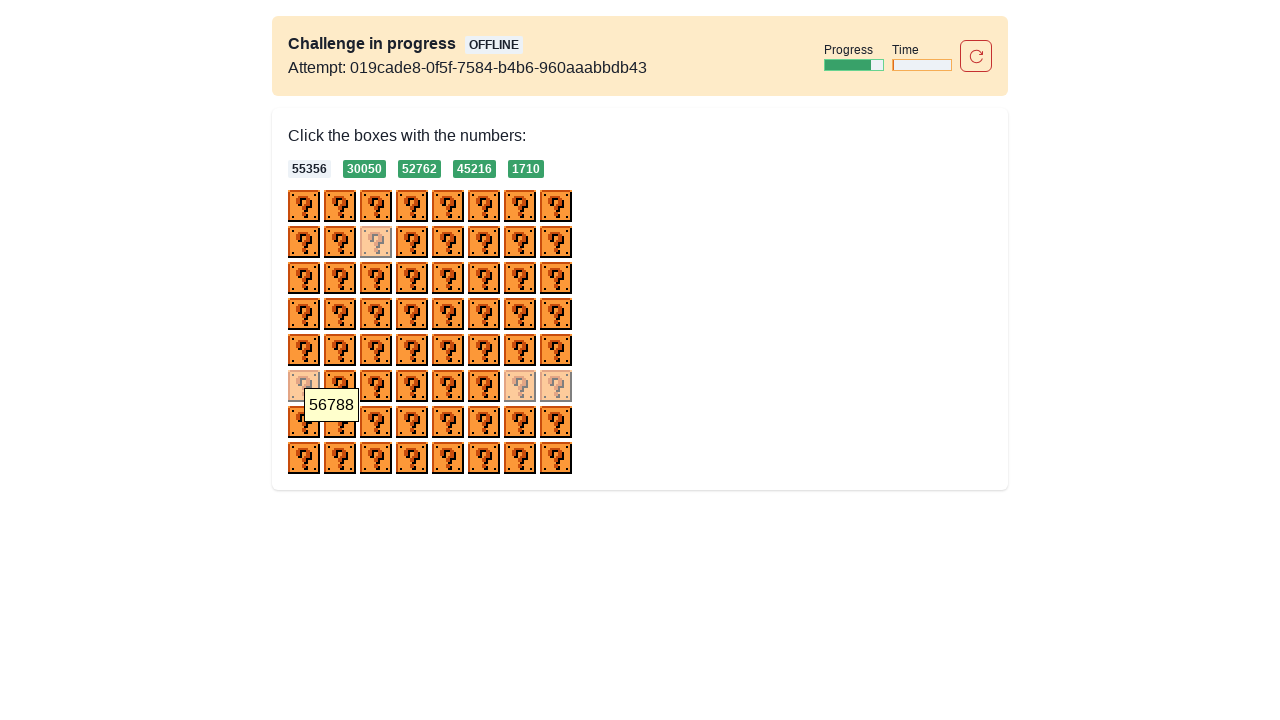

Skipped checkbox 48 (number 56788 does not match targets)
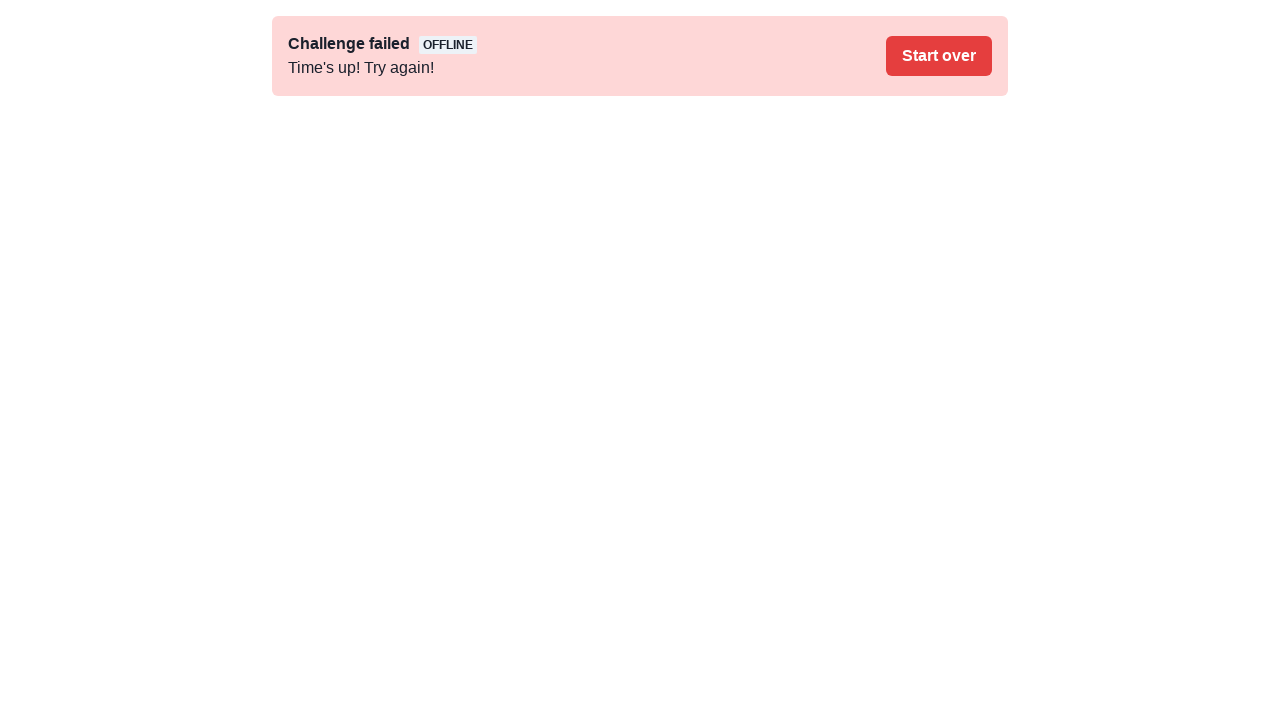

Checkbox 49 is not visible, stopping iteration
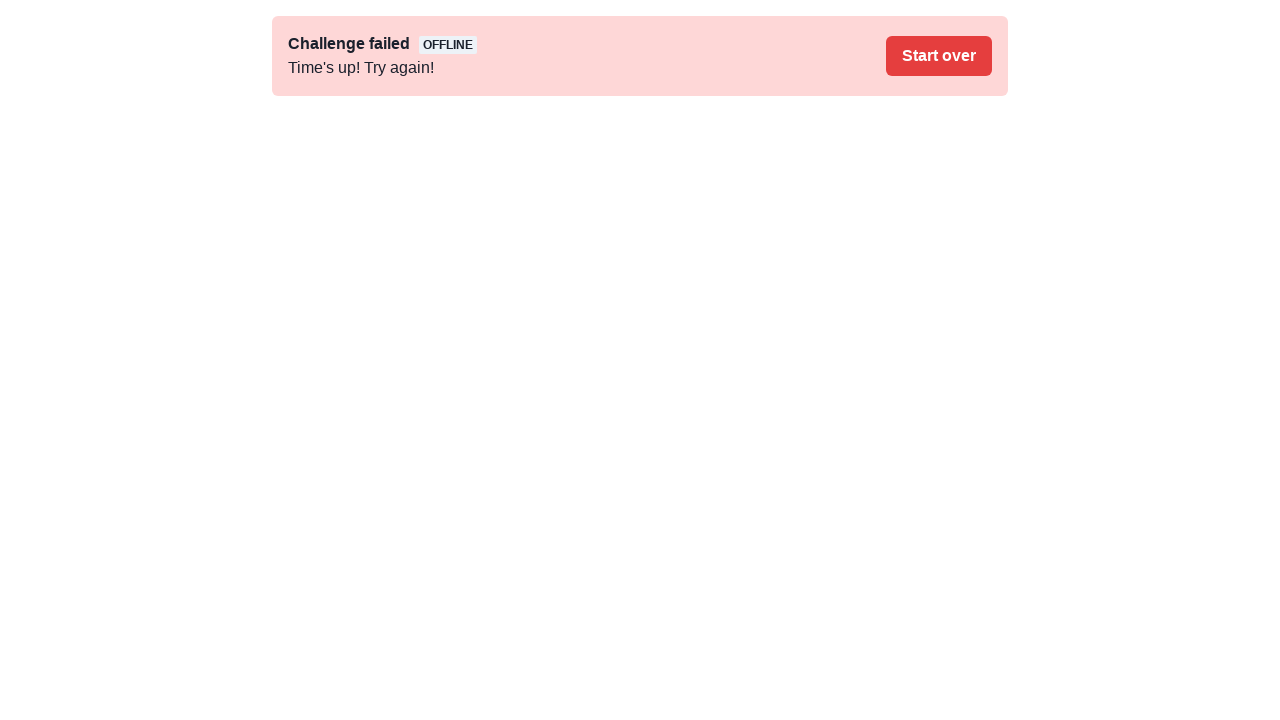

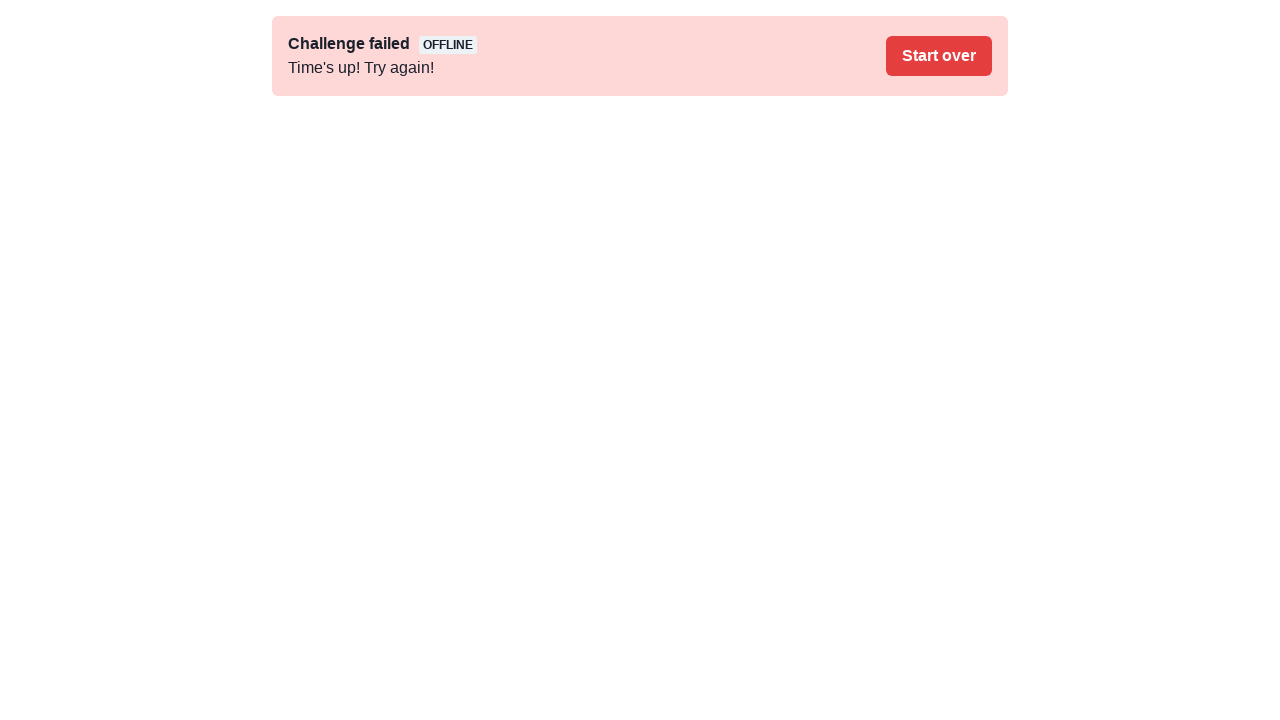